Tests the add/remove elements functionality by clicking the "Add Element" button 100 times to create elements, then clicking the "Delete" button 80 times, and verifying that 20 elements remain.

Starting URL: http://the-internet.herokuapp.com/add_remove_elements/

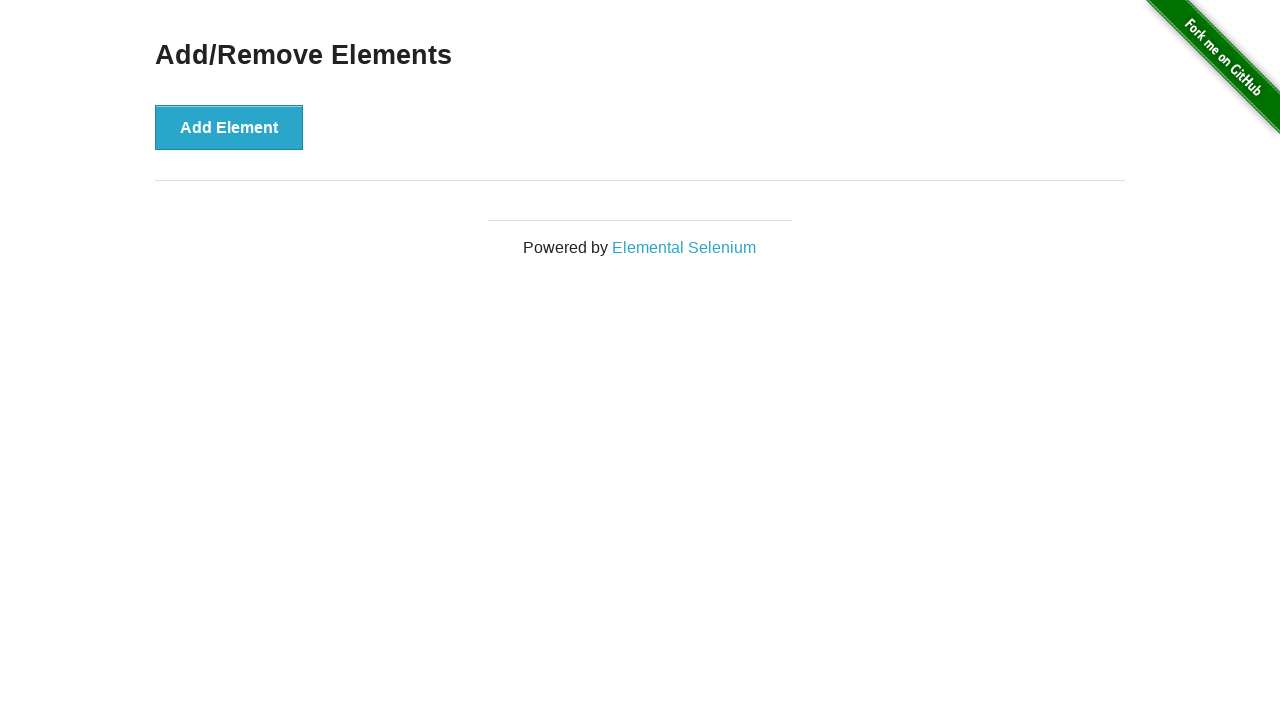

Navigated to add/remove elements page
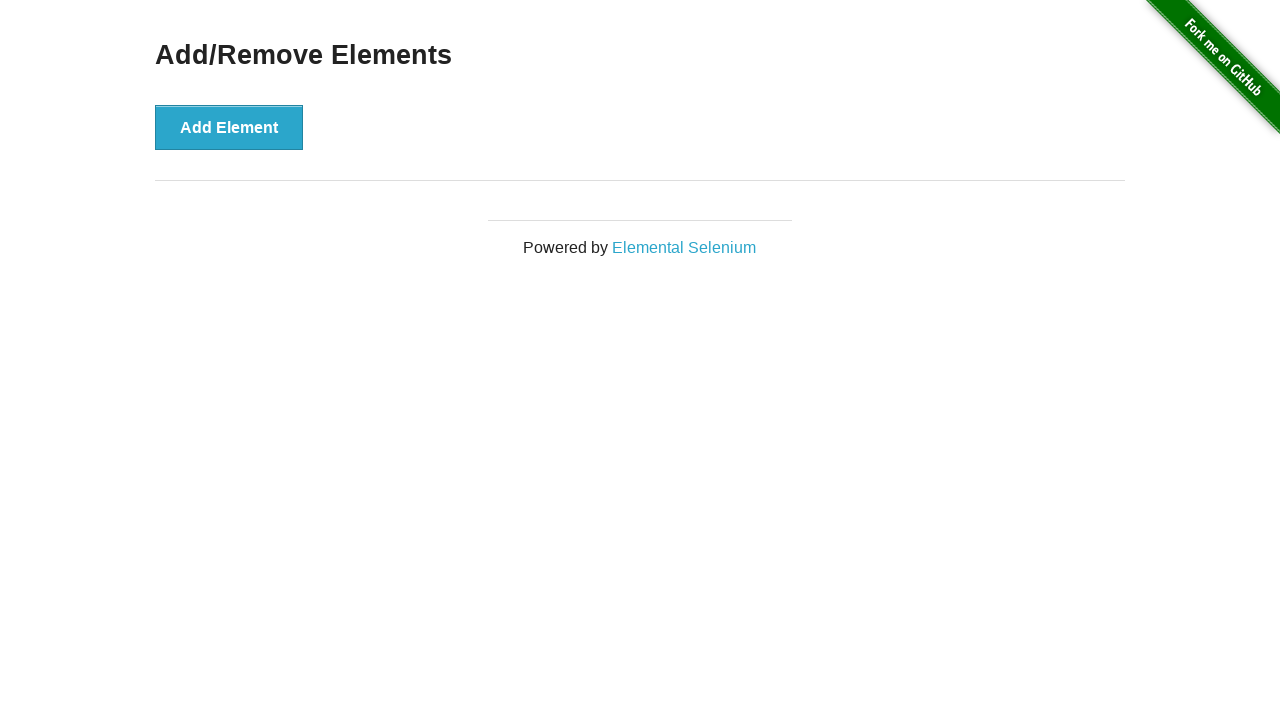

Clicked 'Add Element' button (iteration 1/100) at (229, 127) on button[onclick='addElement()']
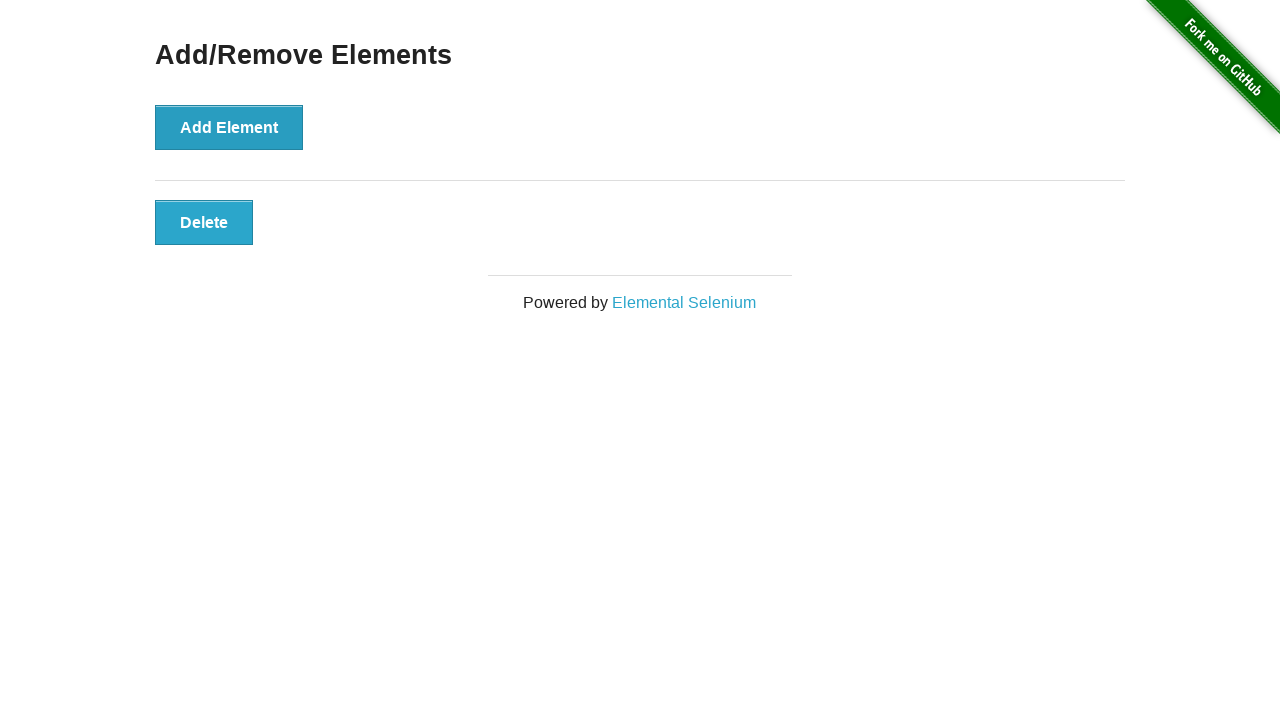

Clicked 'Add Element' button (iteration 2/100) at (229, 127) on button[onclick='addElement()']
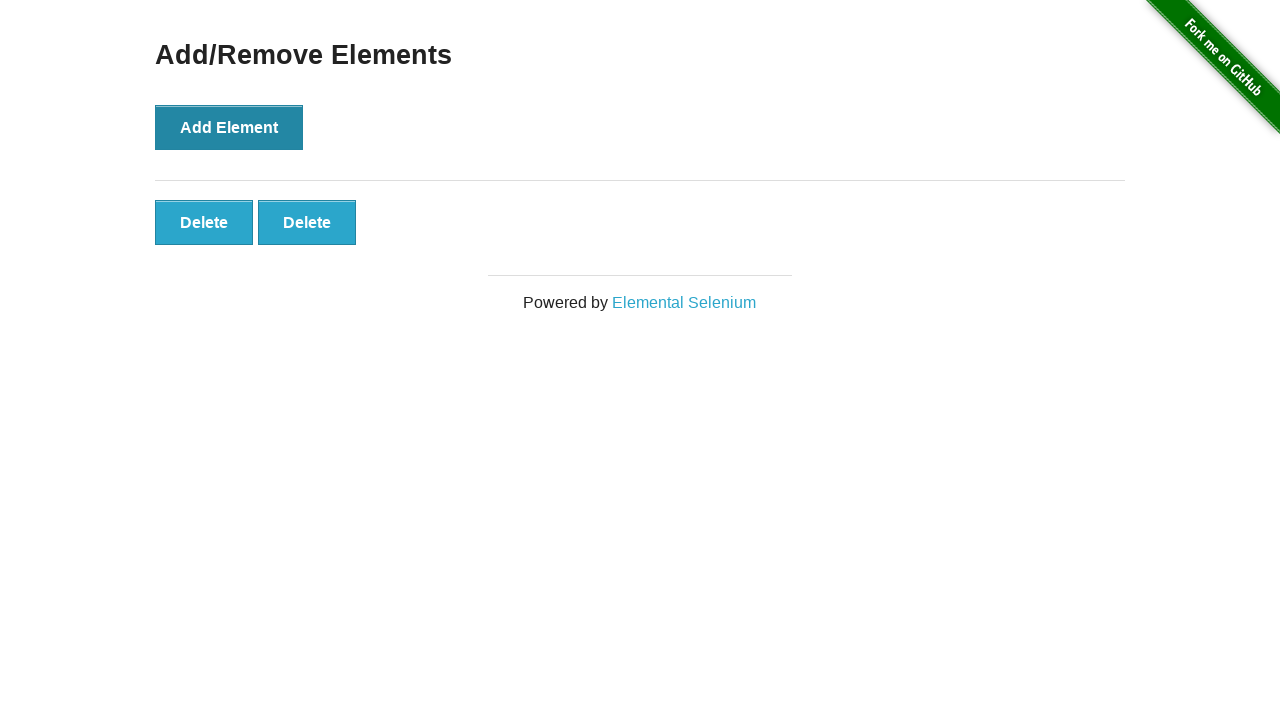

Clicked 'Add Element' button (iteration 3/100) at (229, 127) on button[onclick='addElement()']
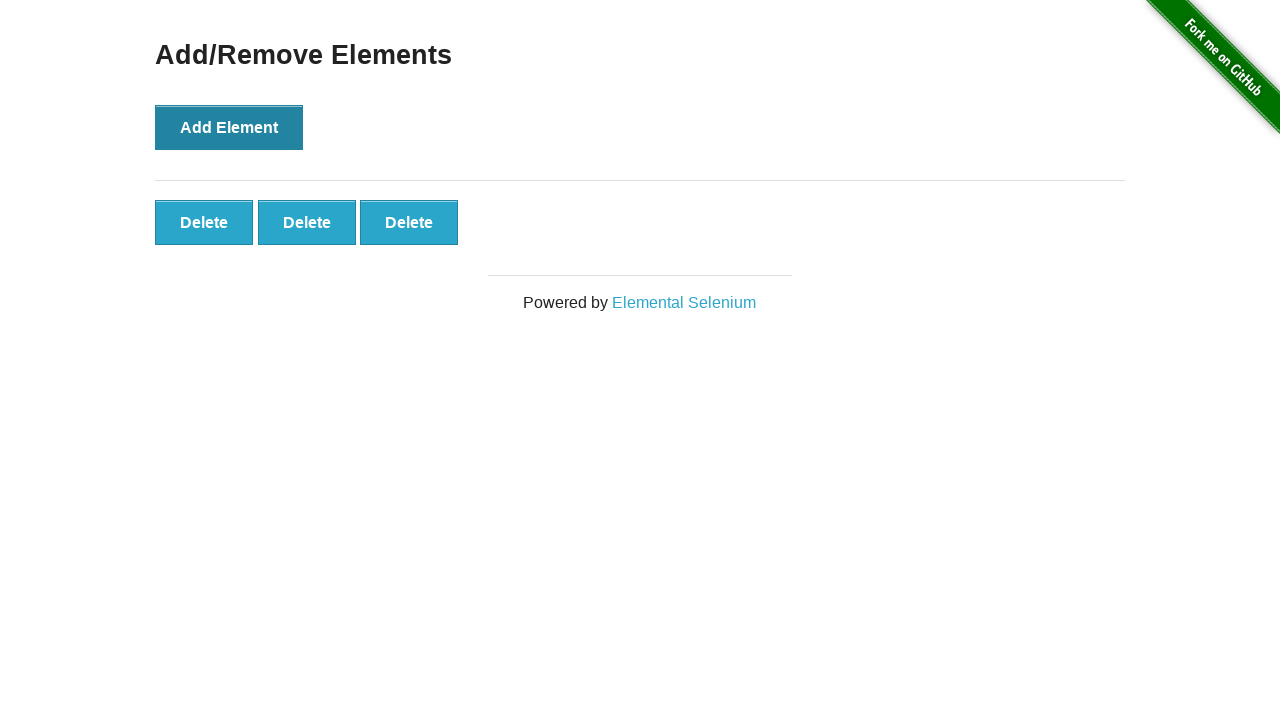

Clicked 'Add Element' button (iteration 4/100) at (229, 127) on button[onclick='addElement()']
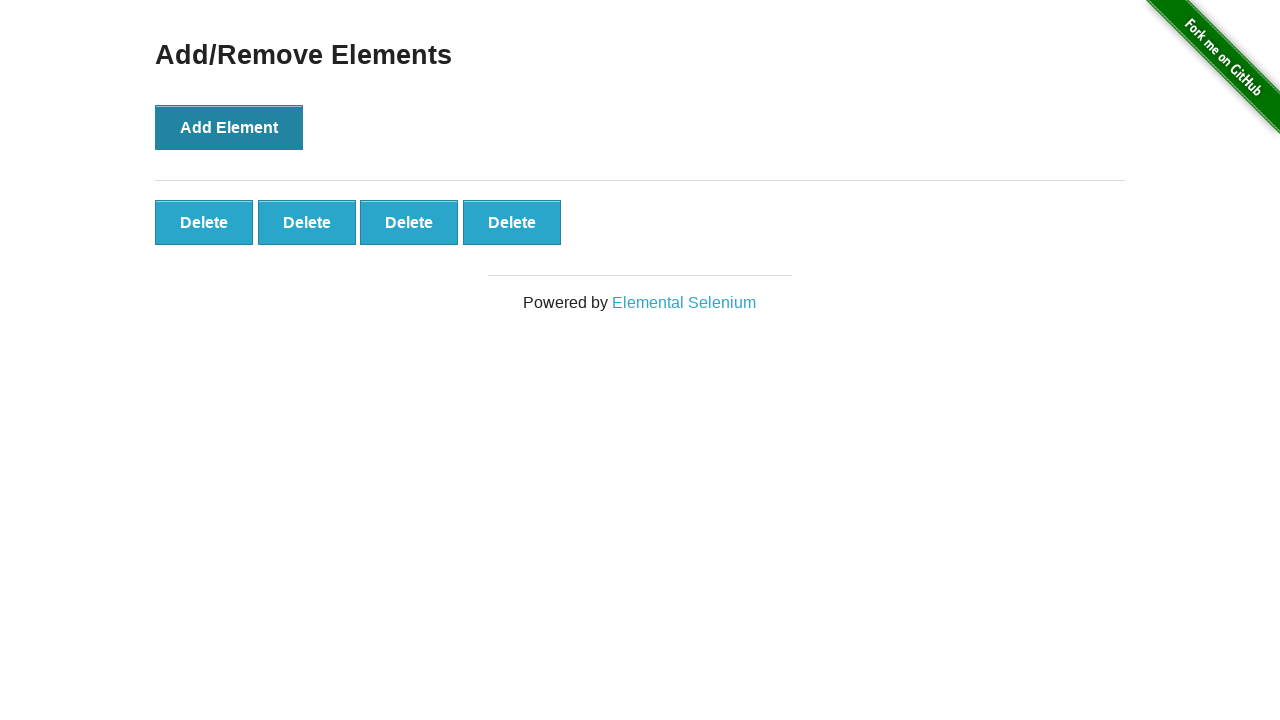

Clicked 'Add Element' button (iteration 5/100) at (229, 127) on button[onclick='addElement()']
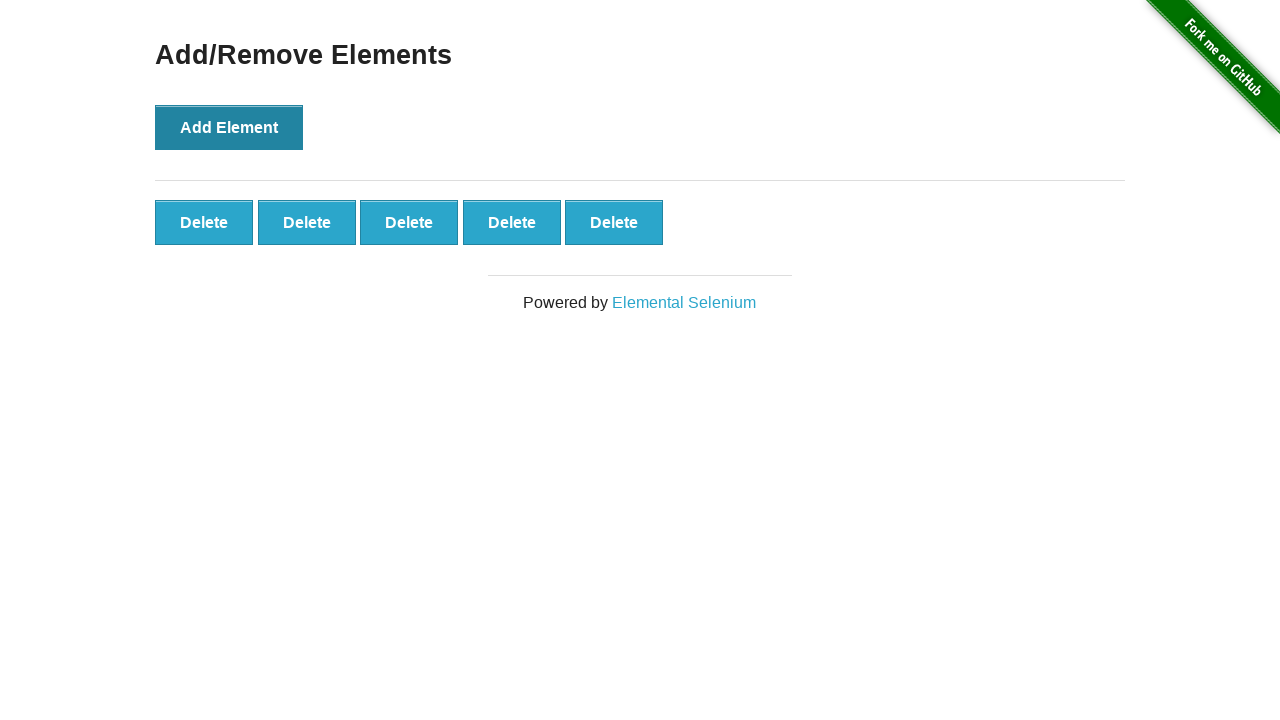

Clicked 'Add Element' button (iteration 6/100) at (229, 127) on button[onclick='addElement()']
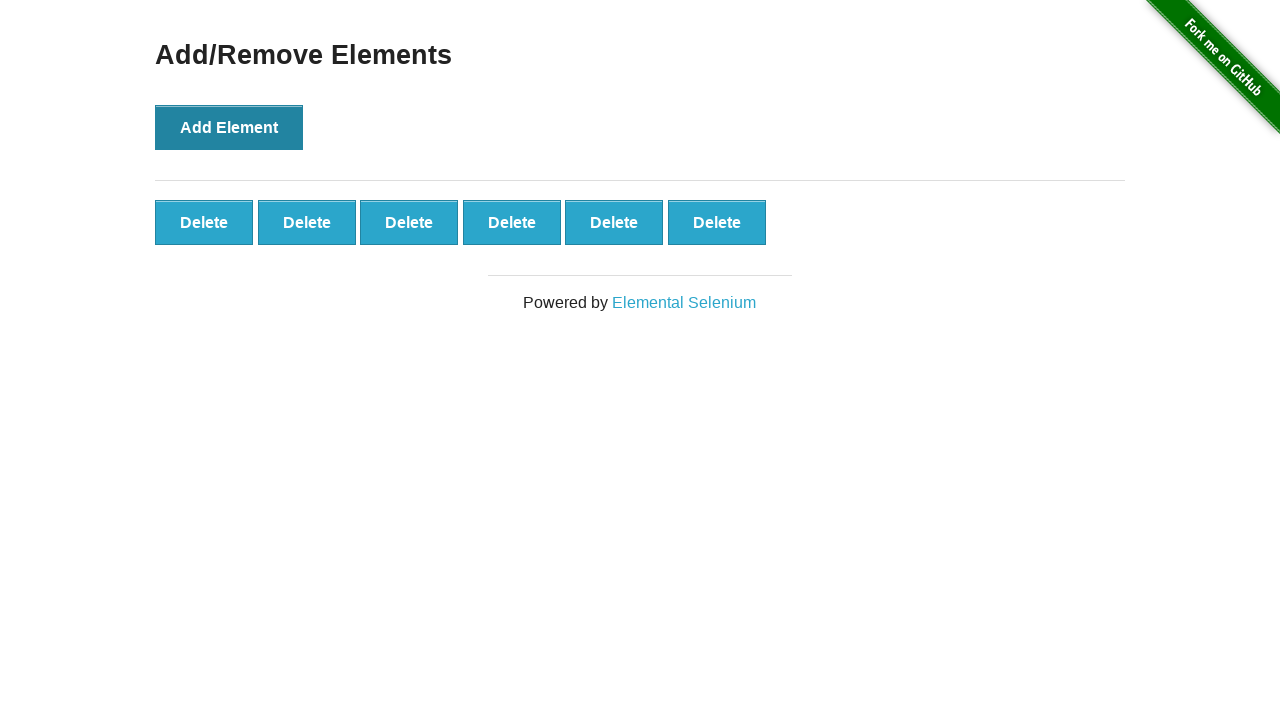

Clicked 'Add Element' button (iteration 7/100) at (229, 127) on button[onclick='addElement()']
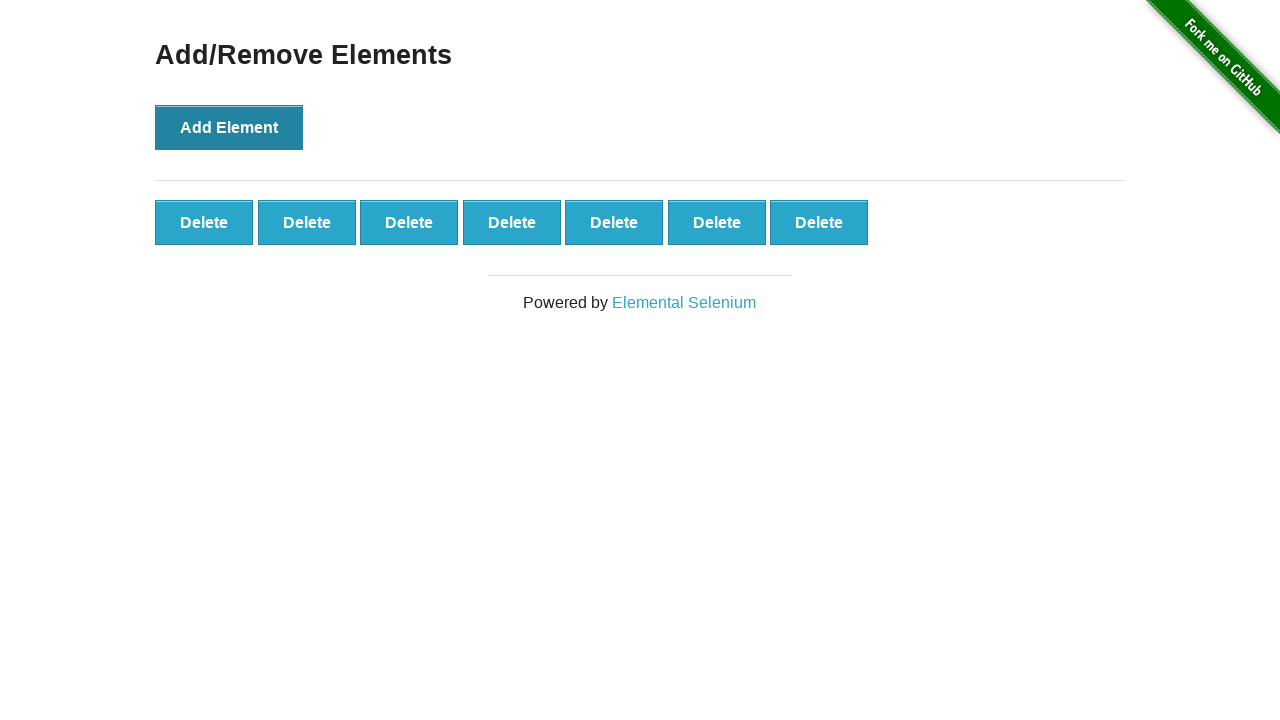

Clicked 'Add Element' button (iteration 8/100) at (229, 127) on button[onclick='addElement()']
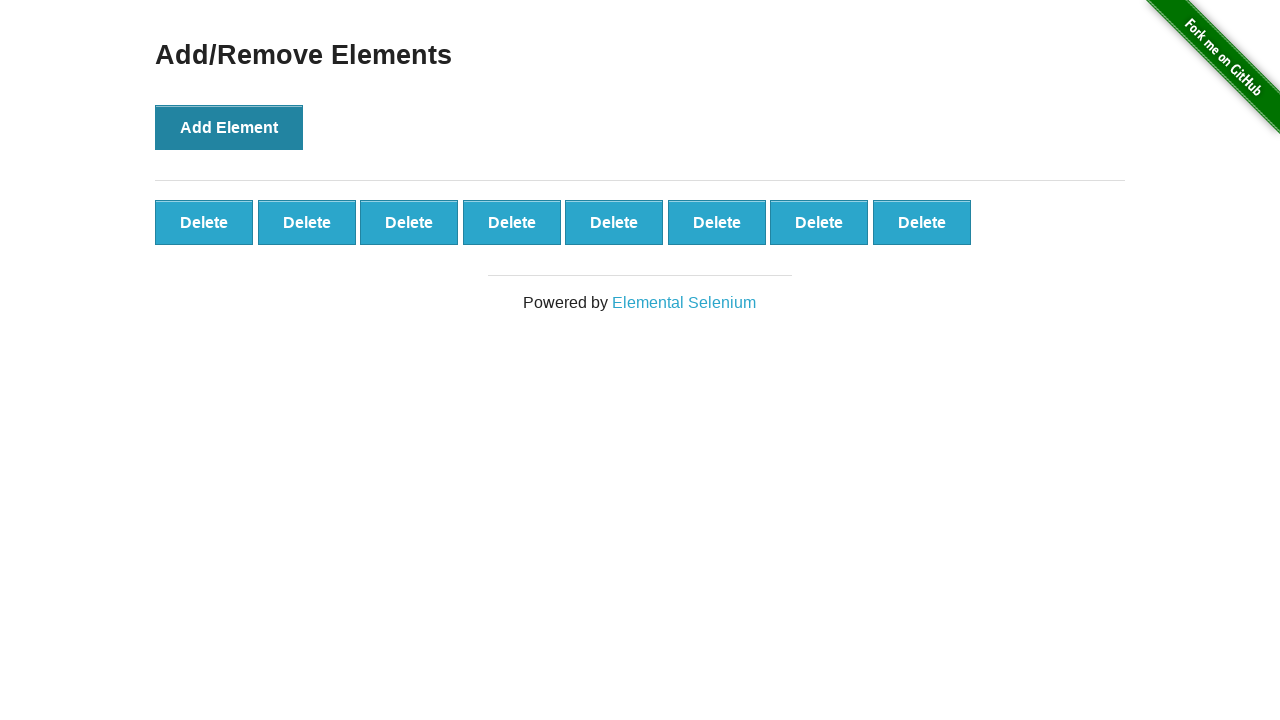

Clicked 'Add Element' button (iteration 9/100) at (229, 127) on button[onclick='addElement()']
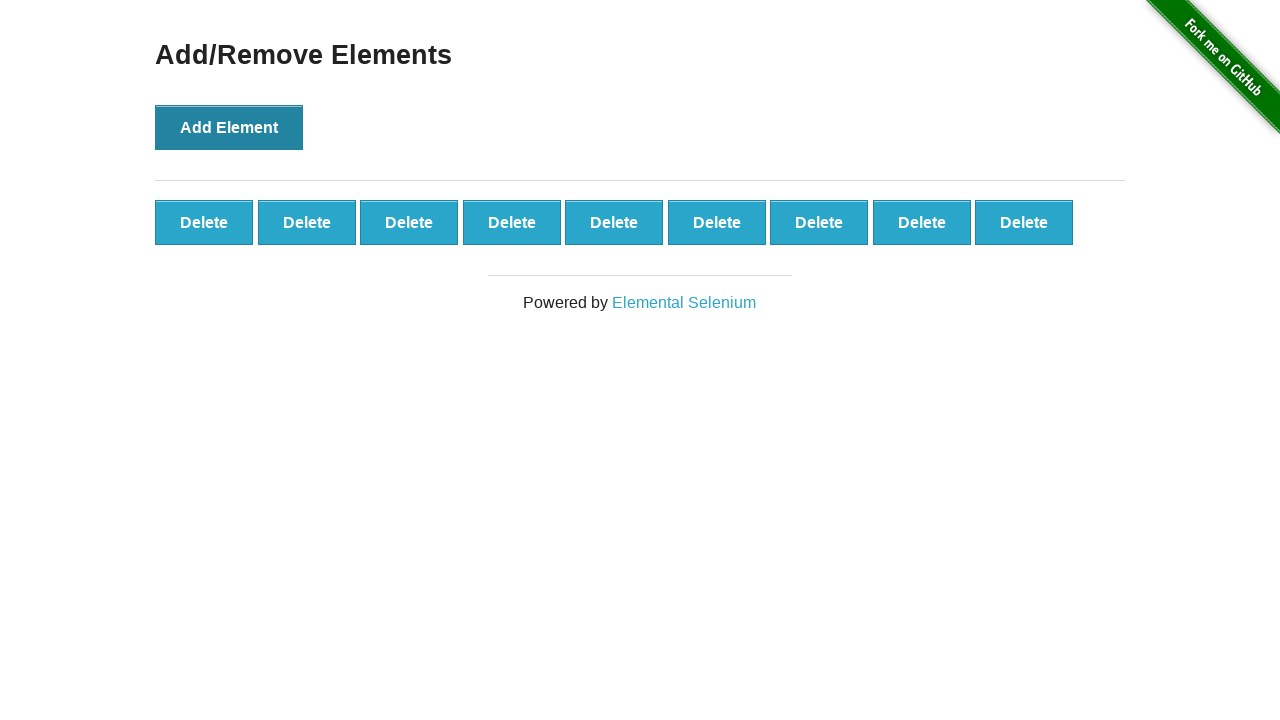

Clicked 'Add Element' button (iteration 10/100) at (229, 127) on button[onclick='addElement()']
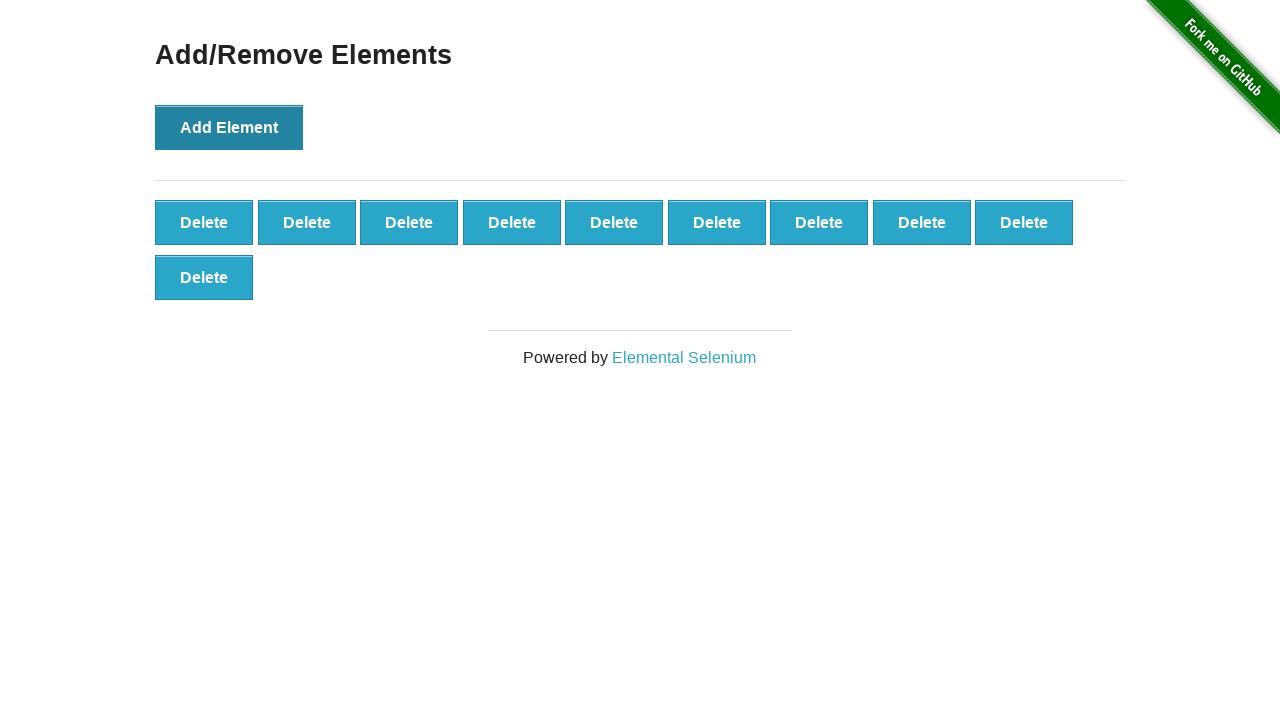

Clicked 'Add Element' button (iteration 11/100) at (229, 127) on button[onclick='addElement()']
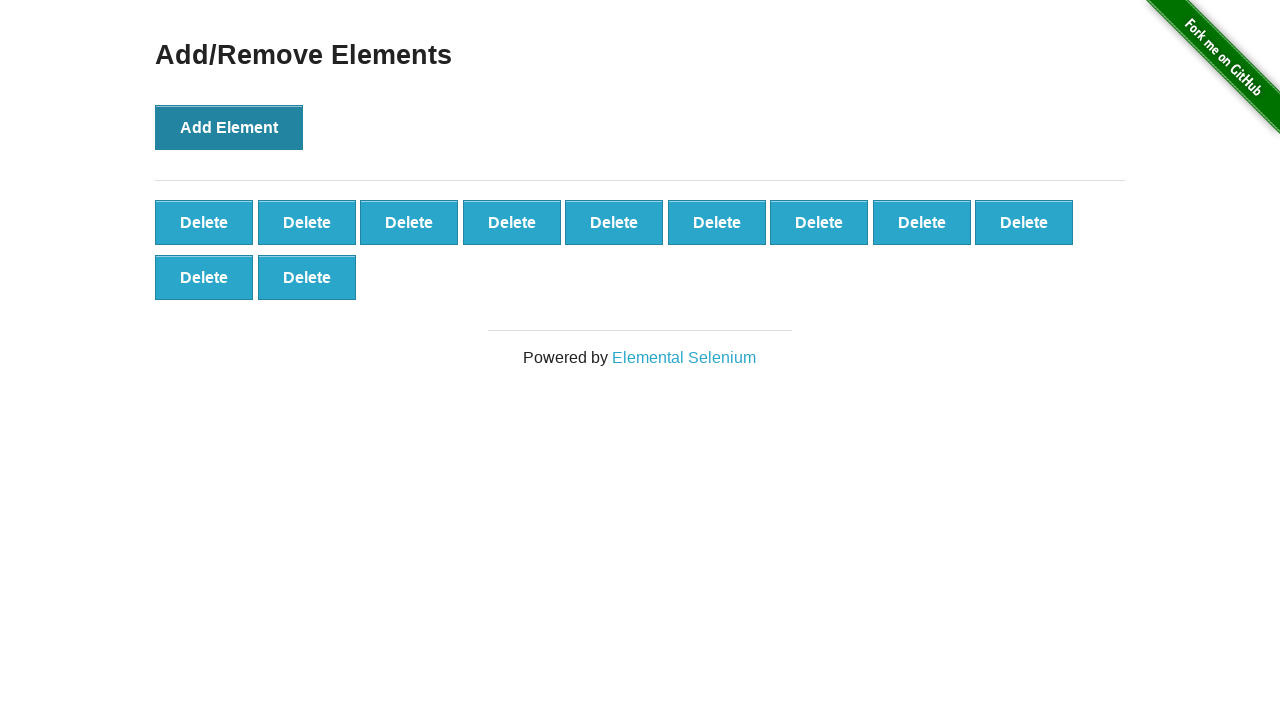

Clicked 'Add Element' button (iteration 12/100) at (229, 127) on button[onclick='addElement()']
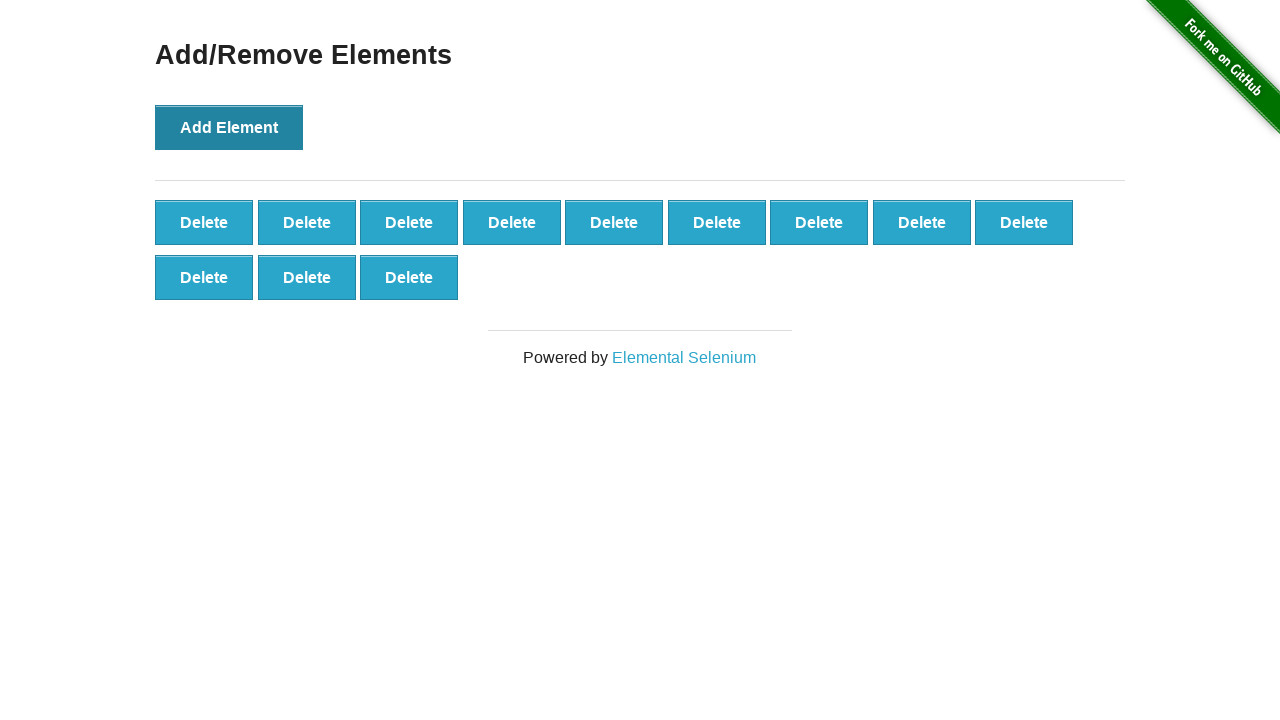

Clicked 'Add Element' button (iteration 13/100) at (229, 127) on button[onclick='addElement()']
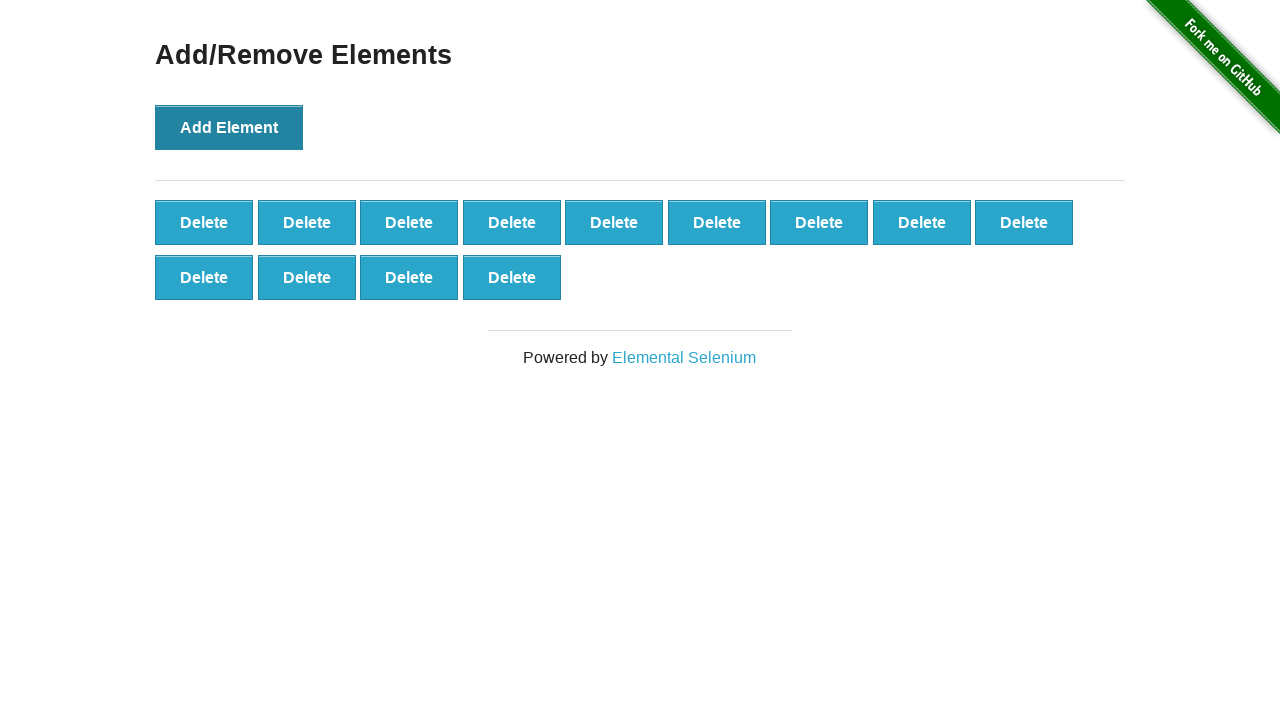

Clicked 'Add Element' button (iteration 14/100) at (229, 127) on button[onclick='addElement()']
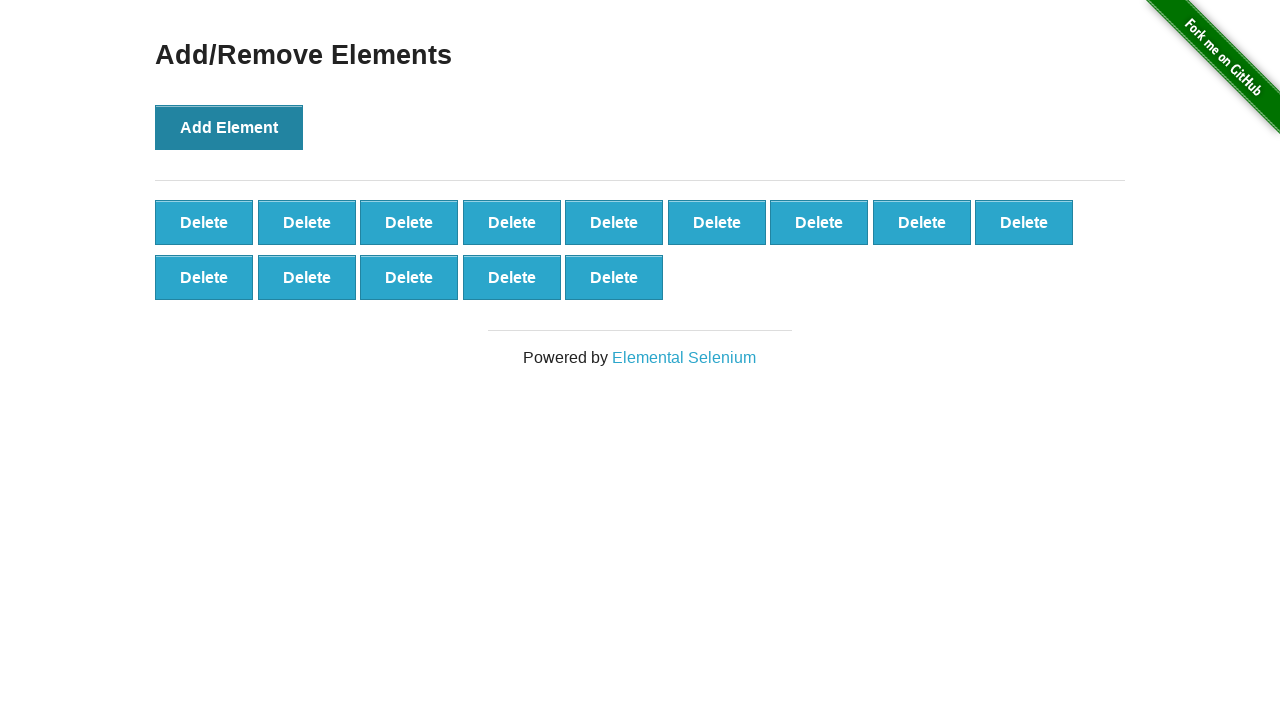

Clicked 'Add Element' button (iteration 15/100) at (229, 127) on button[onclick='addElement()']
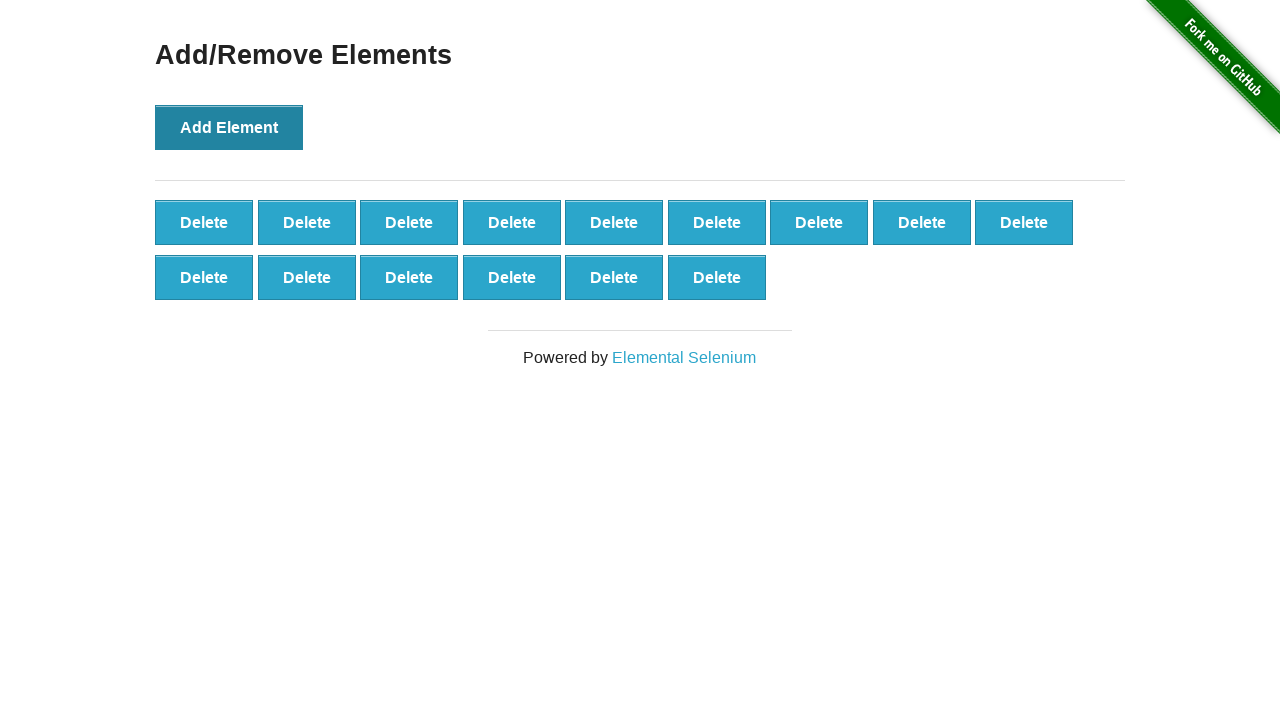

Clicked 'Add Element' button (iteration 16/100) at (229, 127) on button[onclick='addElement()']
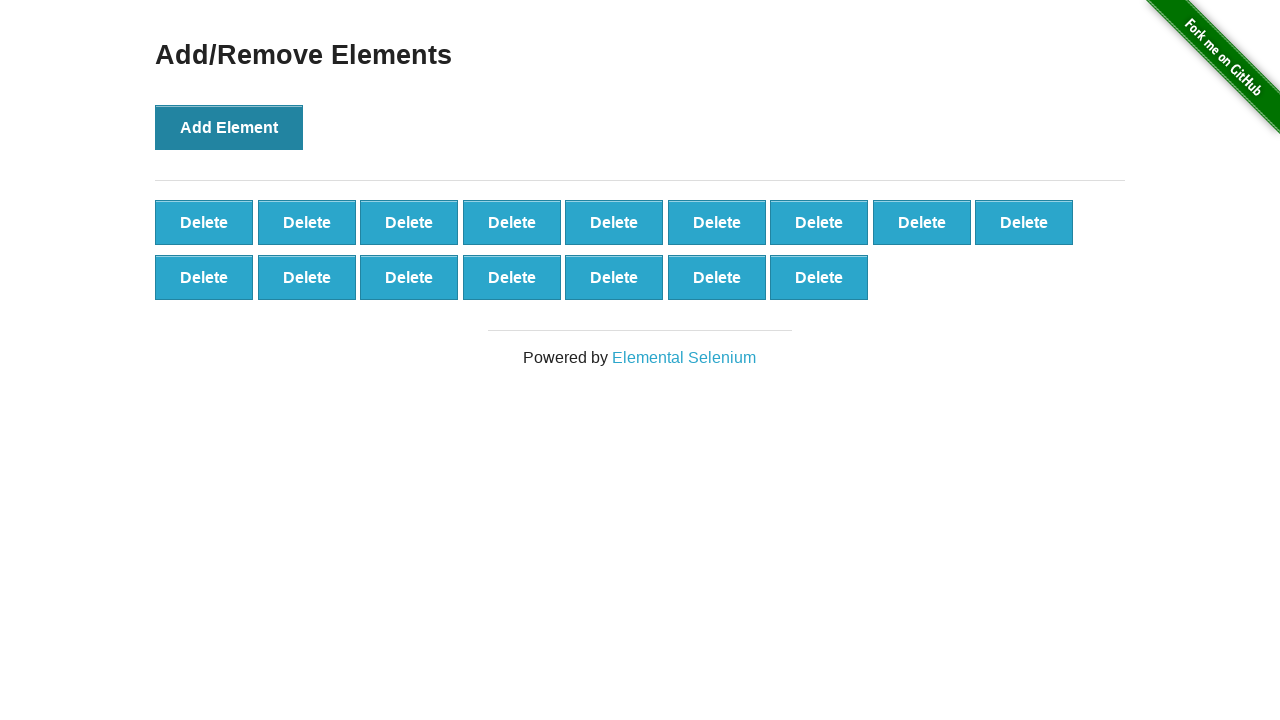

Clicked 'Add Element' button (iteration 17/100) at (229, 127) on button[onclick='addElement()']
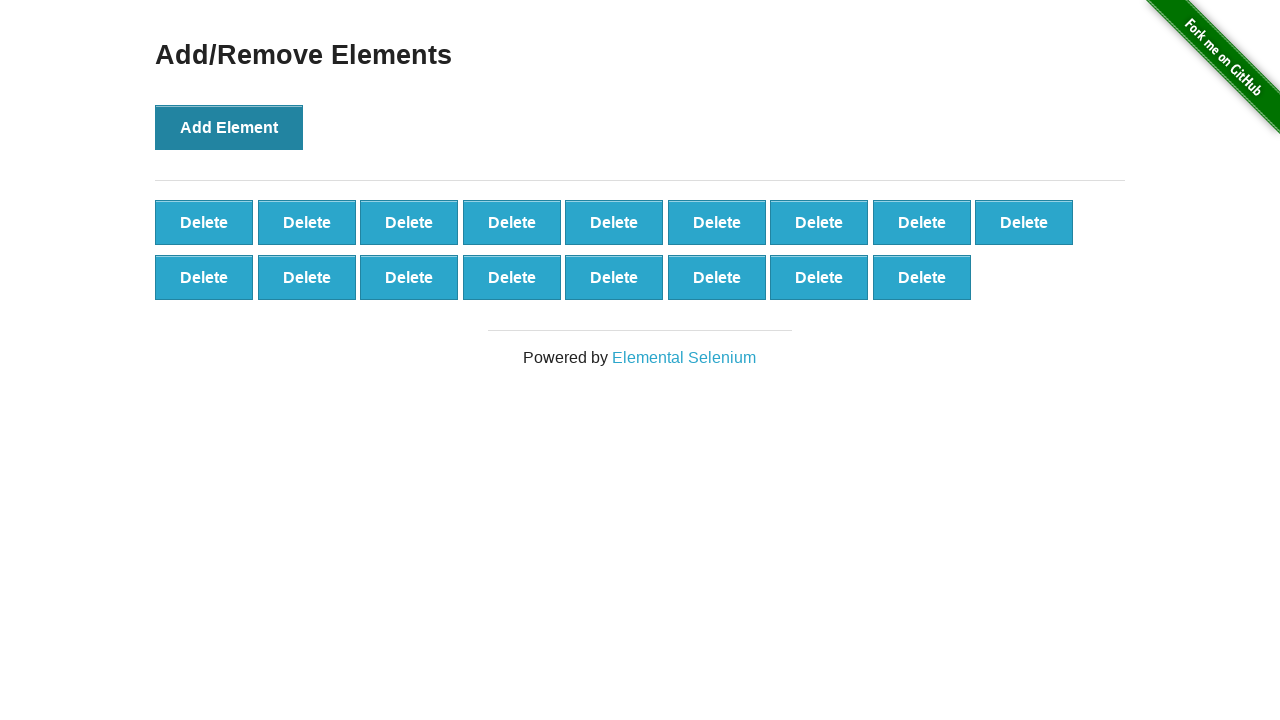

Clicked 'Add Element' button (iteration 18/100) at (229, 127) on button[onclick='addElement()']
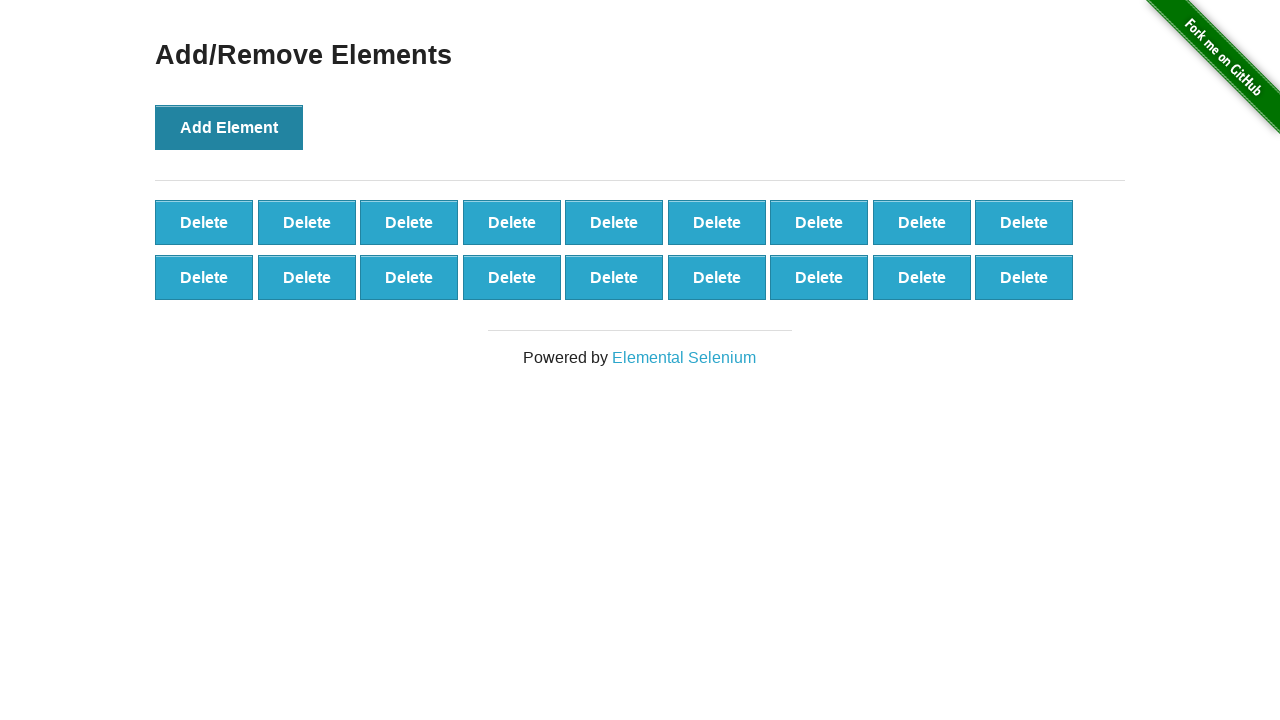

Clicked 'Add Element' button (iteration 19/100) at (229, 127) on button[onclick='addElement()']
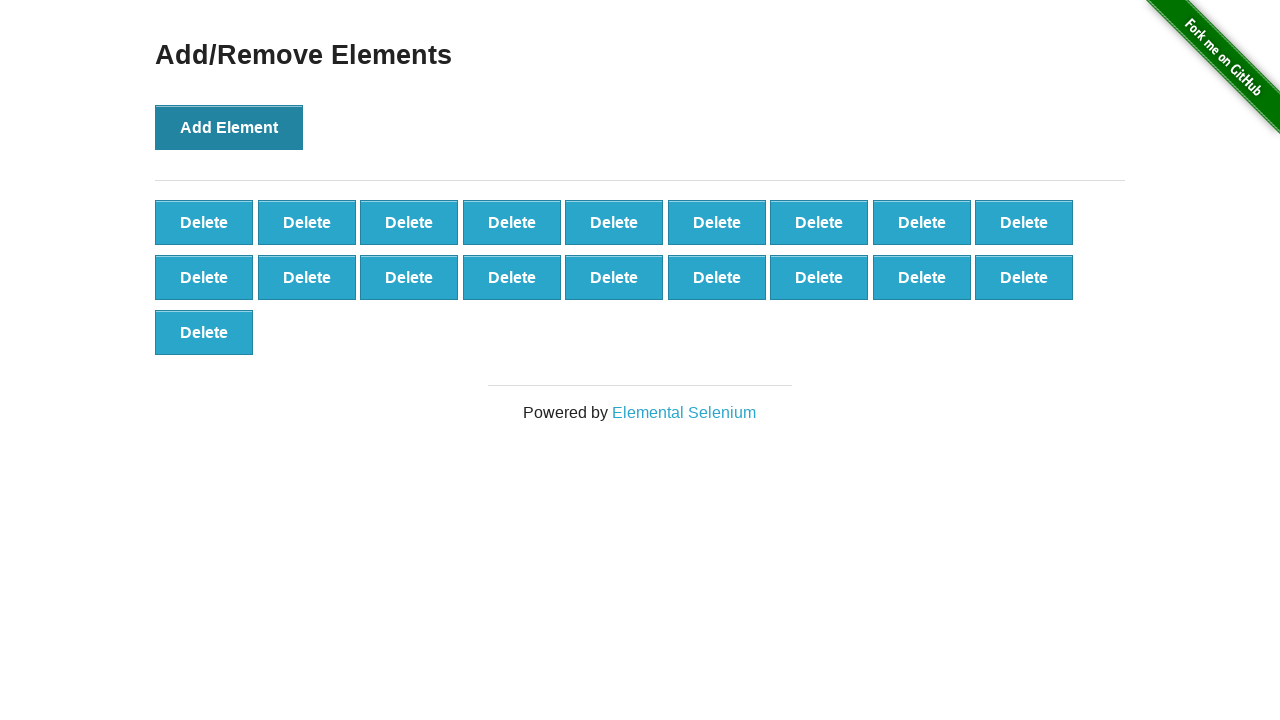

Clicked 'Add Element' button (iteration 20/100) at (229, 127) on button[onclick='addElement()']
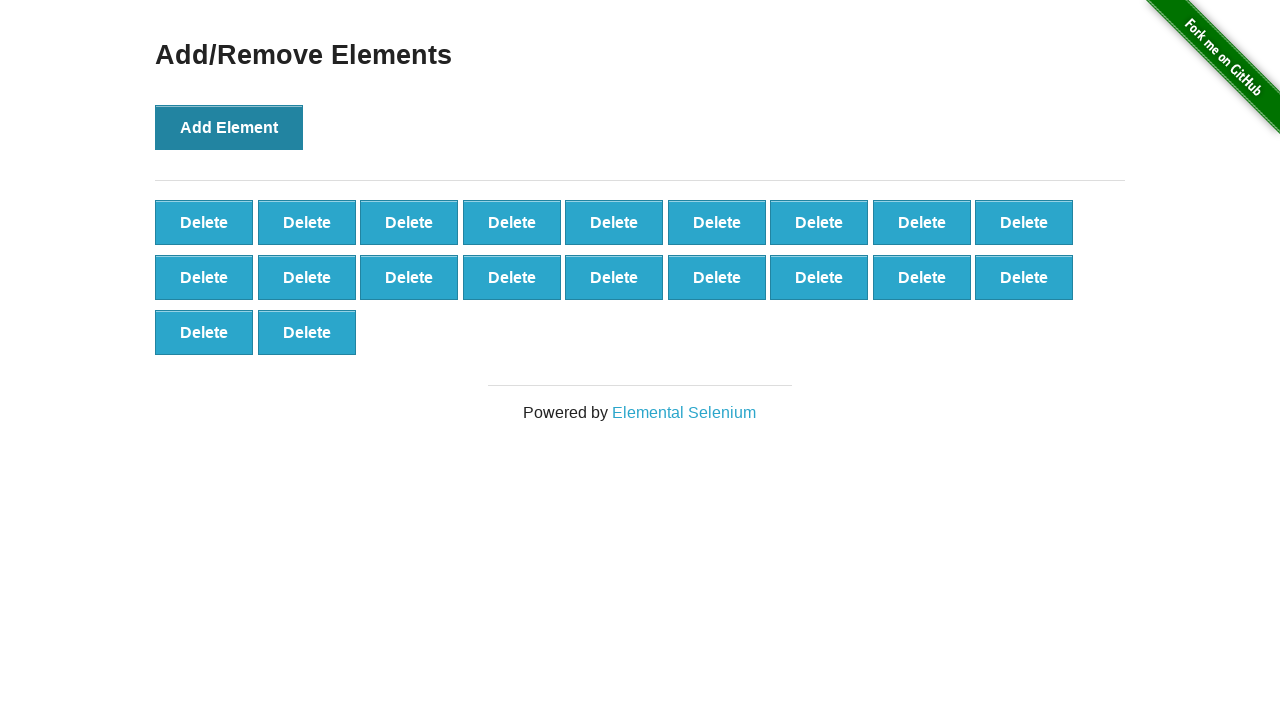

Clicked 'Add Element' button (iteration 21/100) at (229, 127) on button[onclick='addElement()']
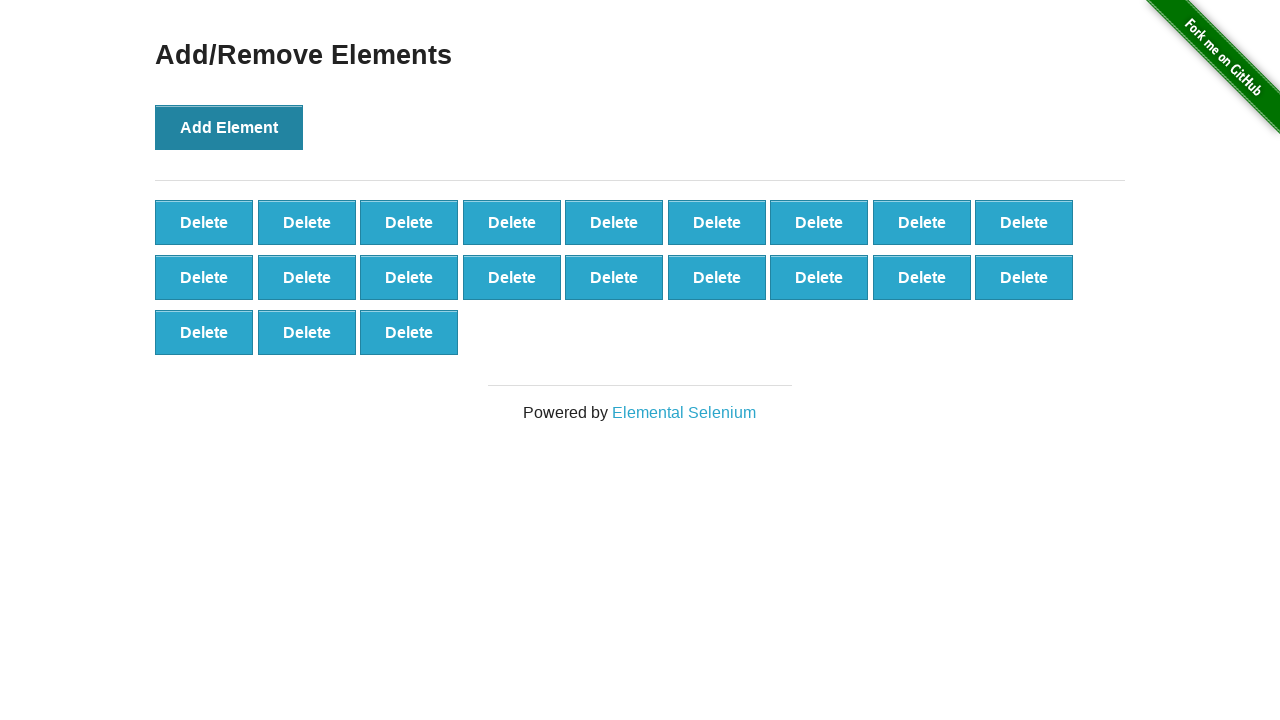

Clicked 'Add Element' button (iteration 22/100) at (229, 127) on button[onclick='addElement()']
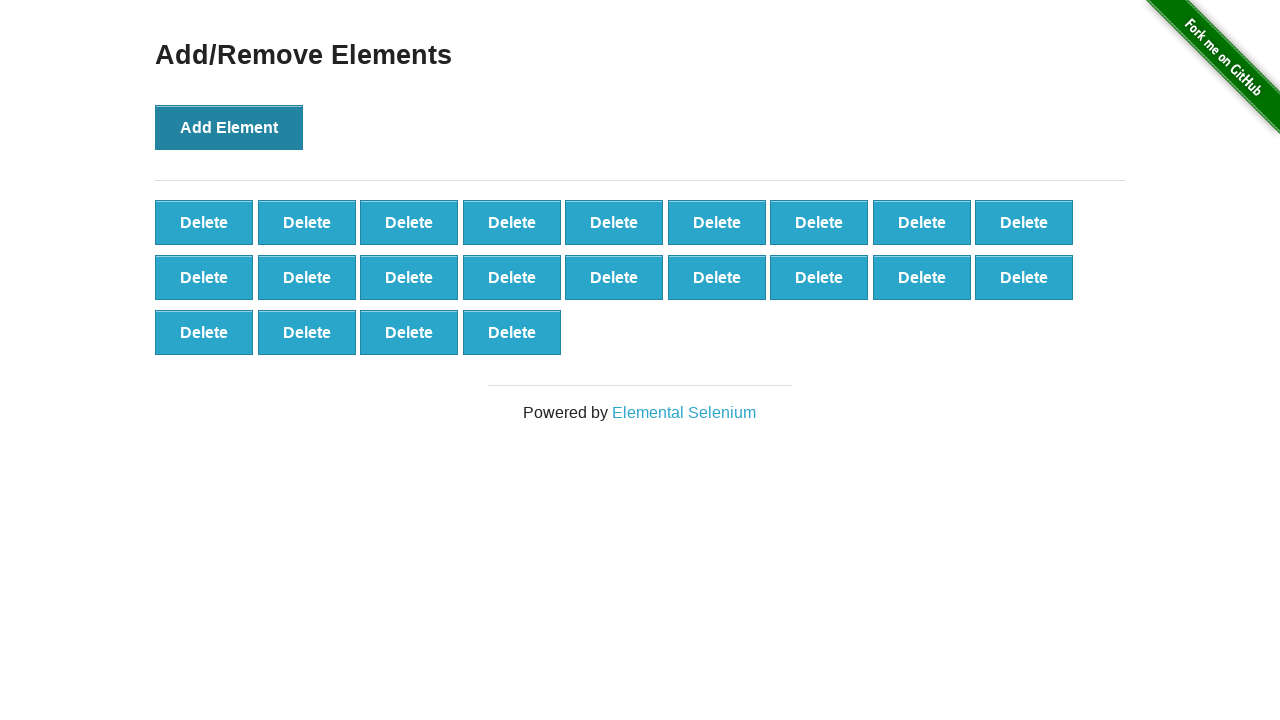

Clicked 'Add Element' button (iteration 23/100) at (229, 127) on button[onclick='addElement()']
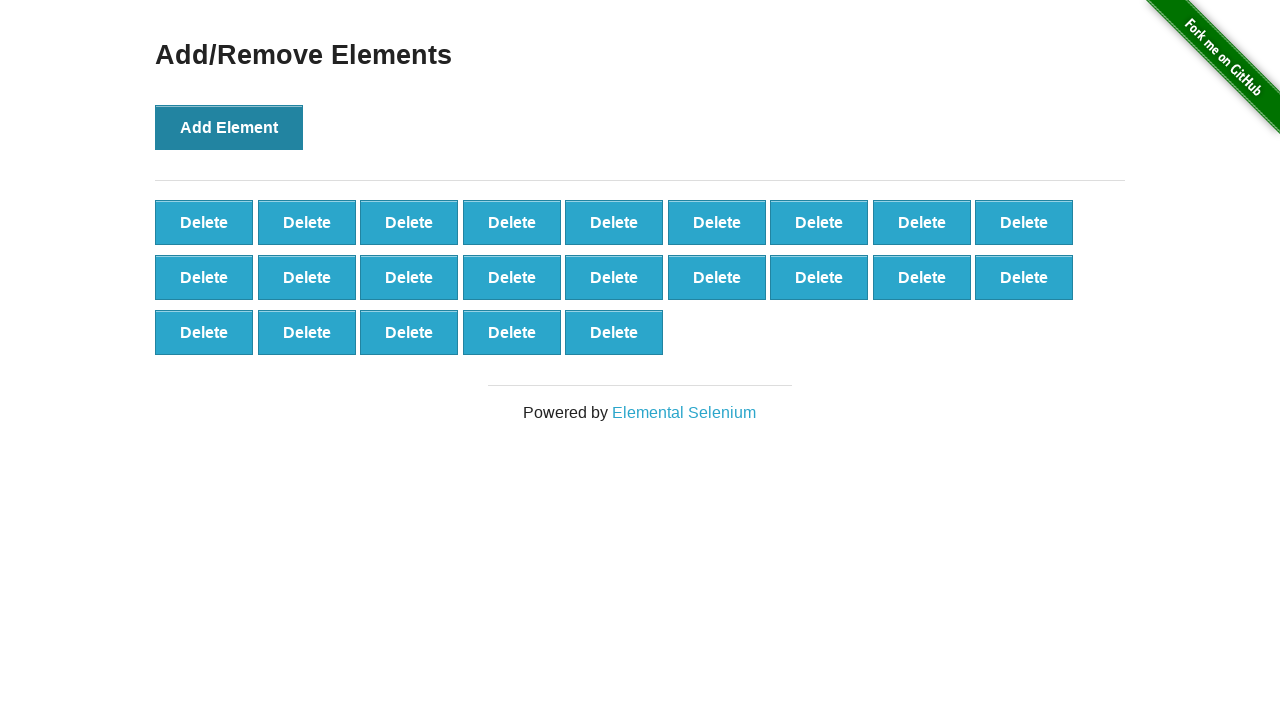

Clicked 'Add Element' button (iteration 24/100) at (229, 127) on button[onclick='addElement()']
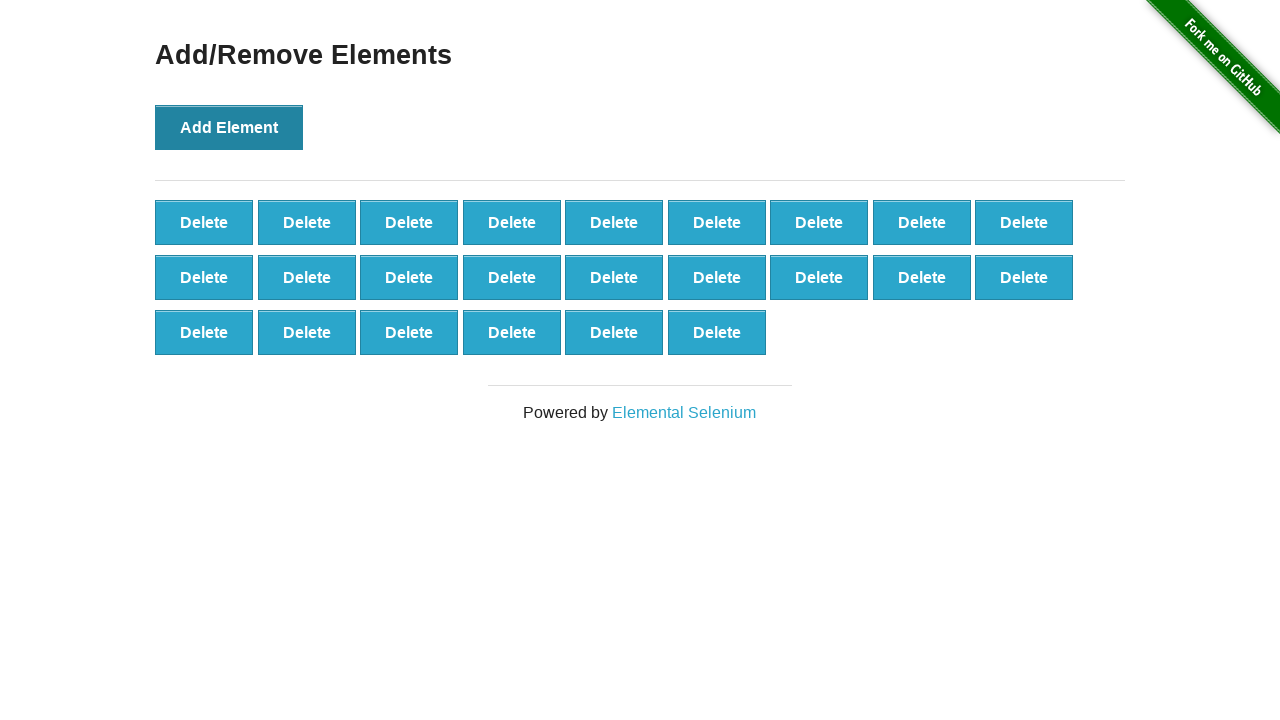

Clicked 'Add Element' button (iteration 25/100) at (229, 127) on button[onclick='addElement()']
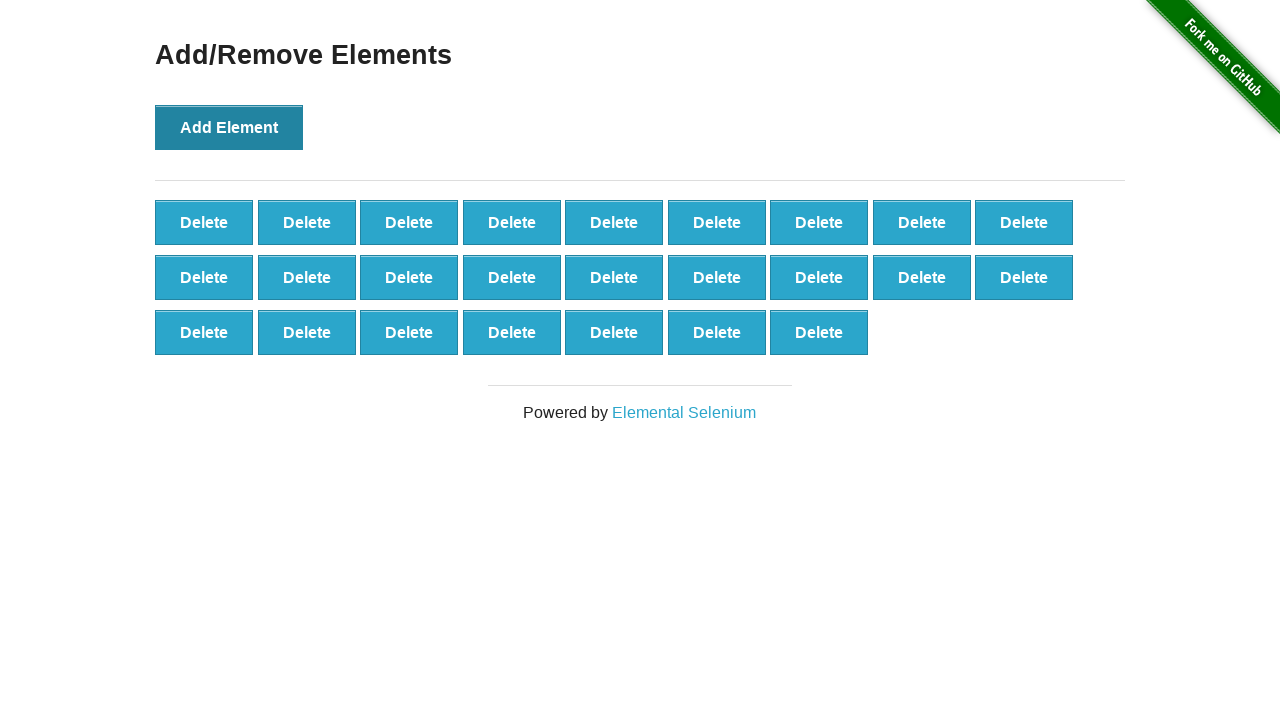

Clicked 'Add Element' button (iteration 26/100) at (229, 127) on button[onclick='addElement()']
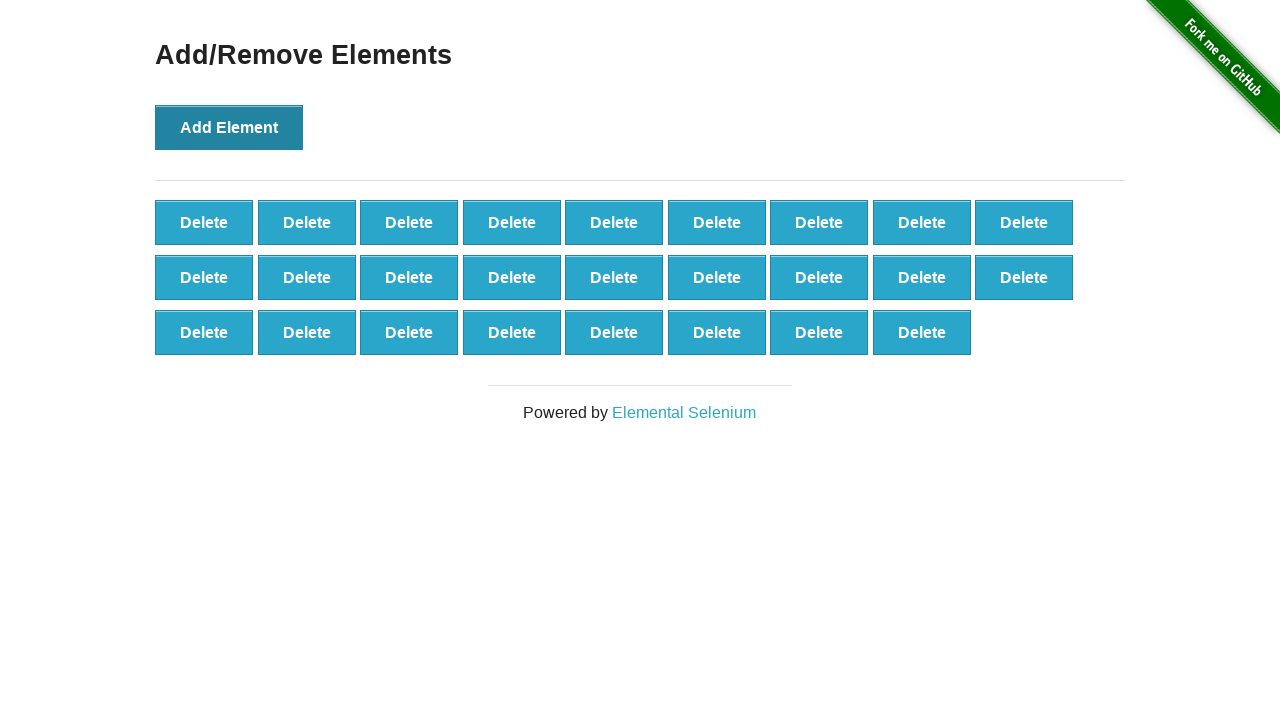

Clicked 'Add Element' button (iteration 27/100) at (229, 127) on button[onclick='addElement()']
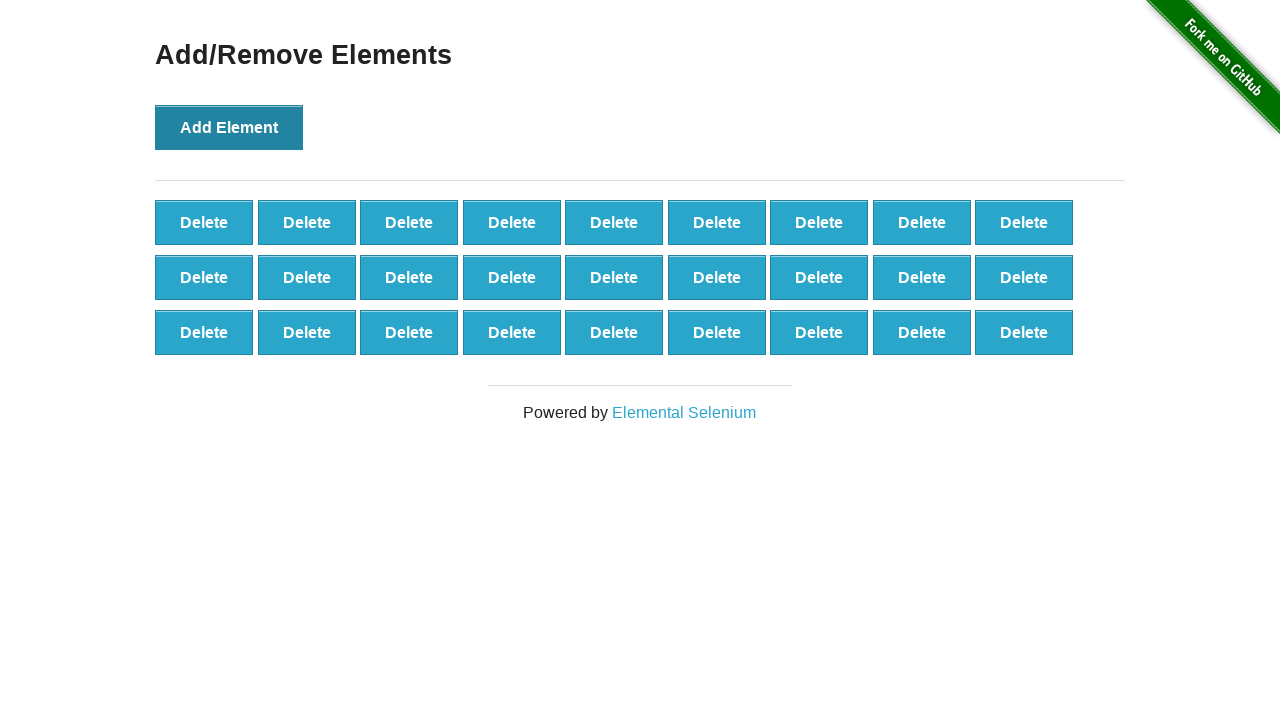

Clicked 'Add Element' button (iteration 28/100) at (229, 127) on button[onclick='addElement()']
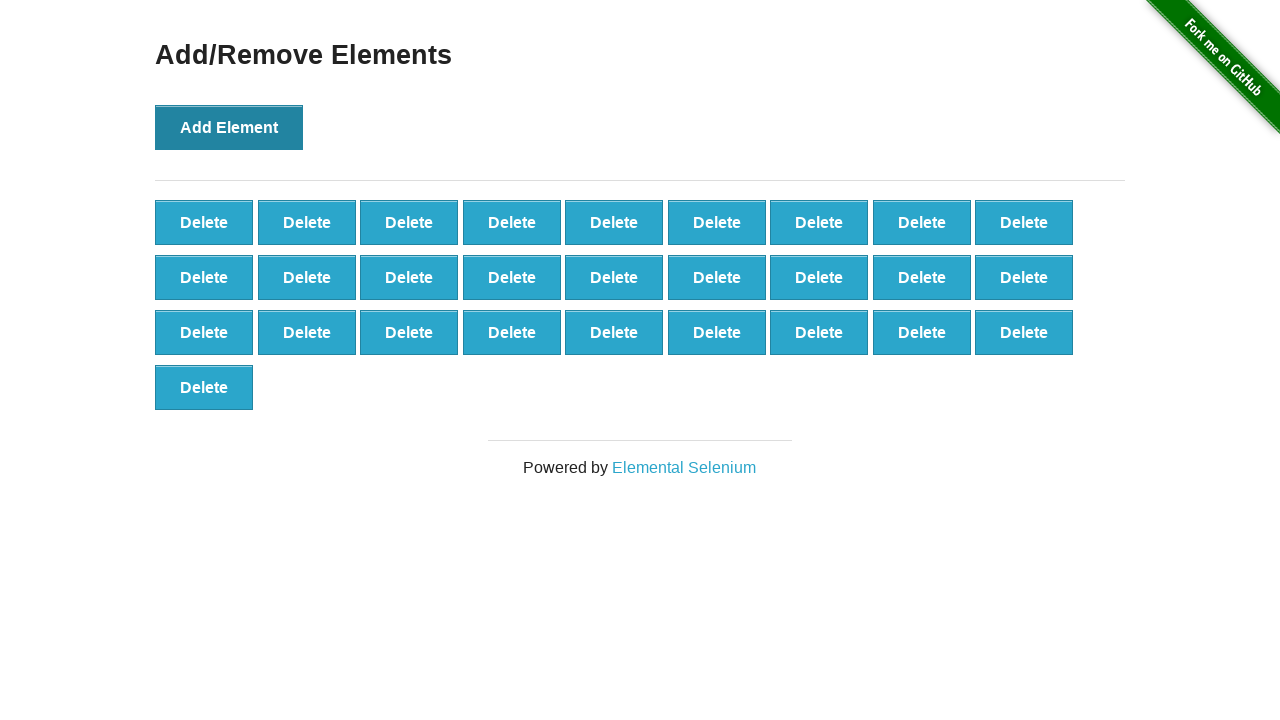

Clicked 'Add Element' button (iteration 29/100) at (229, 127) on button[onclick='addElement()']
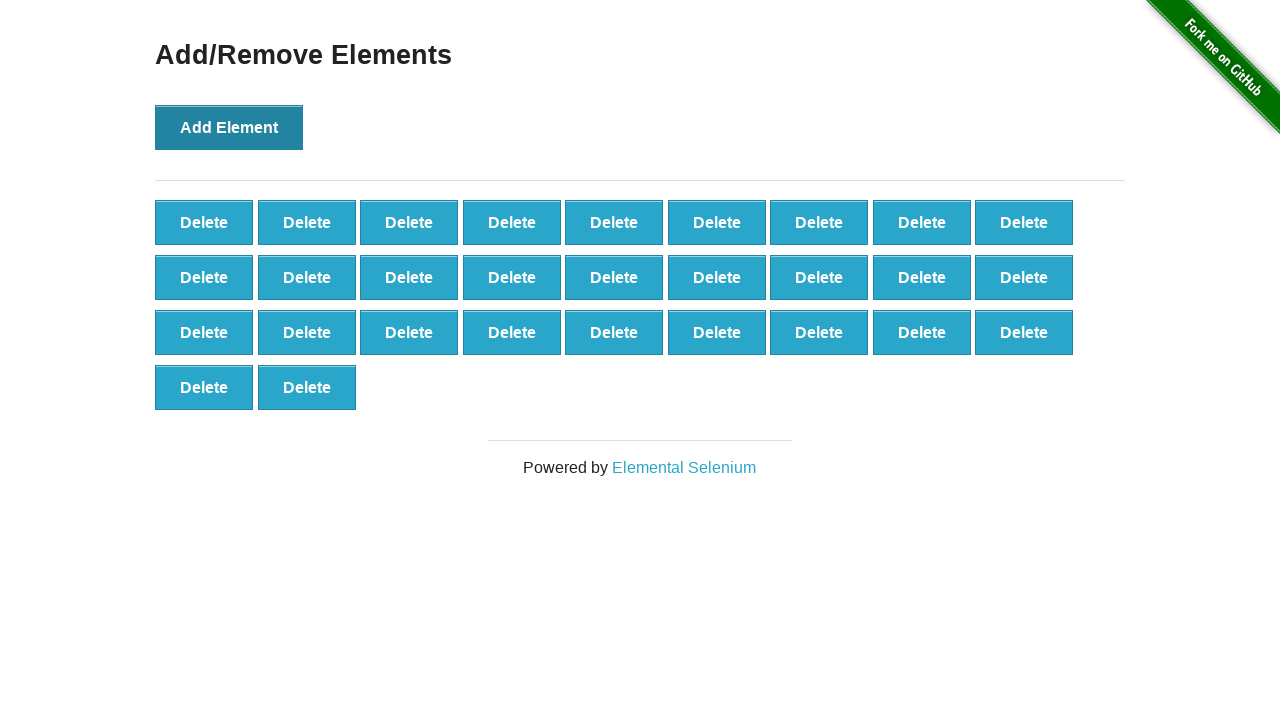

Clicked 'Add Element' button (iteration 30/100) at (229, 127) on button[onclick='addElement()']
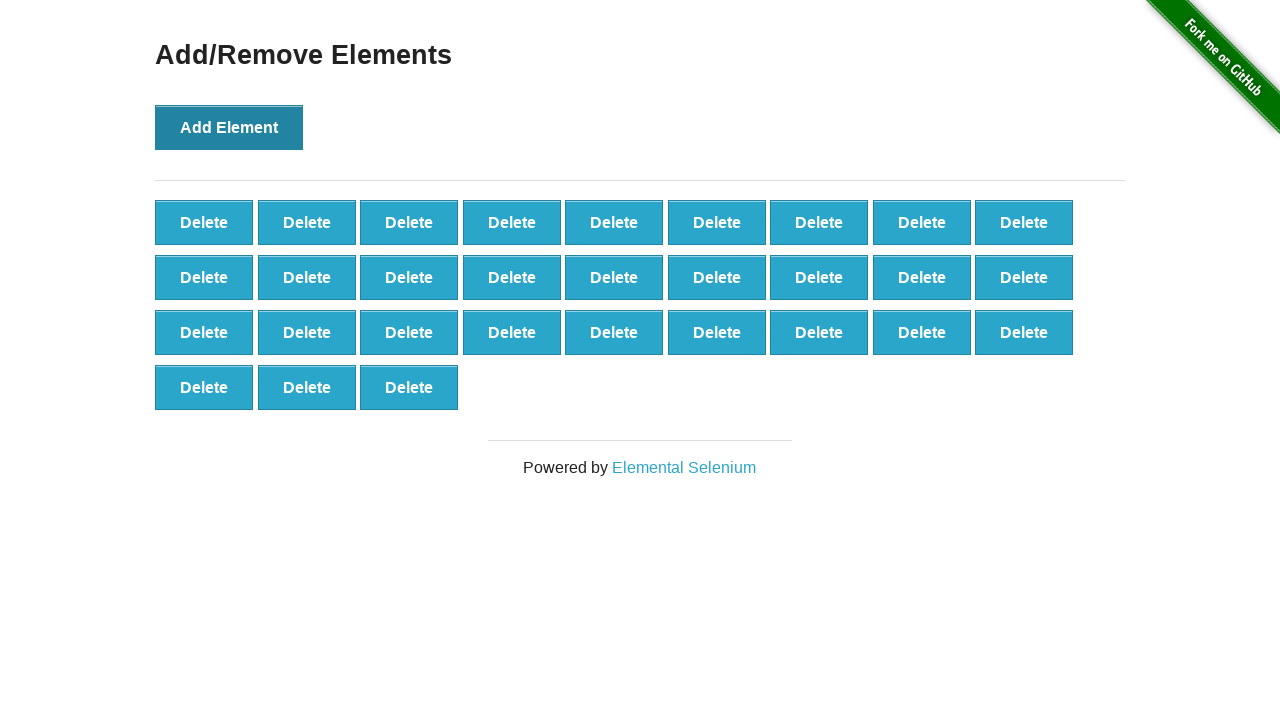

Clicked 'Add Element' button (iteration 31/100) at (229, 127) on button[onclick='addElement()']
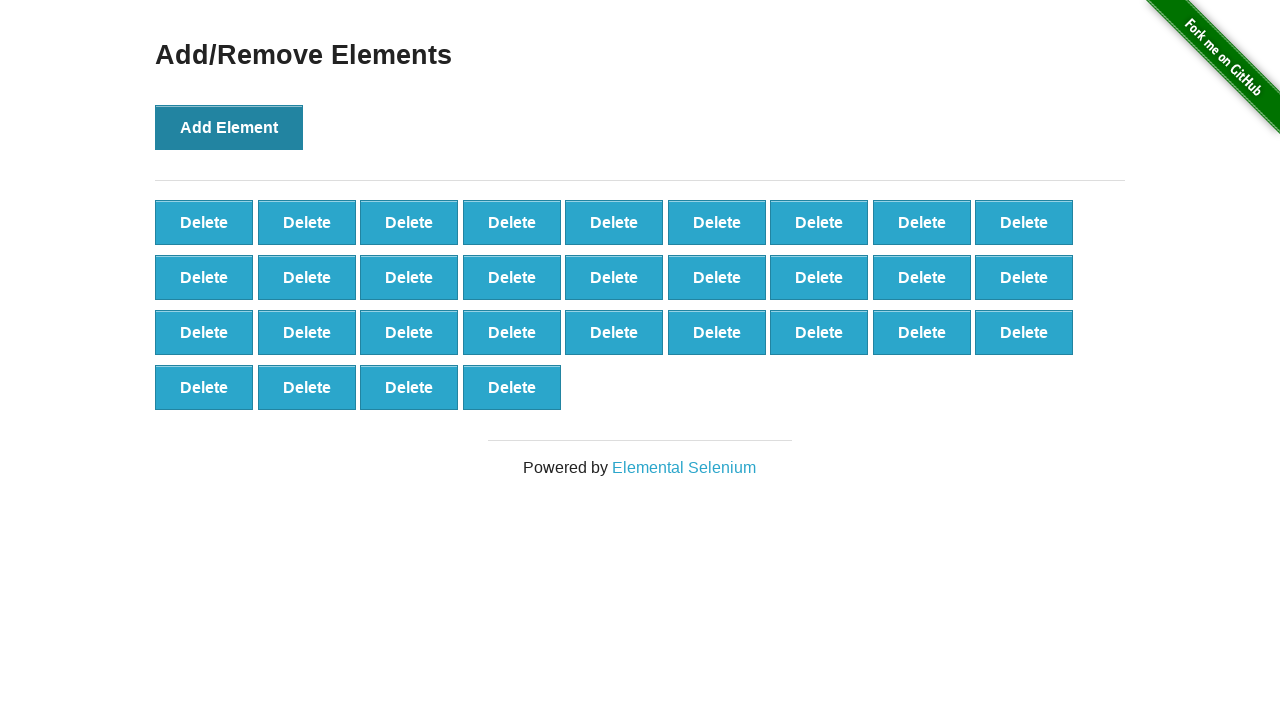

Clicked 'Add Element' button (iteration 32/100) at (229, 127) on button[onclick='addElement()']
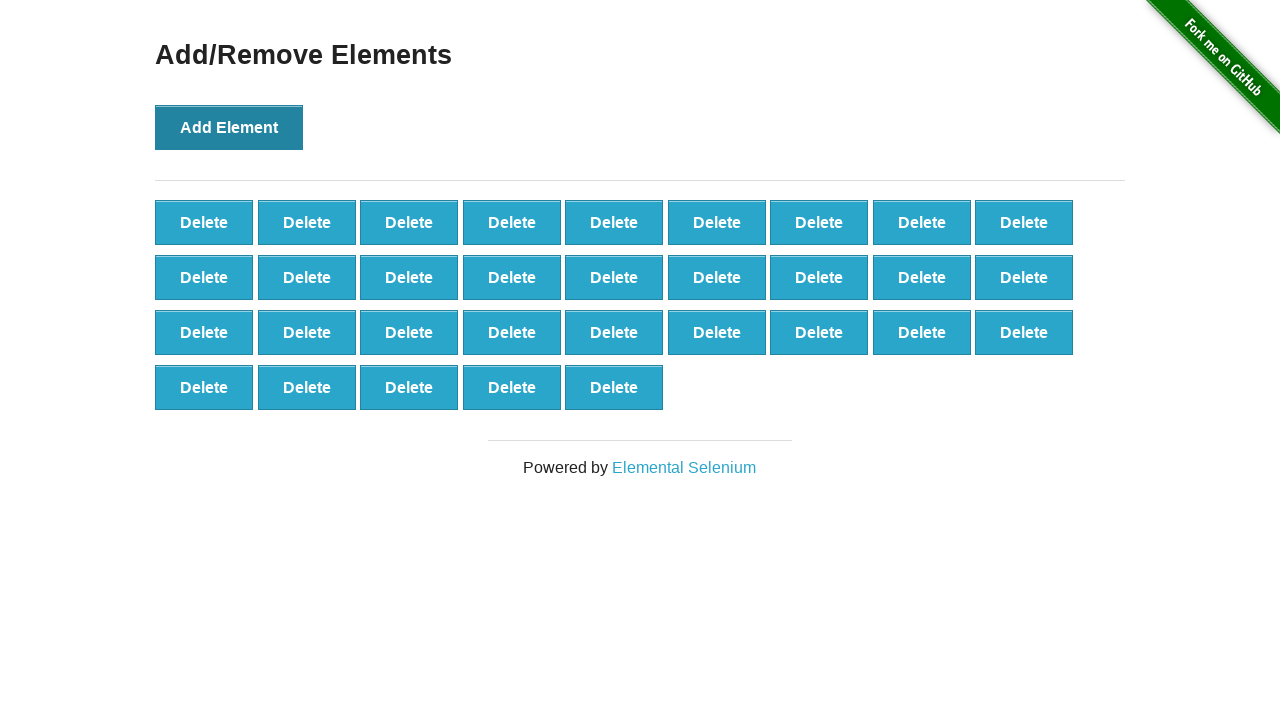

Clicked 'Add Element' button (iteration 33/100) at (229, 127) on button[onclick='addElement()']
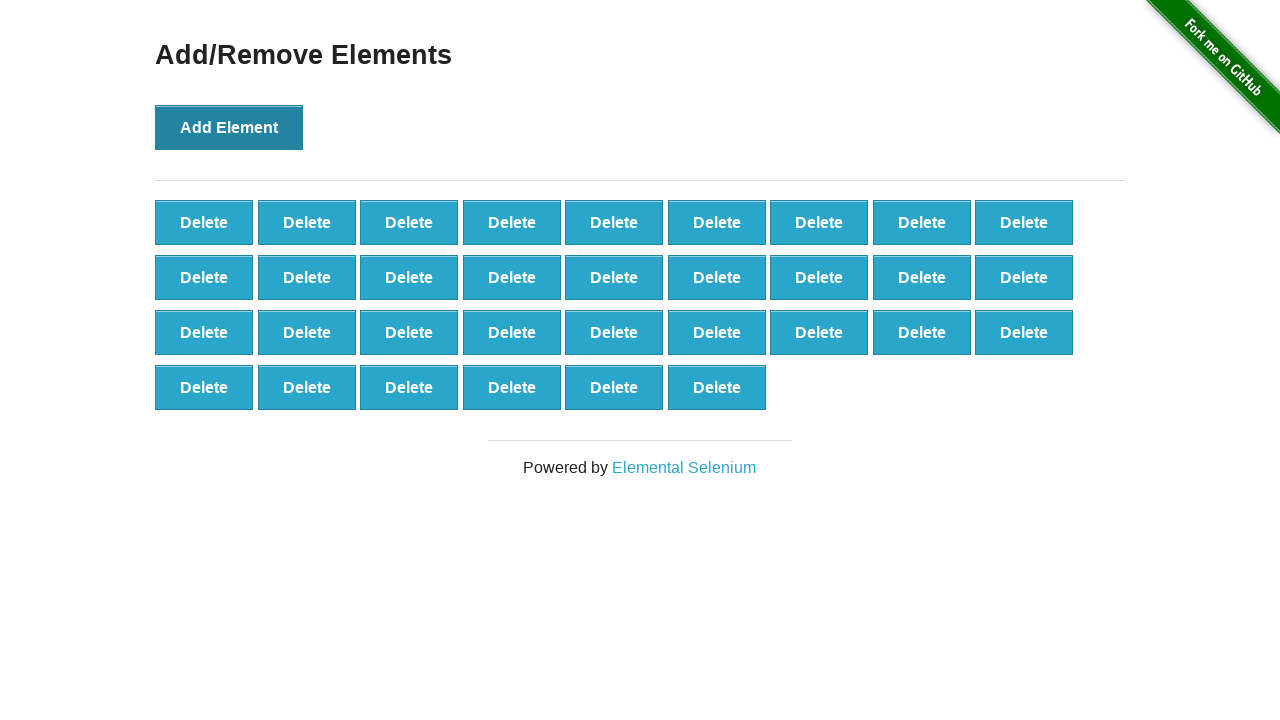

Clicked 'Add Element' button (iteration 34/100) at (229, 127) on button[onclick='addElement()']
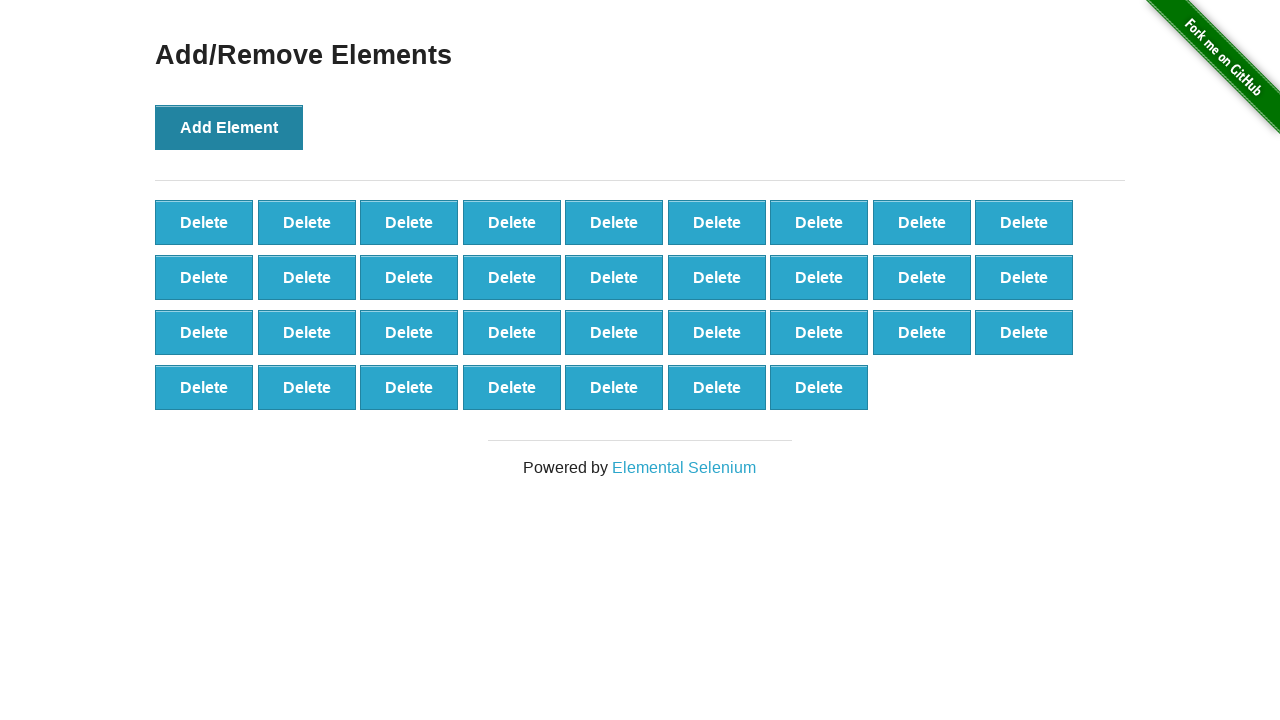

Clicked 'Add Element' button (iteration 35/100) at (229, 127) on button[onclick='addElement()']
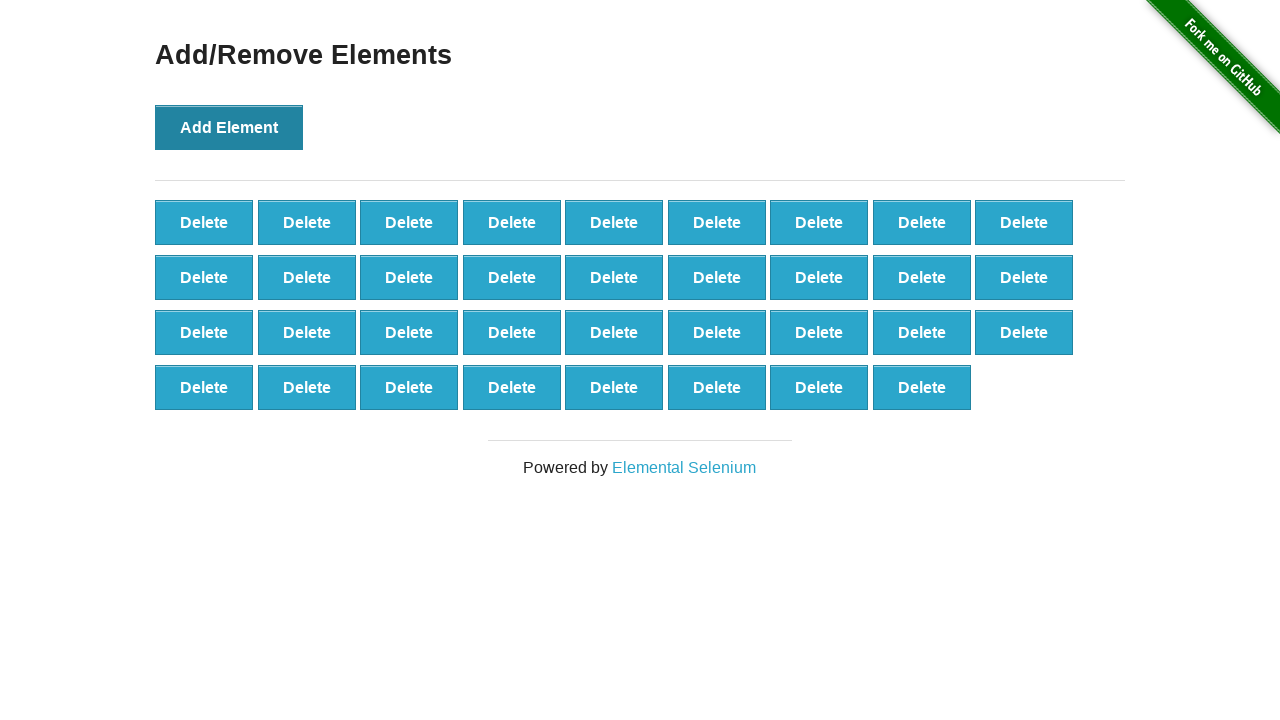

Clicked 'Add Element' button (iteration 36/100) at (229, 127) on button[onclick='addElement()']
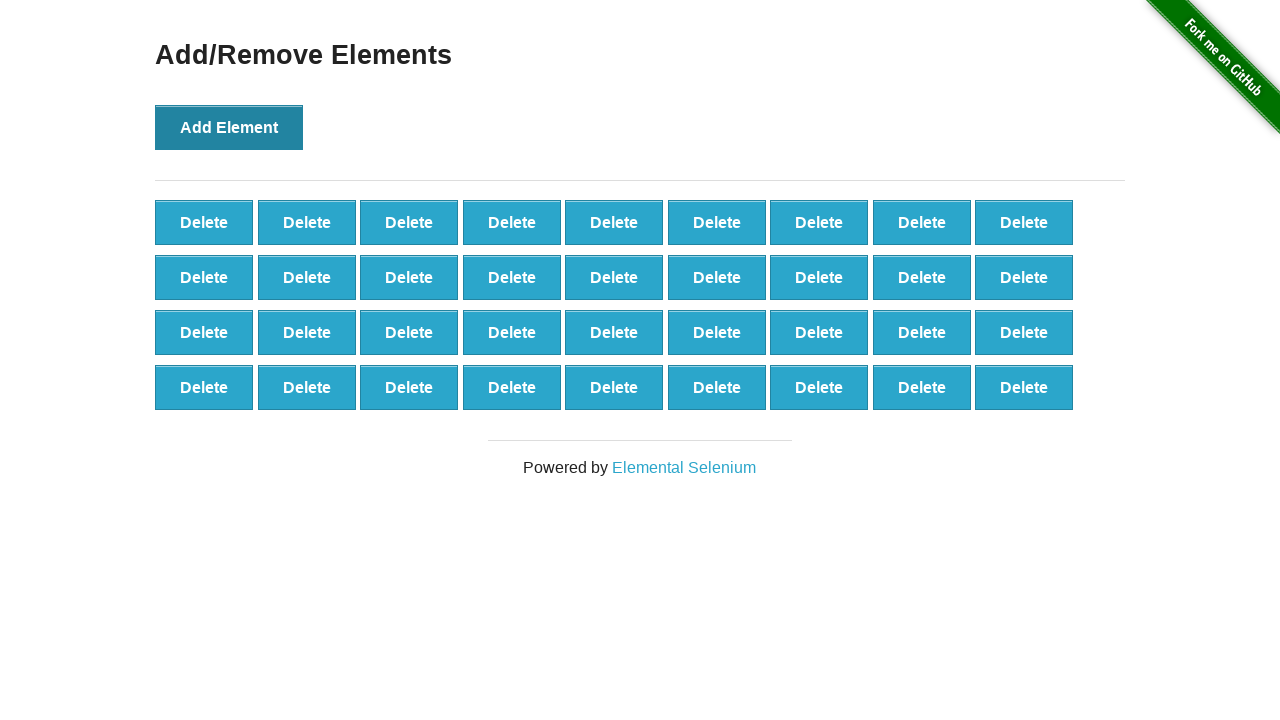

Clicked 'Add Element' button (iteration 37/100) at (229, 127) on button[onclick='addElement()']
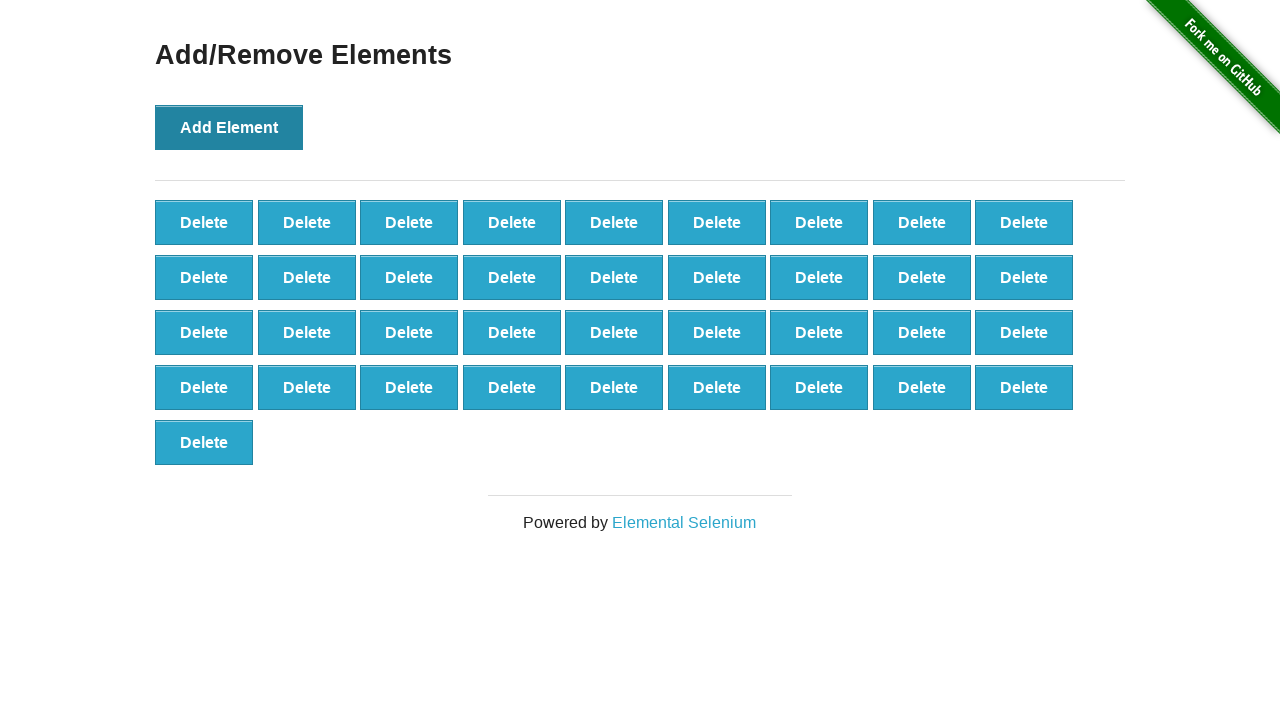

Clicked 'Add Element' button (iteration 38/100) at (229, 127) on button[onclick='addElement()']
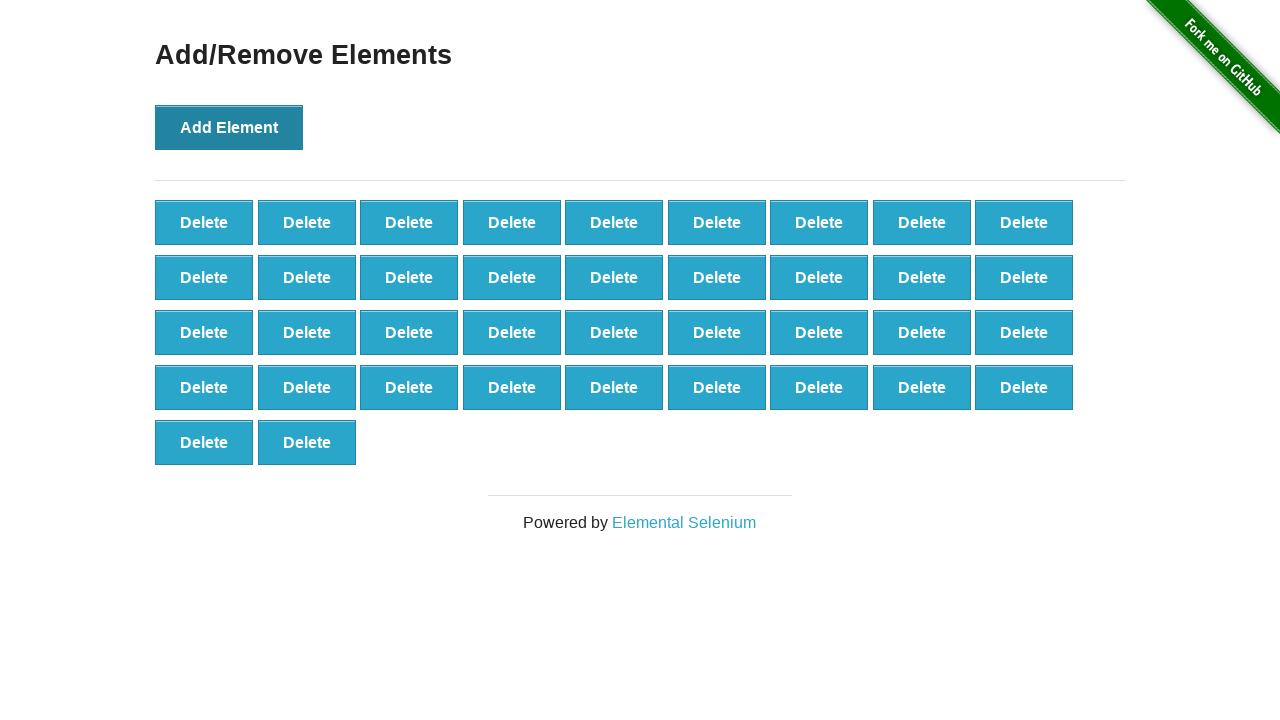

Clicked 'Add Element' button (iteration 39/100) at (229, 127) on button[onclick='addElement()']
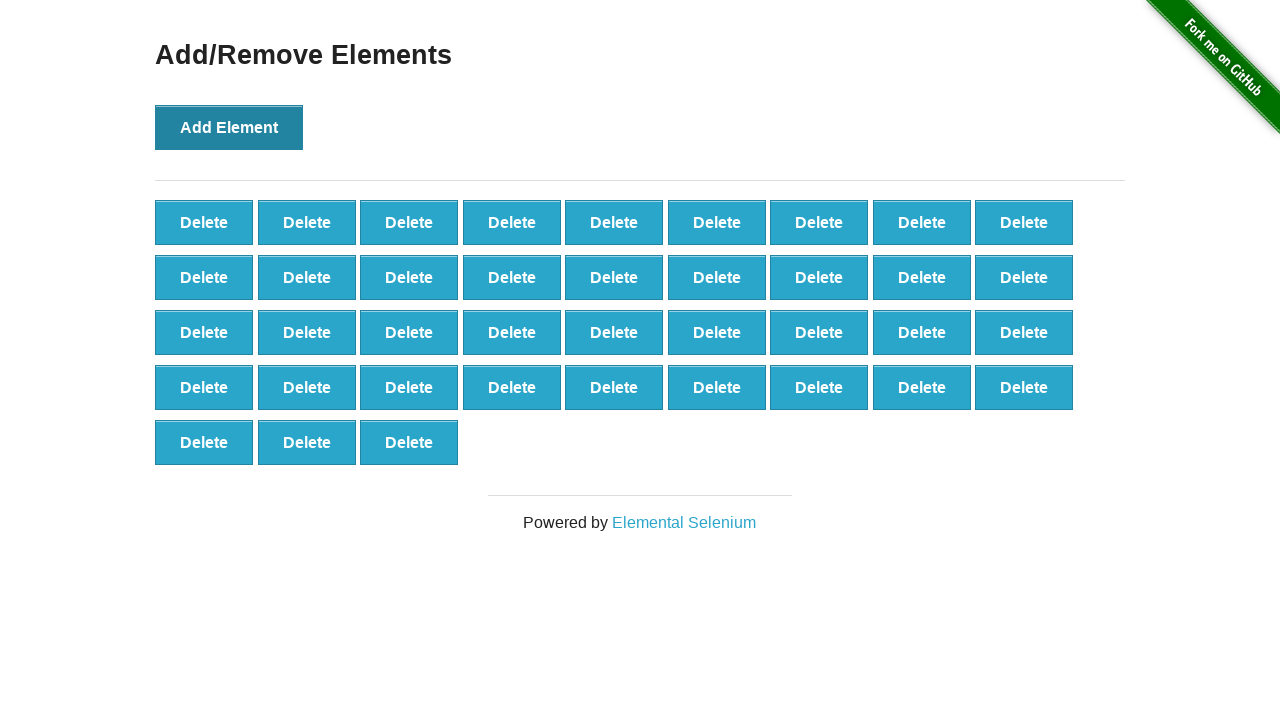

Clicked 'Add Element' button (iteration 40/100) at (229, 127) on button[onclick='addElement()']
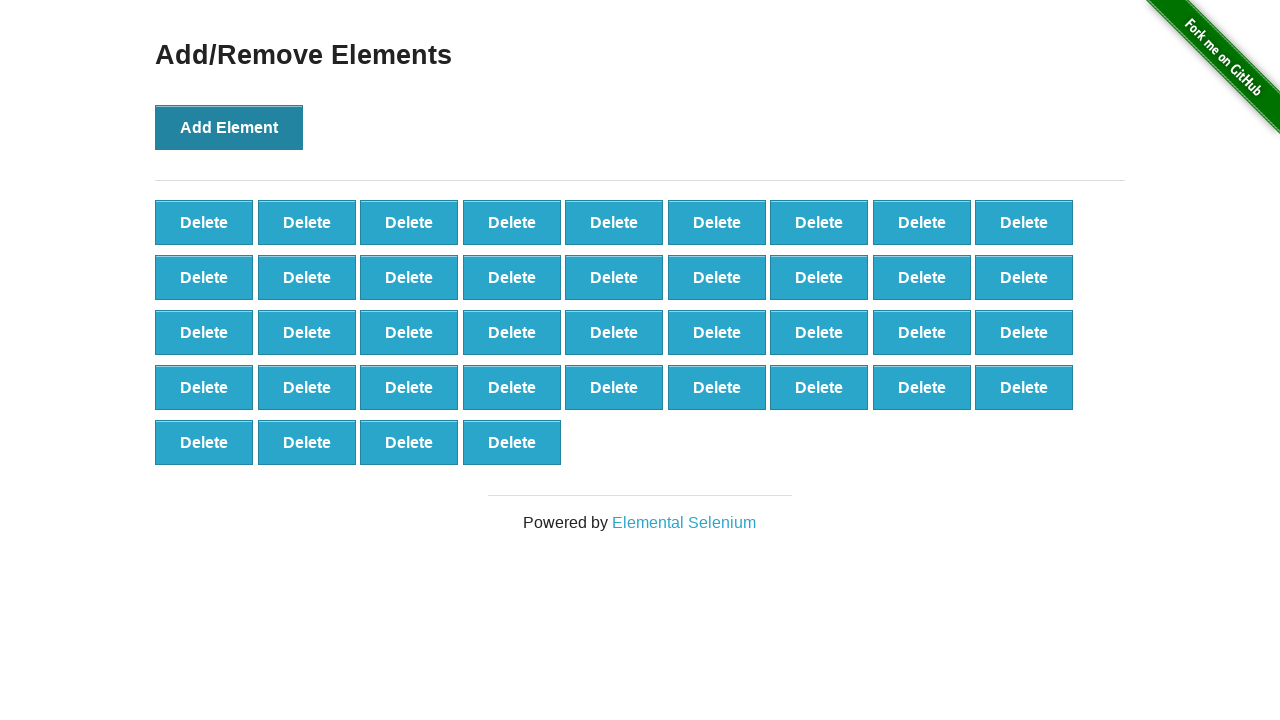

Clicked 'Add Element' button (iteration 41/100) at (229, 127) on button[onclick='addElement()']
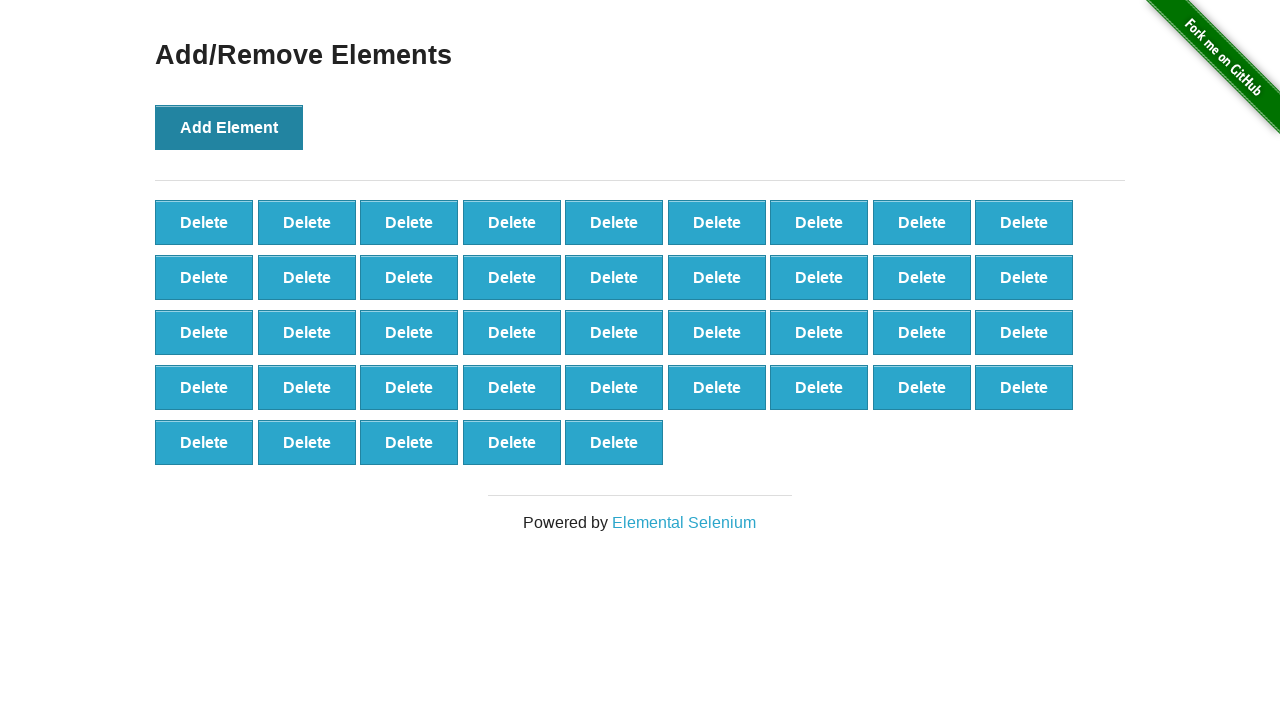

Clicked 'Add Element' button (iteration 42/100) at (229, 127) on button[onclick='addElement()']
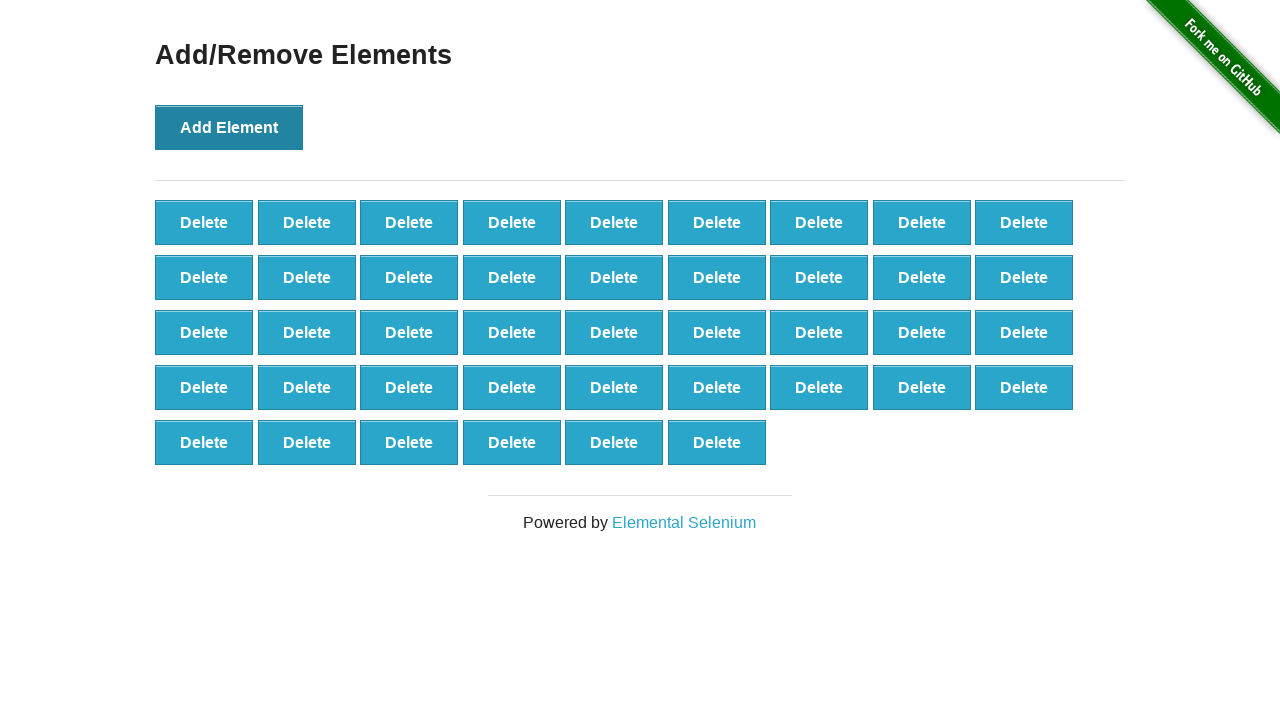

Clicked 'Add Element' button (iteration 43/100) at (229, 127) on button[onclick='addElement()']
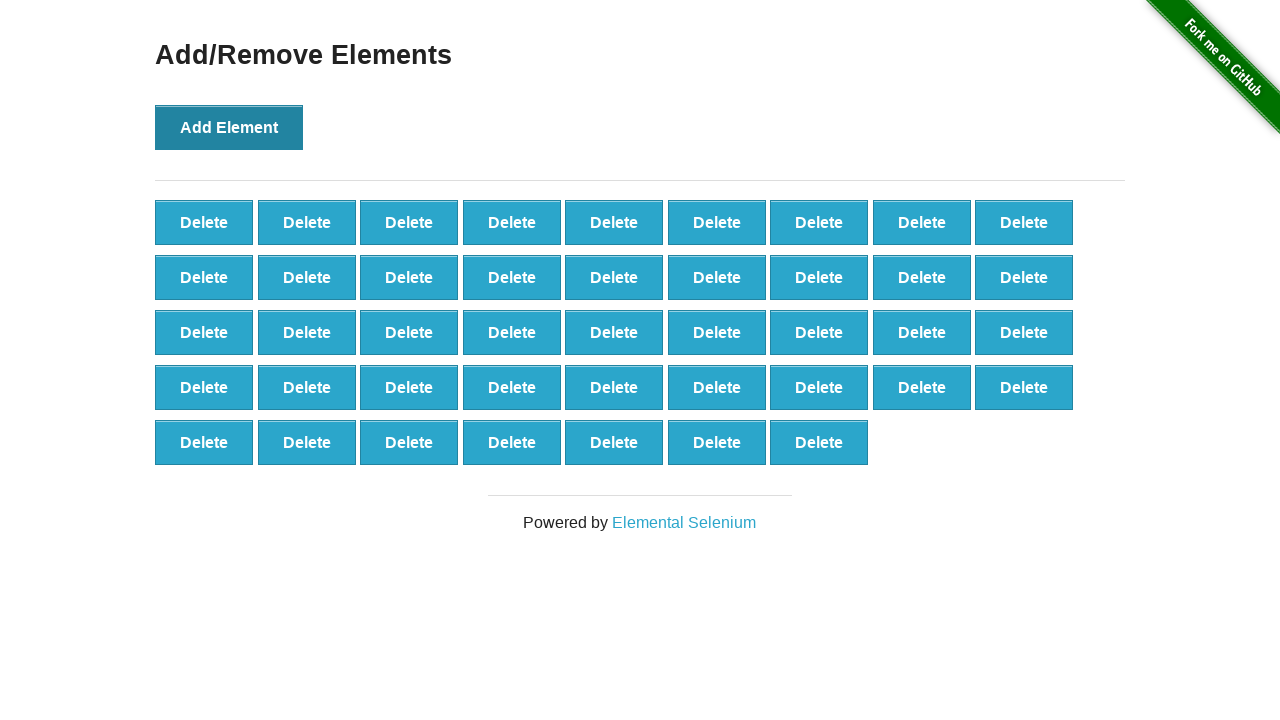

Clicked 'Add Element' button (iteration 44/100) at (229, 127) on button[onclick='addElement()']
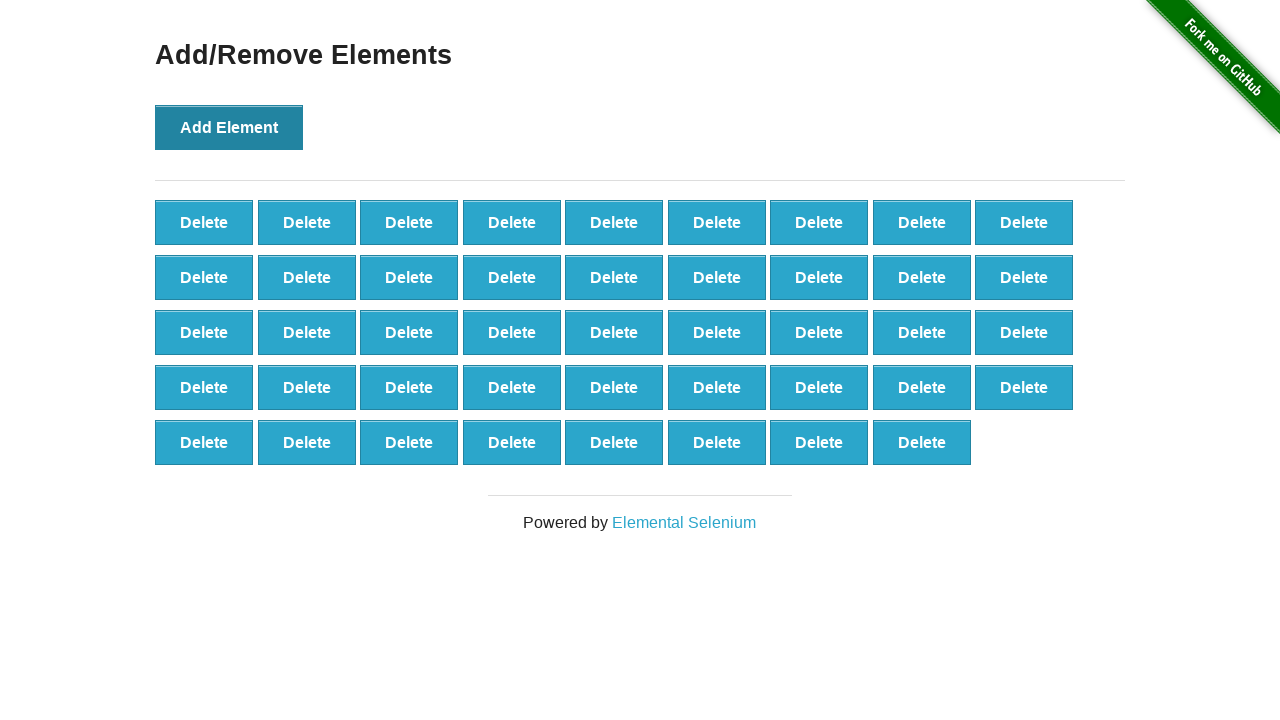

Clicked 'Add Element' button (iteration 45/100) at (229, 127) on button[onclick='addElement()']
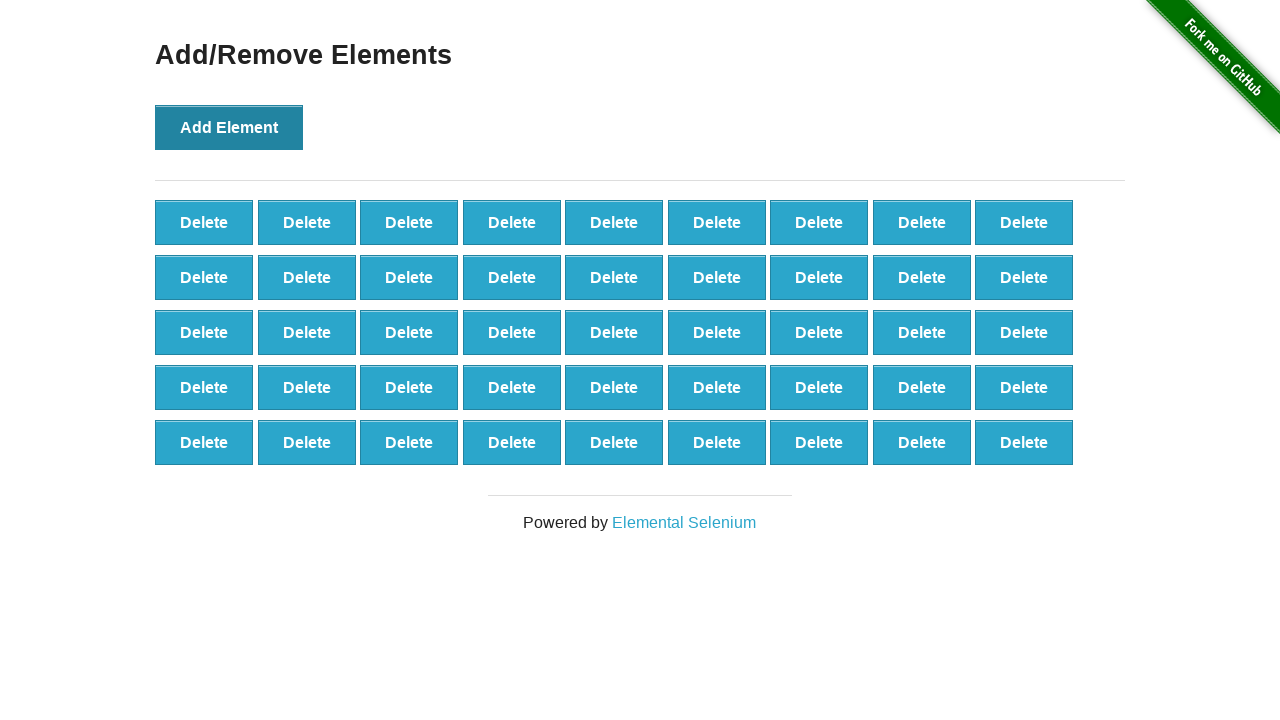

Clicked 'Add Element' button (iteration 46/100) at (229, 127) on button[onclick='addElement()']
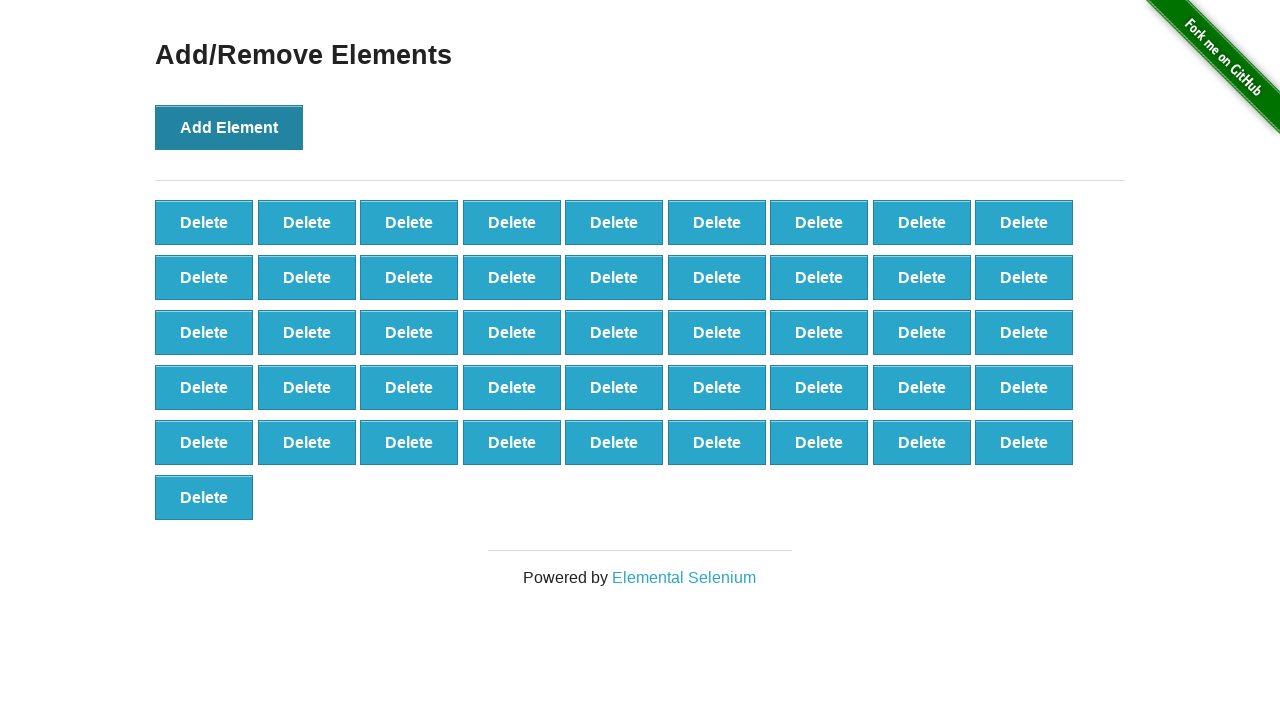

Clicked 'Add Element' button (iteration 47/100) at (229, 127) on button[onclick='addElement()']
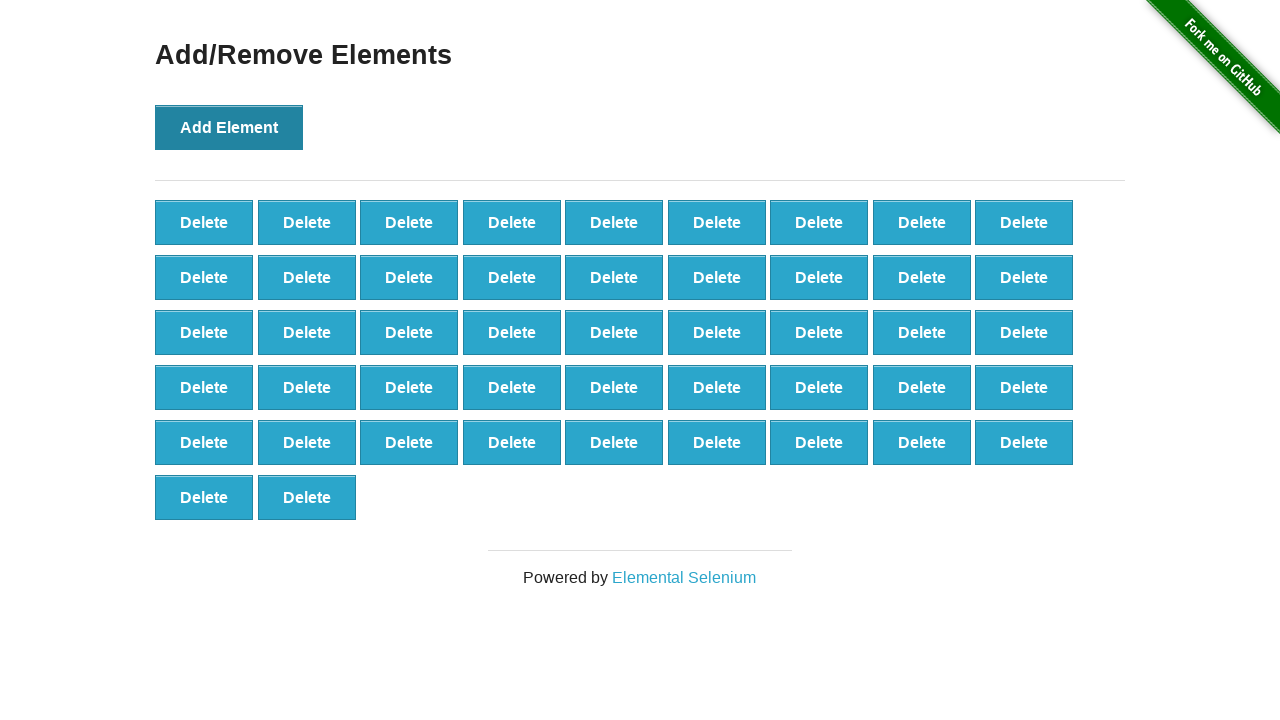

Clicked 'Add Element' button (iteration 48/100) at (229, 127) on button[onclick='addElement()']
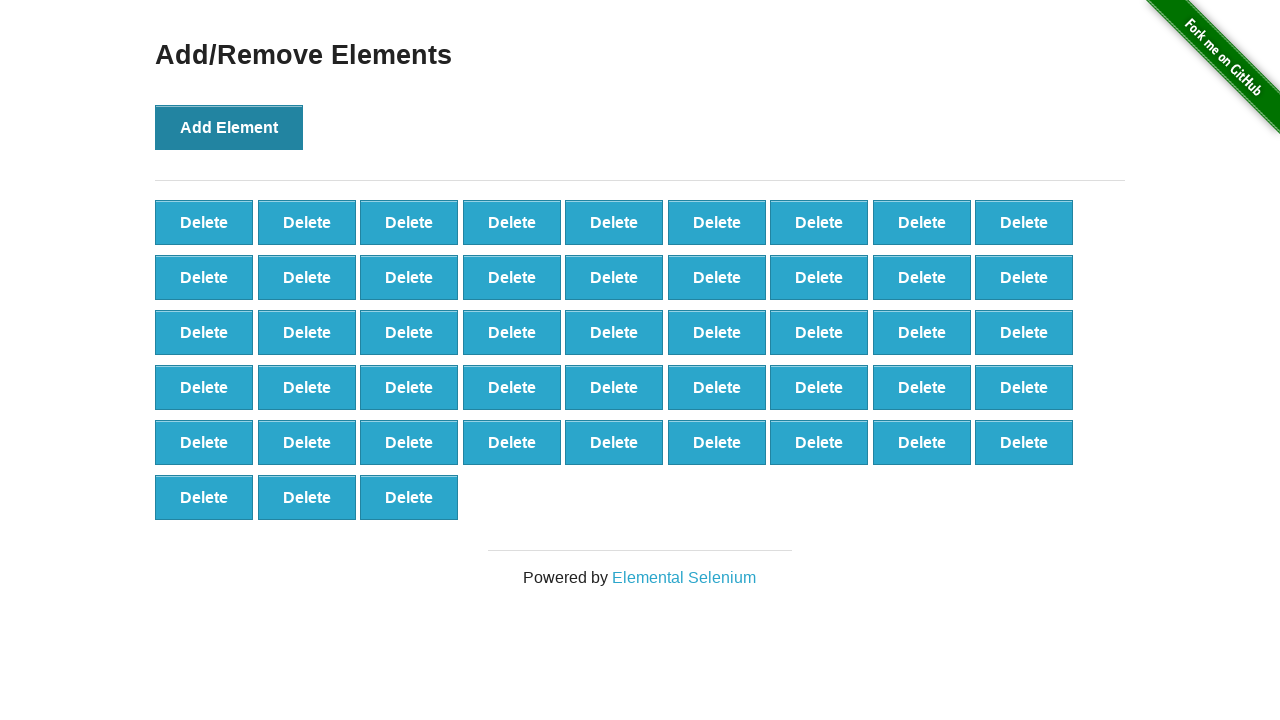

Clicked 'Add Element' button (iteration 49/100) at (229, 127) on button[onclick='addElement()']
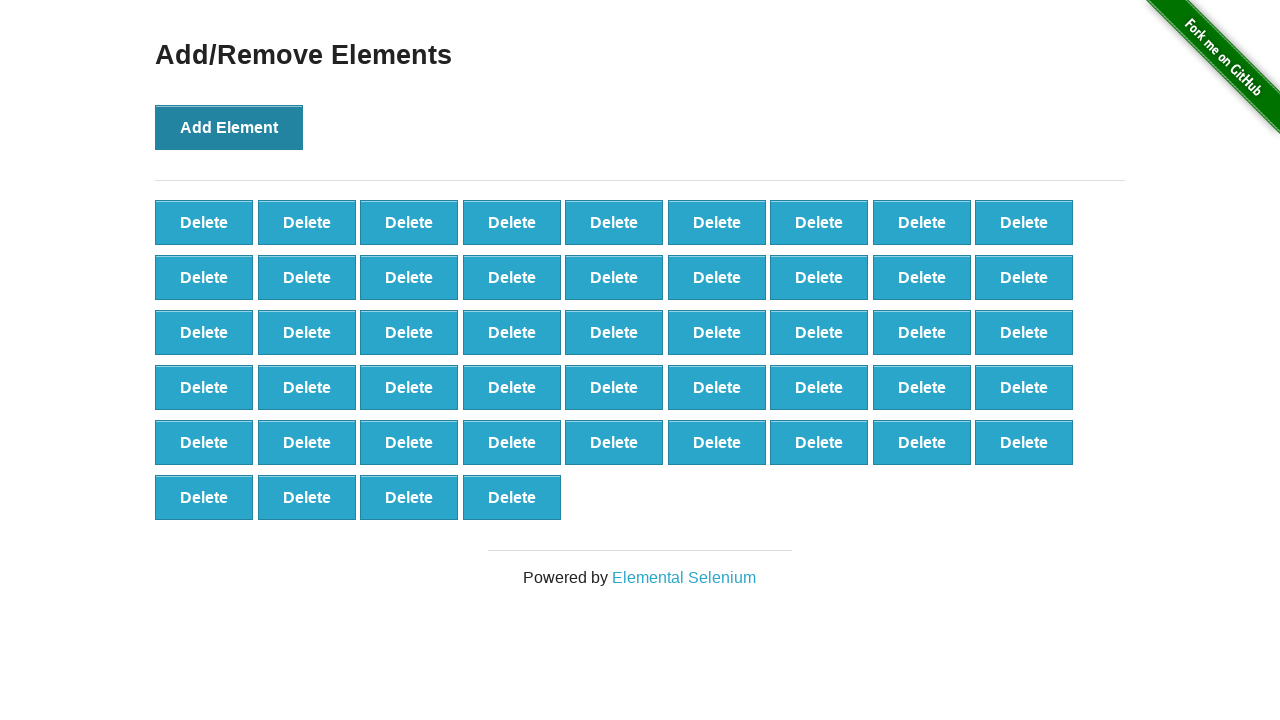

Clicked 'Add Element' button (iteration 50/100) at (229, 127) on button[onclick='addElement()']
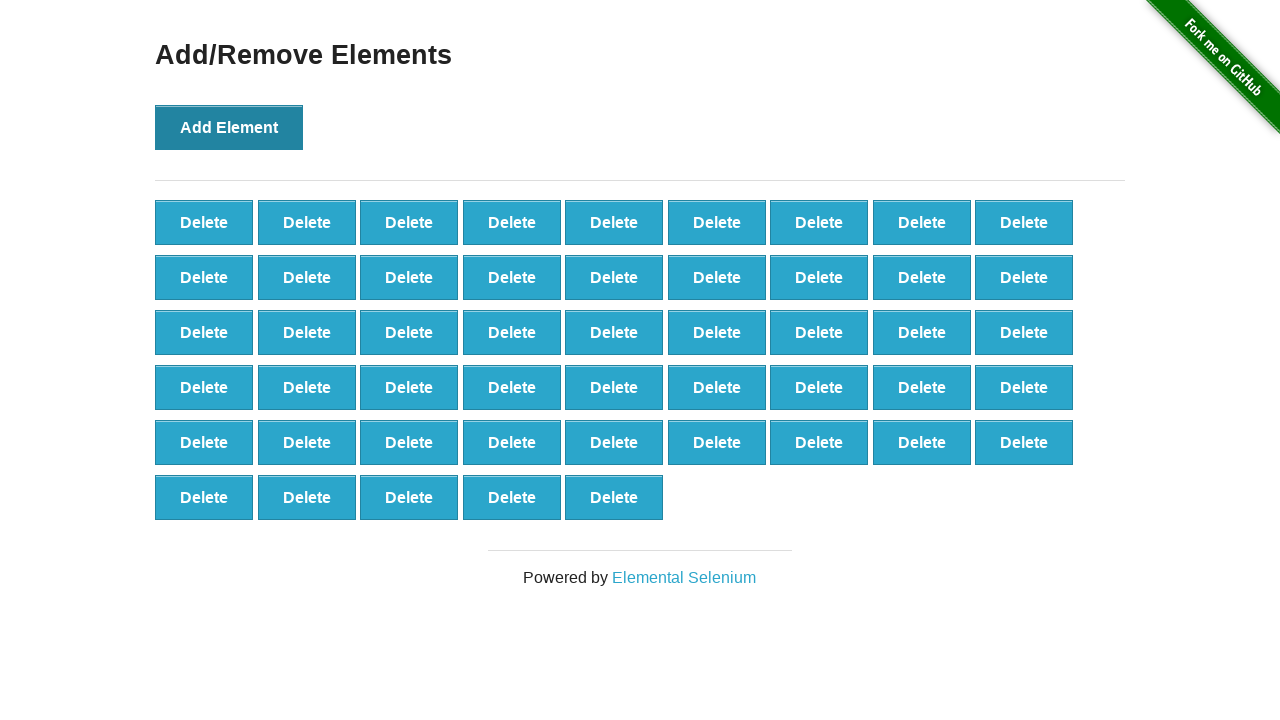

Clicked 'Add Element' button (iteration 51/100) at (229, 127) on button[onclick='addElement()']
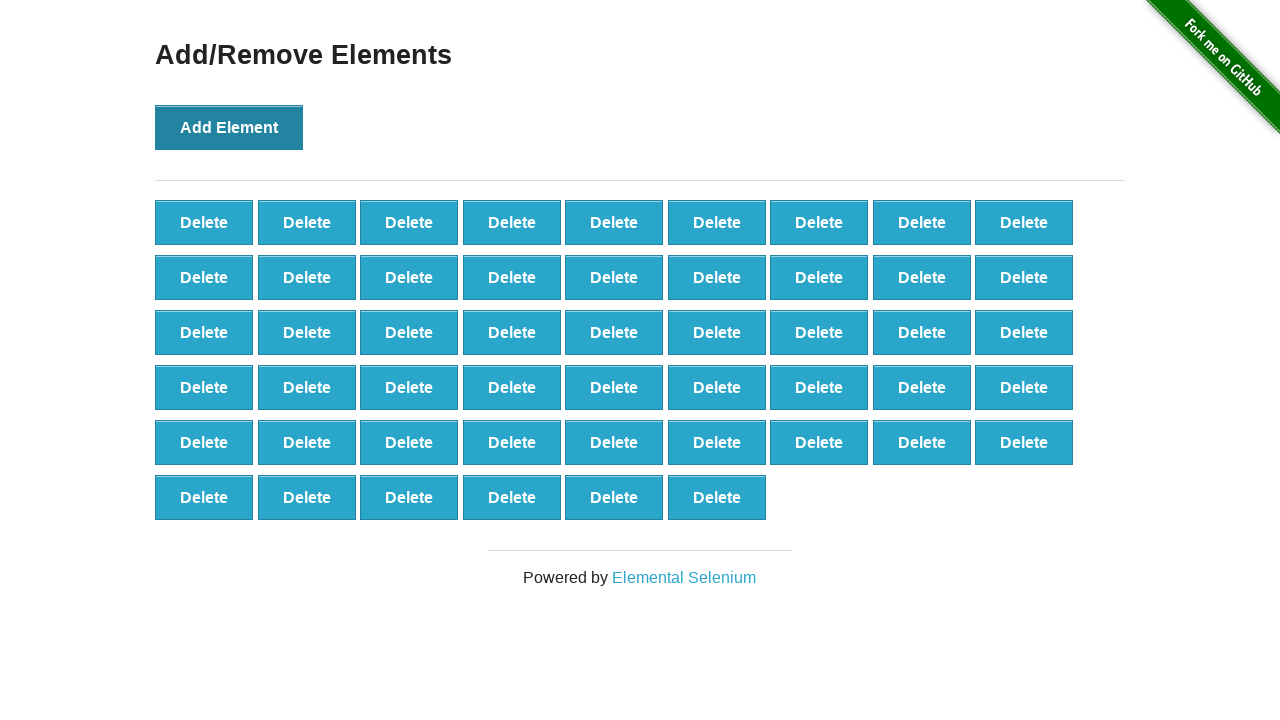

Clicked 'Add Element' button (iteration 52/100) at (229, 127) on button[onclick='addElement()']
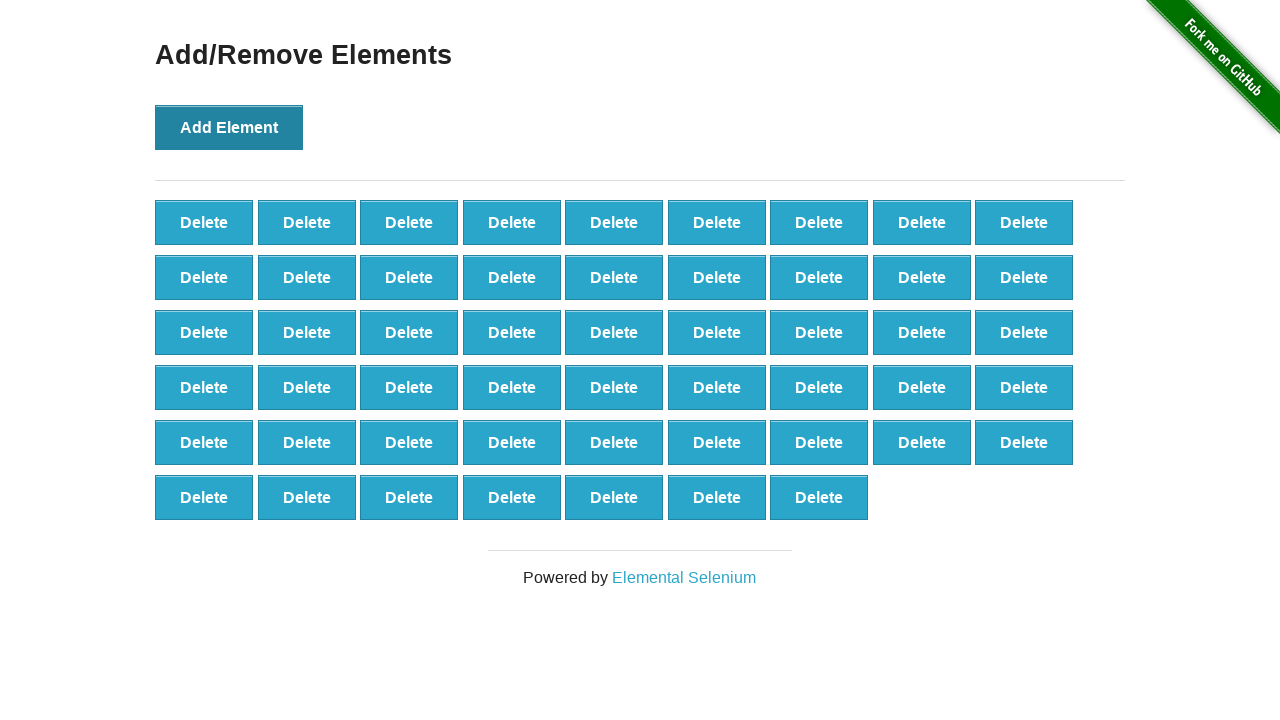

Clicked 'Add Element' button (iteration 53/100) at (229, 127) on button[onclick='addElement()']
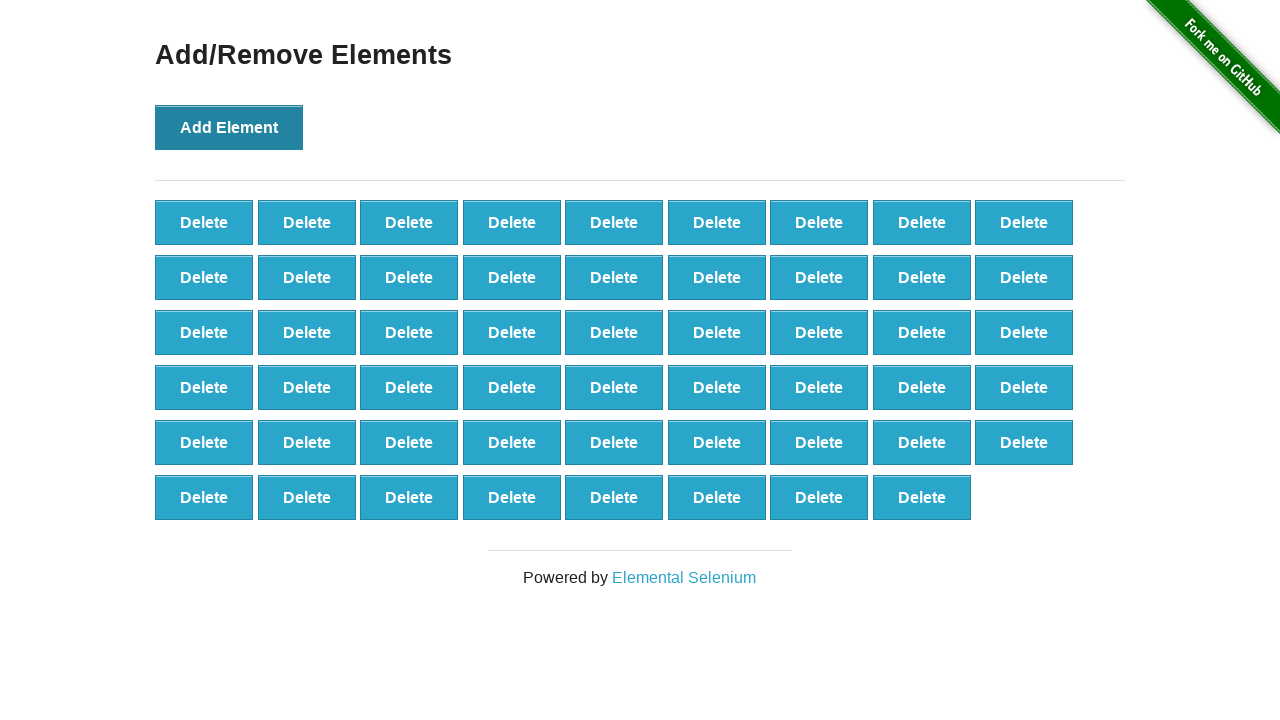

Clicked 'Add Element' button (iteration 54/100) at (229, 127) on button[onclick='addElement()']
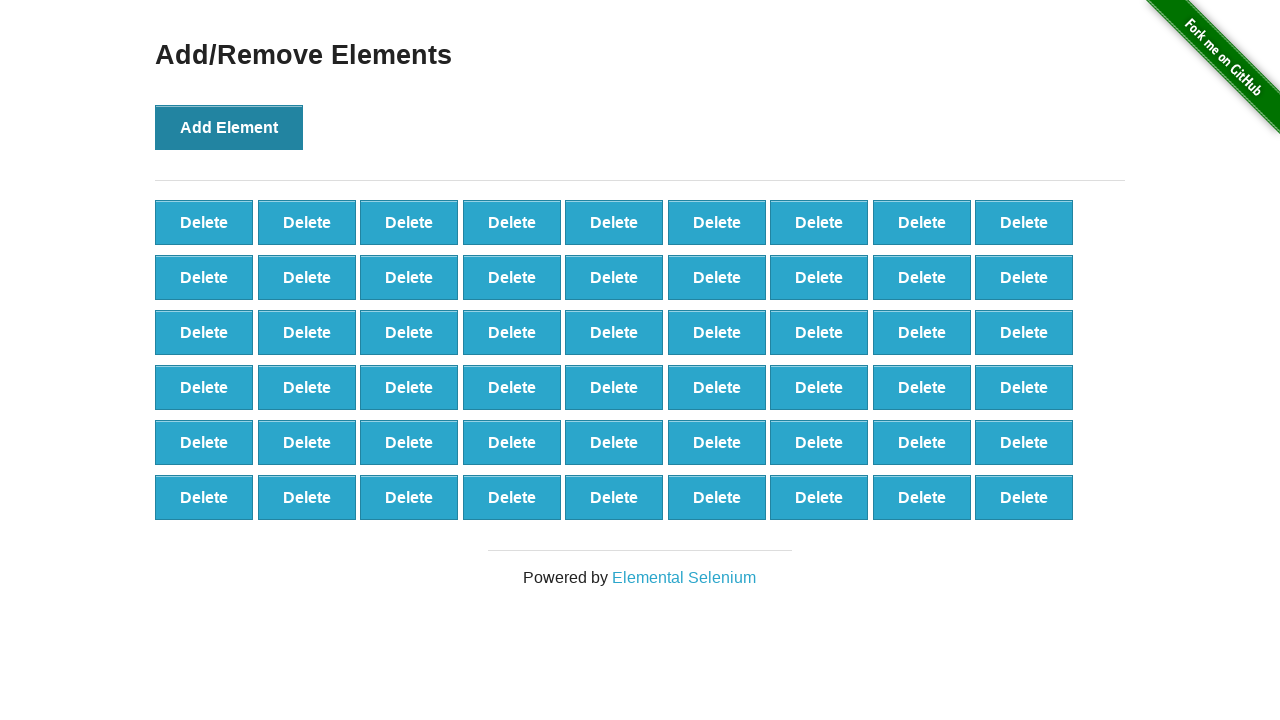

Clicked 'Add Element' button (iteration 55/100) at (229, 127) on button[onclick='addElement()']
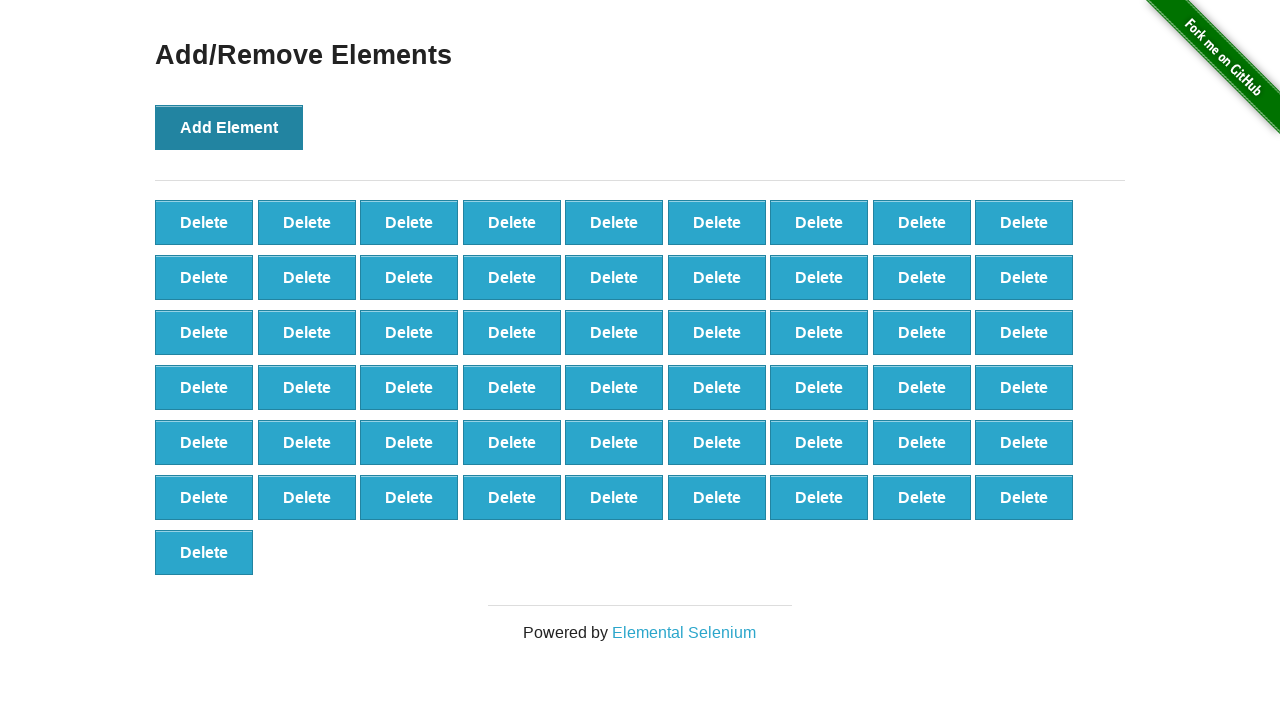

Clicked 'Add Element' button (iteration 56/100) at (229, 127) on button[onclick='addElement()']
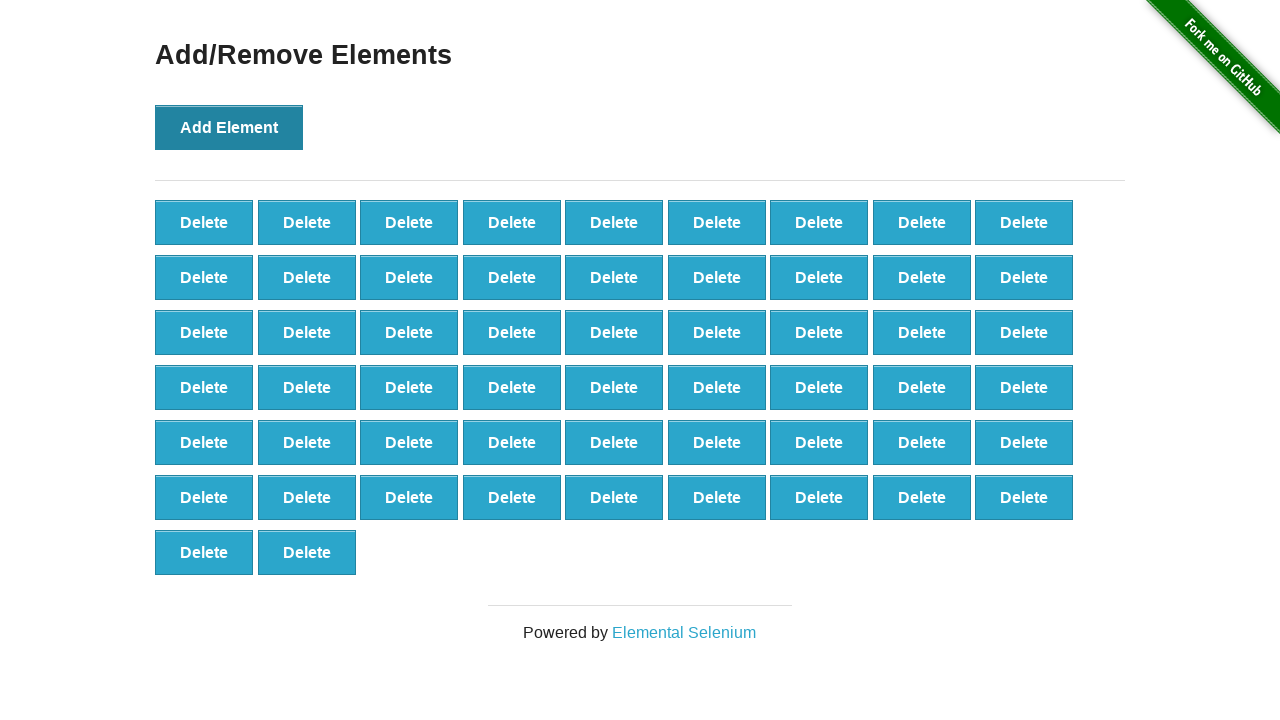

Clicked 'Add Element' button (iteration 57/100) at (229, 127) on button[onclick='addElement()']
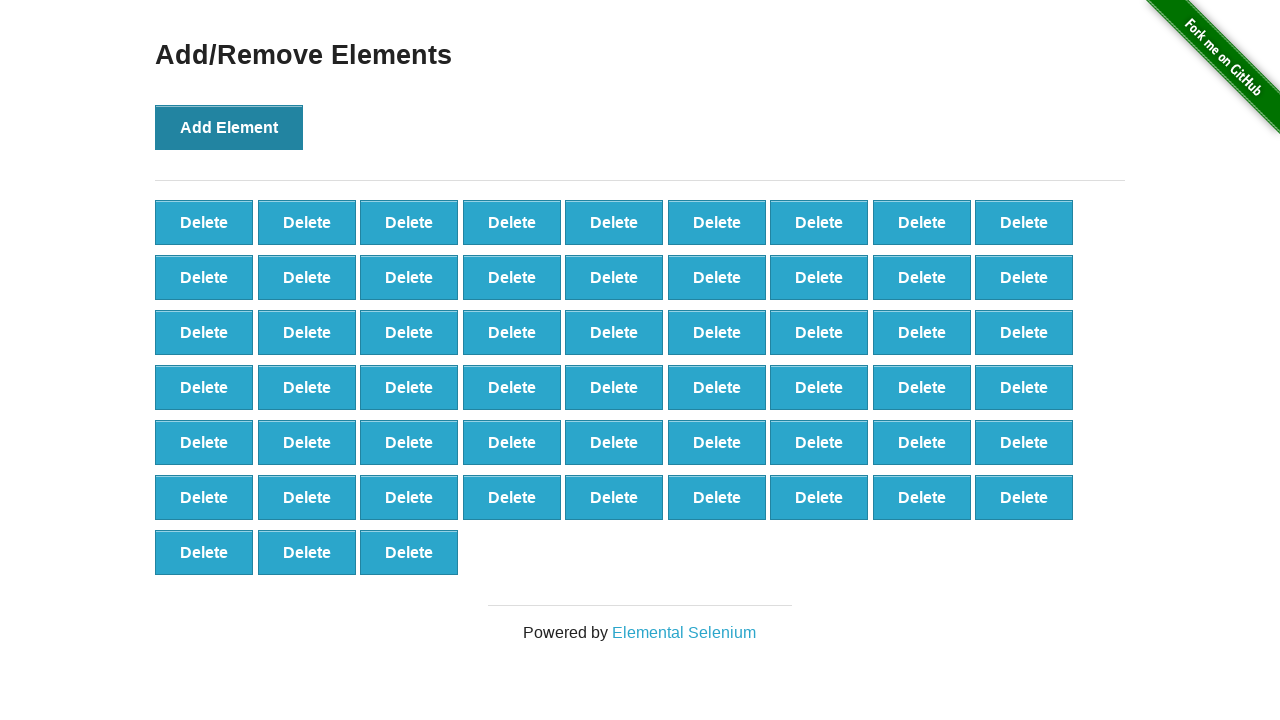

Clicked 'Add Element' button (iteration 58/100) at (229, 127) on button[onclick='addElement()']
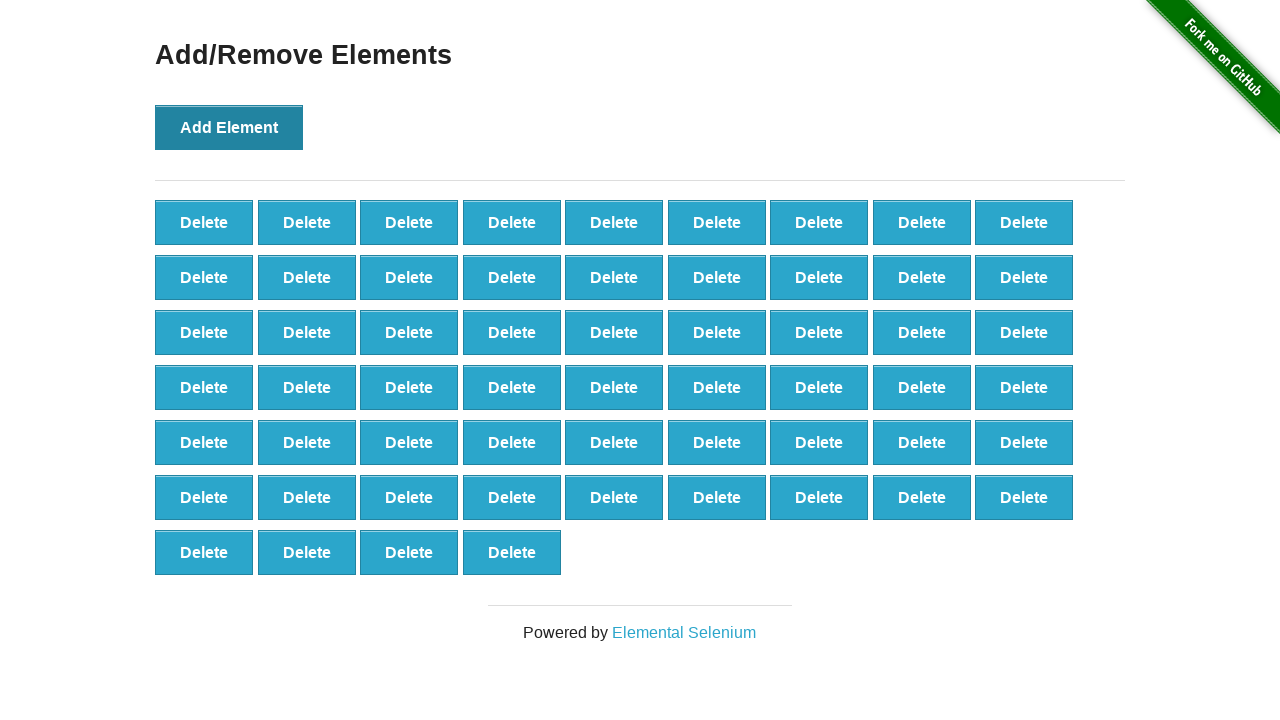

Clicked 'Add Element' button (iteration 59/100) at (229, 127) on button[onclick='addElement()']
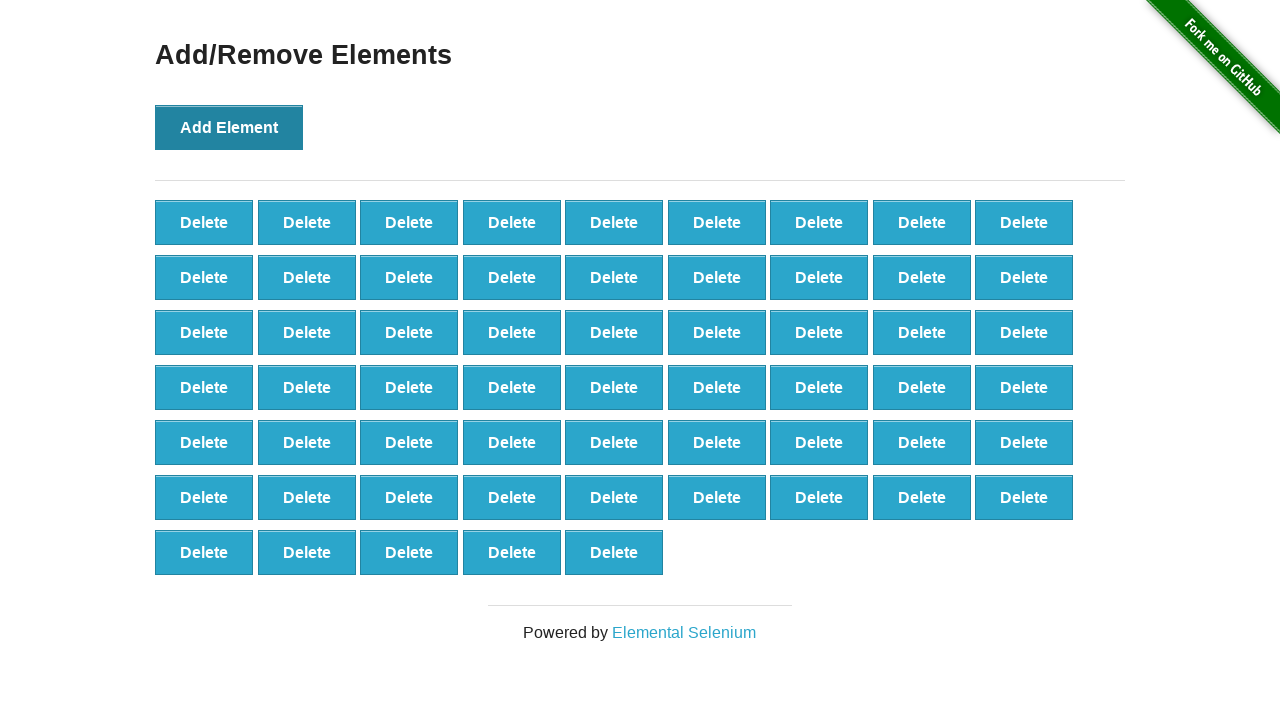

Clicked 'Add Element' button (iteration 60/100) at (229, 127) on button[onclick='addElement()']
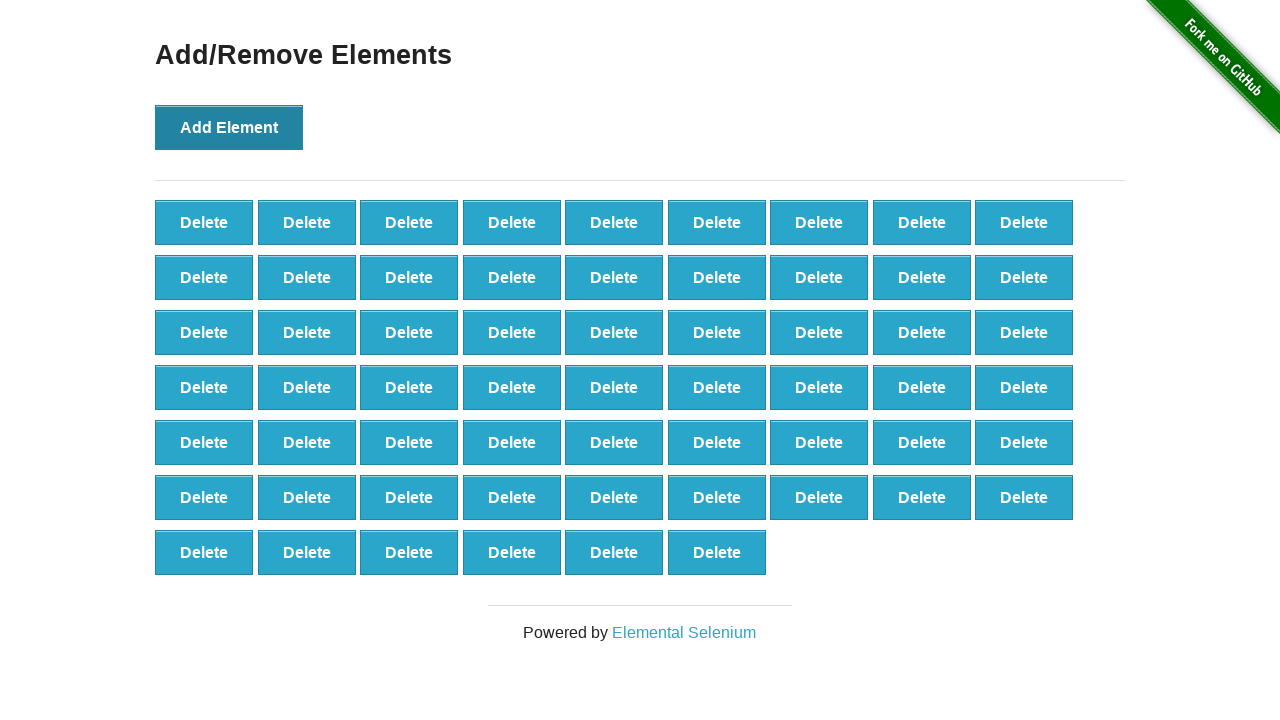

Clicked 'Add Element' button (iteration 61/100) at (229, 127) on button[onclick='addElement()']
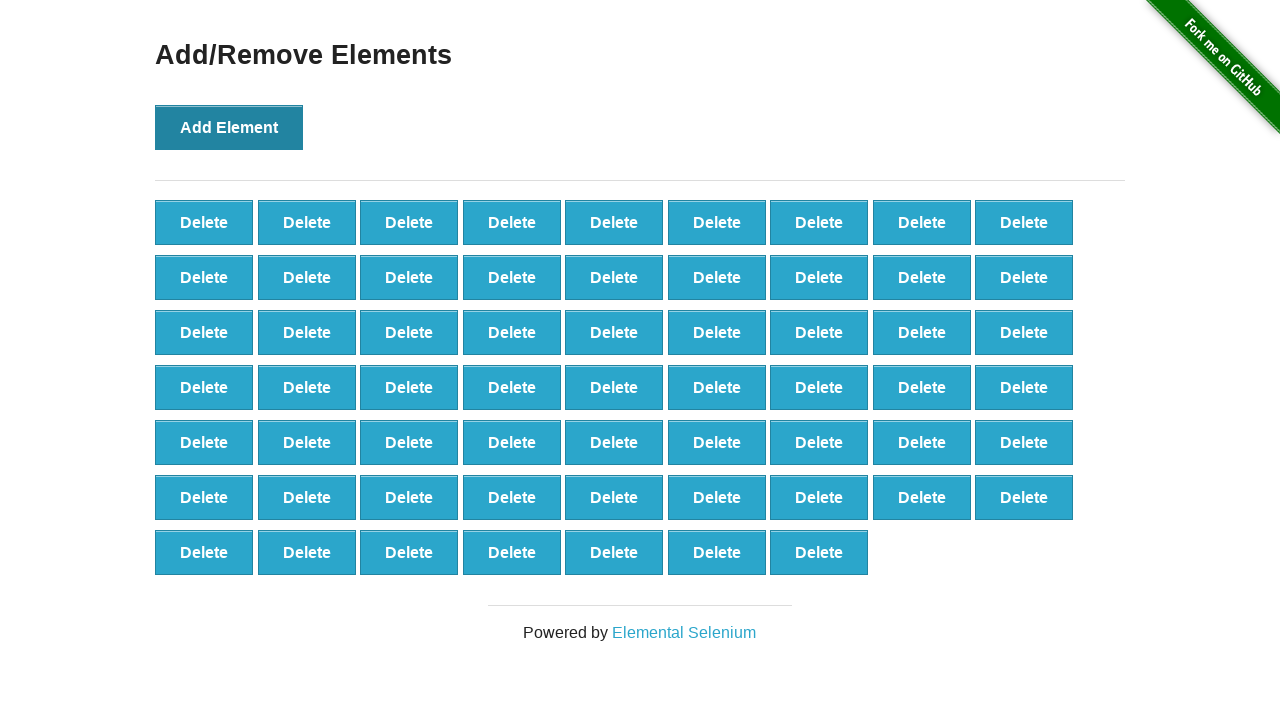

Clicked 'Add Element' button (iteration 62/100) at (229, 127) on button[onclick='addElement()']
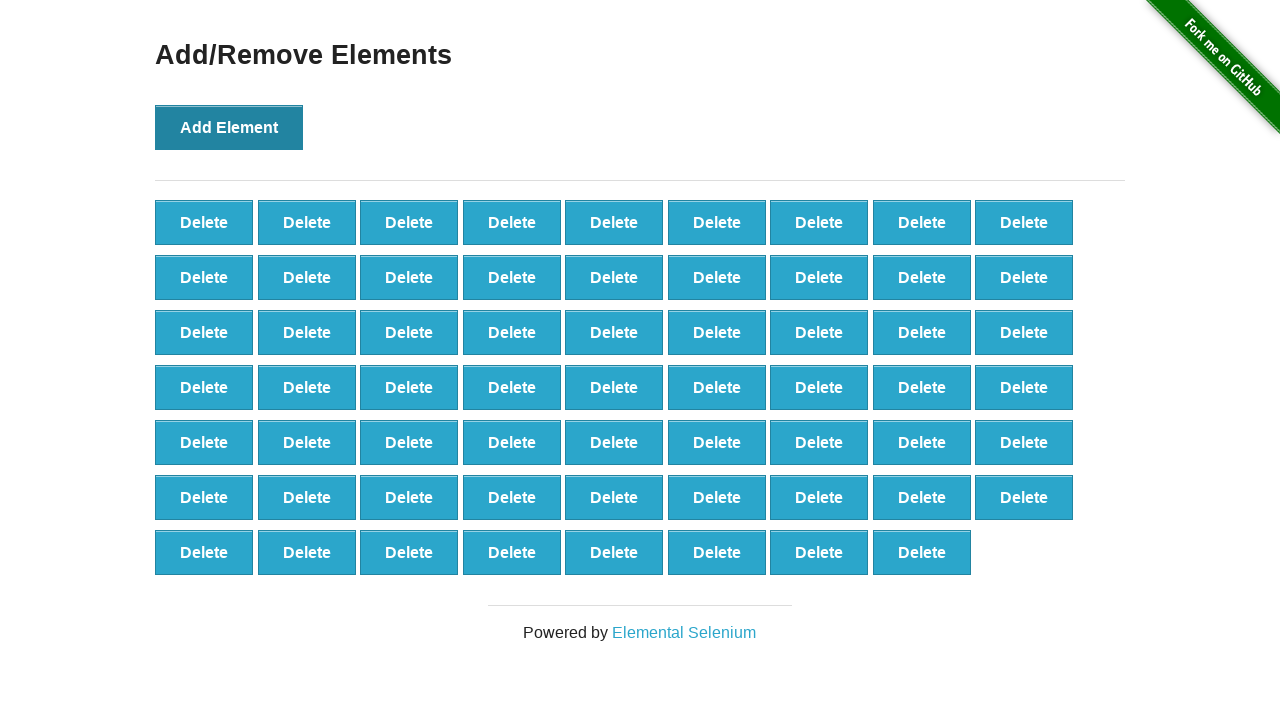

Clicked 'Add Element' button (iteration 63/100) at (229, 127) on button[onclick='addElement()']
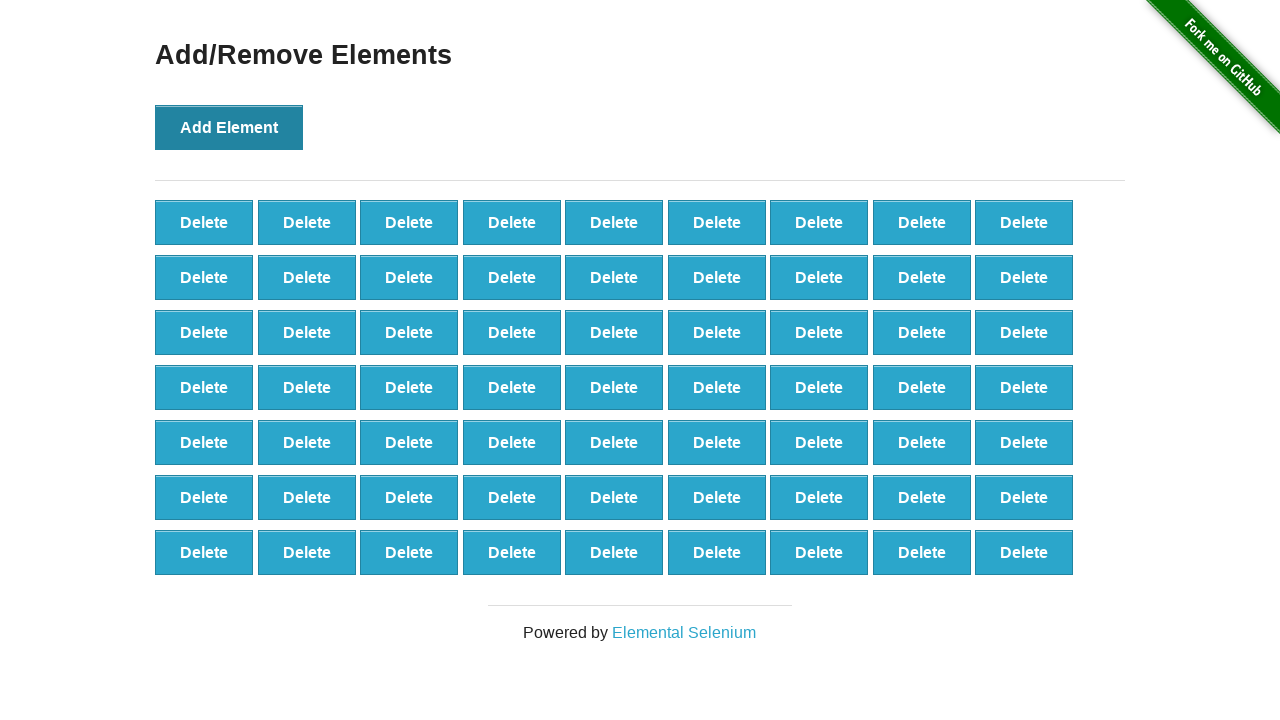

Clicked 'Add Element' button (iteration 64/100) at (229, 127) on button[onclick='addElement()']
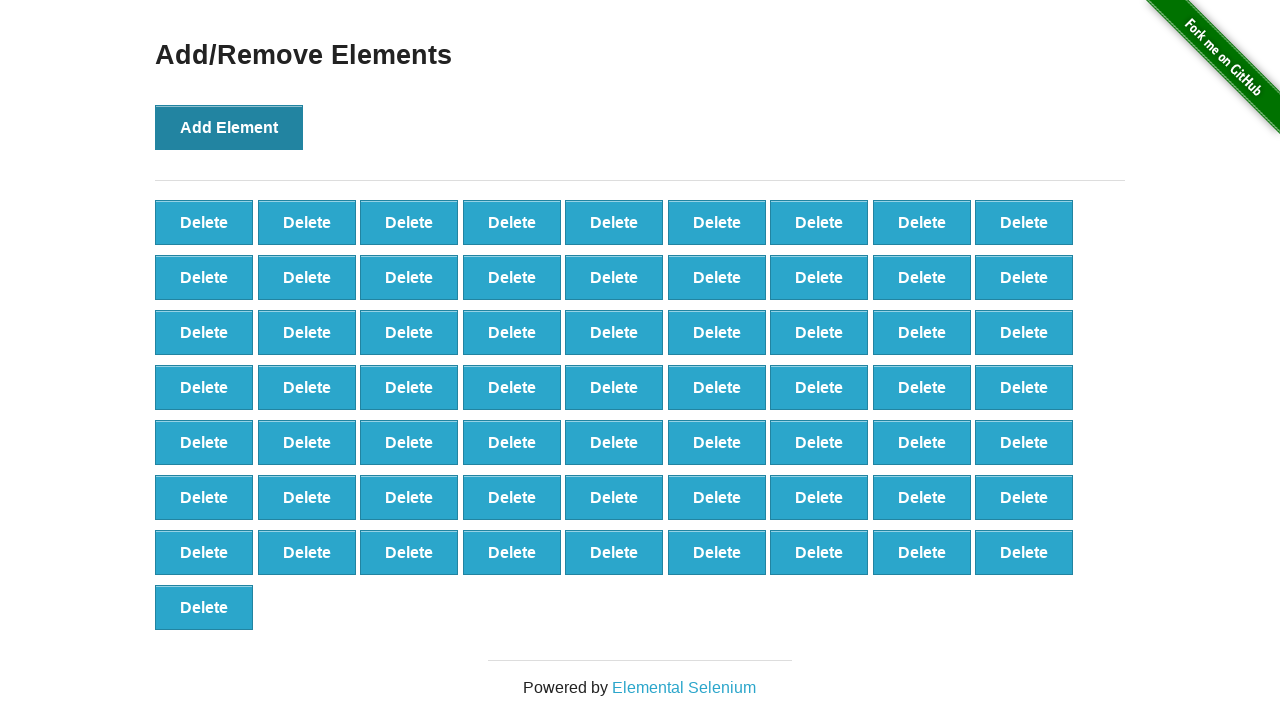

Clicked 'Add Element' button (iteration 65/100) at (229, 127) on button[onclick='addElement()']
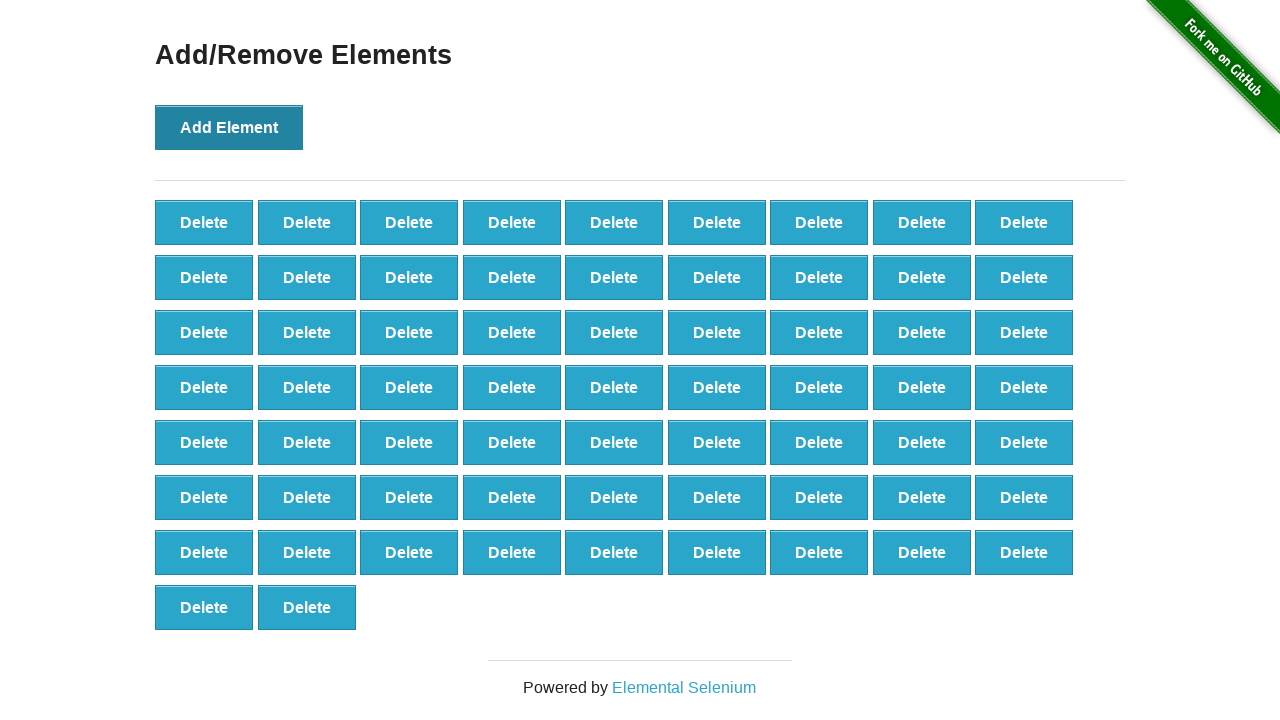

Clicked 'Add Element' button (iteration 66/100) at (229, 127) on button[onclick='addElement()']
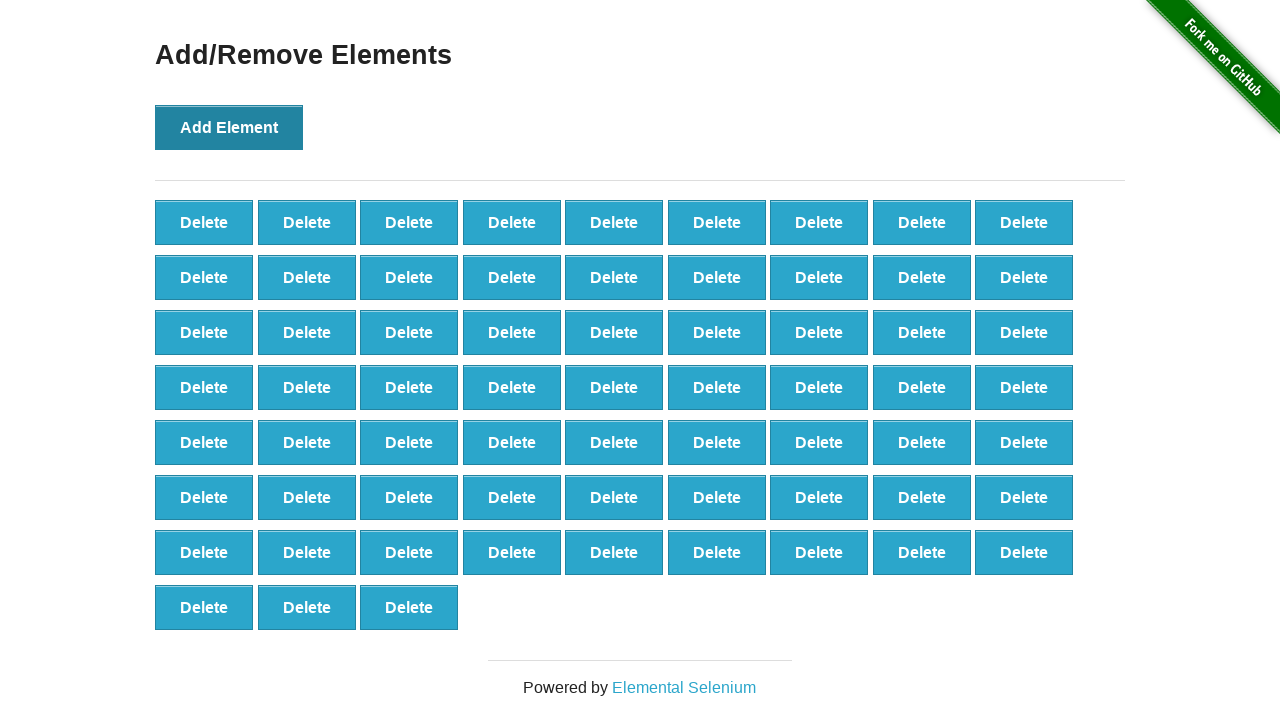

Clicked 'Add Element' button (iteration 67/100) at (229, 127) on button[onclick='addElement()']
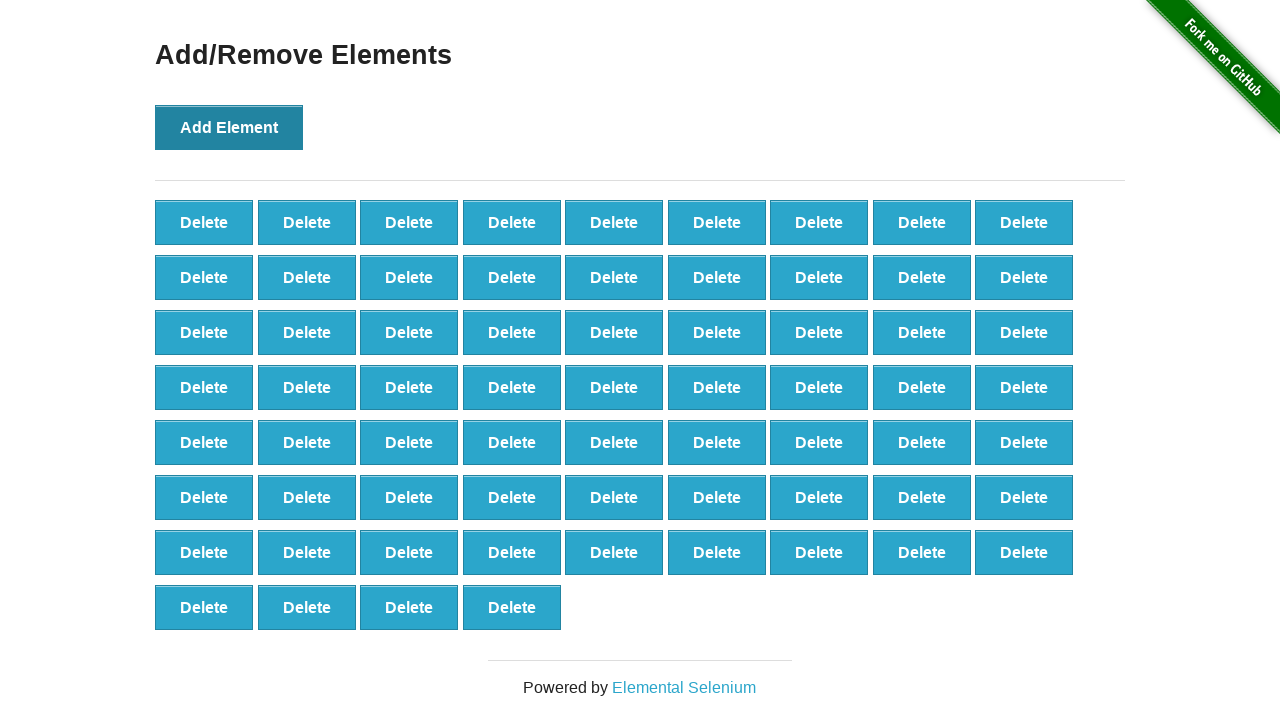

Clicked 'Add Element' button (iteration 68/100) at (229, 127) on button[onclick='addElement()']
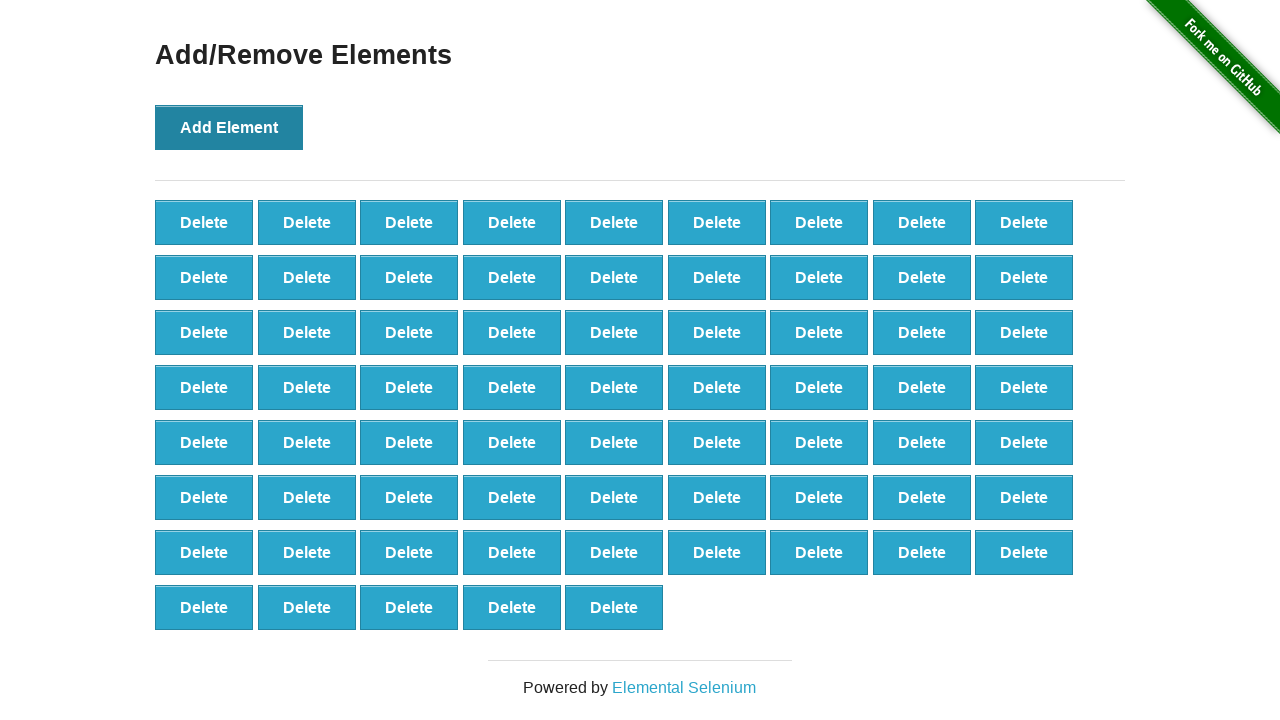

Clicked 'Add Element' button (iteration 69/100) at (229, 127) on button[onclick='addElement()']
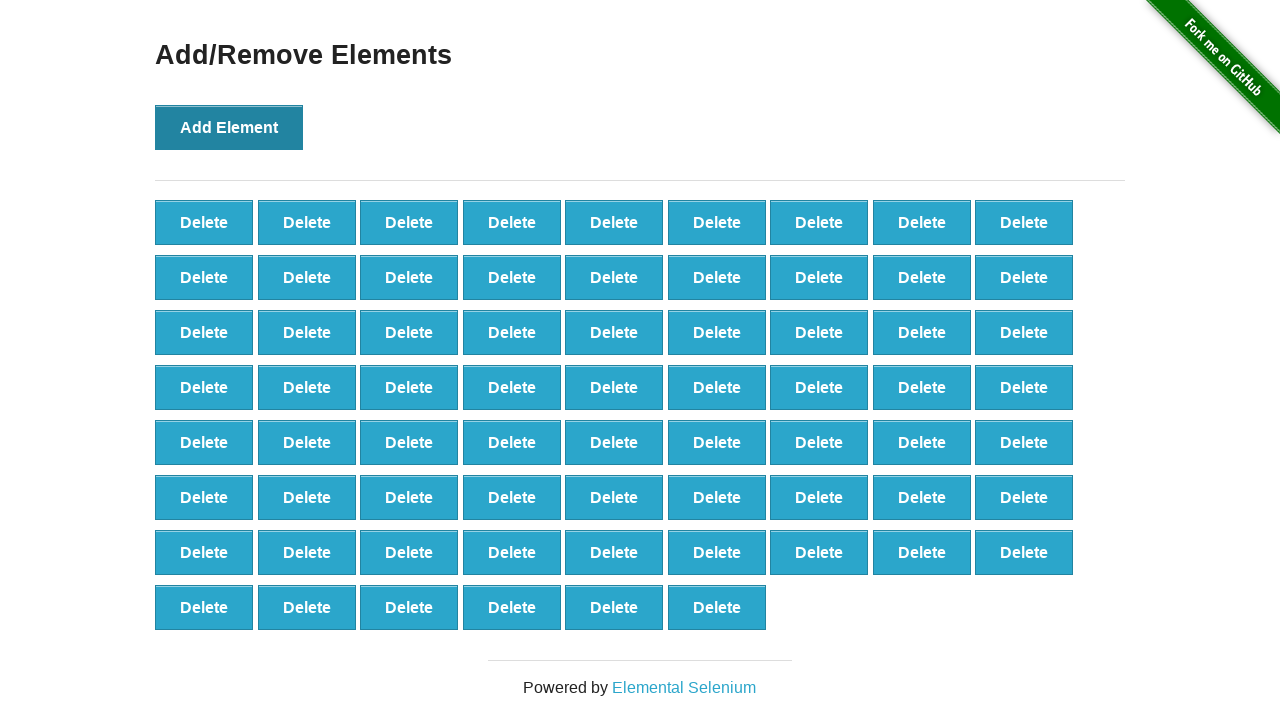

Clicked 'Add Element' button (iteration 70/100) at (229, 127) on button[onclick='addElement()']
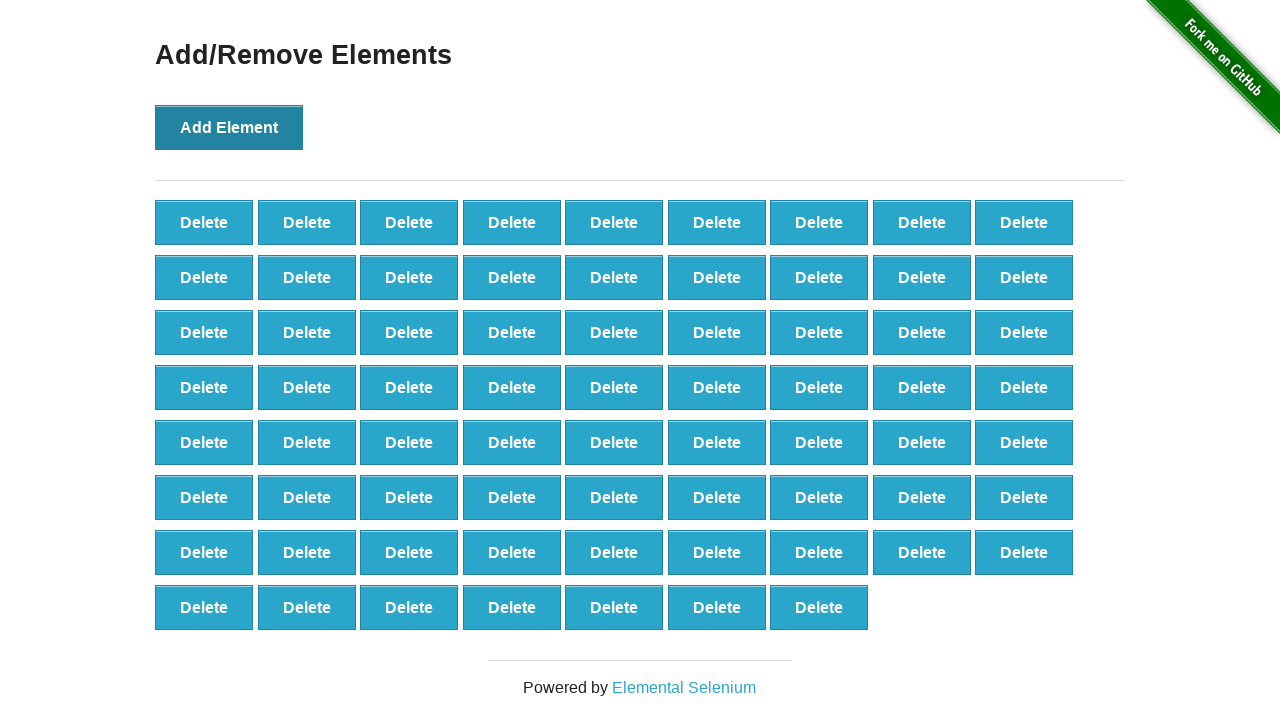

Clicked 'Add Element' button (iteration 71/100) at (229, 127) on button[onclick='addElement()']
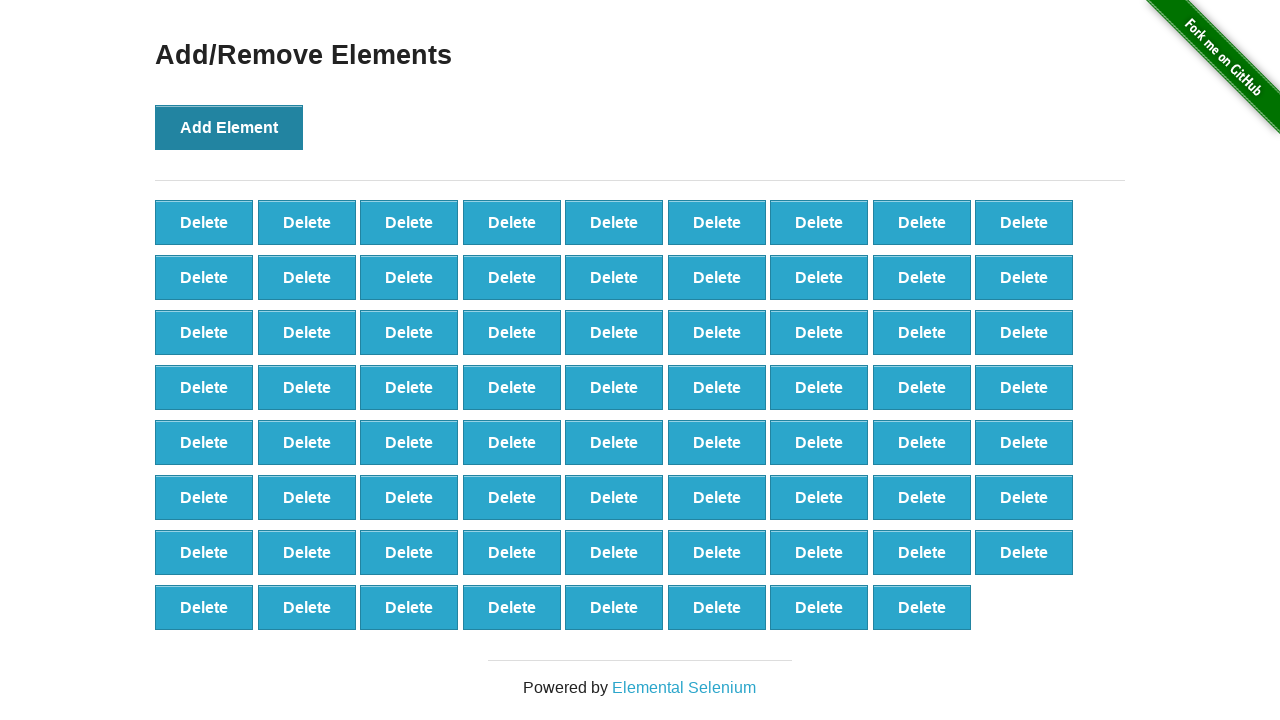

Clicked 'Add Element' button (iteration 72/100) at (229, 127) on button[onclick='addElement()']
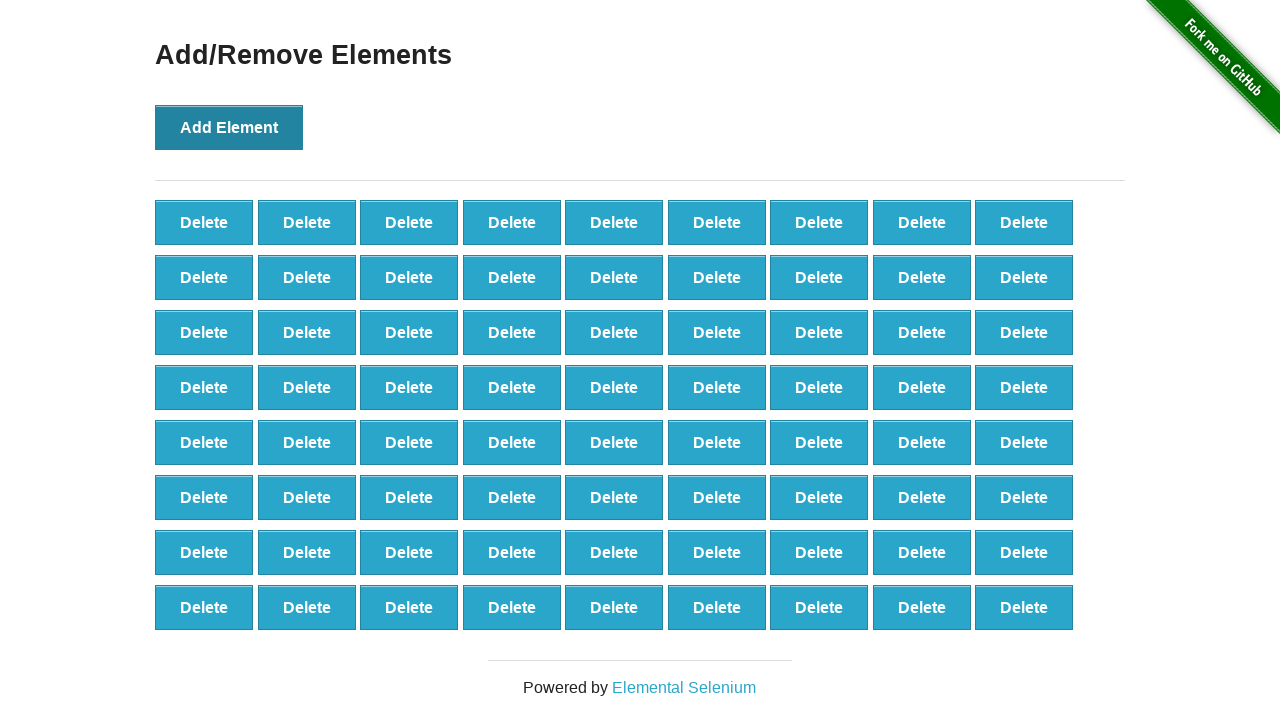

Clicked 'Add Element' button (iteration 73/100) at (229, 127) on button[onclick='addElement()']
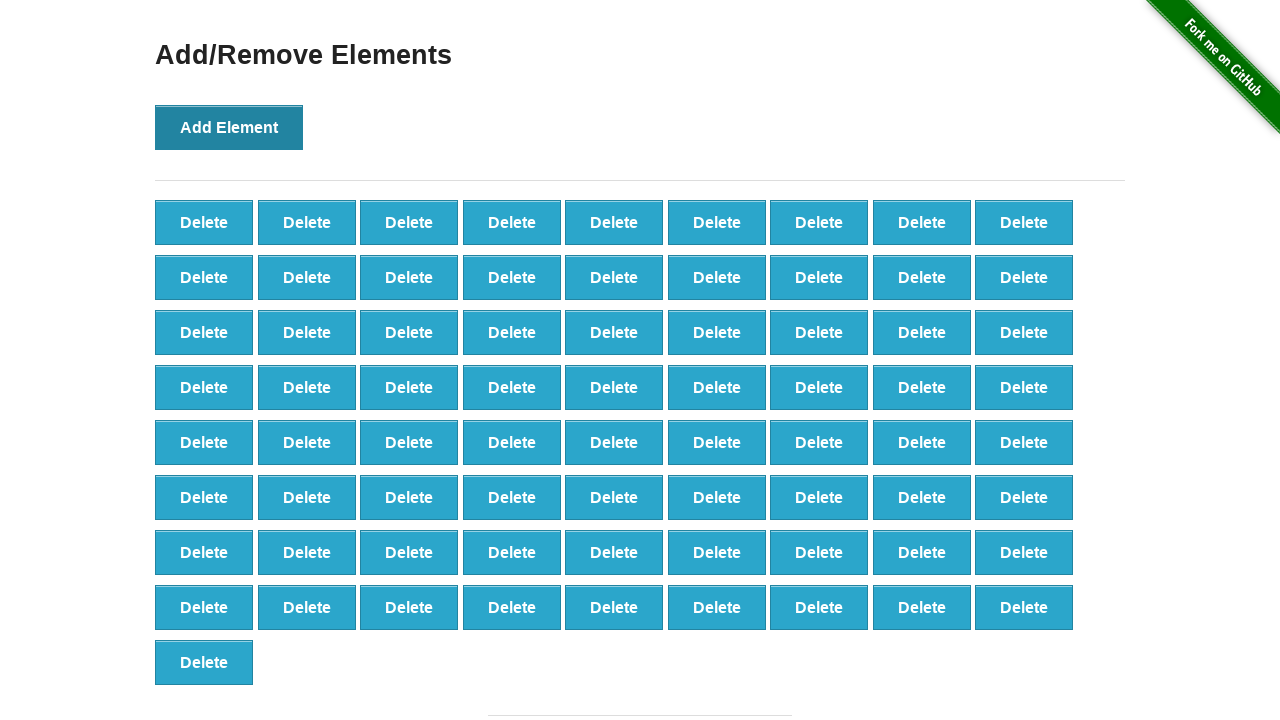

Clicked 'Add Element' button (iteration 74/100) at (229, 127) on button[onclick='addElement()']
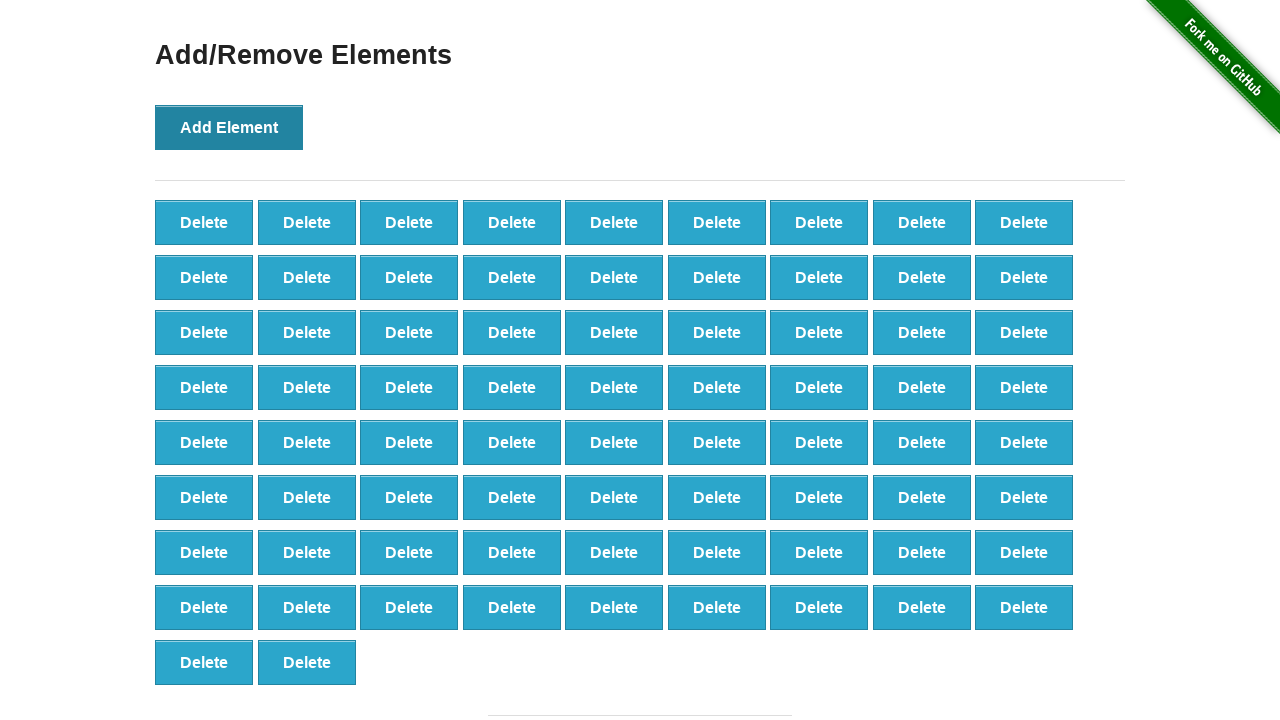

Clicked 'Add Element' button (iteration 75/100) at (229, 127) on button[onclick='addElement()']
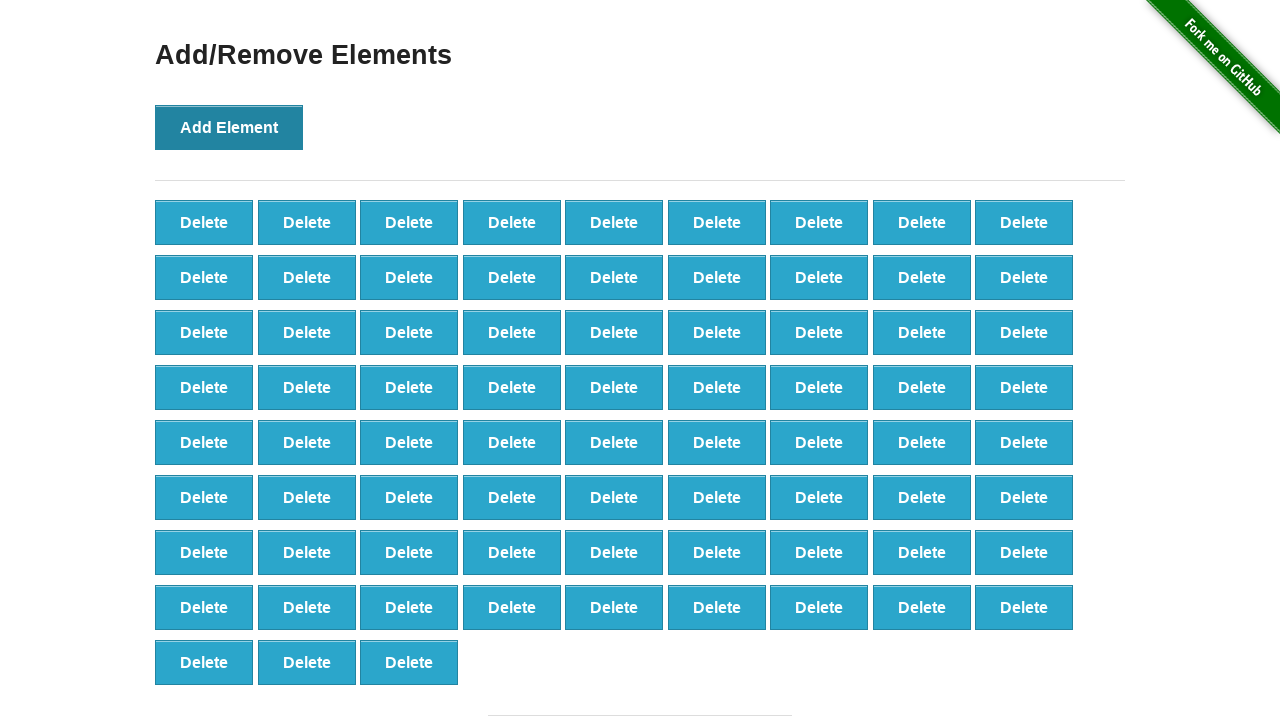

Clicked 'Add Element' button (iteration 76/100) at (229, 127) on button[onclick='addElement()']
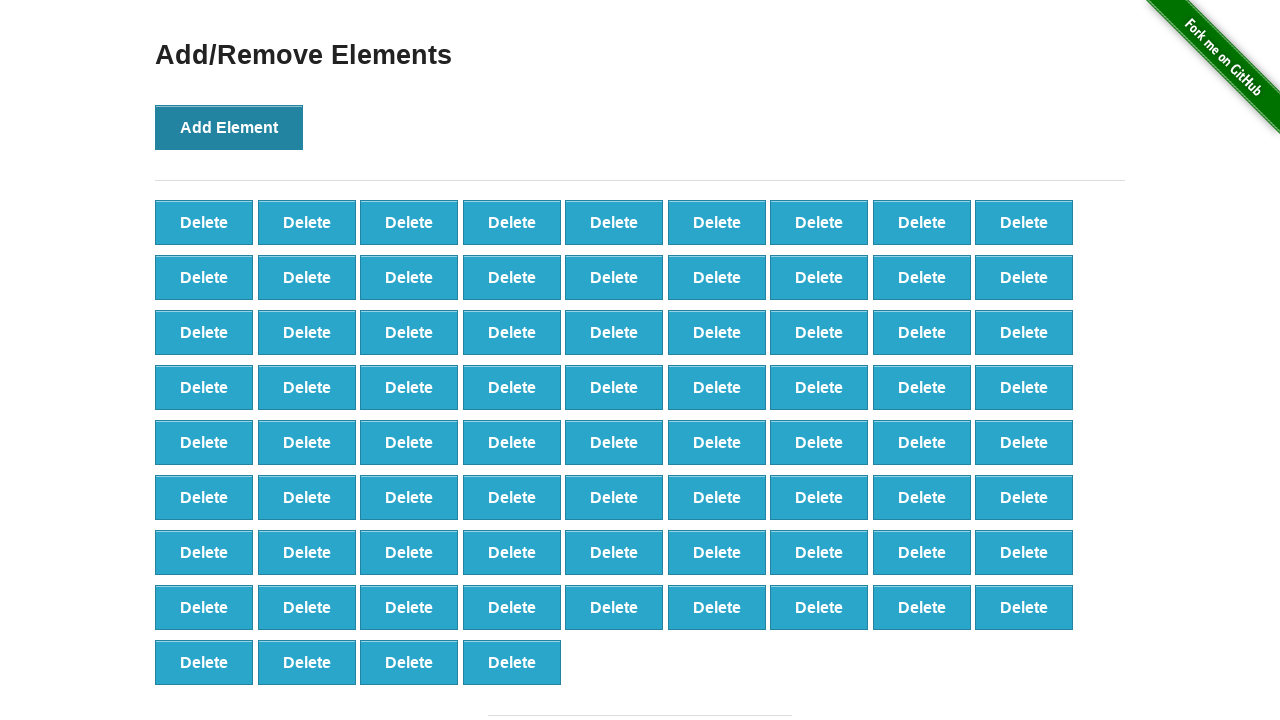

Clicked 'Add Element' button (iteration 77/100) at (229, 127) on button[onclick='addElement()']
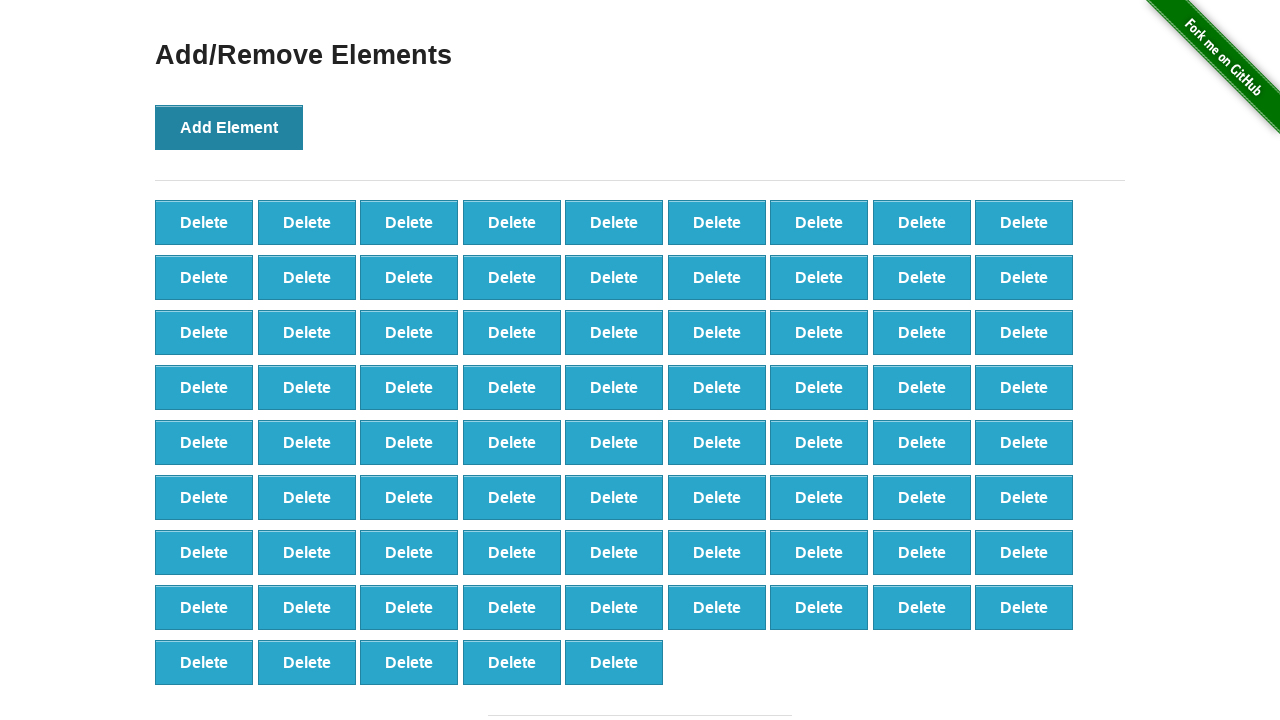

Clicked 'Add Element' button (iteration 78/100) at (229, 127) on button[onclick='addElement()']
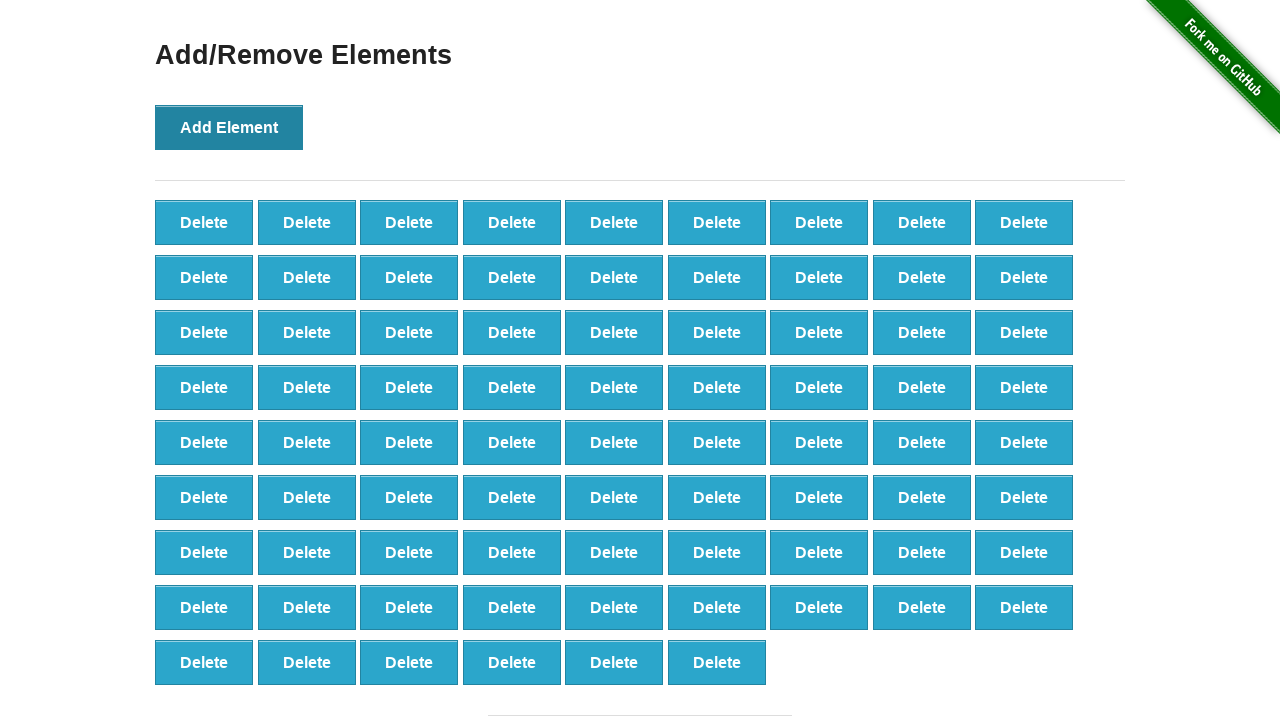

Clicked 'Add Element' button (iteration 79/100) at (229, 127) on button[onclick='addElement()']
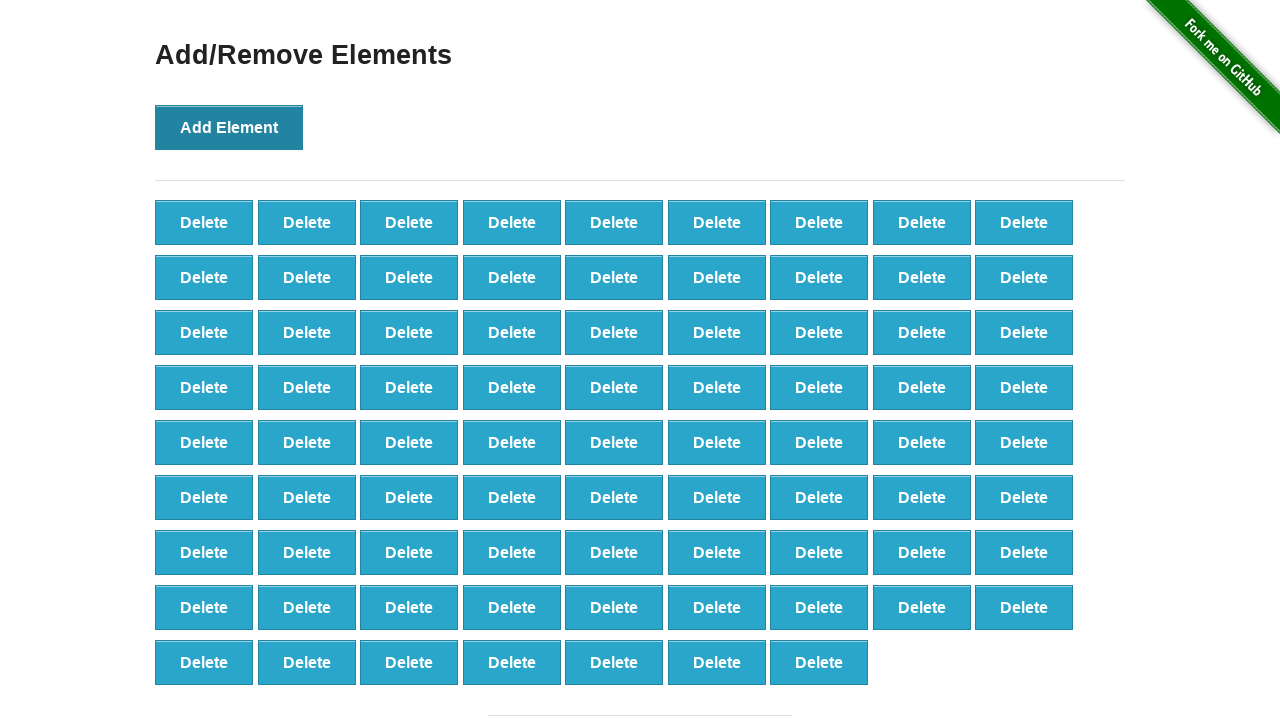

Clicked 'Add Element' button (iteration 80/100) at (229, 127) on button[onclick='addElement()']
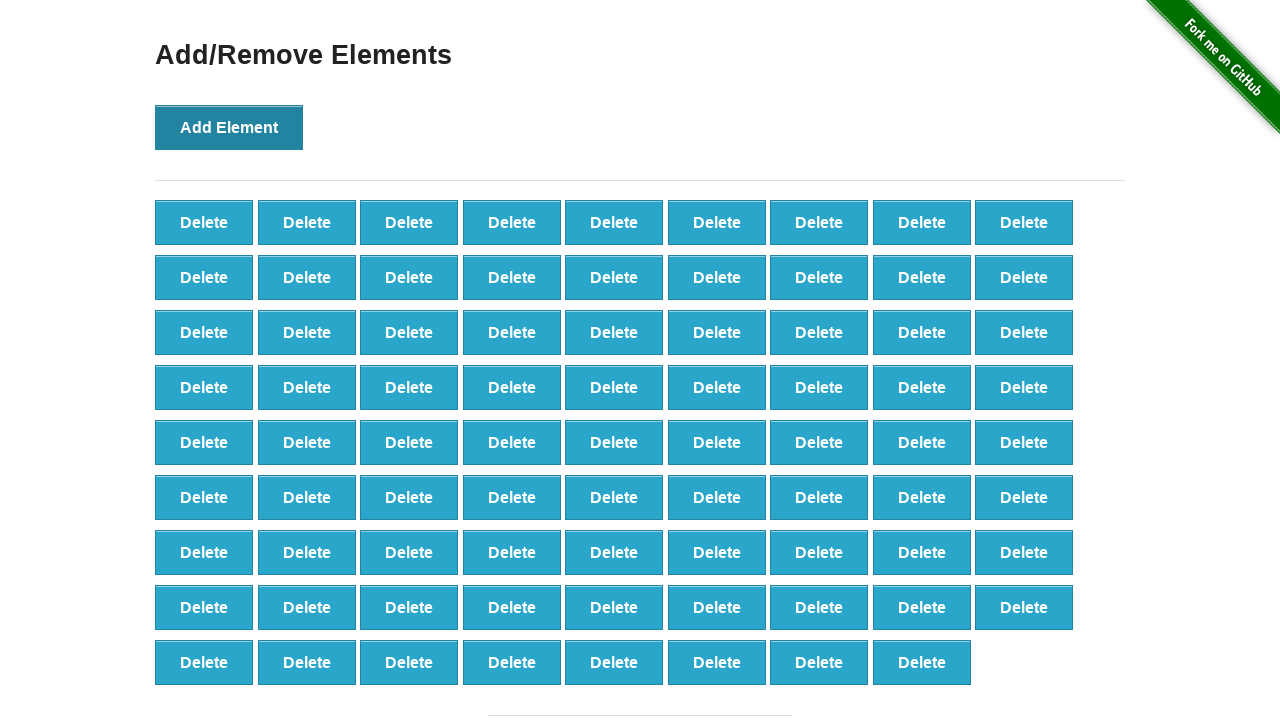

Clicked 'Add Element' button (iteration 81/100) at (229, 127) on button[onclick='addElement()']
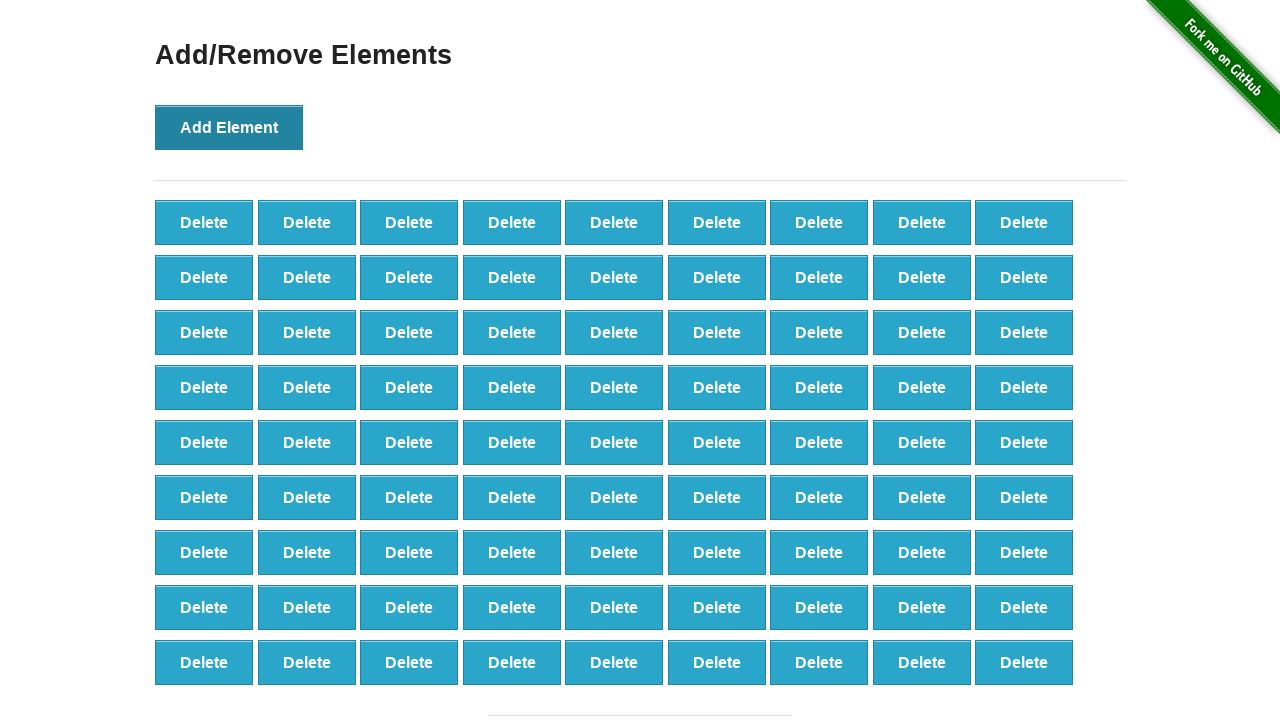

Clicked 'Add Element' button (iteration 82/100) at (229, 127) on button[onclick='addElement()']
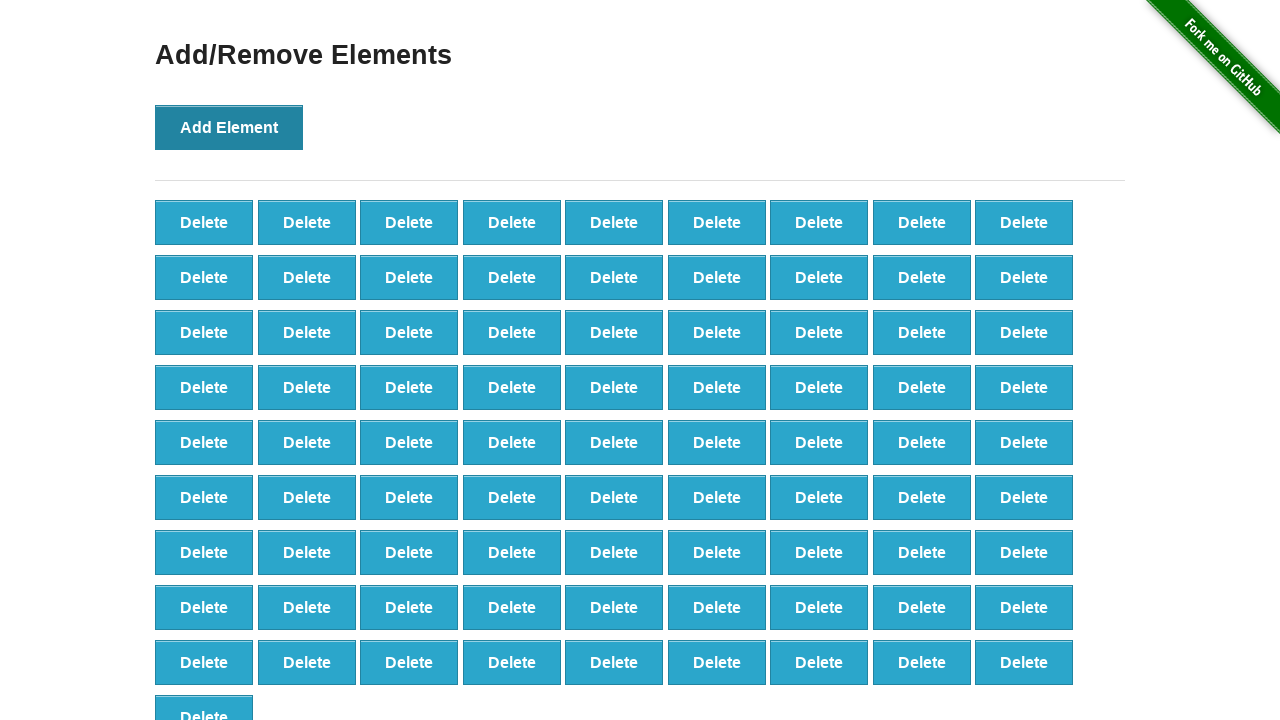

Clicked 'Add Element' button (iteration 83/100) at (229, 127) on button[onclick='addElement()']
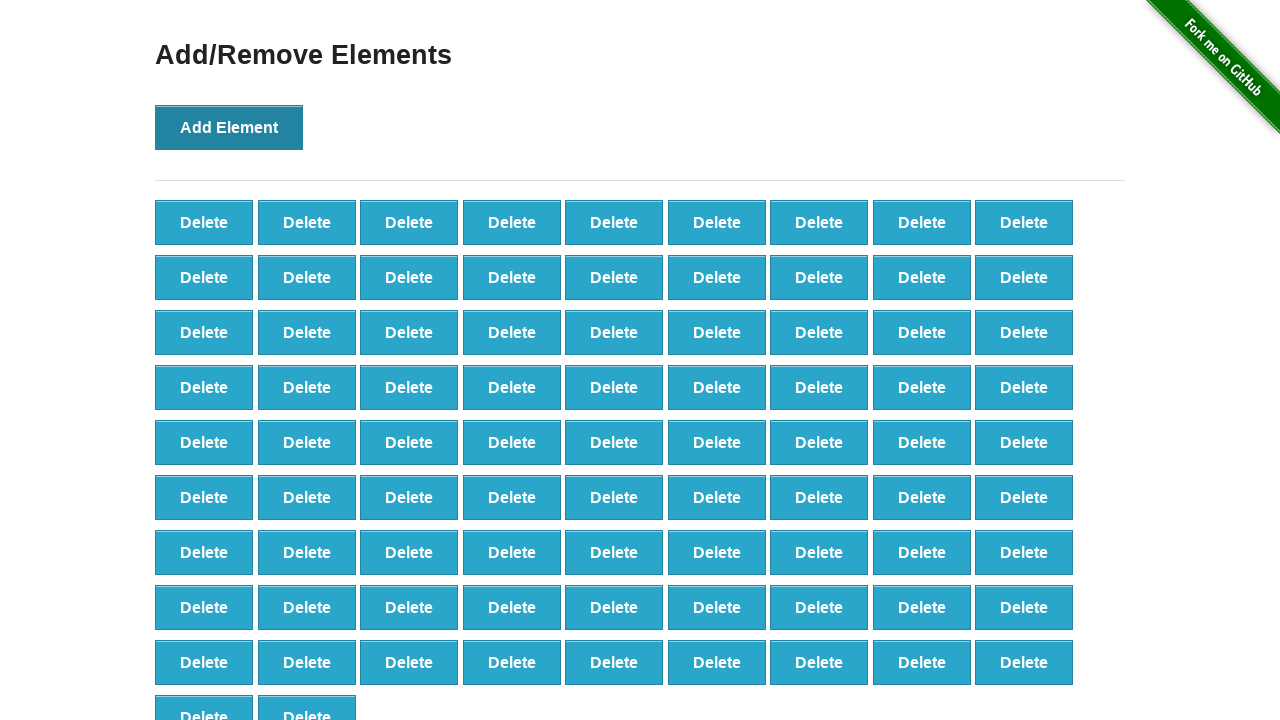

Clicked 'Add Element' button (iteration 84/100) at (229, 127) on button[onclick='addElement()']
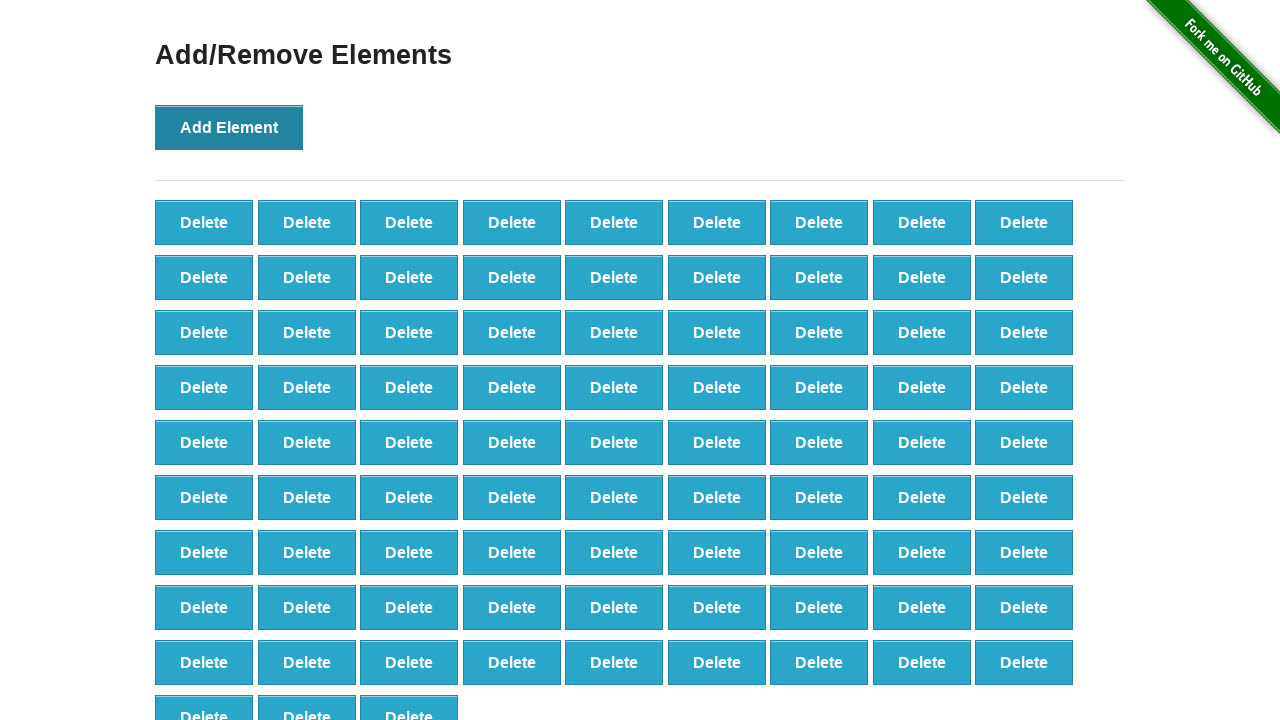

Clicked 'Add Element' button (iteration 85/100) at (229, 127) on button[onclick='addElement()']
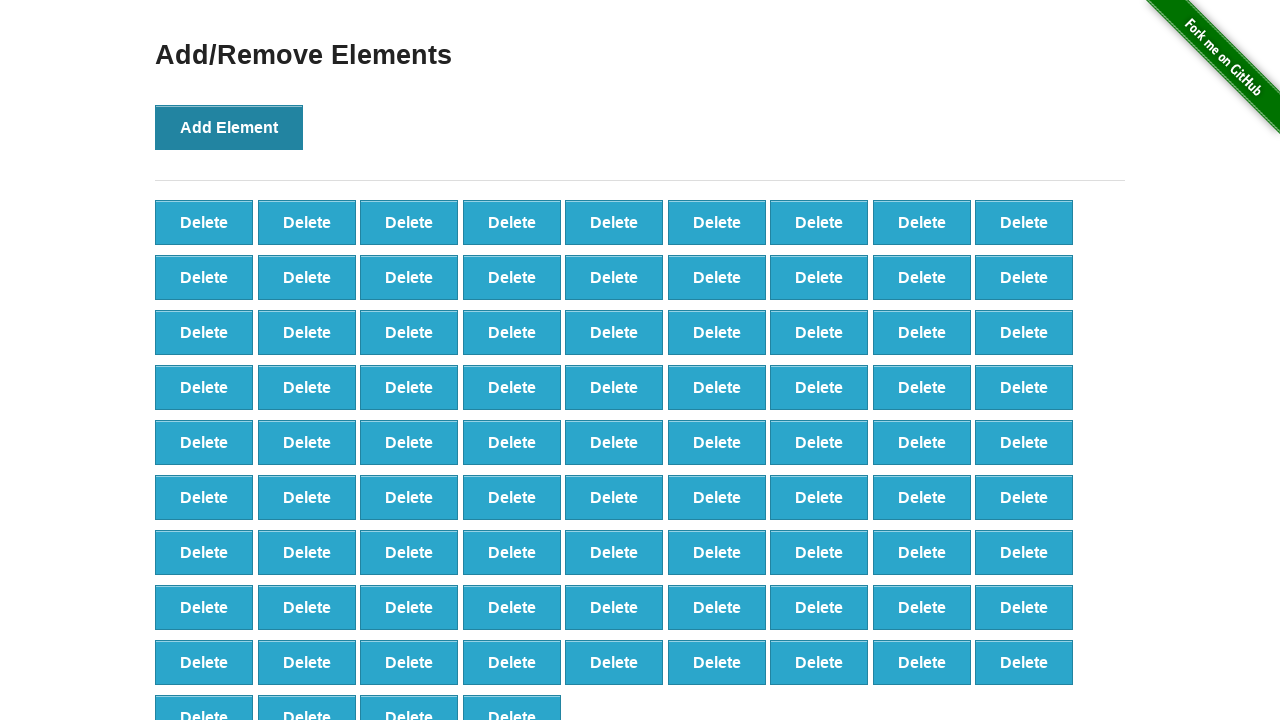

Clicked 'Add Element' button (iteration 86/100) at (229, 127) on button[onclick='addElement()']
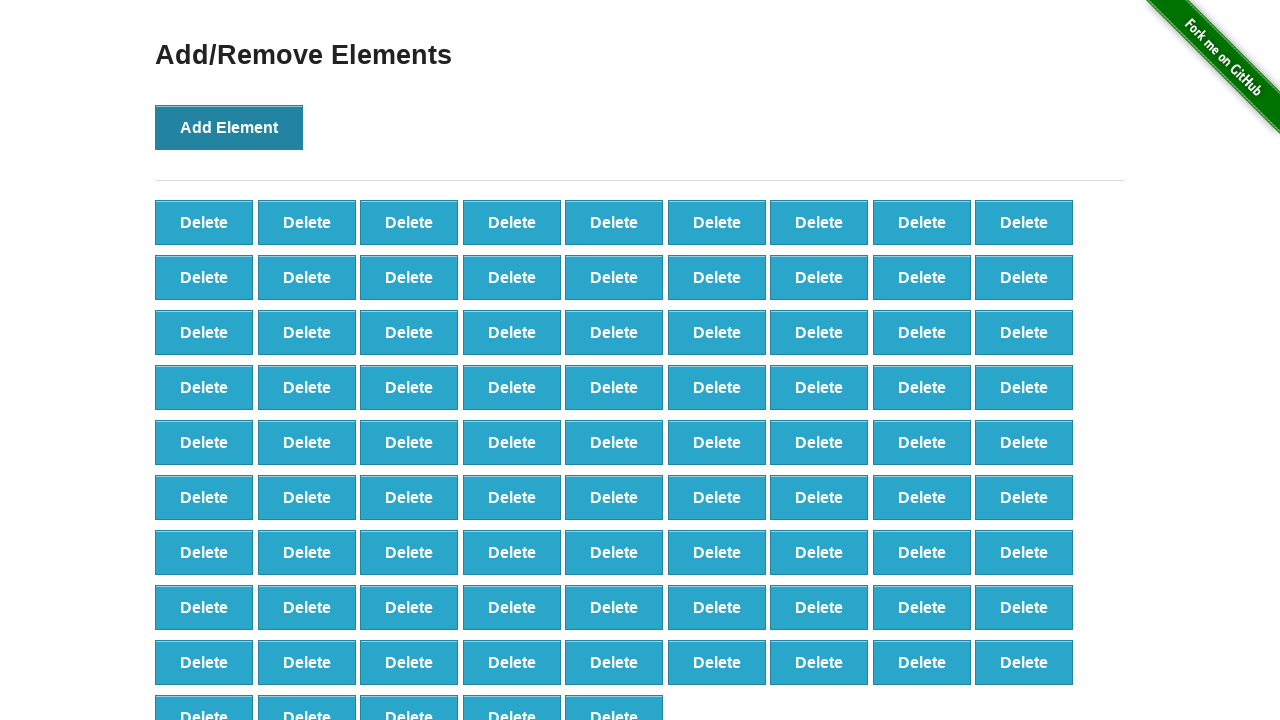

Clicked 'Add Element' button (iteration 87/100) at (229, 127) on button[onclick='addElement()']
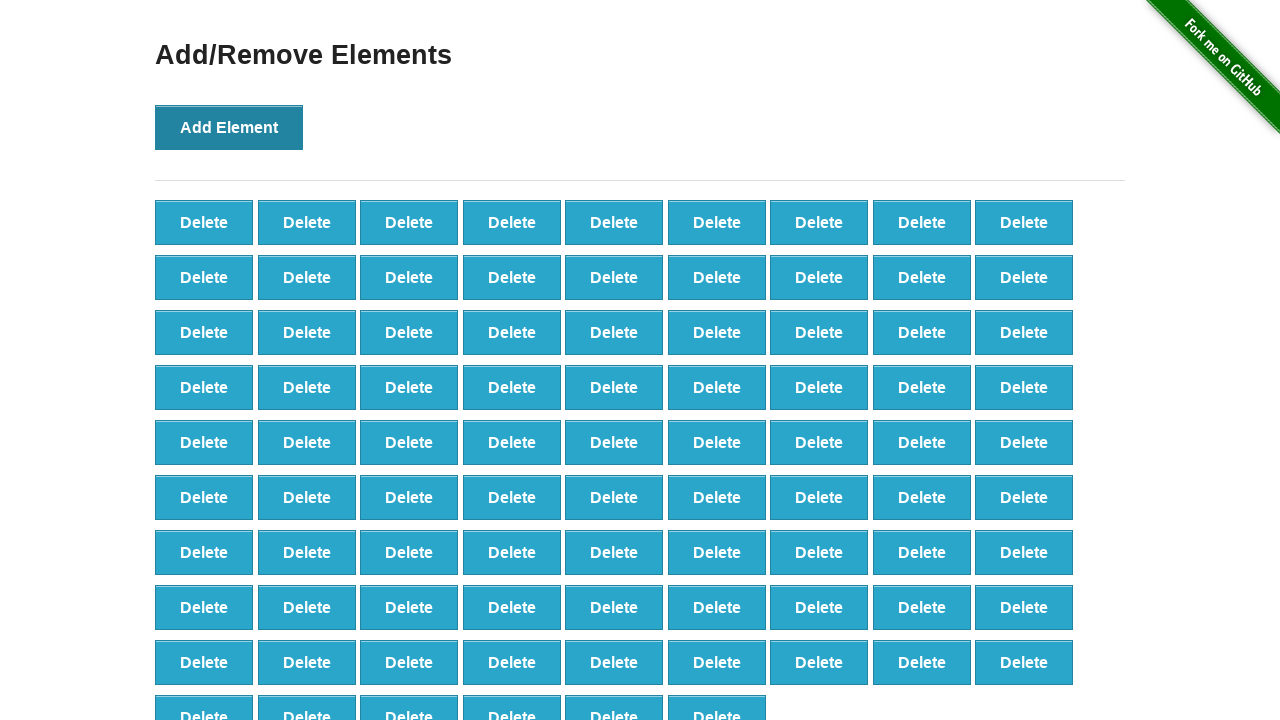

Clicked 'Add Element' button (iteration 88/100) at (229, 127) on button[onclick='addElement()']
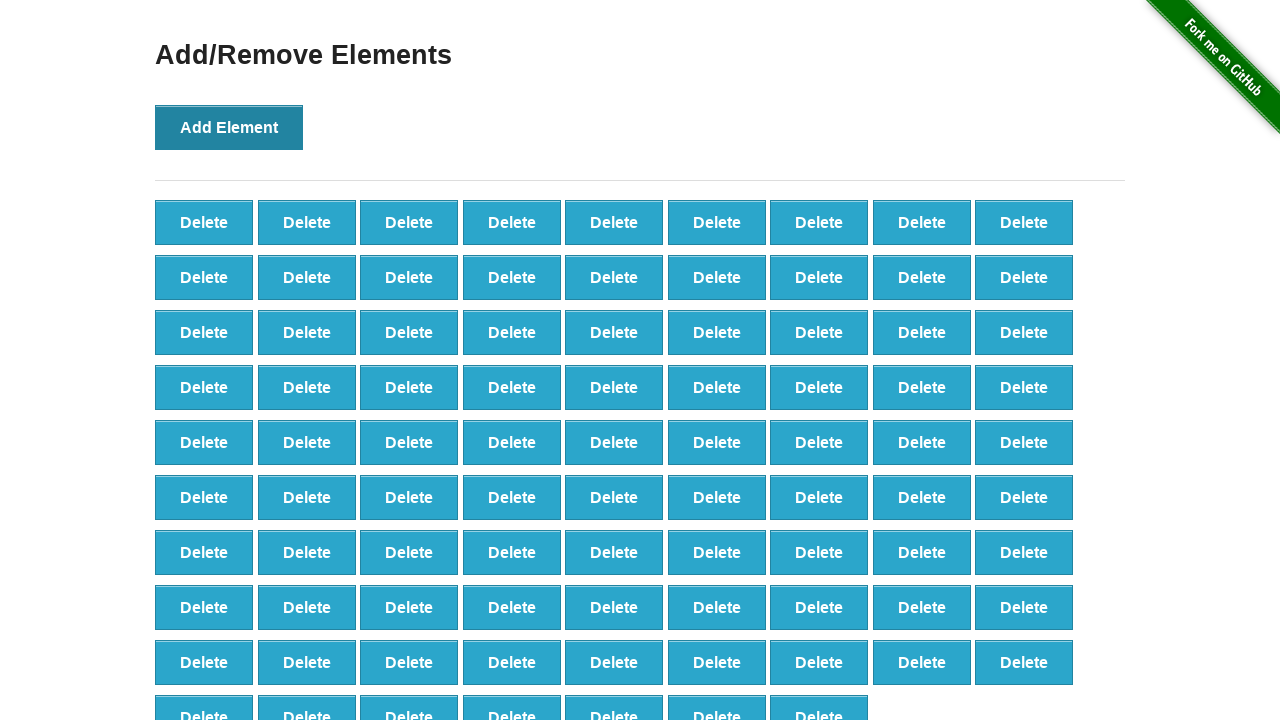

Clicked 'Add Element' button (iteration 89/100) at (229, 127) on button[onclick='addElement()']
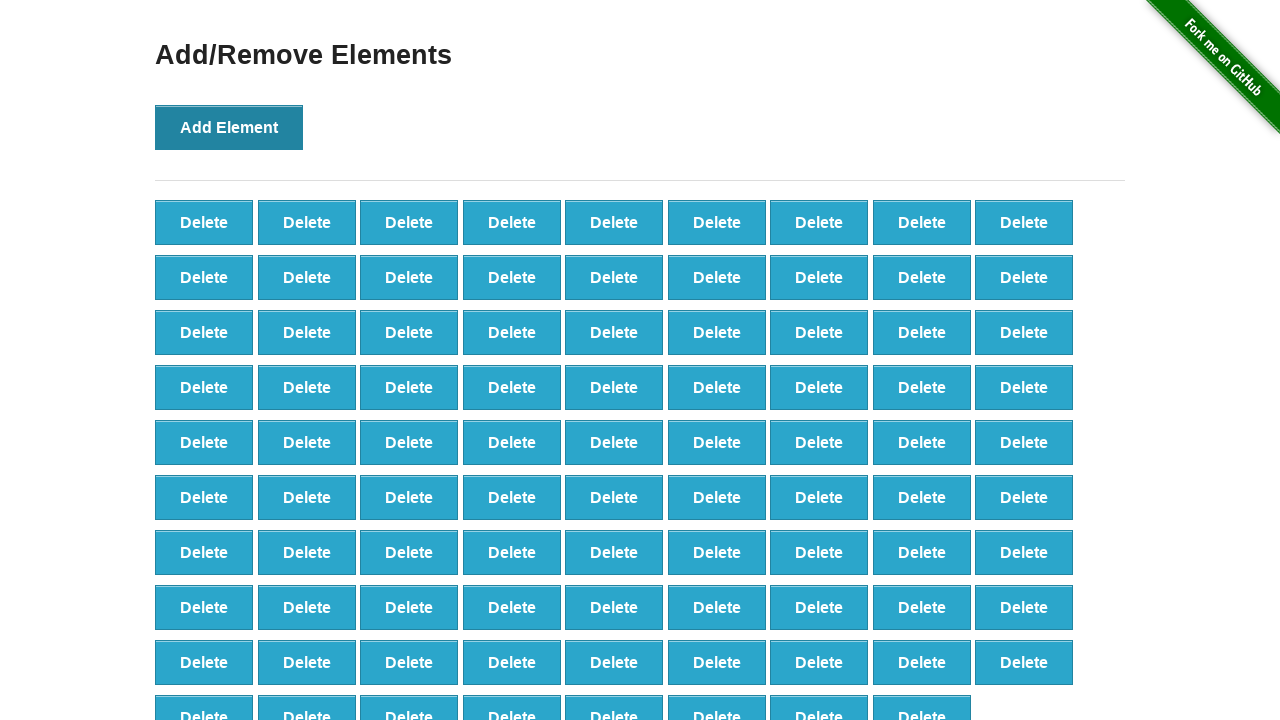

Clicked 'Add Element' button (iteration 90/100) at (229, 127) on button[onclick='addElement()']
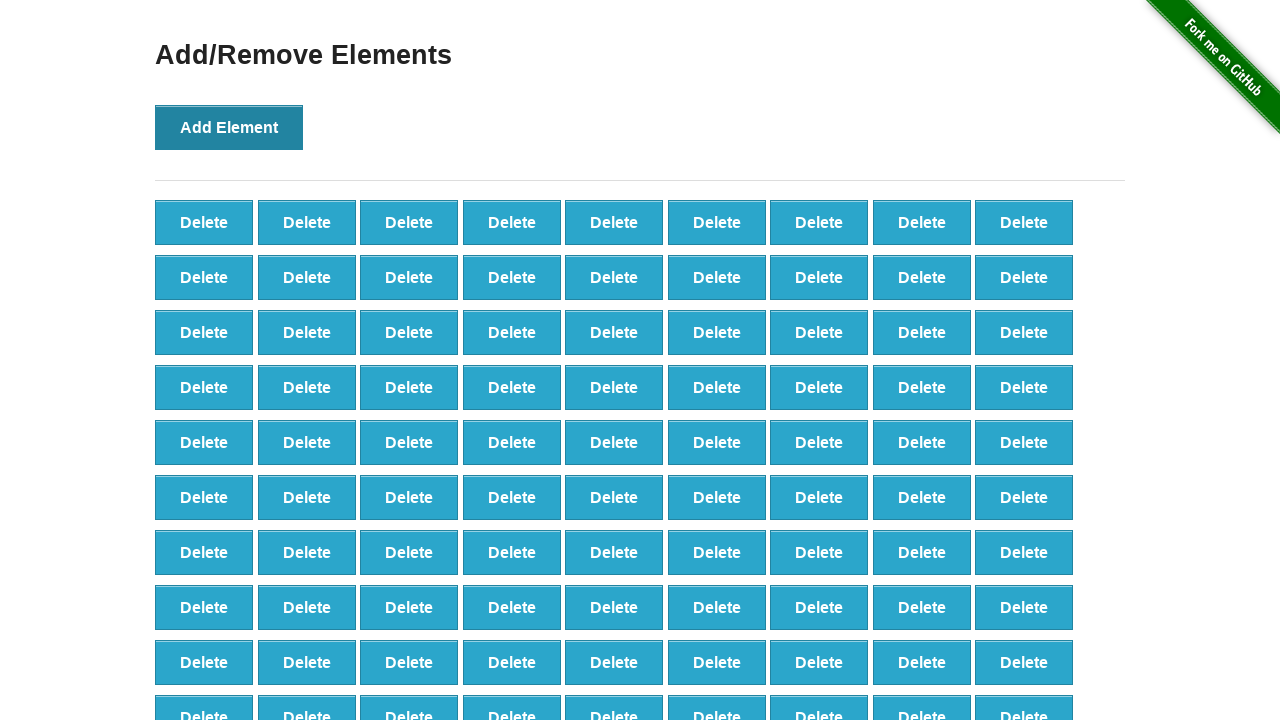

Clicked 'Add Element' button (iteration 91/100) at (229, 127) on button[onclick='addElement()']
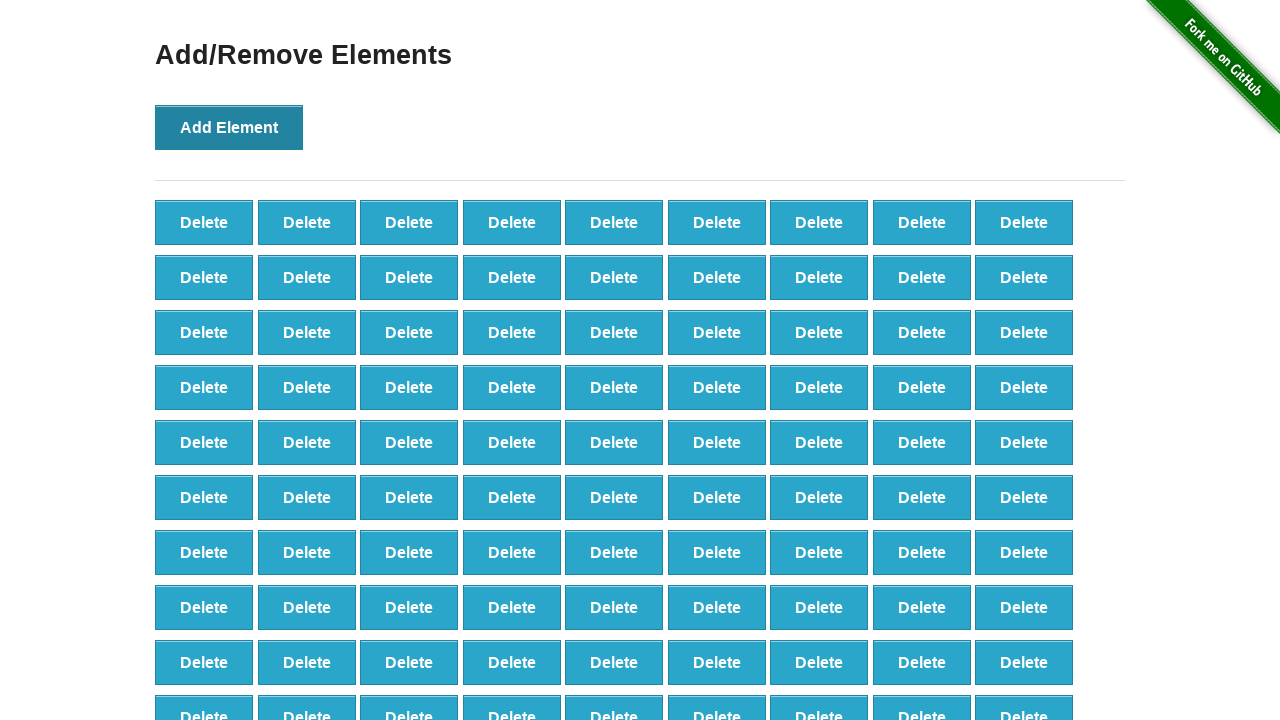

Clicked 'Add Element' button (iteration 92/100) at (229, 127) on button[onclick='addElement()']
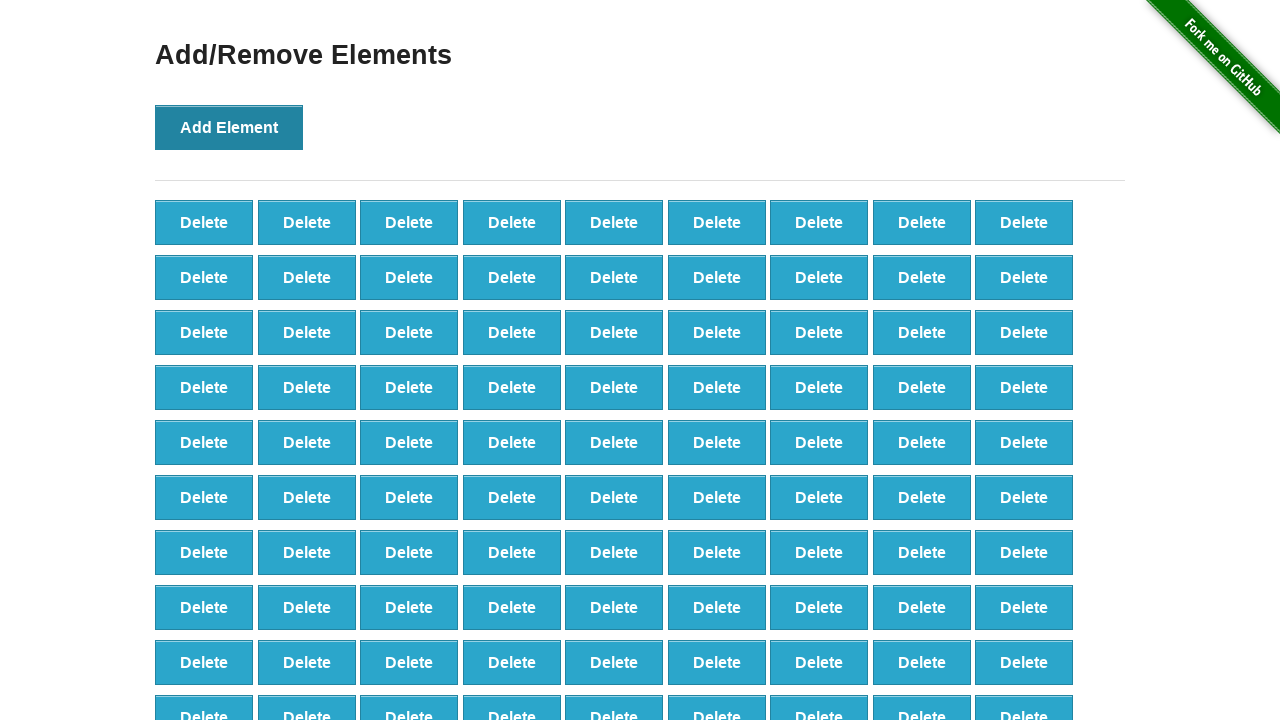

Clicked 'Add Element' button (iteration 93/100) at (229, 127) on button[onclick='addElement()']
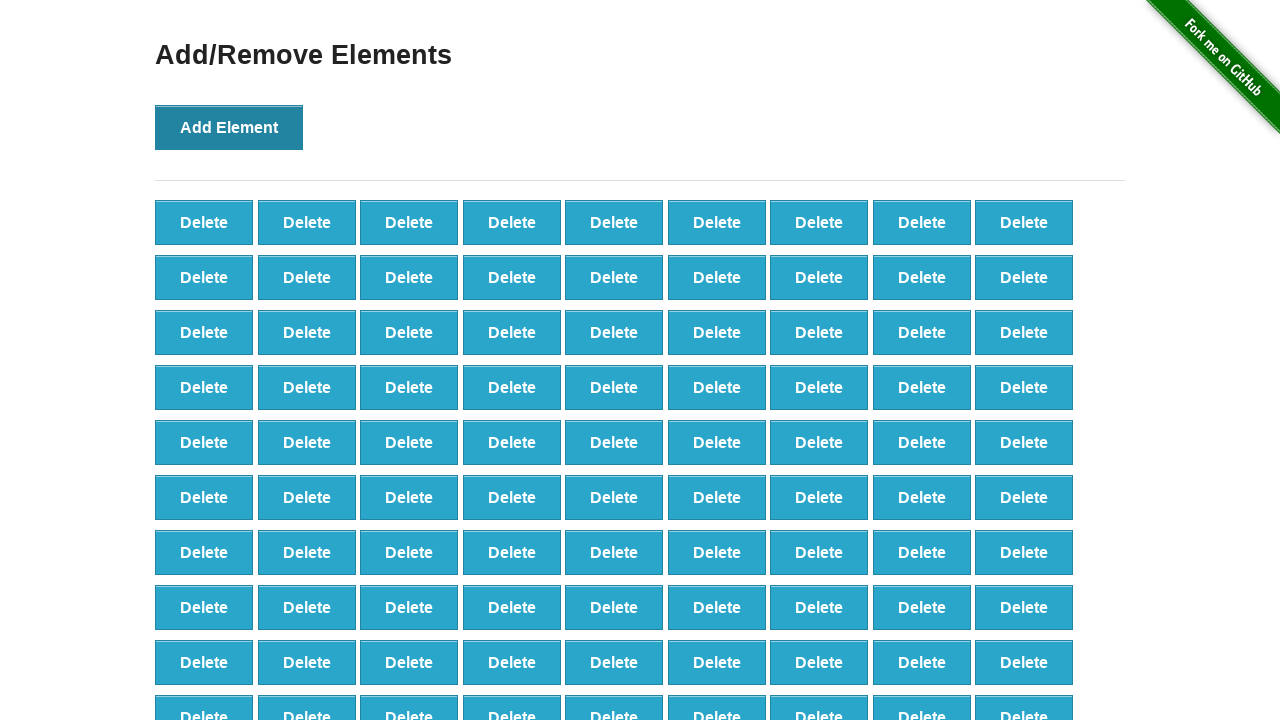

Clicked 'Add Element' button (iteration 94/100) at (229, 127) on button[onclick='addElement()']
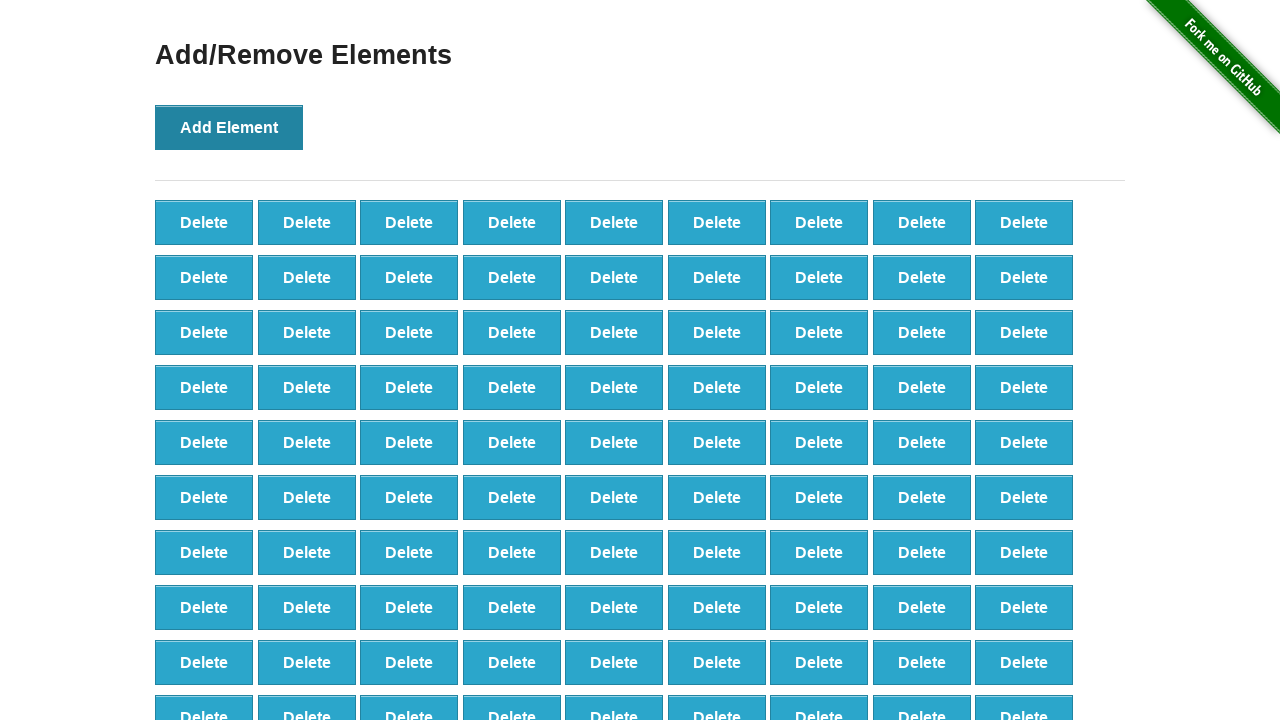

Clicked 'Add Element' button (iteration 95/100) at (229, 127) on button[onclick='addElement()']
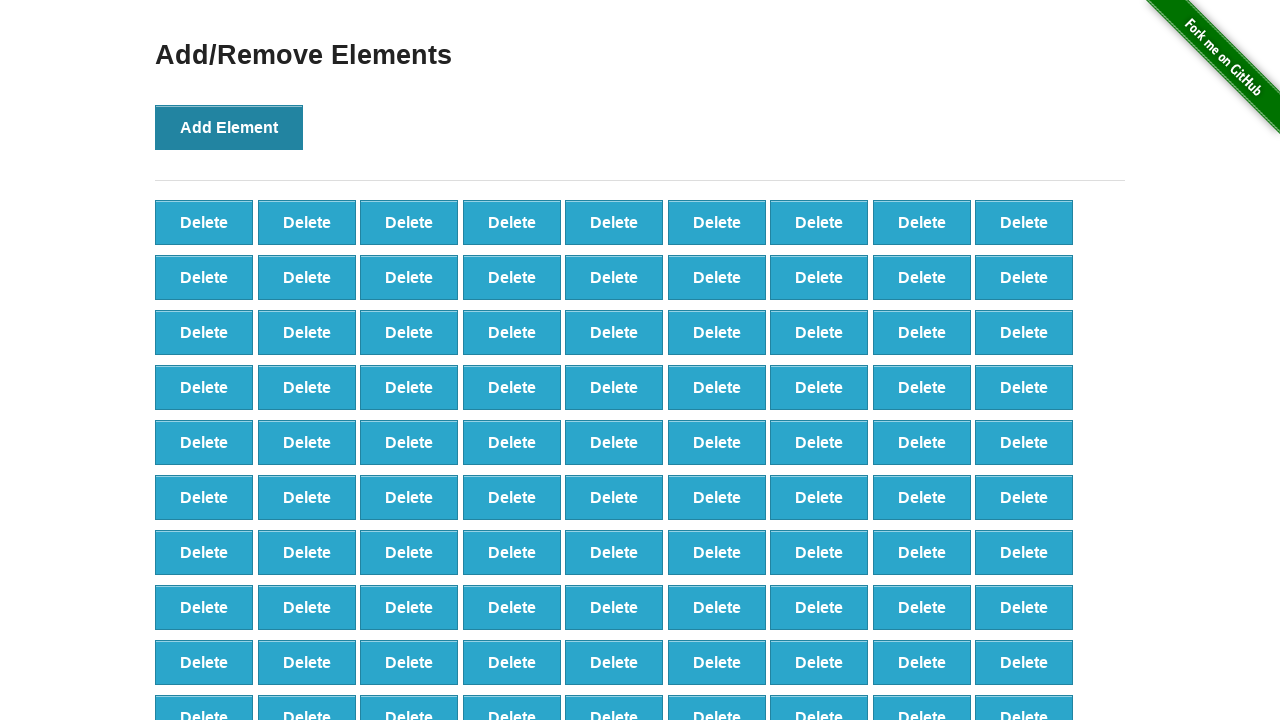

Clicked 'Add Element' button (iteration 96/100) at (229, 127) on button[onclick='addElement()']
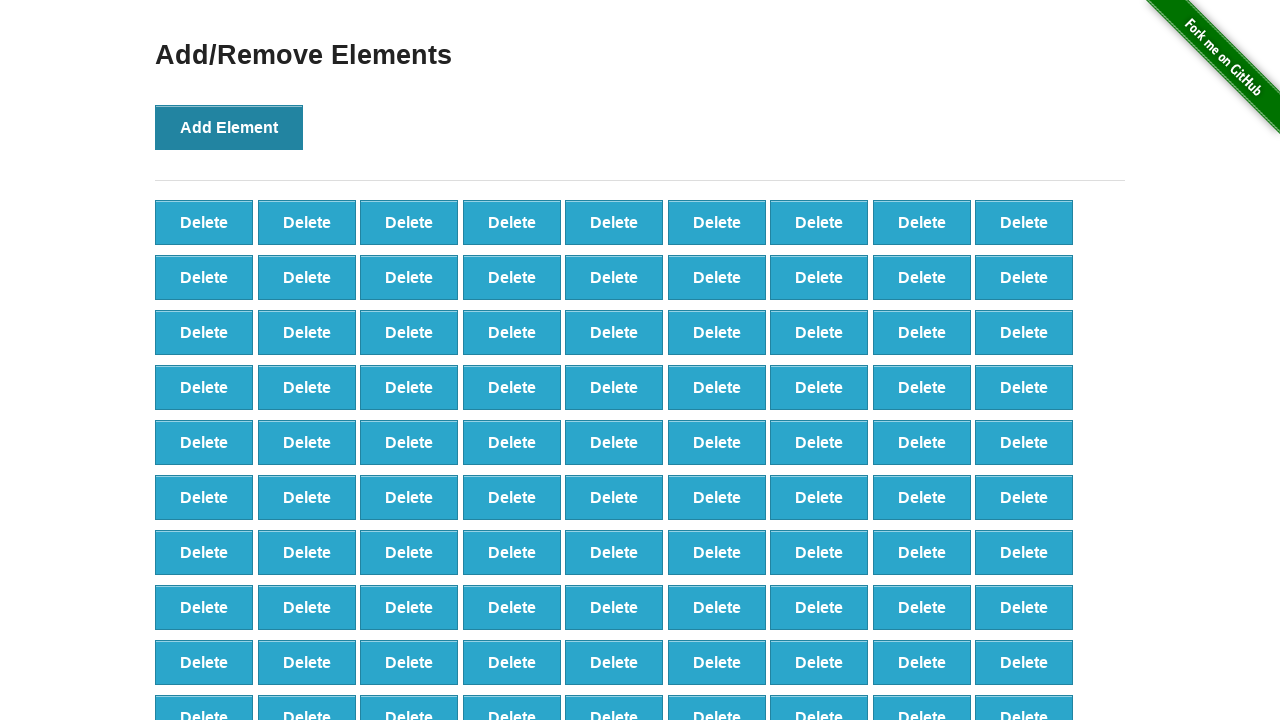

Clicked 'Add Element' button (iteration 97/100) at (229, 127) on button[onclick='addElement()']
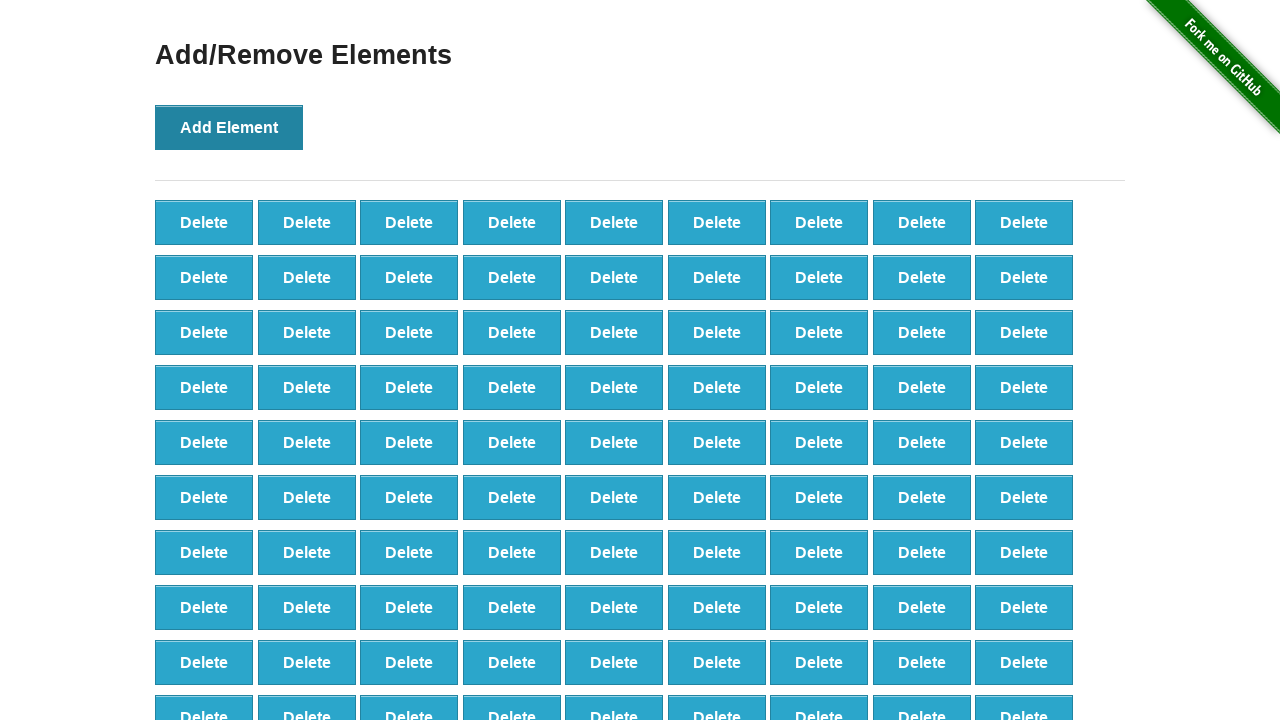

Clicked 'Add Element' button (iteration 98/100) at (229, 127) on button[onclick='addElement()']
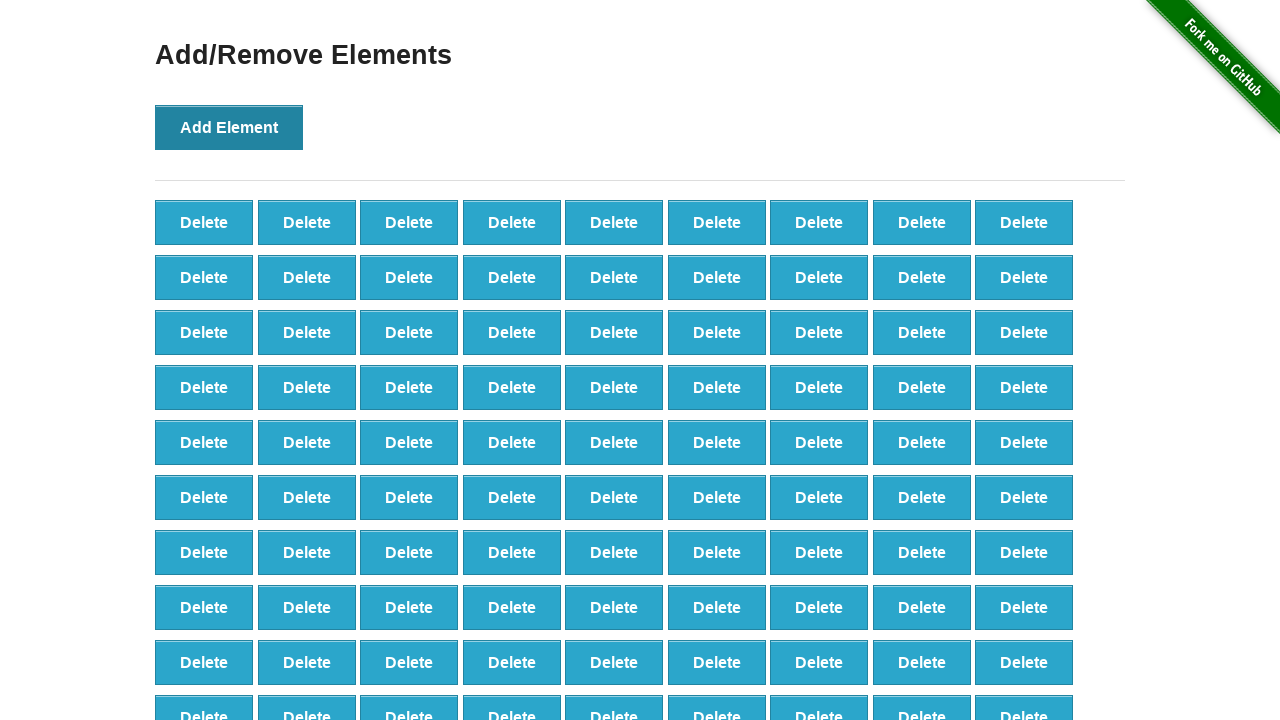

Clicked 'Add Element' button (iteration 99/100) at (229, 127) on button[onclick='addElement()']
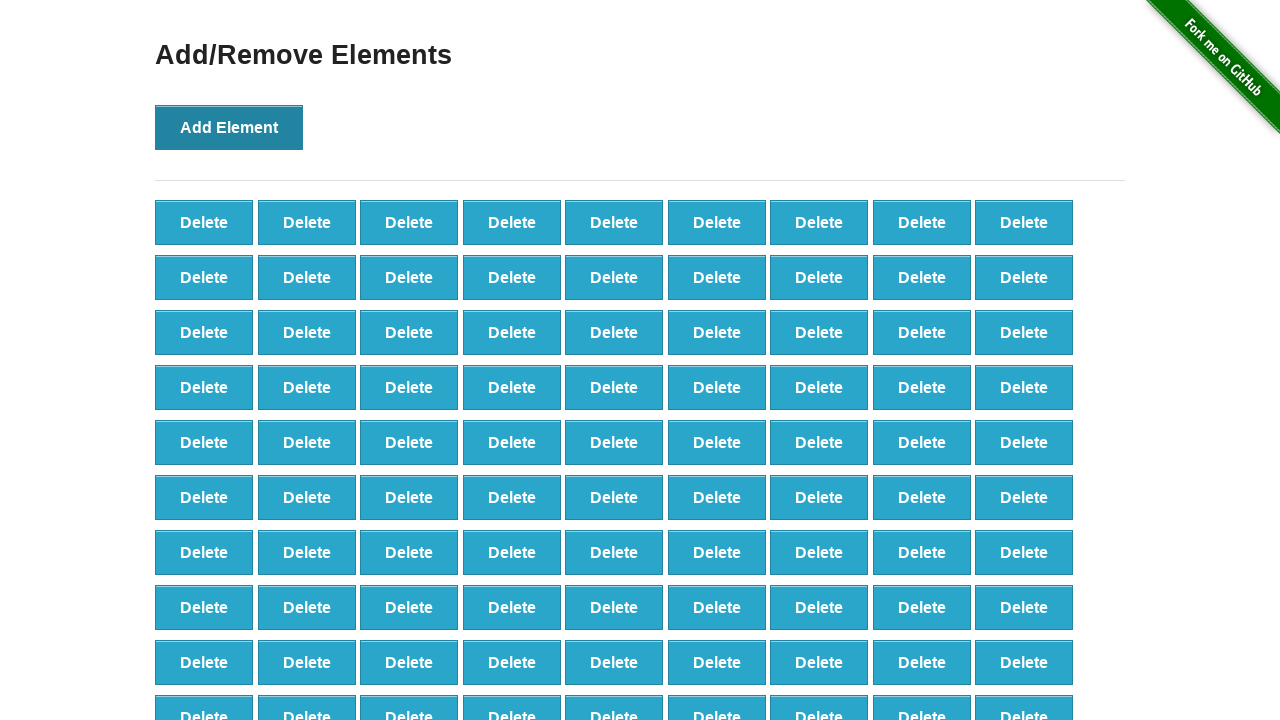

Clicked 'Add Element' button (iteration 100/100) at (229, 127) on button[onclick='addElement()']
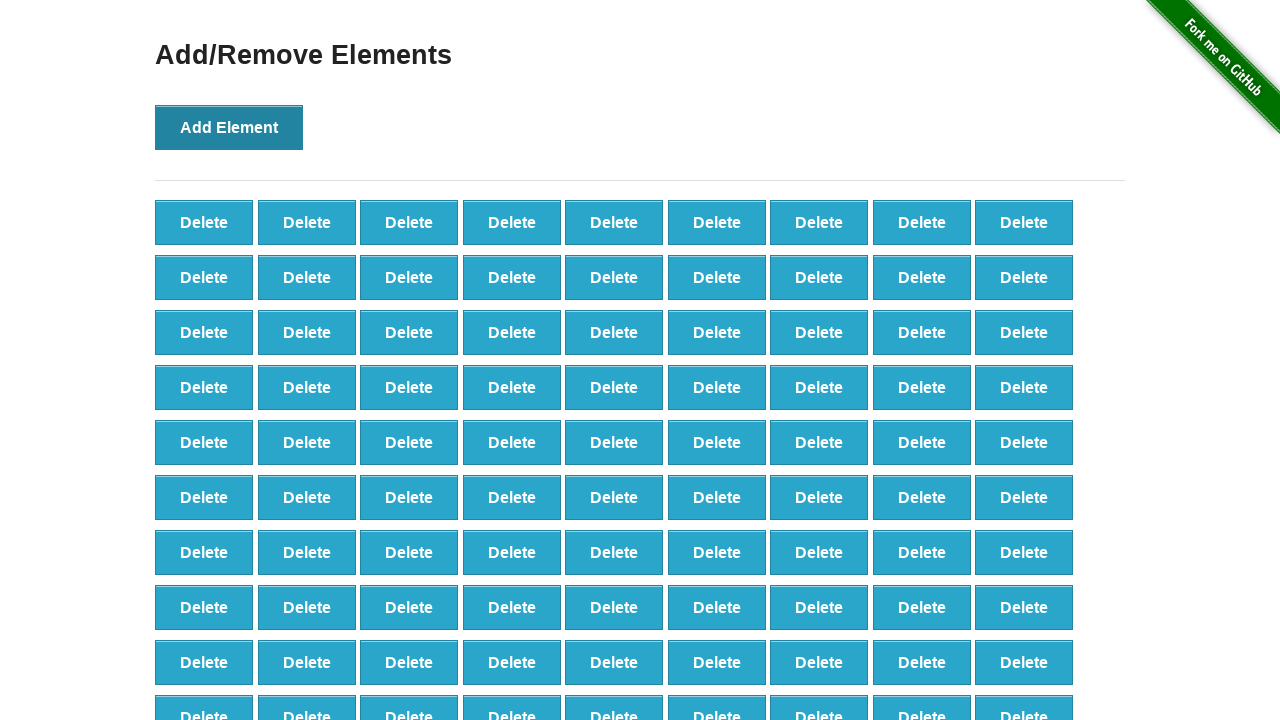

Clicked 'Delete' button (iteration 1/80) at (204, 222) on button.added-manually >> nth=0
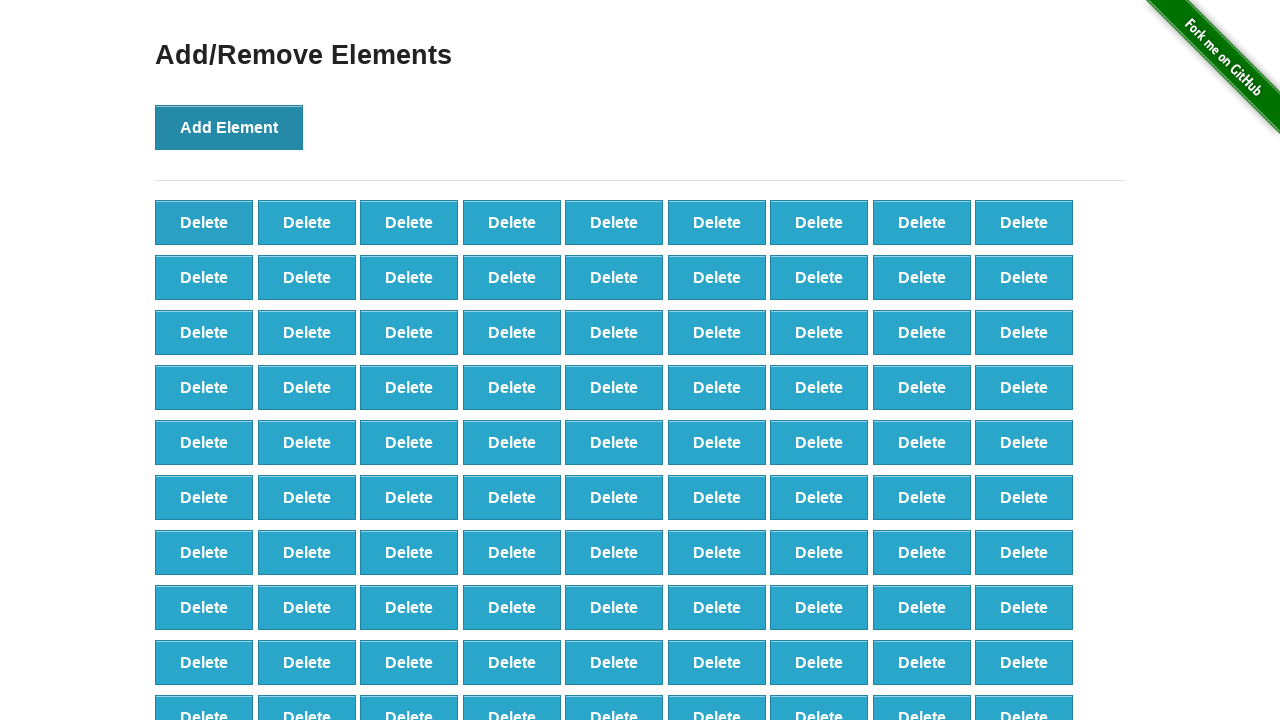

Clicked 'Delete' button (iteration 2/80) at (204, 222) on button.added-manually >> nth=0
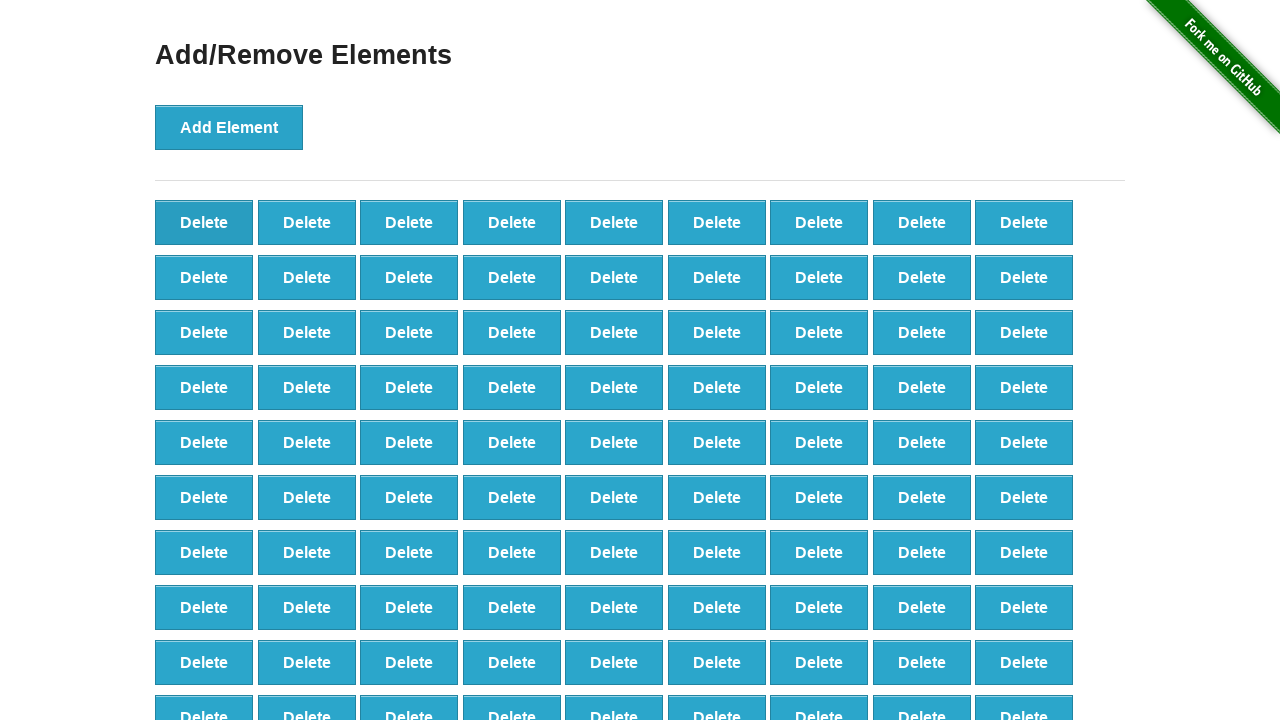

Clicked 'Delete' button (iteration 3/80) at (204, 222) on button.added-manually >> nth=0
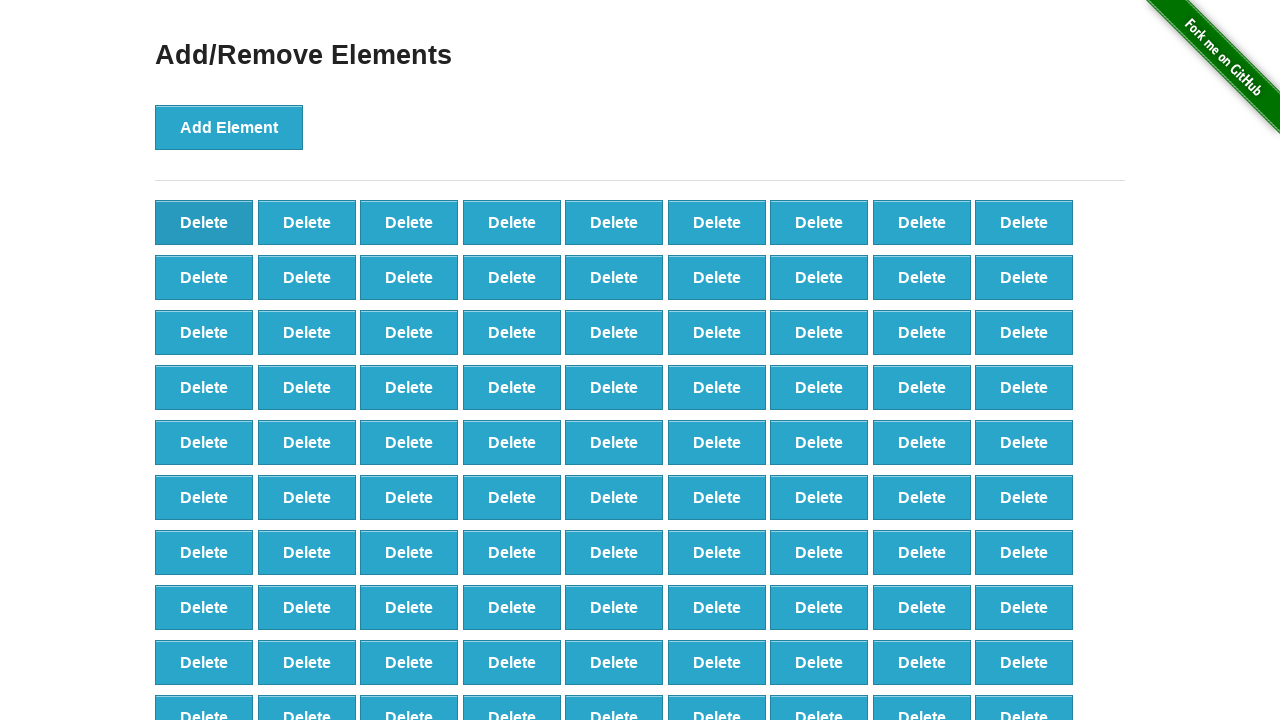

Clicked 'Delete' button (iteration 4/80) at (204, 222) on button.added-manually >> nth=0
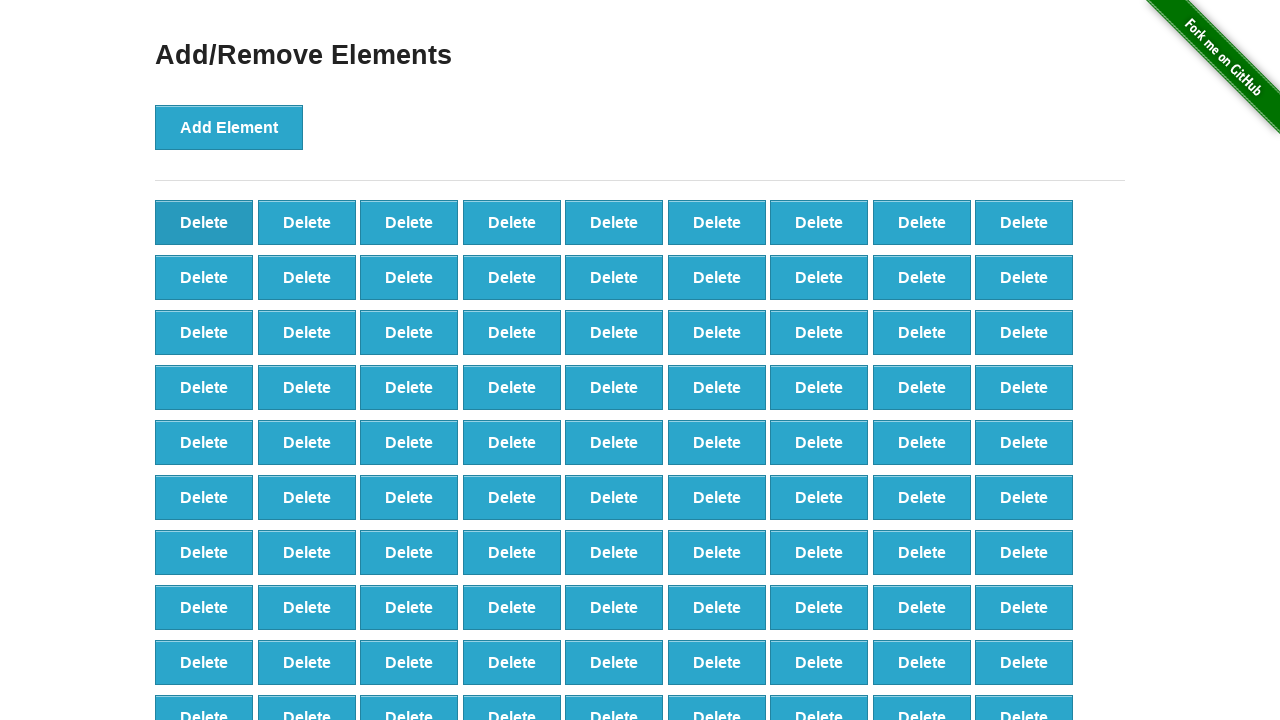

Clicked 'Delete' button (iteration 5/80) at (204, 222) on button.added-manually >> nth=0
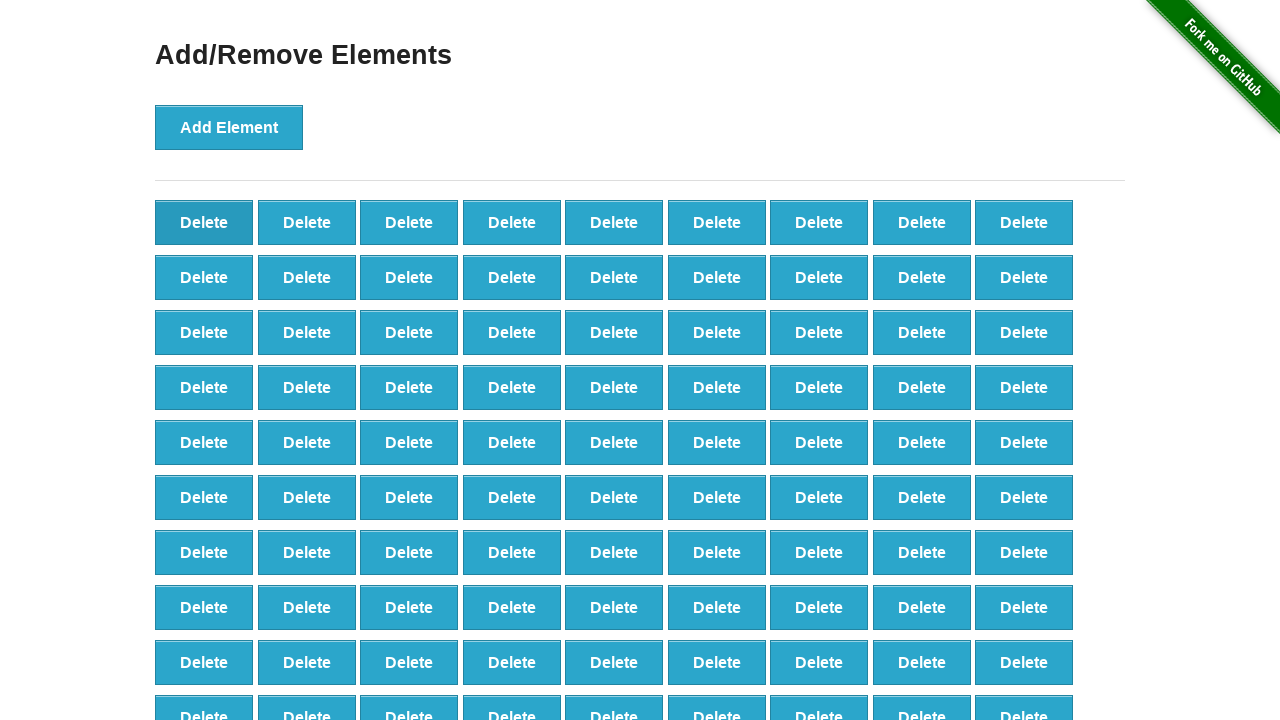

Clicked 'Delete' button (iteration 6/80) at (204, 222) on button.added-manually >> nth=0
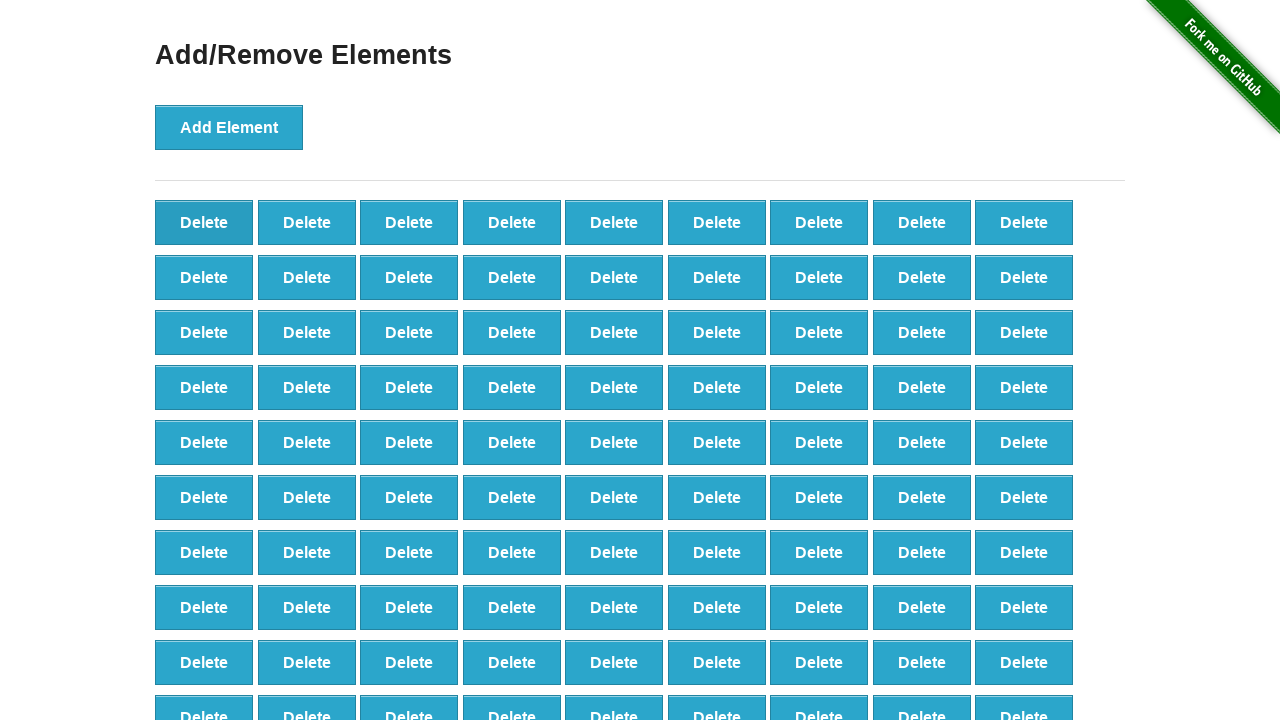

Clicked 'Delete' button (iteration 7/80) at (204, 222) on button.added-manually >> nth=0
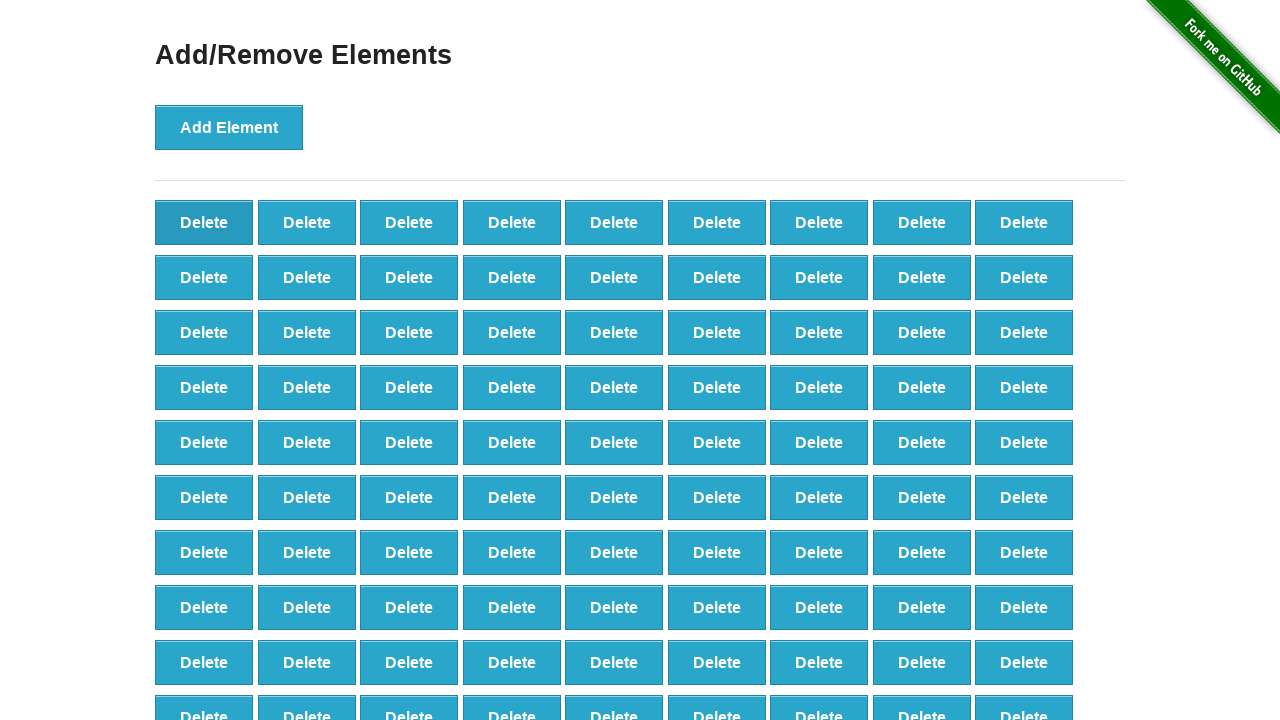

Clicked 'Delete' button (iteration 8/80) at (204, 222) on button.added-manually >> nth=0
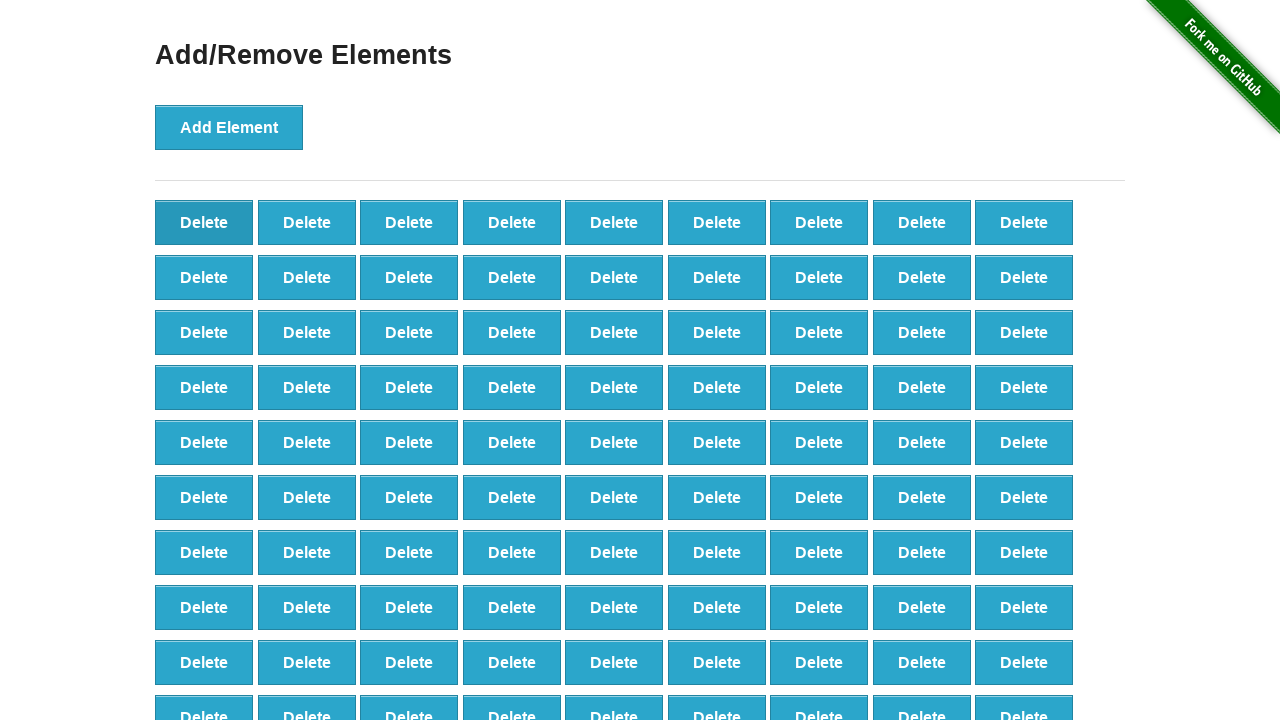

Clicked 'Delete' button (iteration 9/80) at (204, 222) on button.added-manually >> nth=0
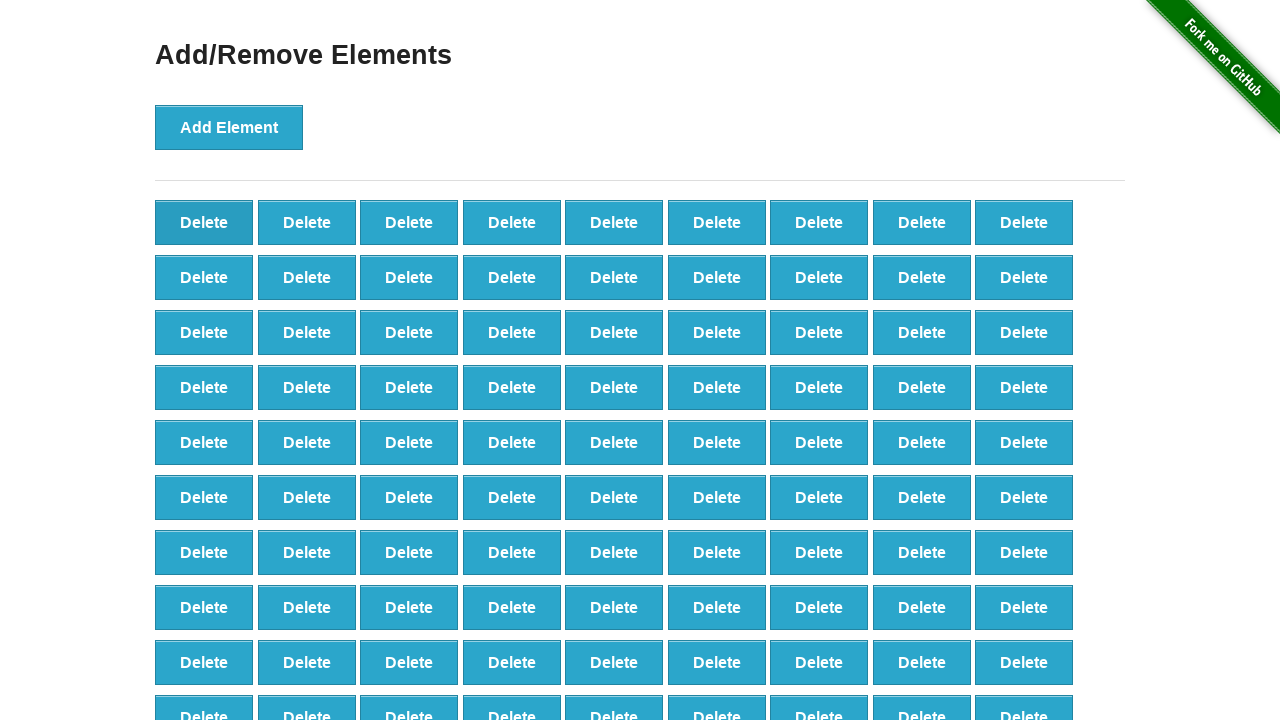

Clicked 'Delete' button (iteration 10/80) at (204, 222) on button.added-manually >> nth=0
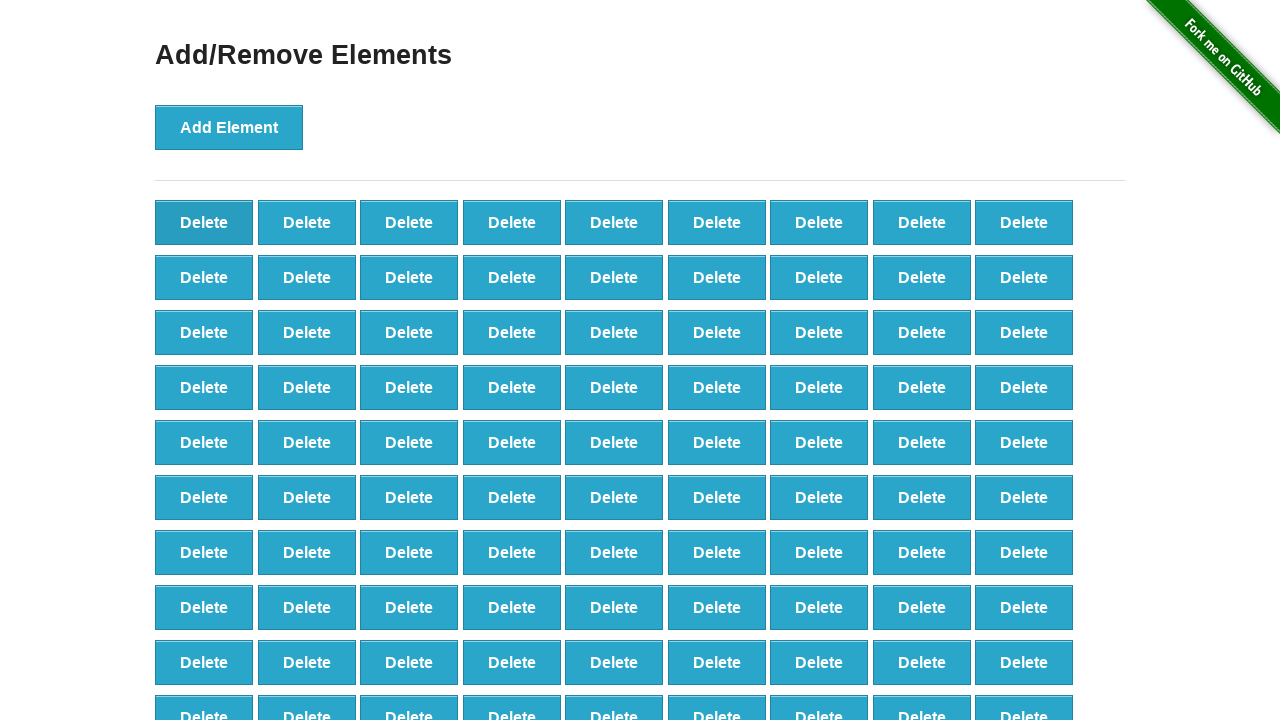

Clicked 'Delete' button (iteration 11/80) at (204, 222) on button.added-manually >> nth=0
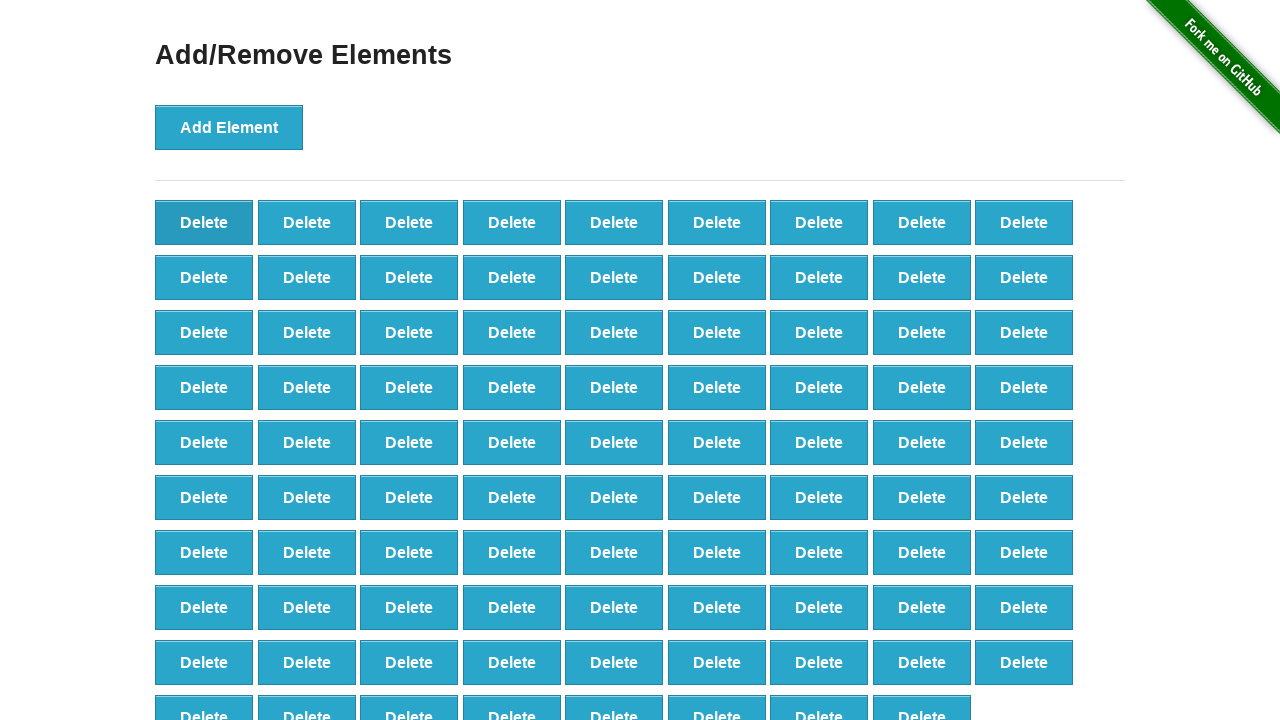

Clicked 'Delete' button (iteration 12/80) at (204, 222) on button.added-manually >> nth=0
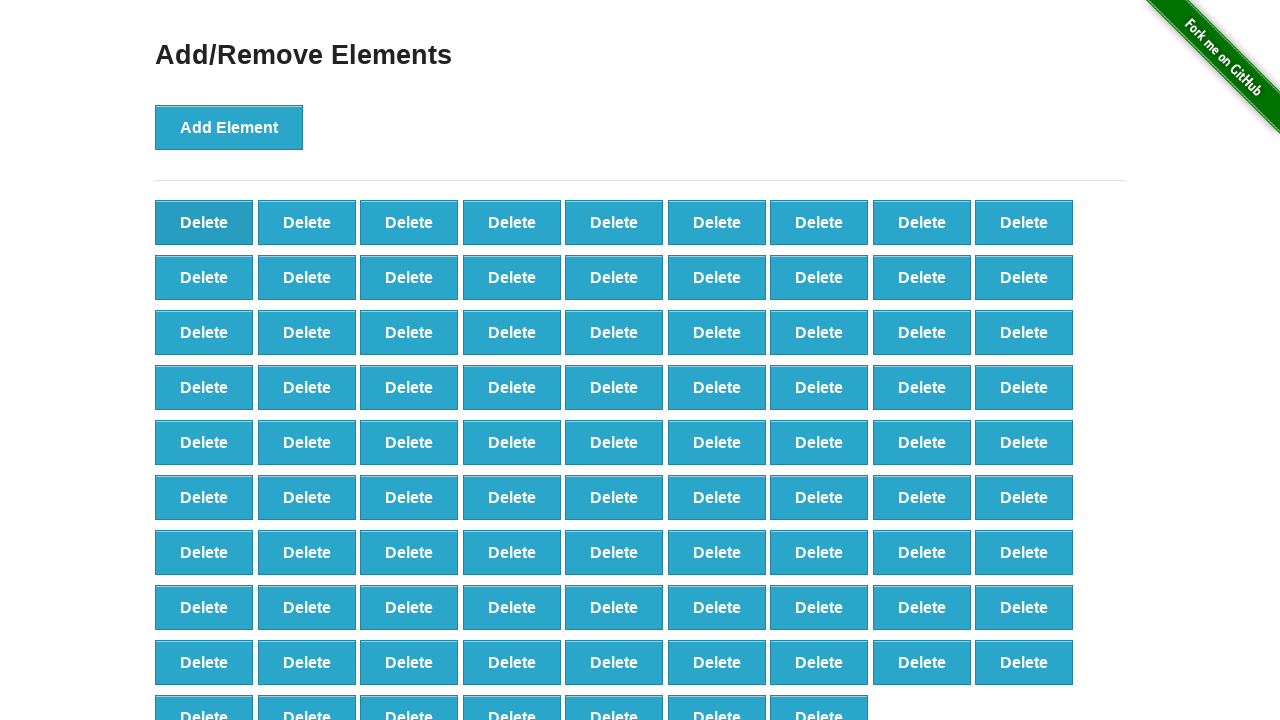

Clicked 'Delete' button (iteration 13/80) at (204, 222) on button.added-manually >> nth=0
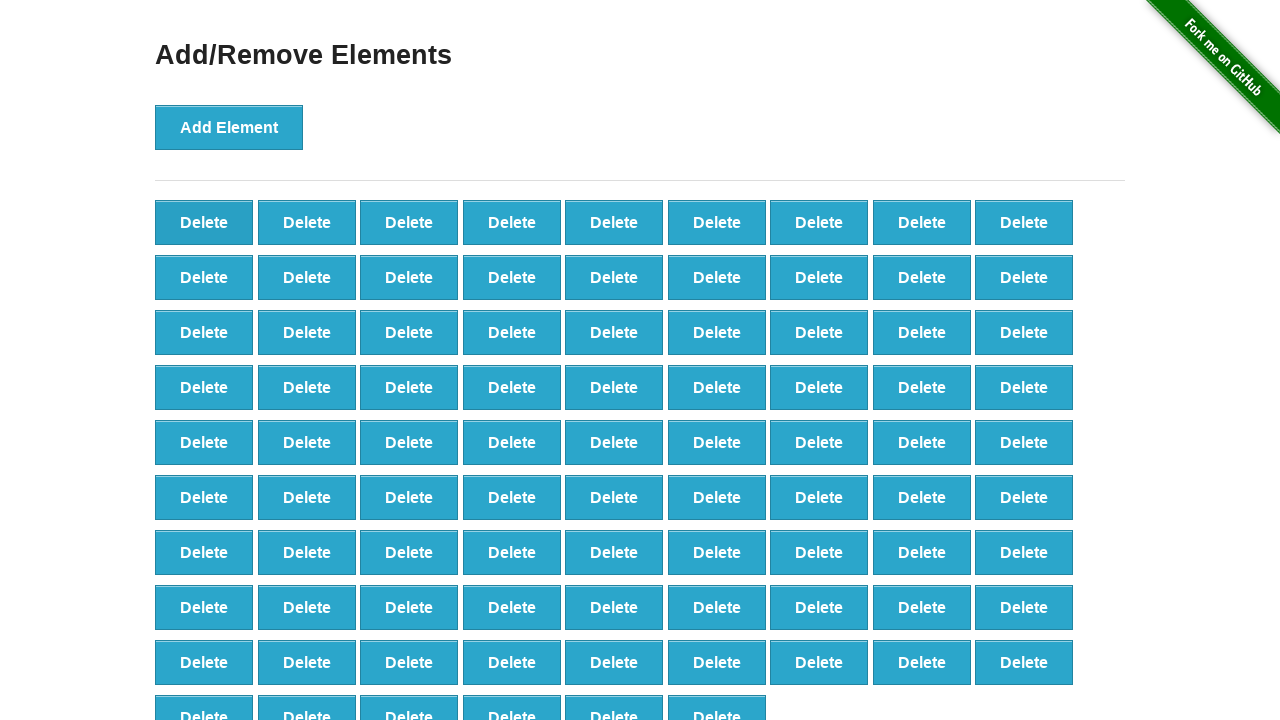

Clicked 'Delete' button (iteration 14/80) at (204, 222) on button.added-manually >> nth=0
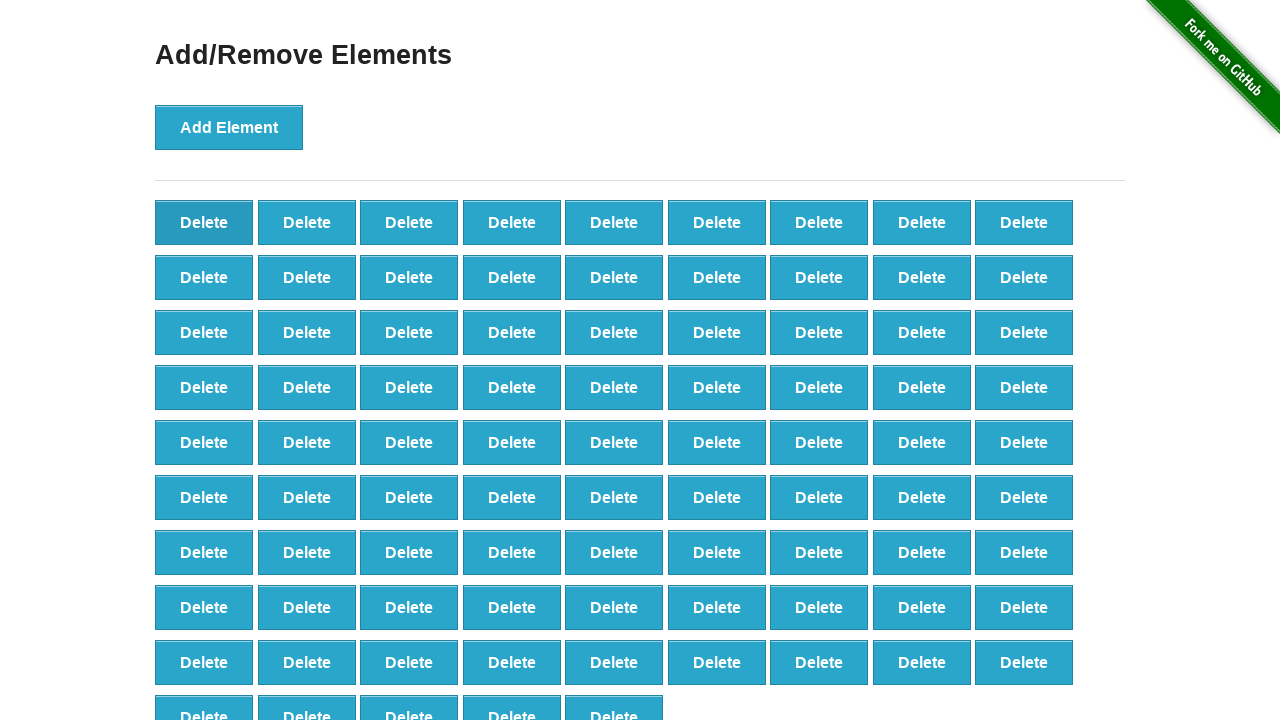

Clicked 'Delete' button (iteration 15/80) at (204, 222) on button.added-manually >> nth=0
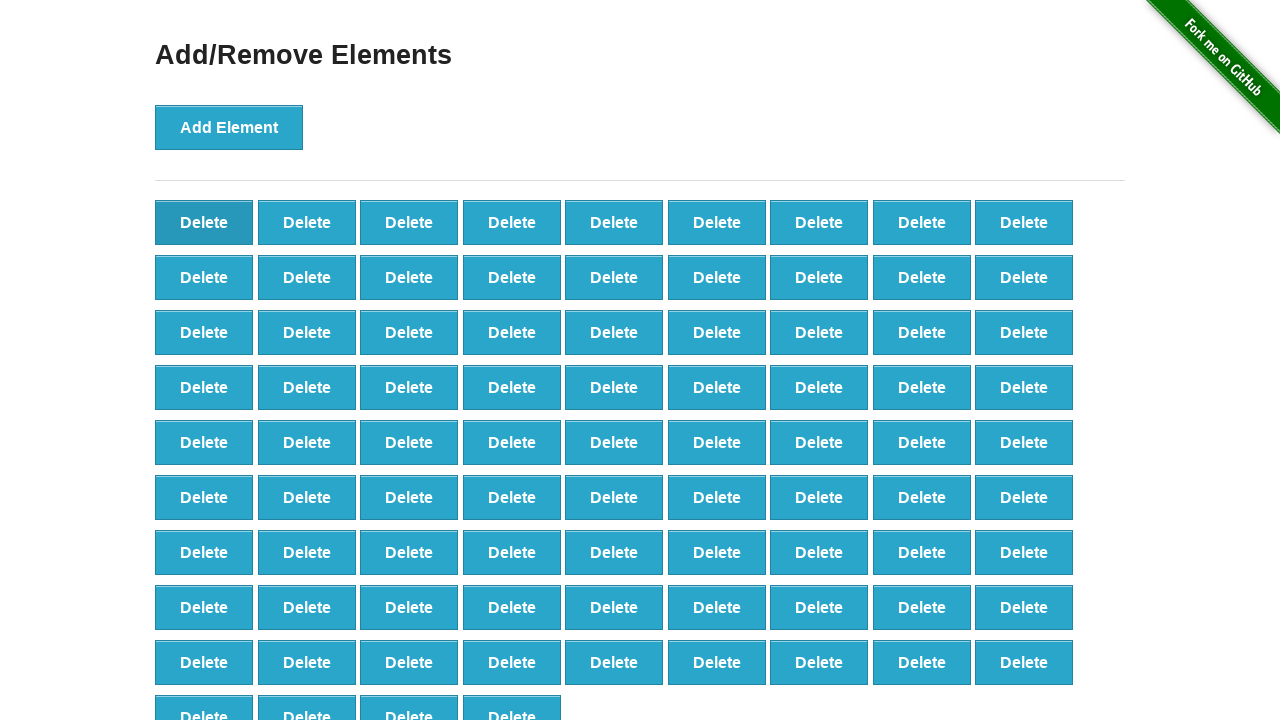

Clicked 'Delete' button (iteration 16/80) at (204, 222) on button.added-manually >> nth=0
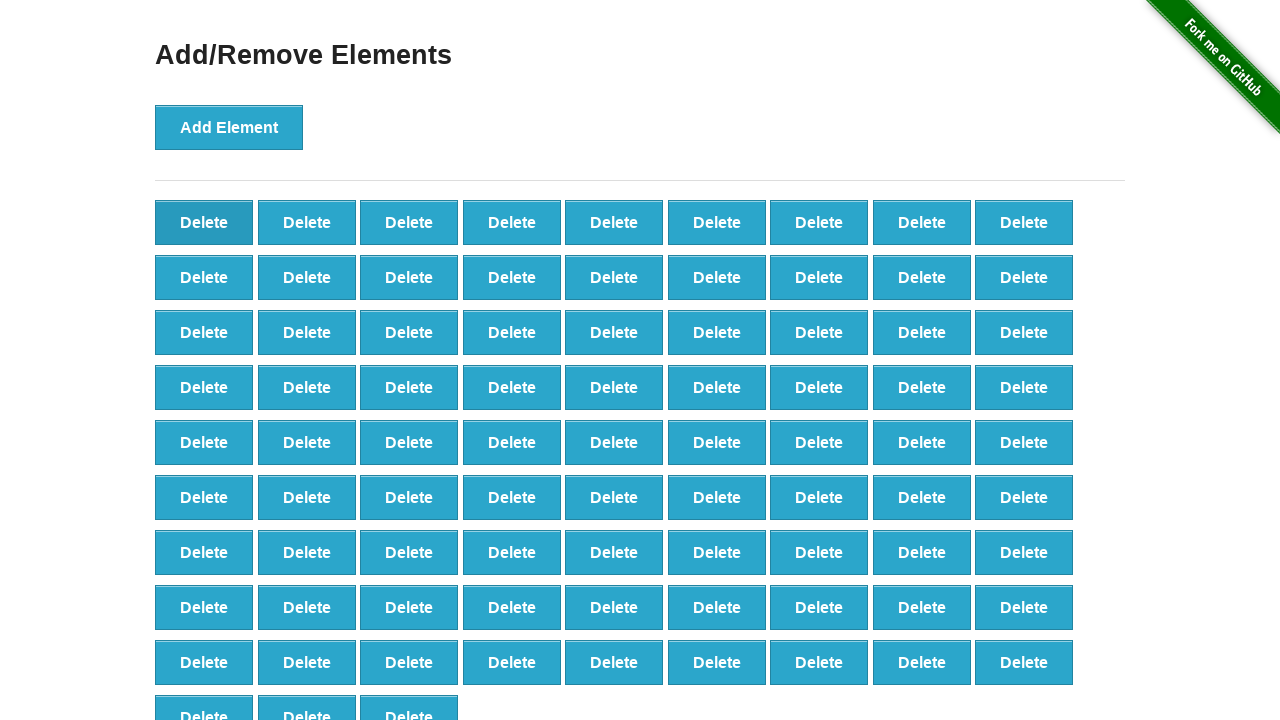

Clicked 'Delete' button (iteration 17/80) at (204, 222) on button.added-manually >> nth=0
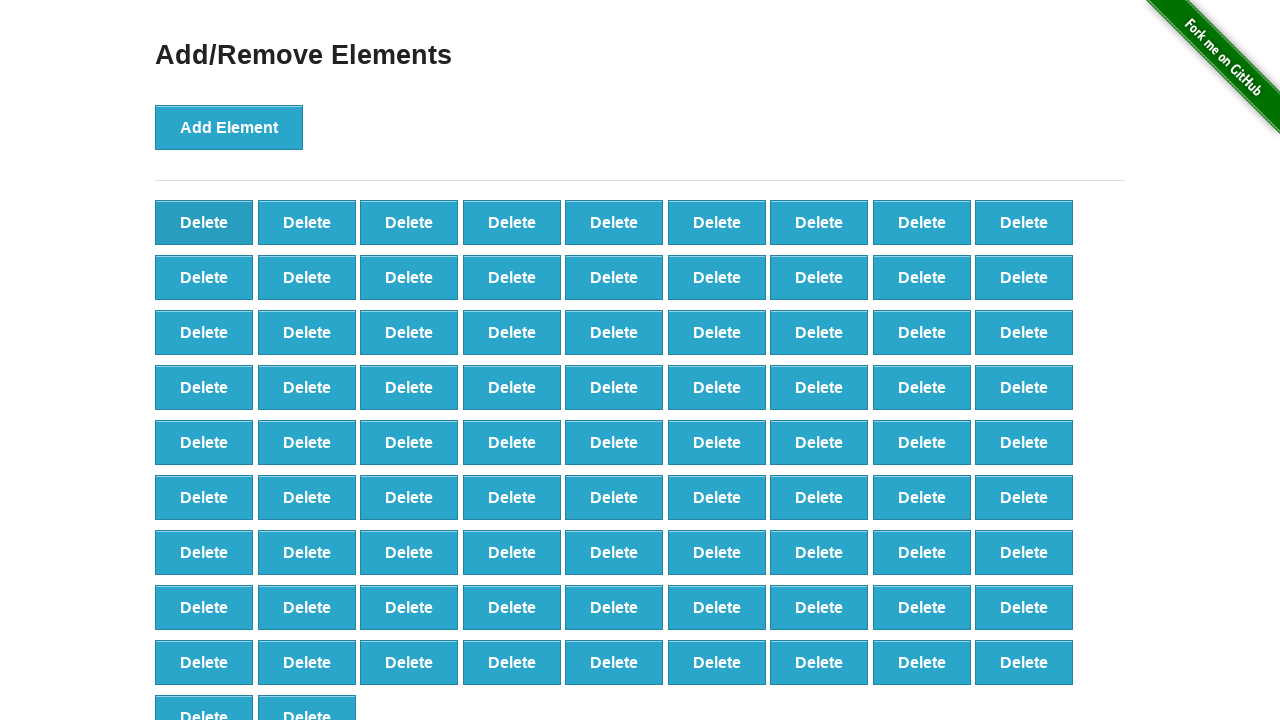

Clicked 'Delete' button (iteration 18/80) at (204, 222) on button.added-manually >> nth=0
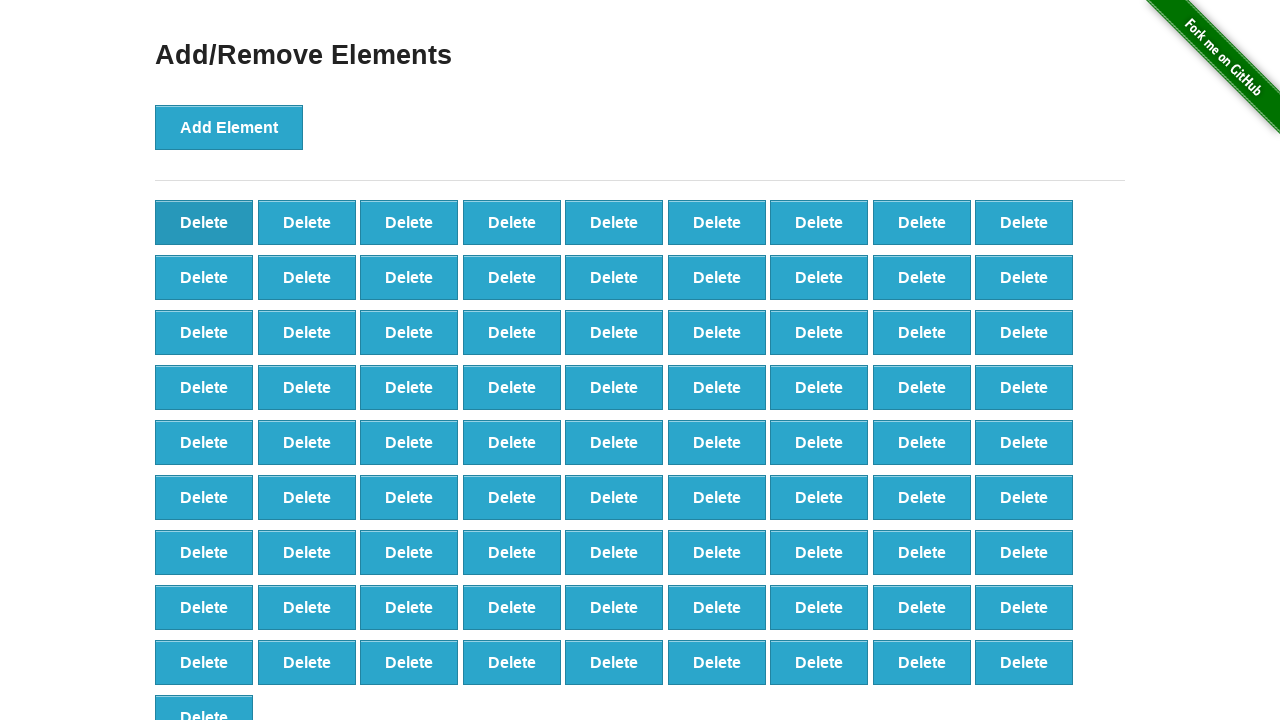

Clicked 'Delete' button (iteration 19/80) at (204, 222) on button.added-manually >> nth=0
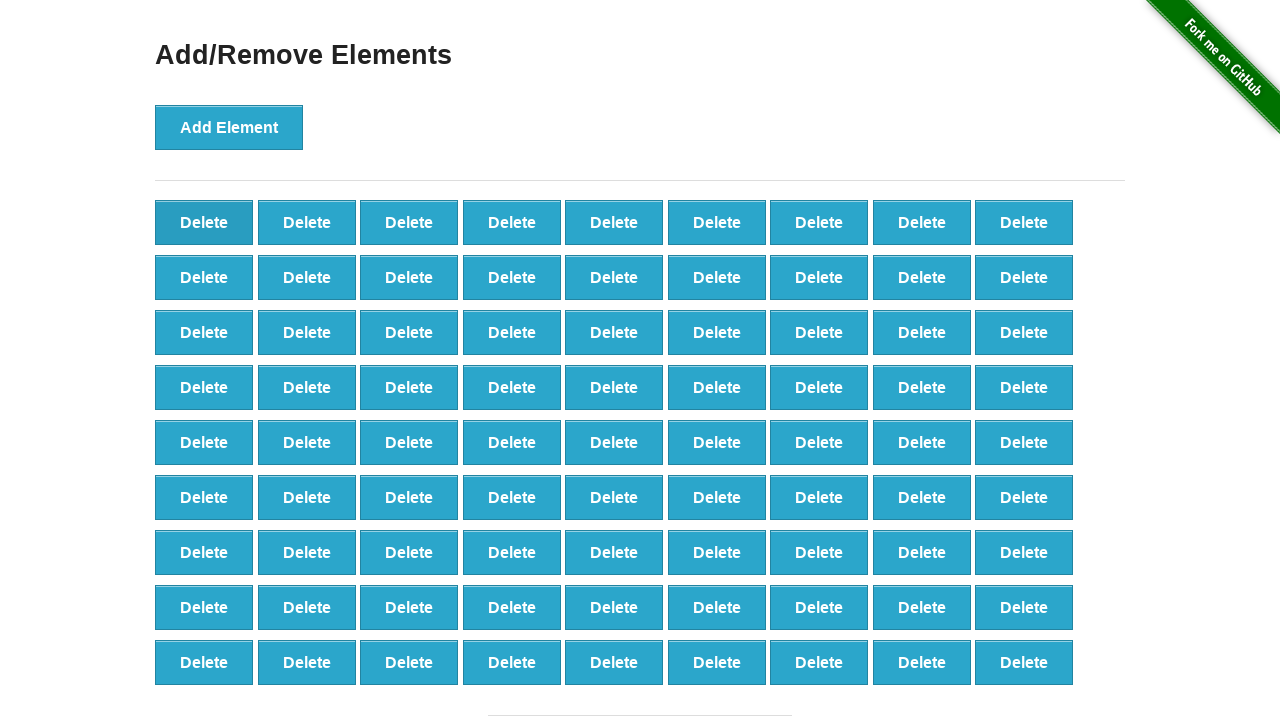

Clicked 'Delete' button (iteration 20/80) at (204, 222) on button.added-manually >> nth=0
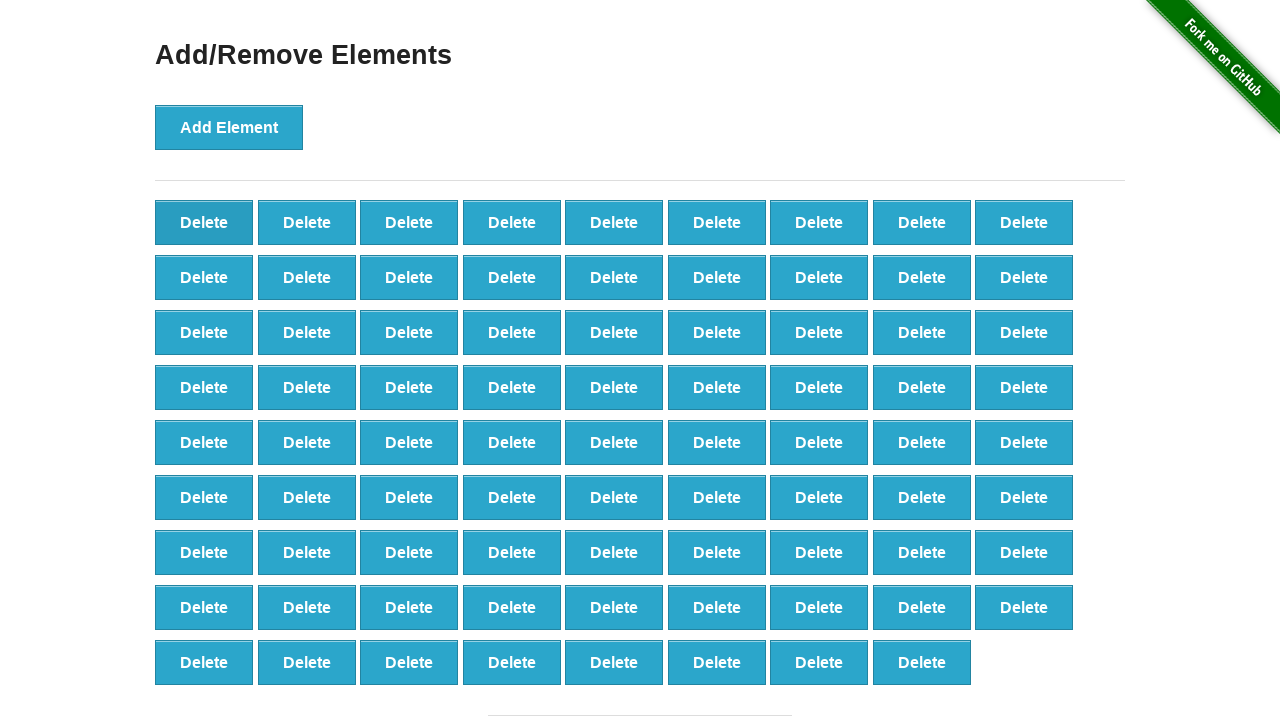

Clicked 'Delete' button (iteration 21/80) at (204, 222) on button.added-manually >> nth=0
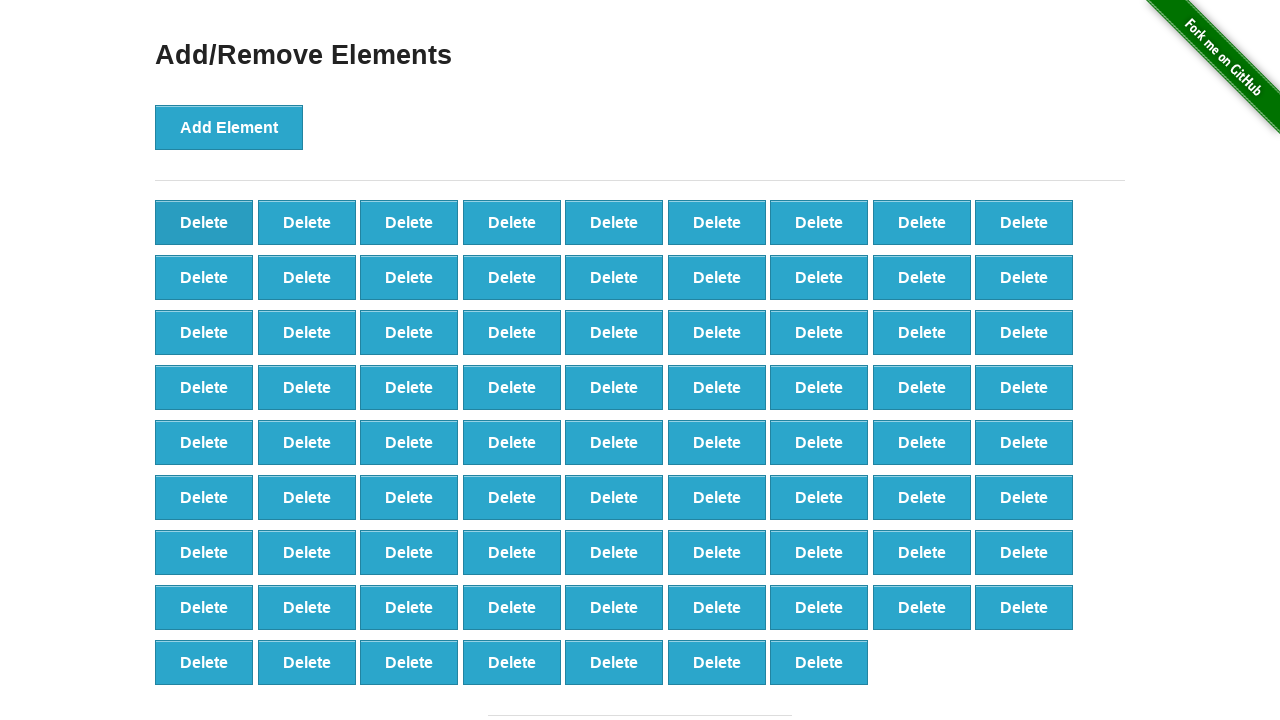

Clicked 'Delete' button (iteration 22/80) at (204, 222) on button.added-manually >> nth=0
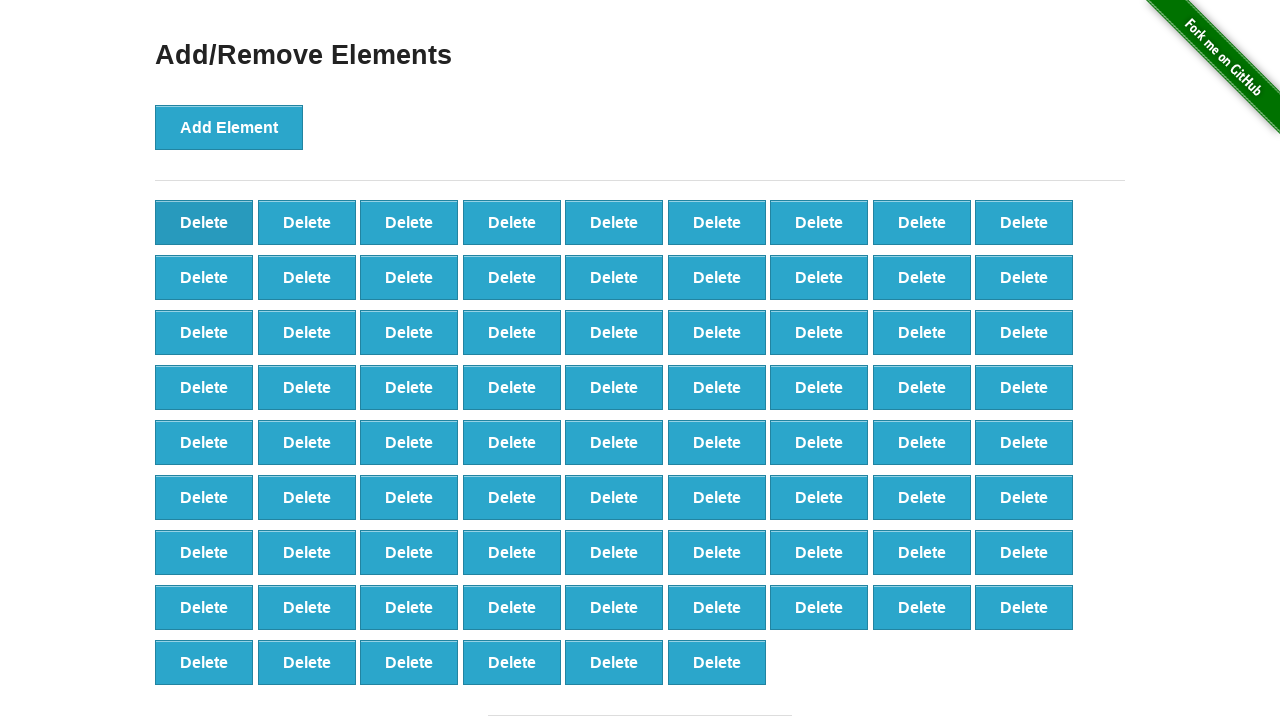

Clicked 'Delete' button (iteration 23/80) at (204, 222) on button.added-manually >> nth=0
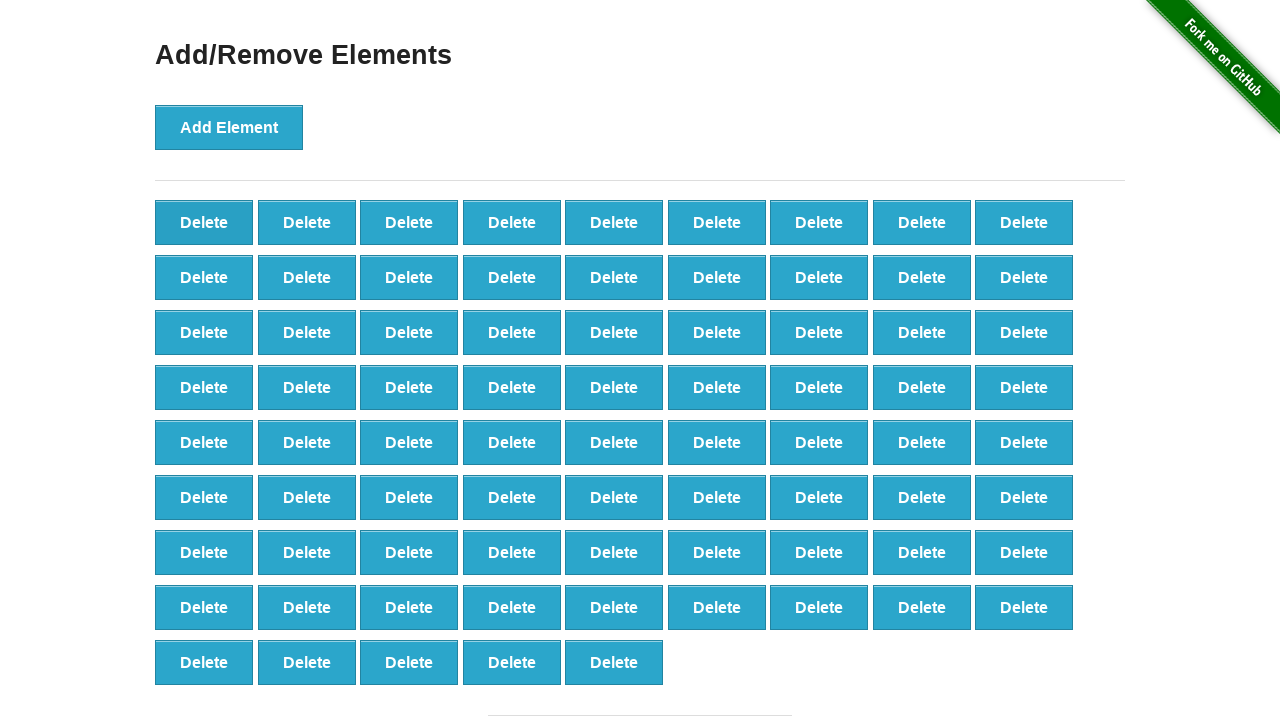

Clicked 'Delete' button (iteration 24/80) at (204, 222) on button.added-manually >> nth=0
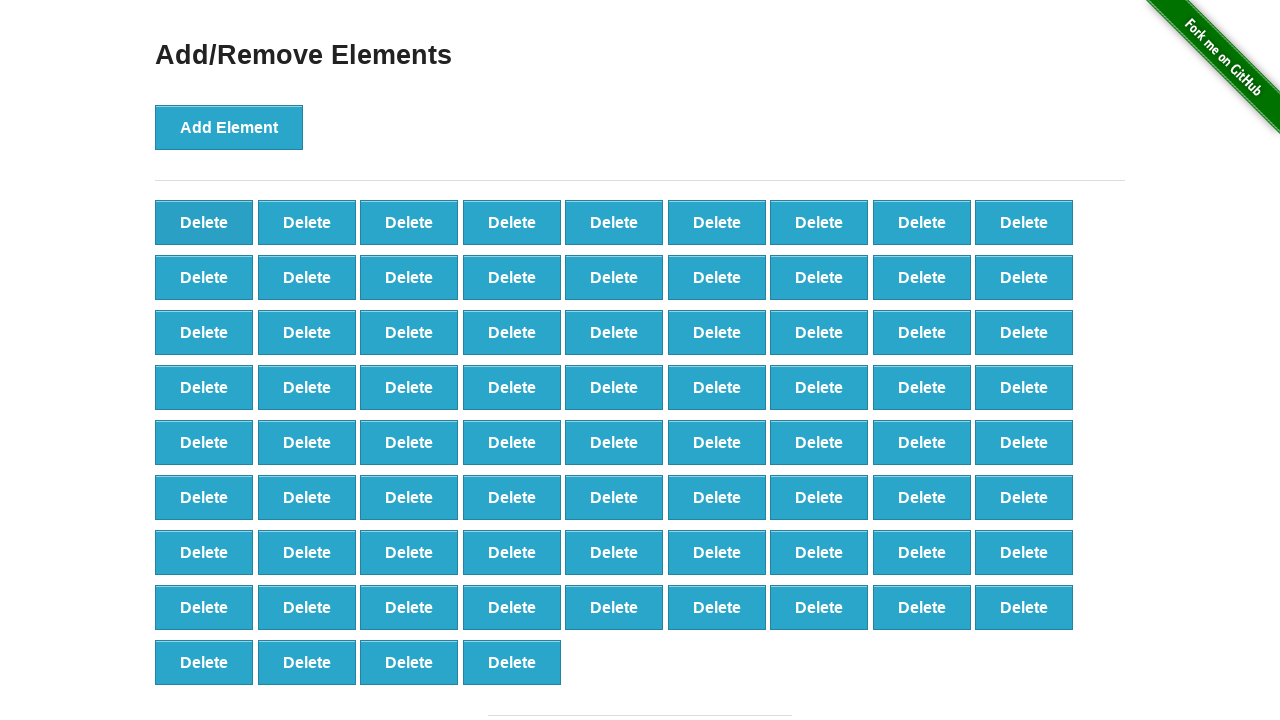

Clicked 'Delete' button (iteration 25/80) at (204, 222) on button.added-manually >> nth=0
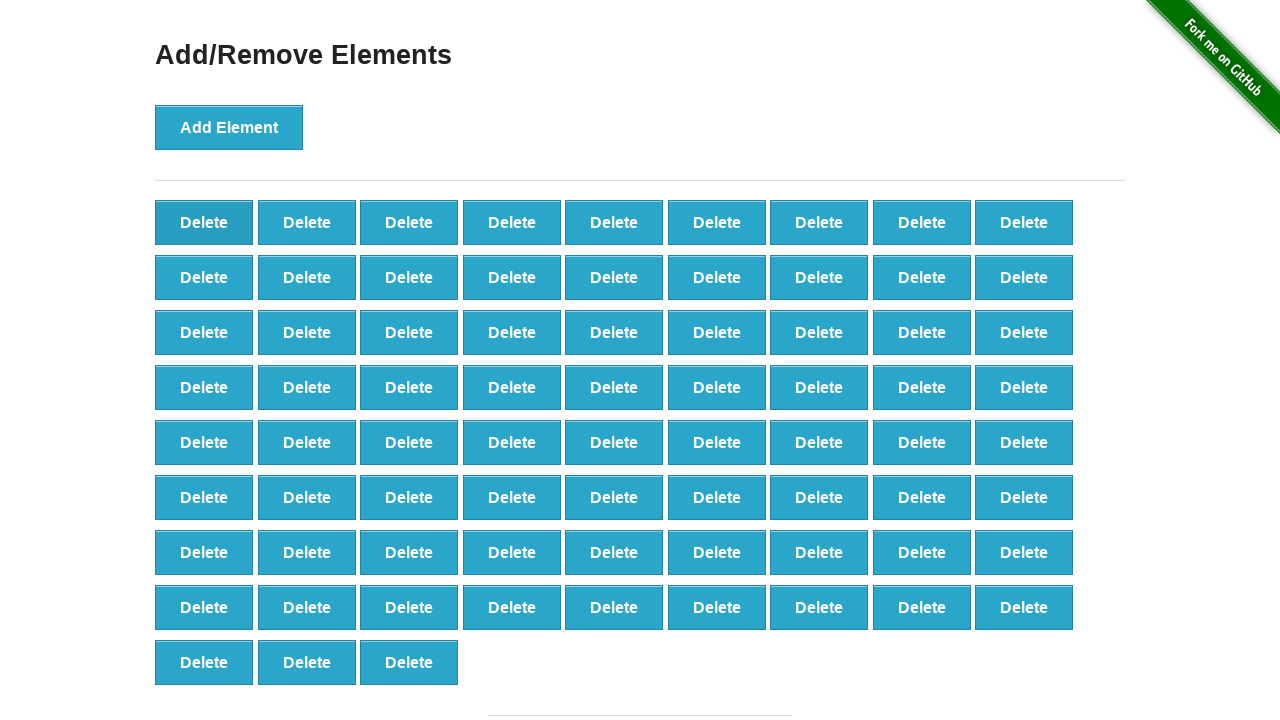

Clicked 'Delete' button (iteration 26/80) at (204, 222) on button.added-manually >> nth=0
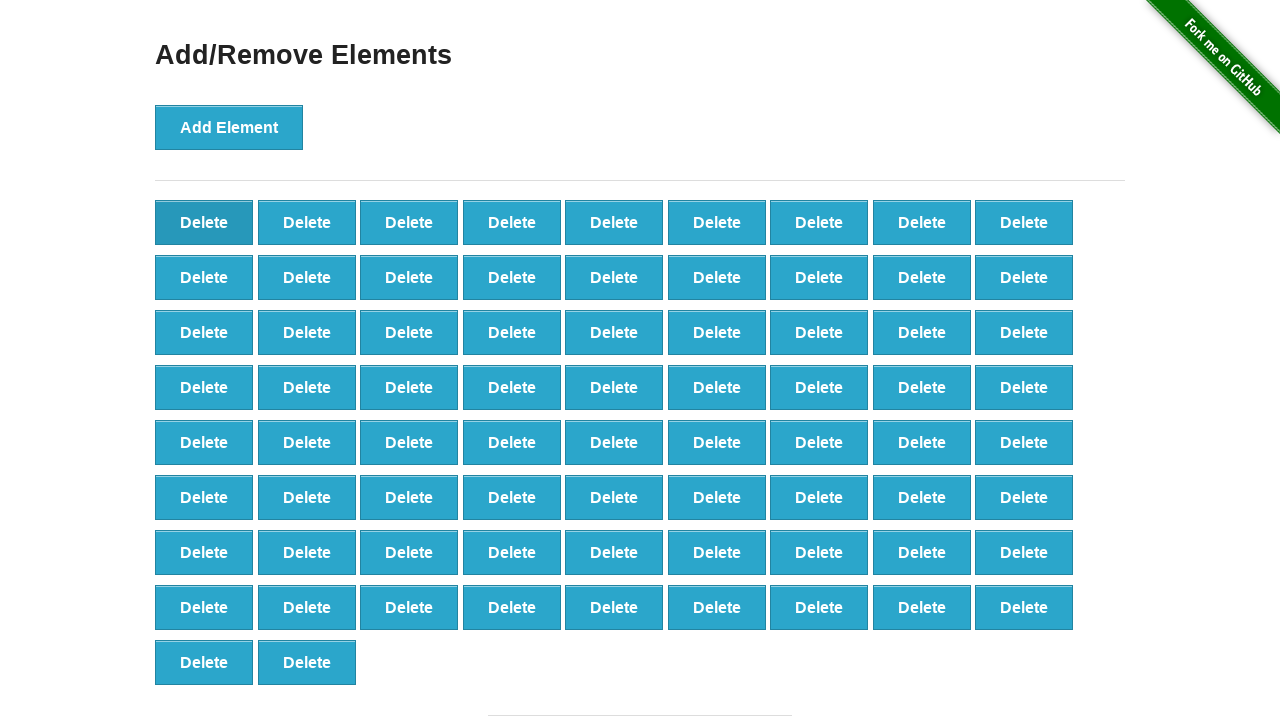

Clicked 'Delete' button (iteration 27/80) at (204, 222) on button.added-manually >> nth=0
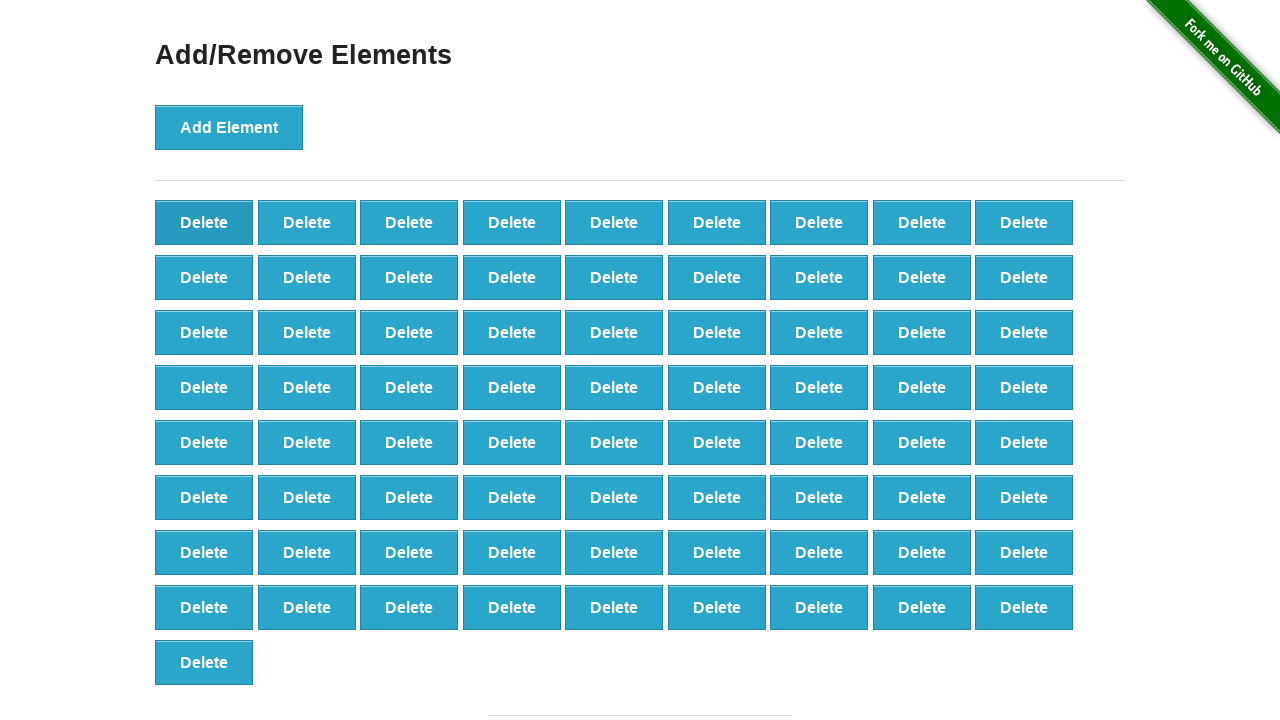

Clicked 'Delete' button (iteration 28/80) at (204, 222) on button.added-manually >> nth=0
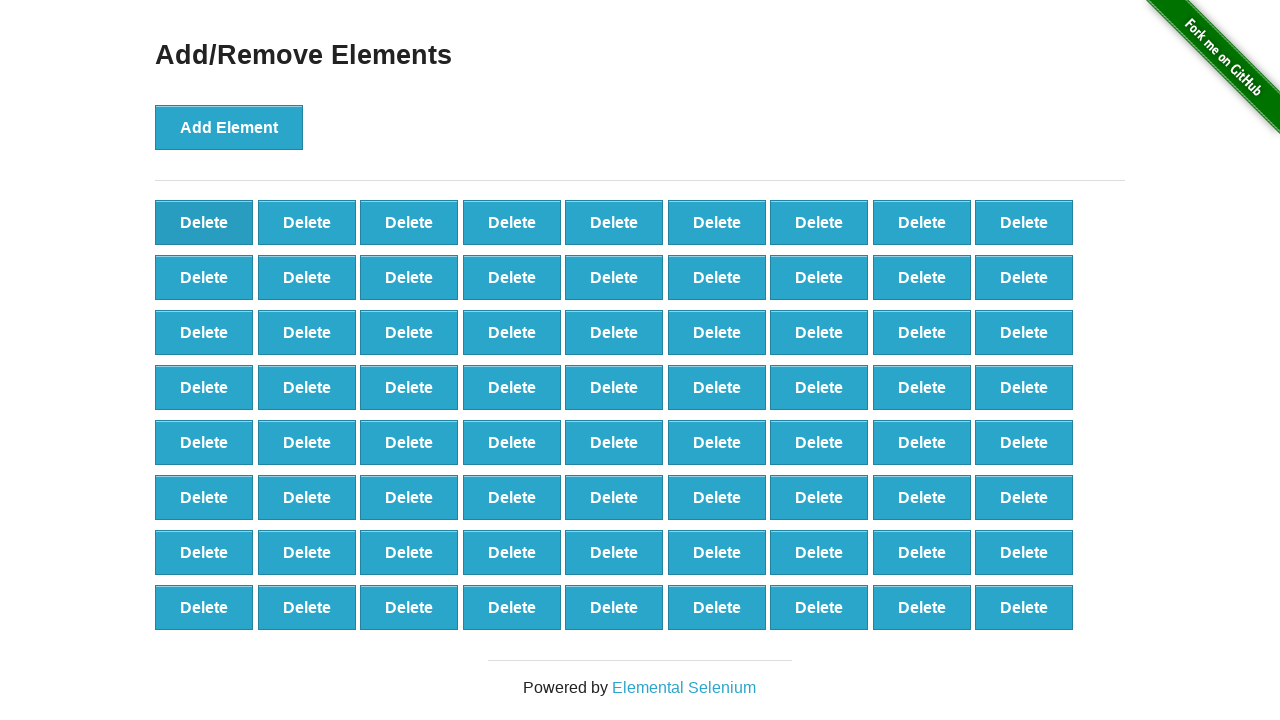

Clicked 'Delete' button (iteration 29/80) at (204, 222) on button.added-manually >> nth=0
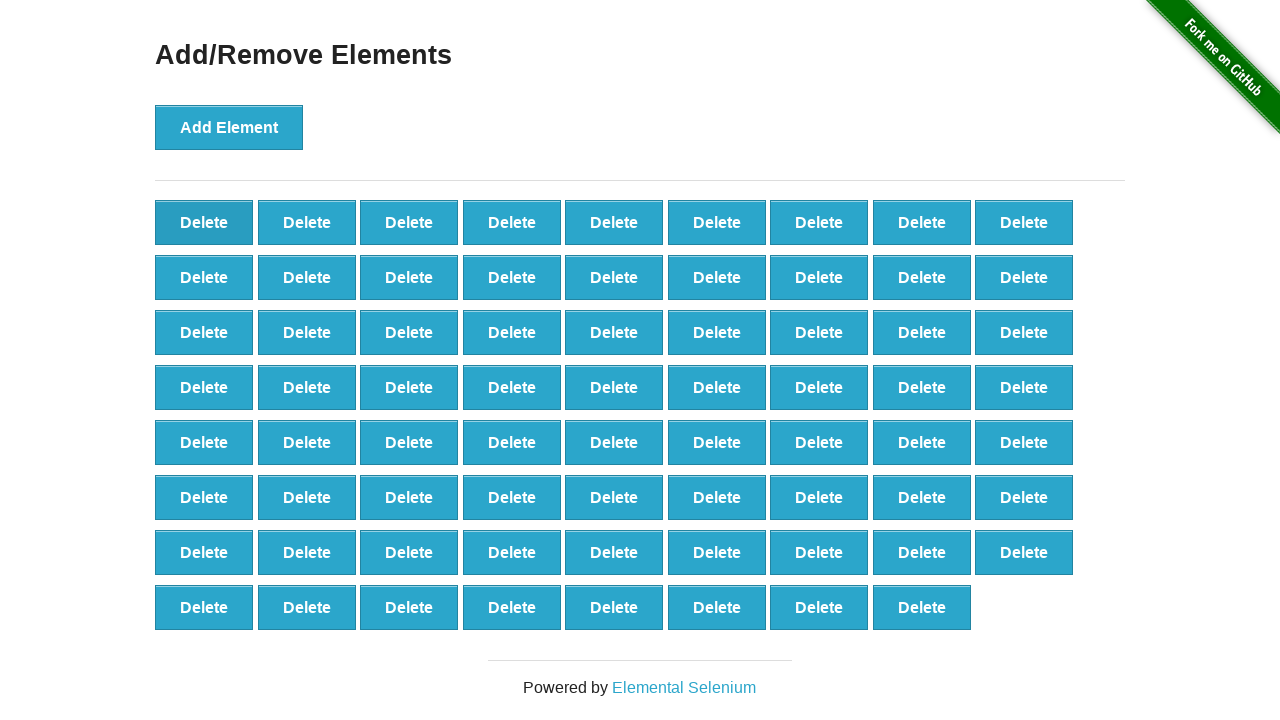

Clicked 'Delete' button (iteration 30/80) at (204, 222) on button.added-manually >> nth=0
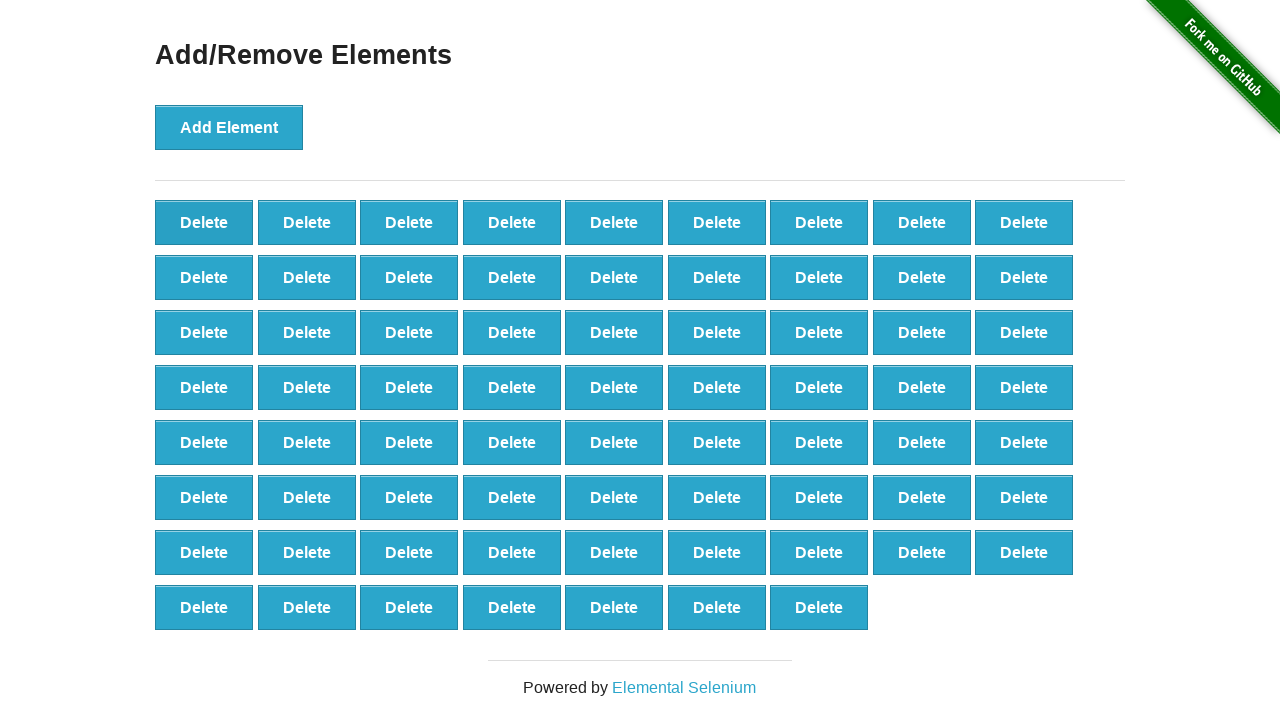

Clicked 'Delete' button (iteration 31/80) at (204, 222) on button.added-manually >> nth=0
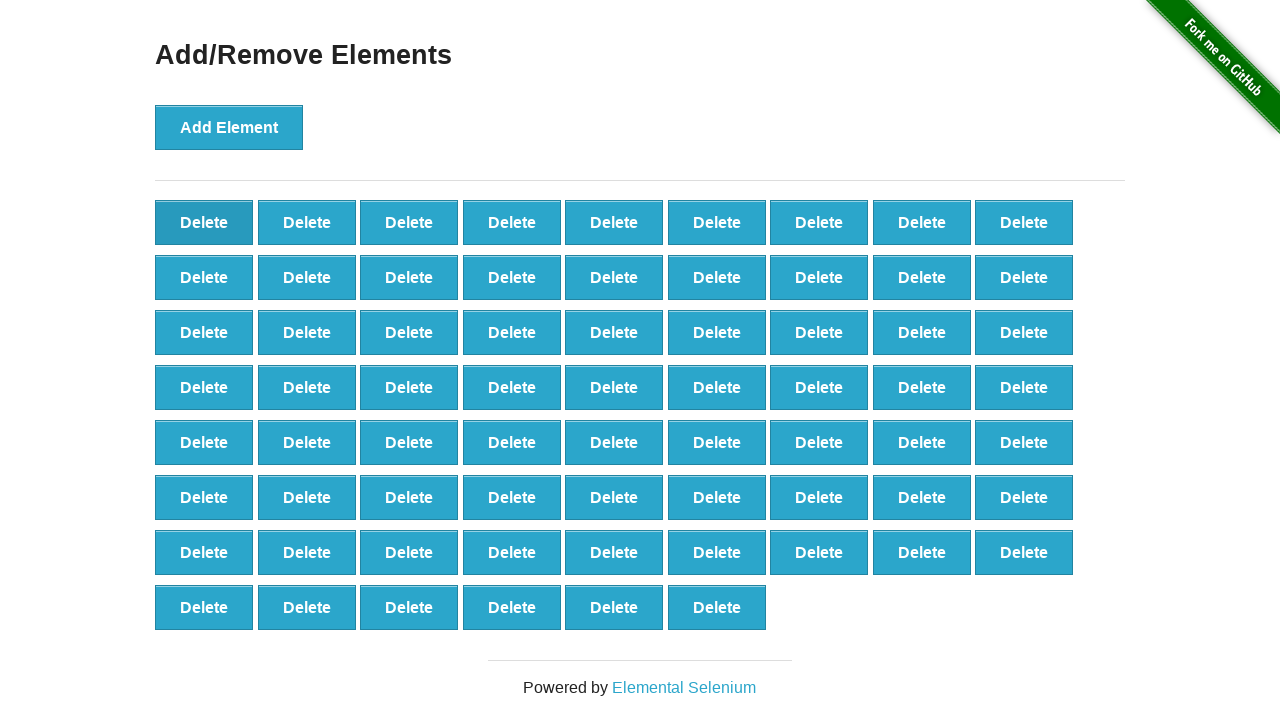

Clicked 'Delete' button (iteration 32/80) at (204, 222) on button.added-manually >> nth=0
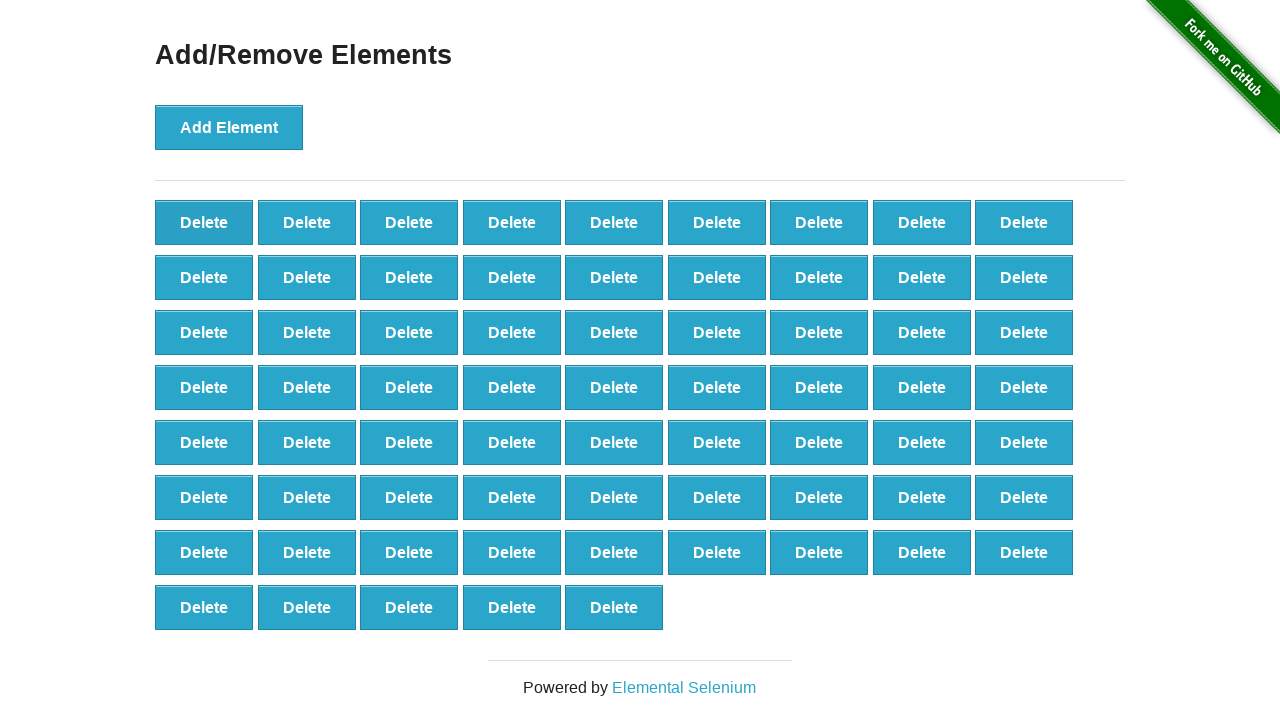

Clicked 'Delete' button (iteration 33/80) at (204, 222) on button.added-manually >> nth=0
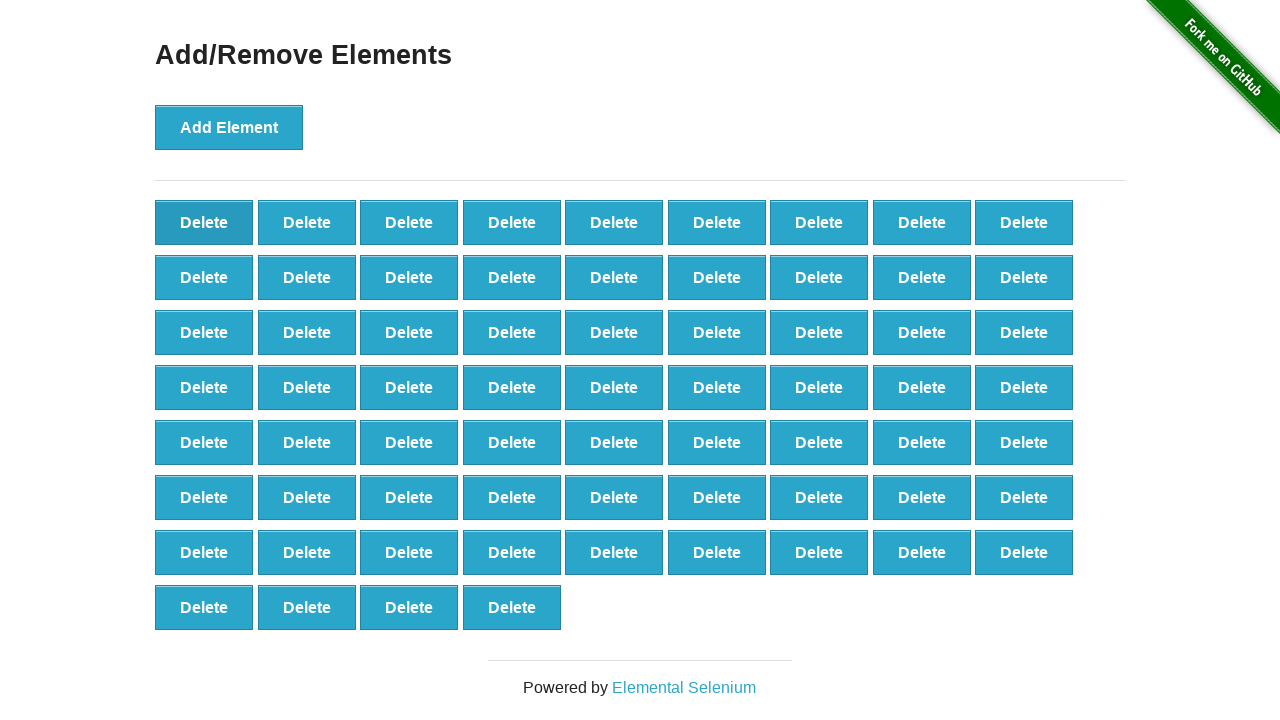

Clicked 'Delete' button (iteration 34/80) at (204, 222) on button.added-manually >> nth=0
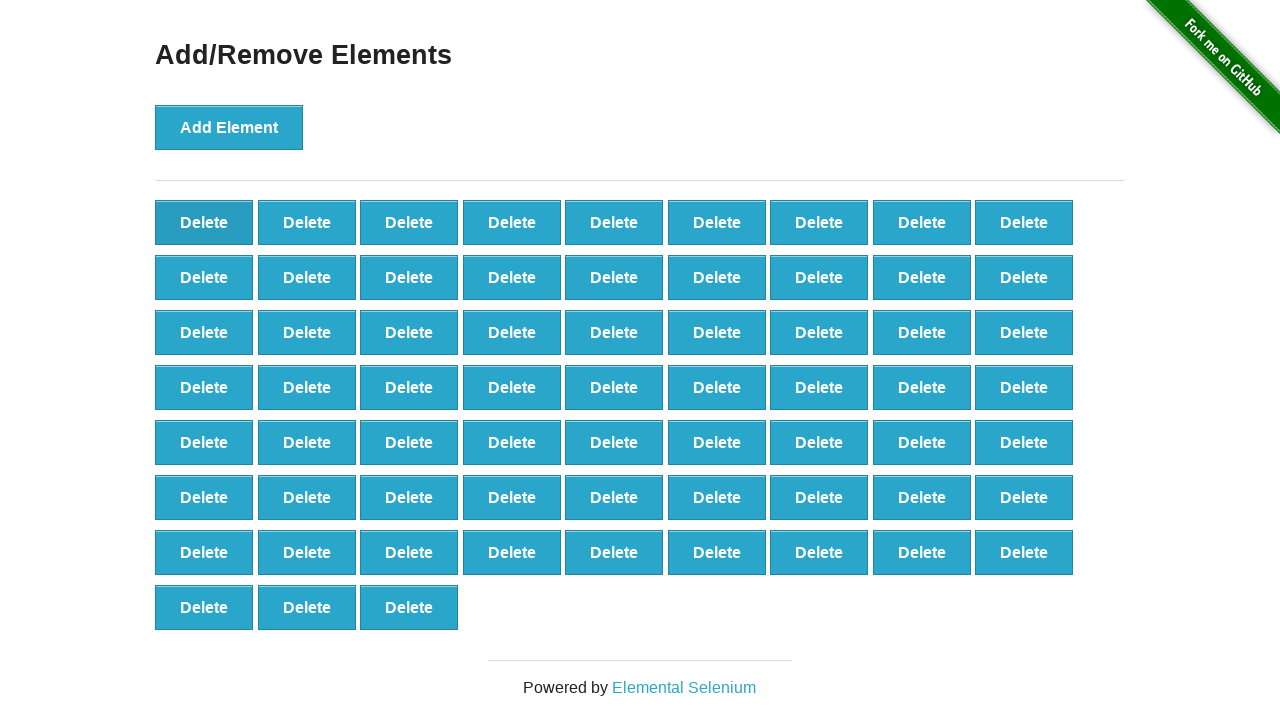

Clicked 'Delete' button (iteration 35/80) at (204, 222) on button.added-manually >> nth=0
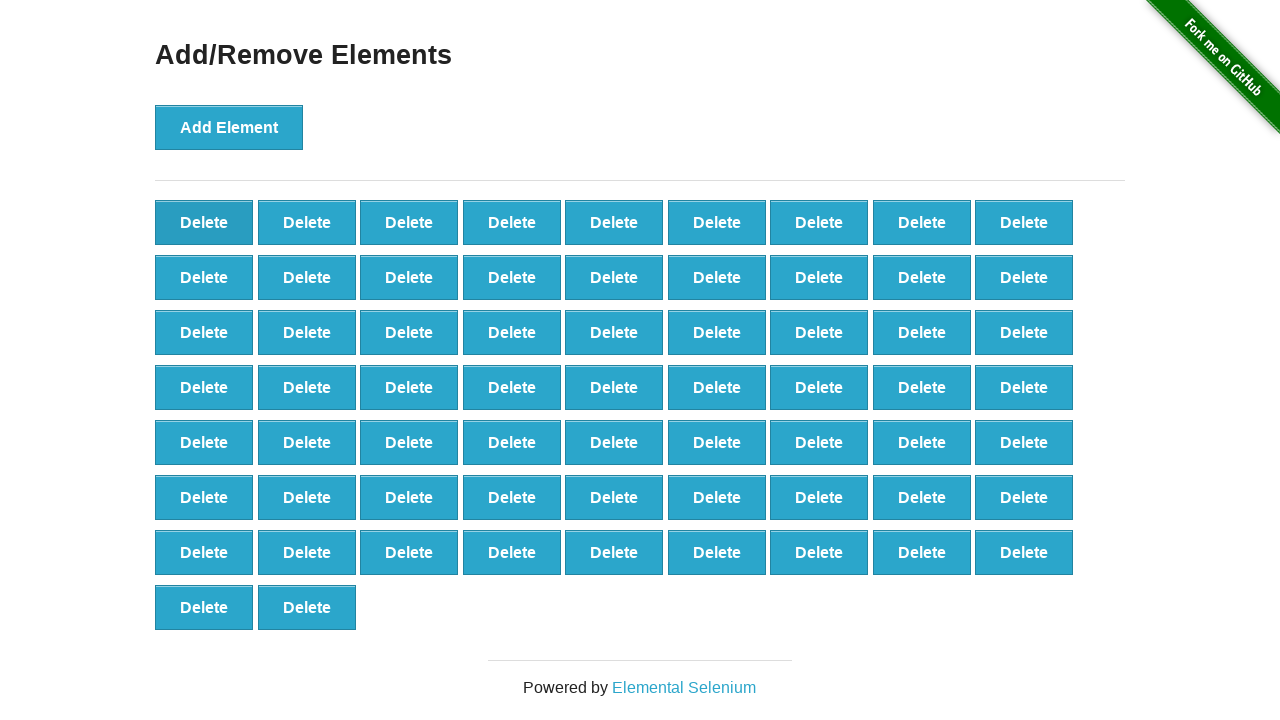

Clicked 'Delete' button (iteration 36/80) at (204, 222) on button.added-manually >> nth=0
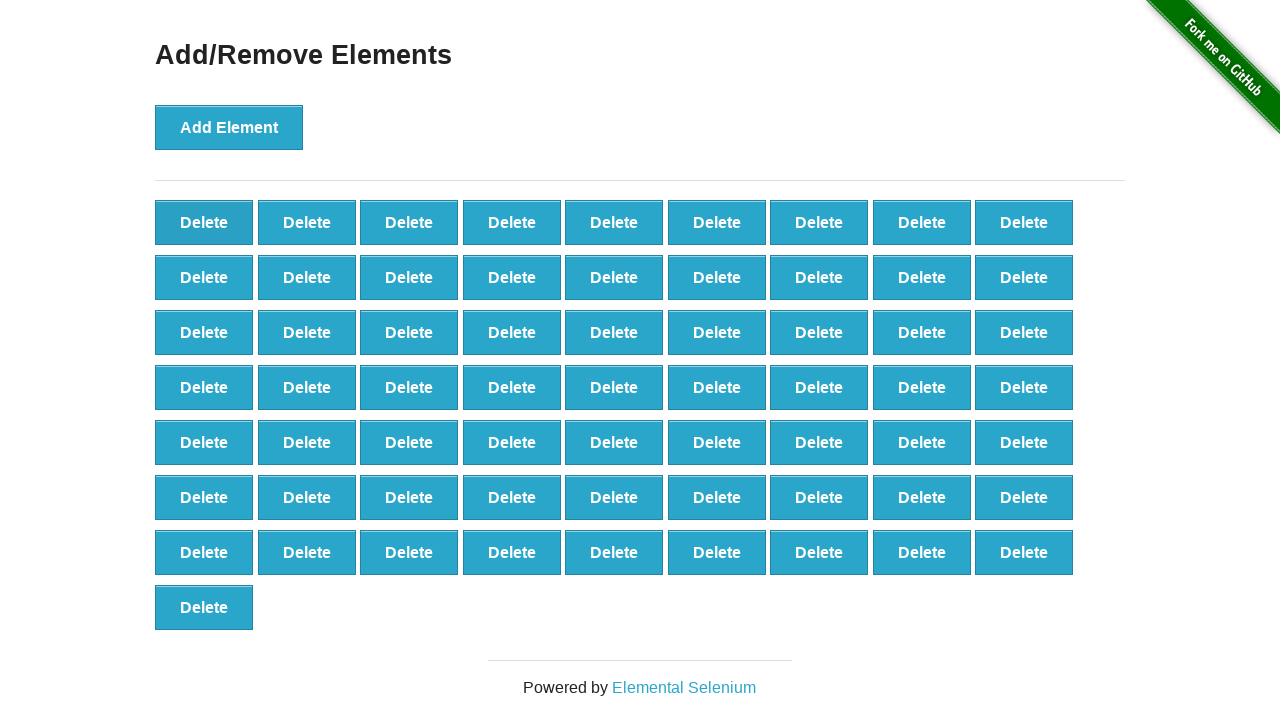

Clicked 'Delete' button (iteration 37/80) at (204, 222) on button.added-manually >> nth=0
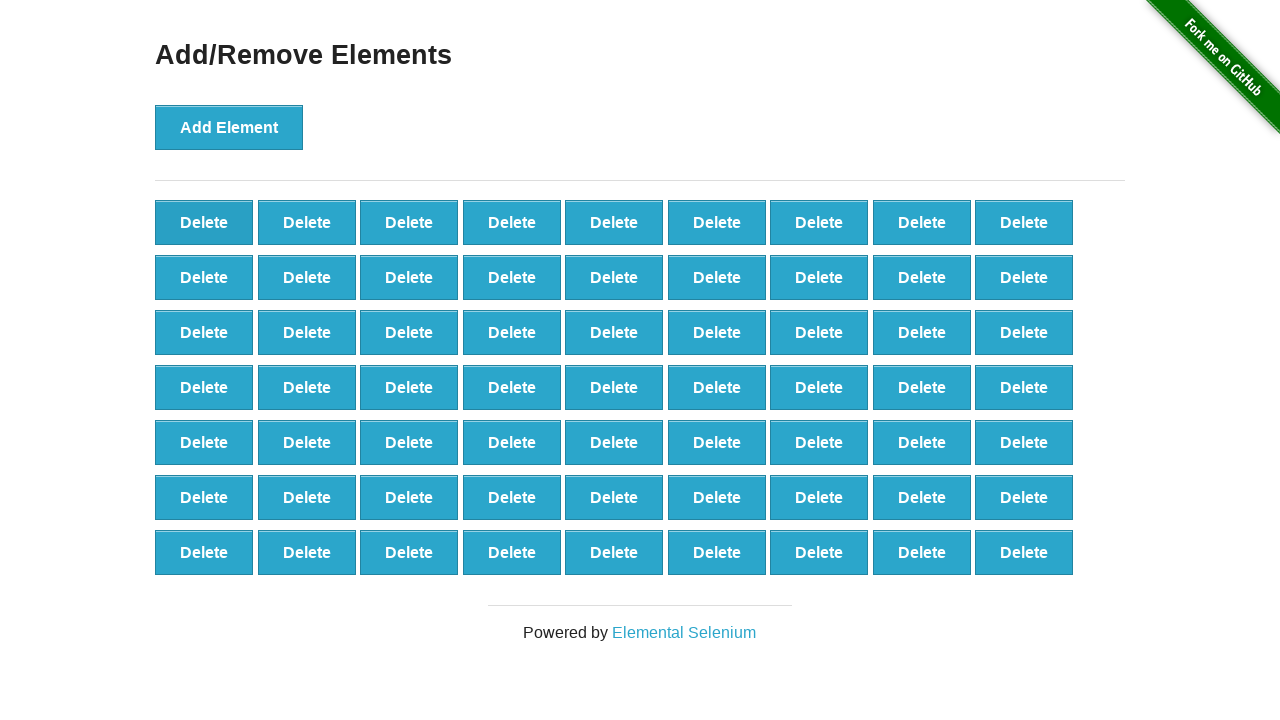

Clicked 'Delete' button (iteration 38/80) at (204, 222) on button.added-manually >> nth=0
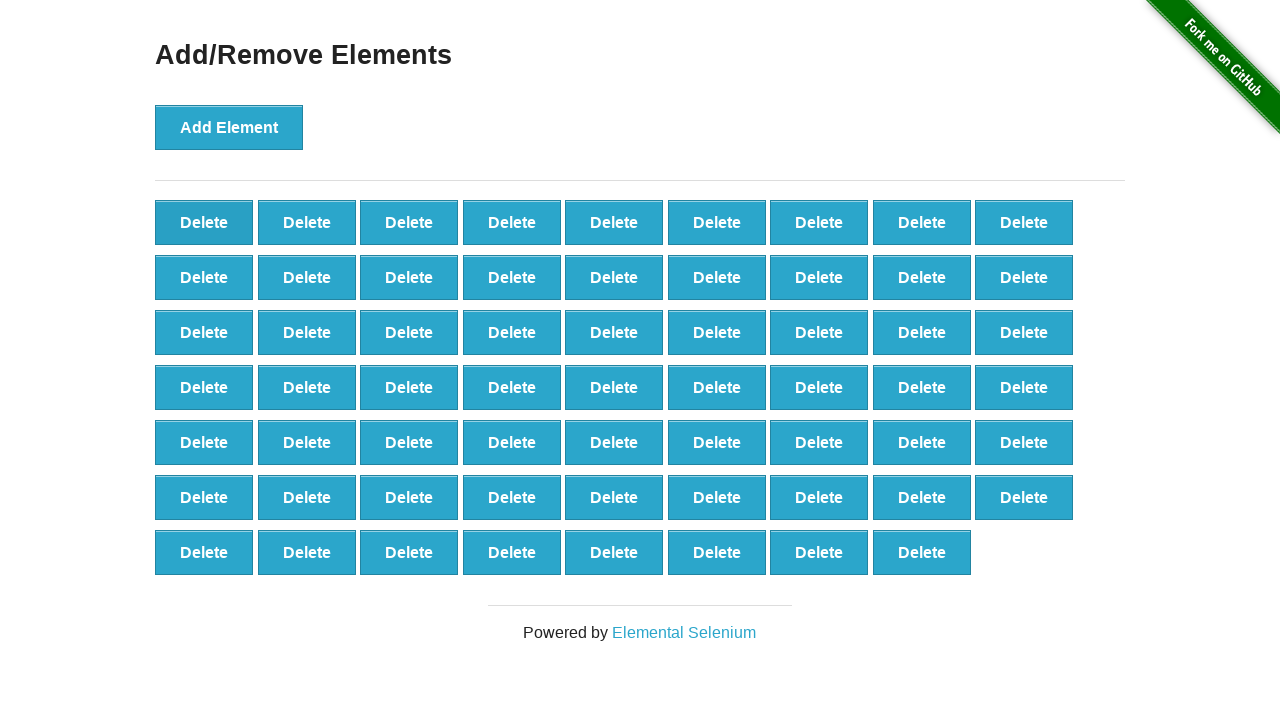

Clicked 'Delete' button (iteration 39/80) at (204, 222) on button.added-manually >> nth=0
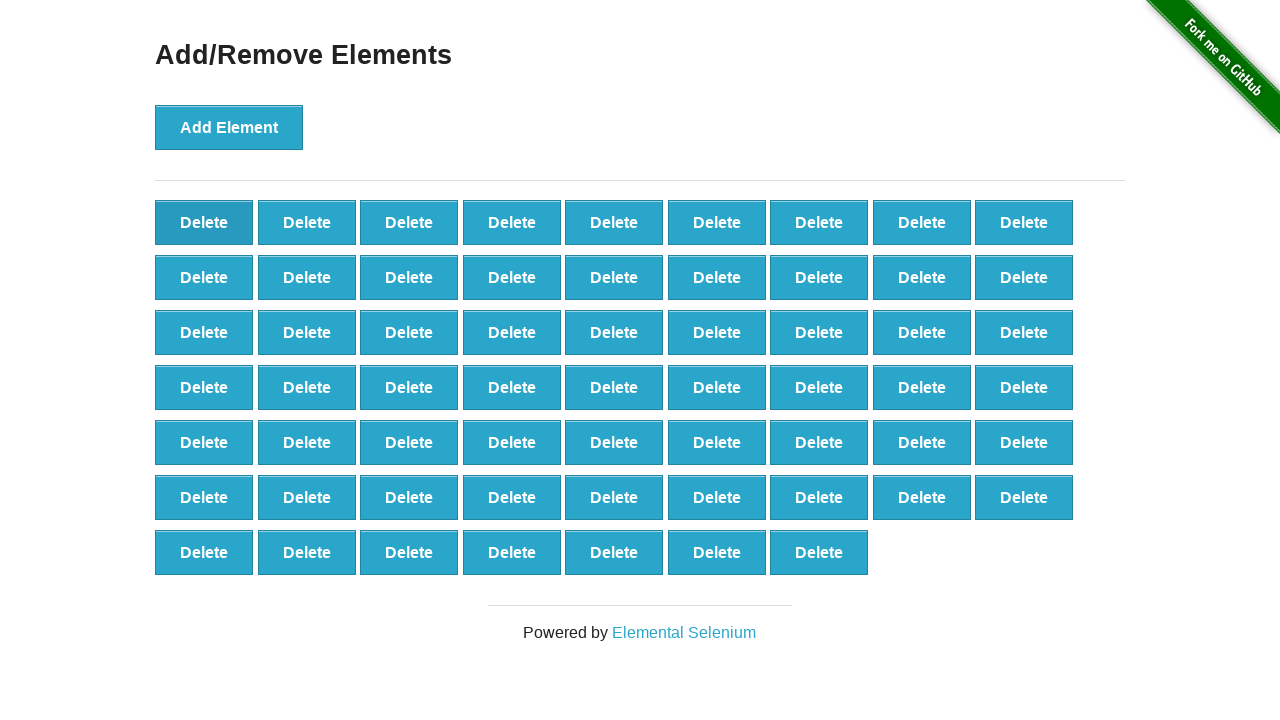

Clicked 'Delete' button (iteration 40/80) at (204, 222) on button.added-manually >> nth=0
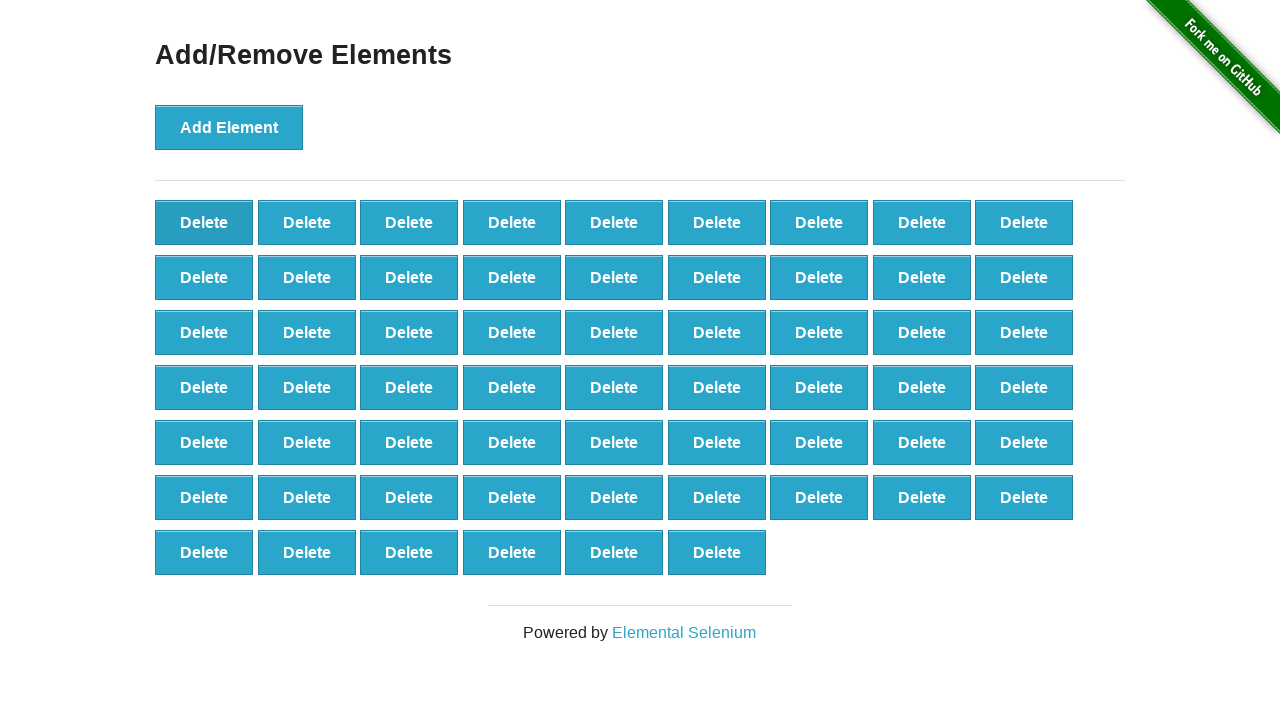

Clicked 'Delete' button (iteration 41/80) at (204, 222) on button.added-manually >> nth=0
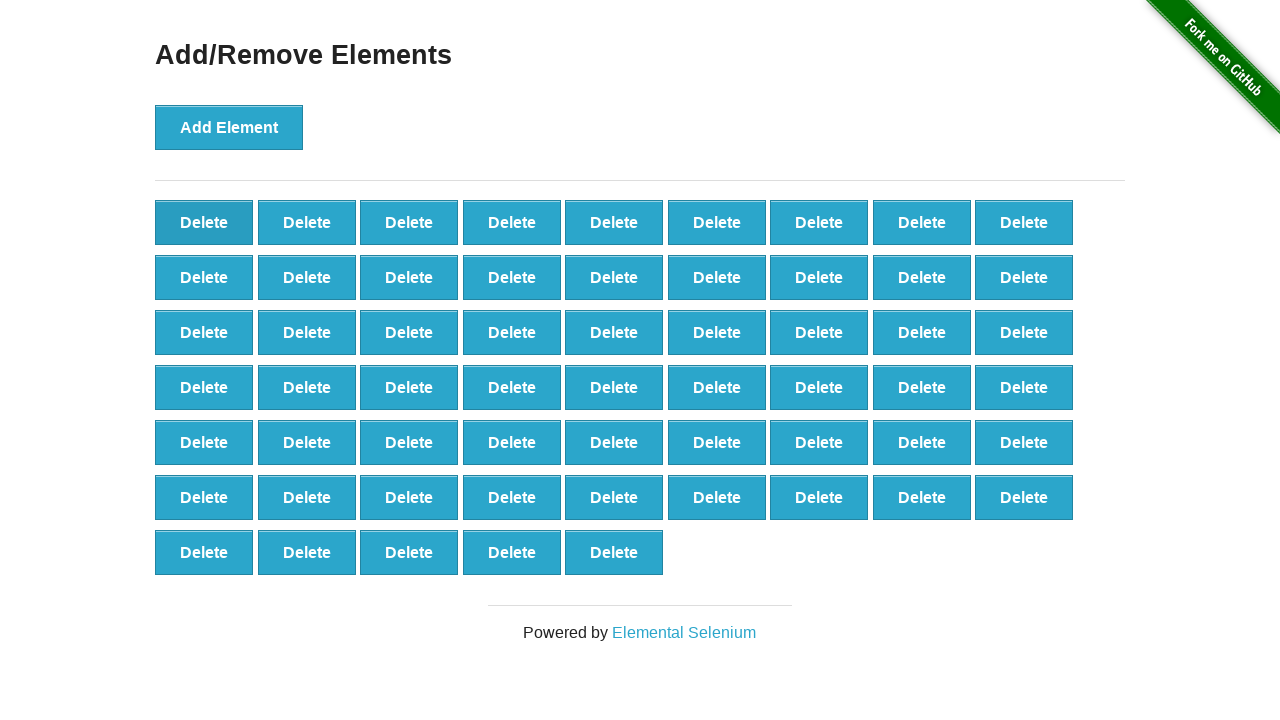

Clicked 'Delete' button (iteration 42/80) at (204, 222) on button.added-manually >> nth=0
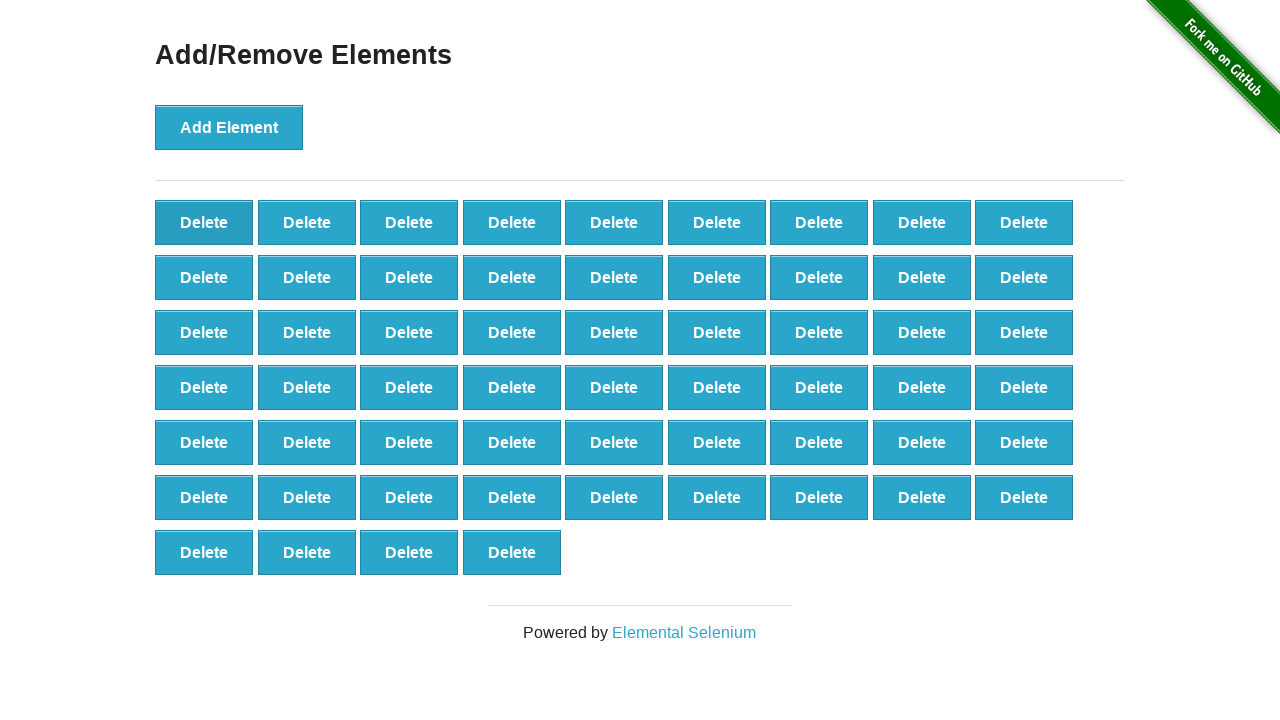

Clicked 'Delete' button (iteration 43/80) at (204, 222) on button.added-manually >> nth=0
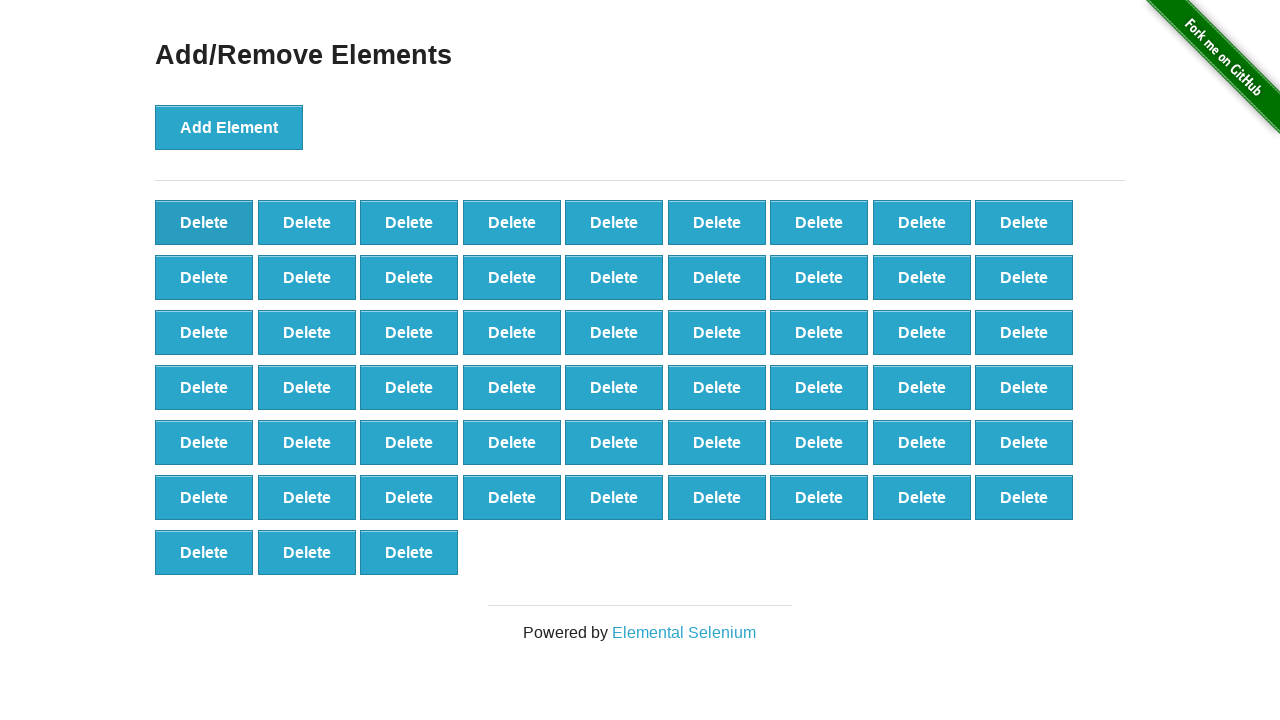

Clicked 'Delete' button (iteration 44/80) at (204, 222) on button.added-manually >> nth=0
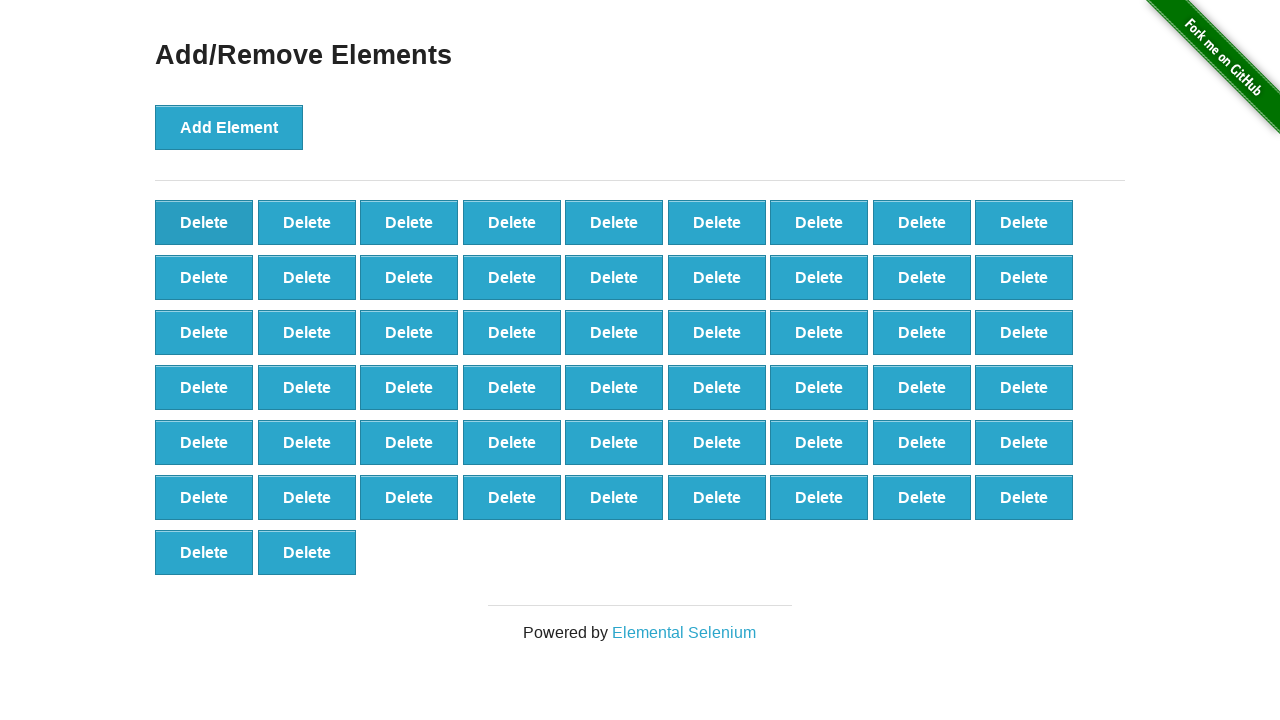

Clicked 'Delete' button (iteration 45/80) at (204, 222) on button.added-manually >> nth=0
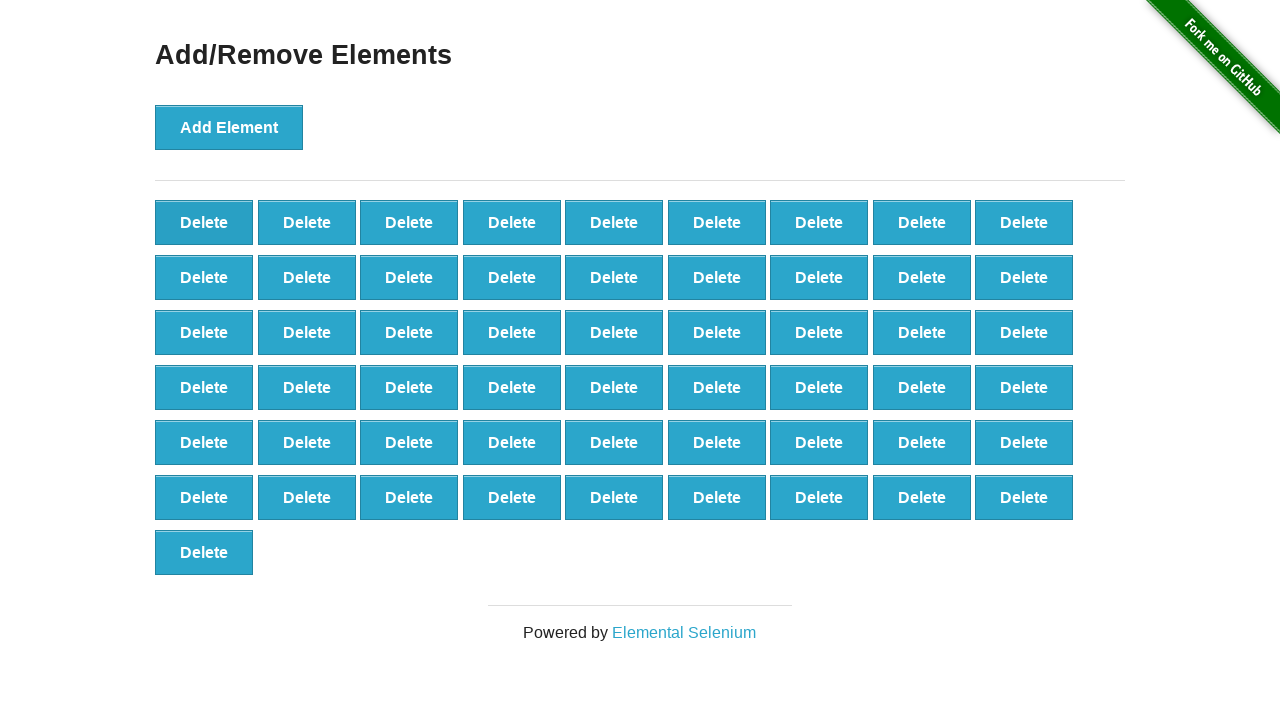

Clicked 'Delete' button (iteration 46/80) at (204, 222) on button.added-manually >> nth=0
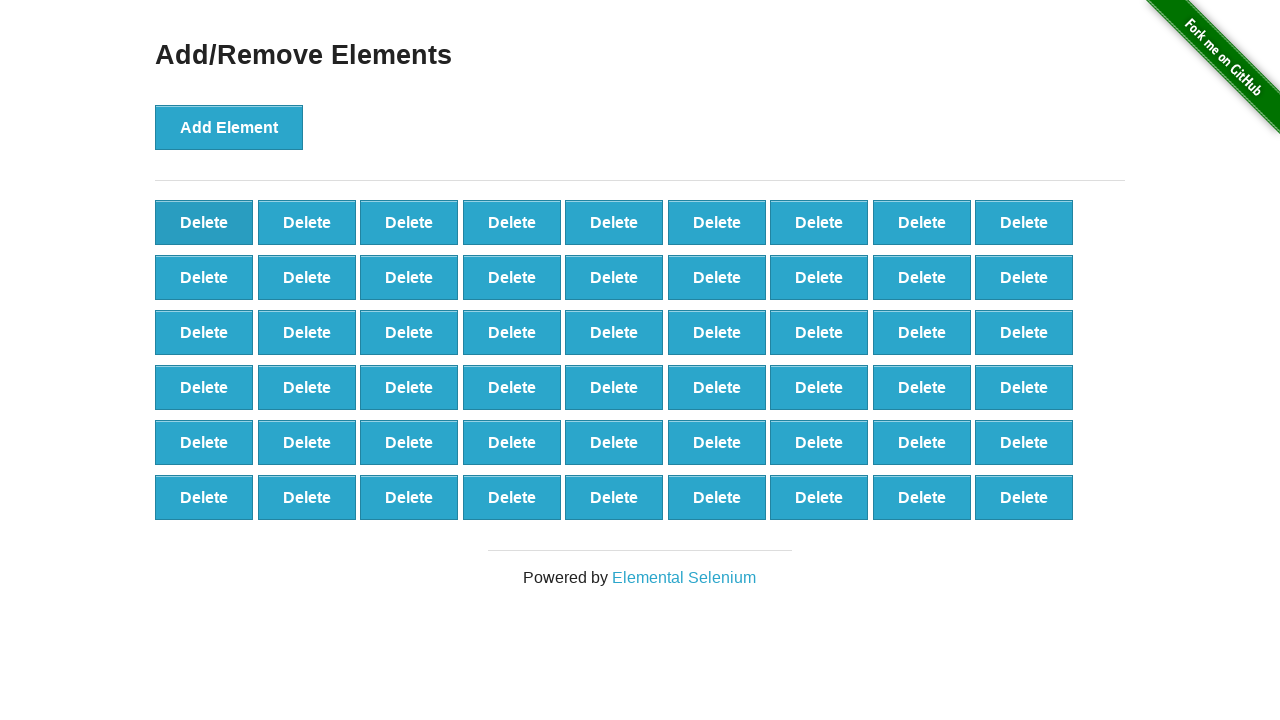

Clicked 'Delete' button (iteration 47/80) at (204, 222) on button.added-manually >> nth=0
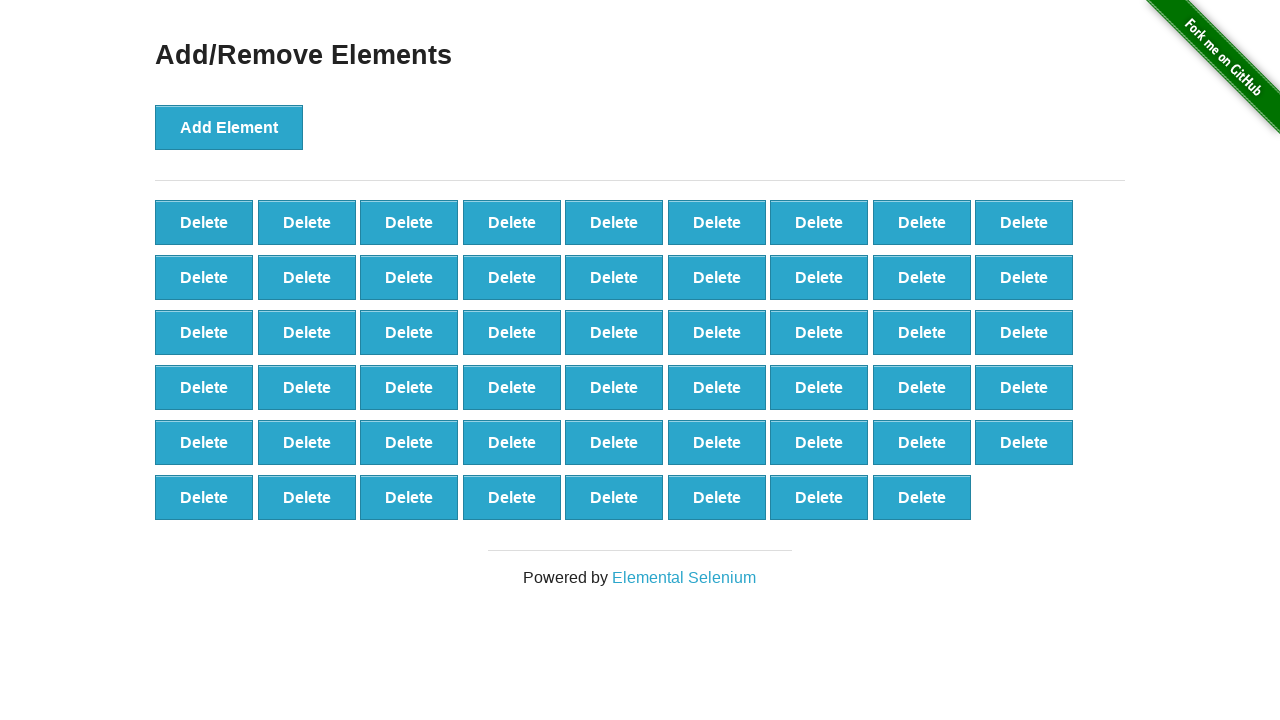

Clicked 'Delete' button (iteration 48/80) at (204, 222) on button.added-manually >> nth=0
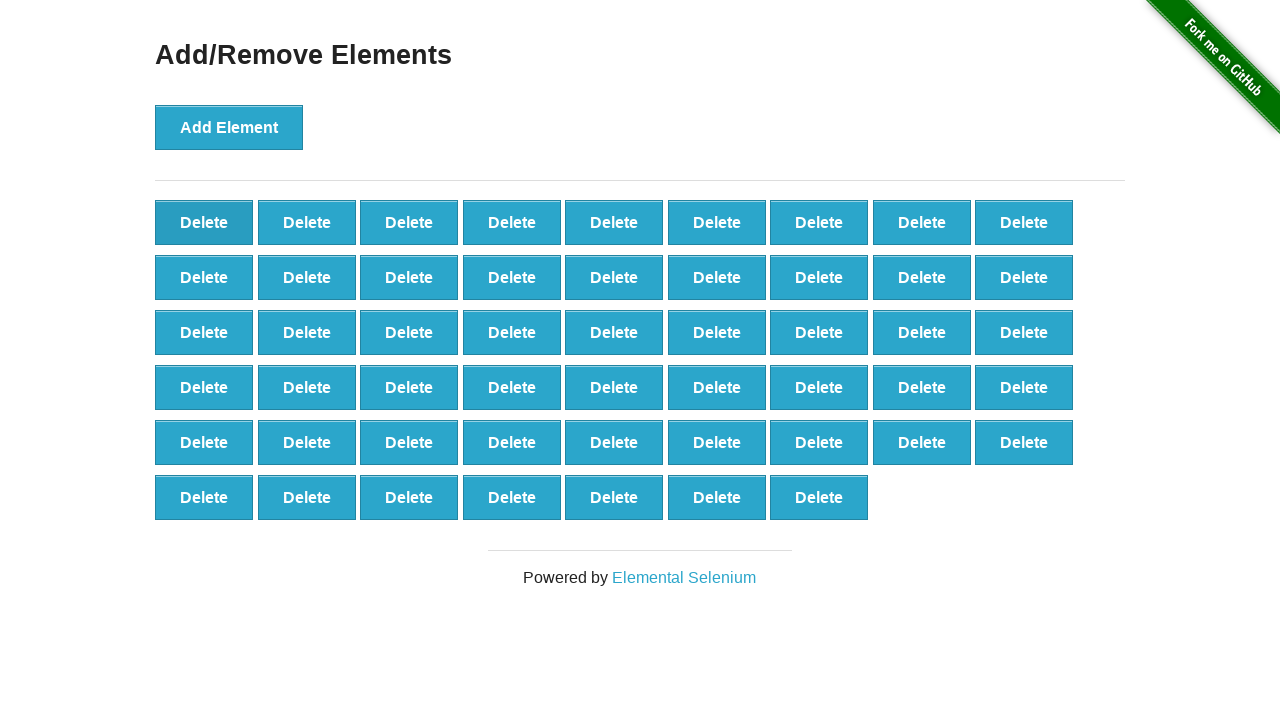

Clicked 'Delete' button (iteration 49/80) at (204, 222) on button.added-manually >> nth=0
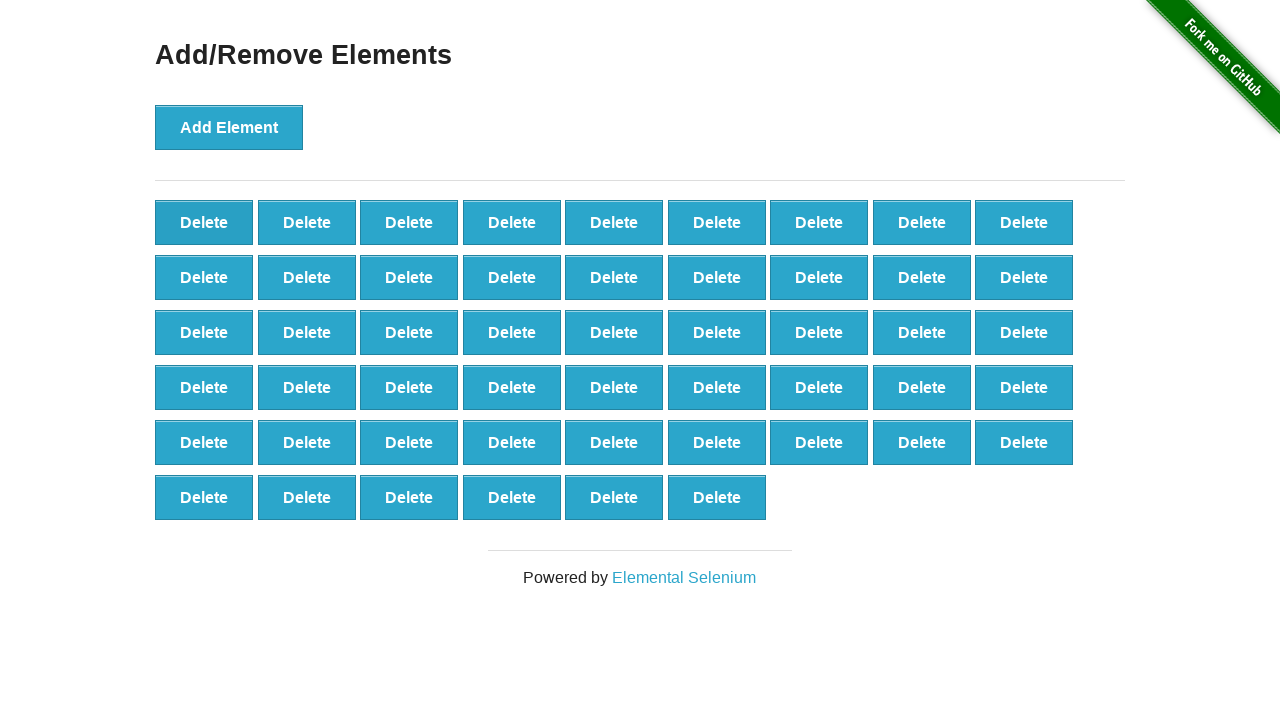

Clicked 'Delete' button (iteration 50/80) at (204, 222) on button.added-manually >> nth=0
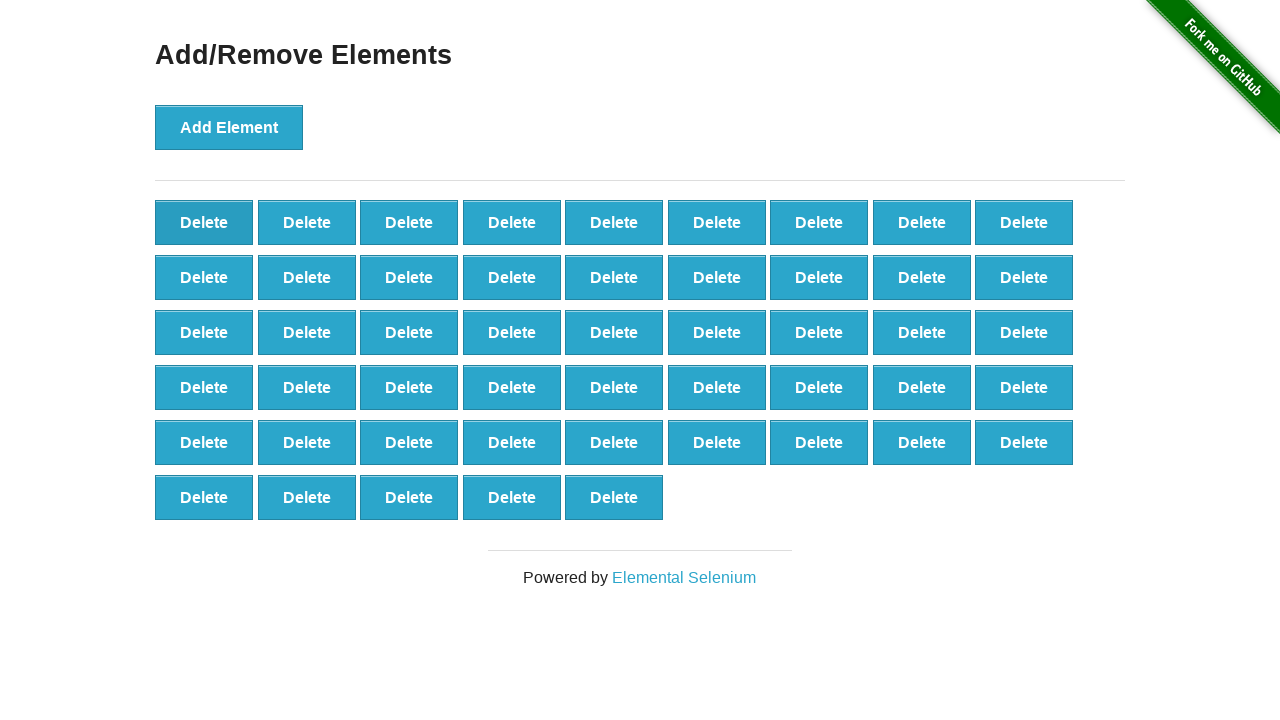

Clicked 'Delete' button (iteration 51/80) at (204, 222) on button.added-manually >> nth=0
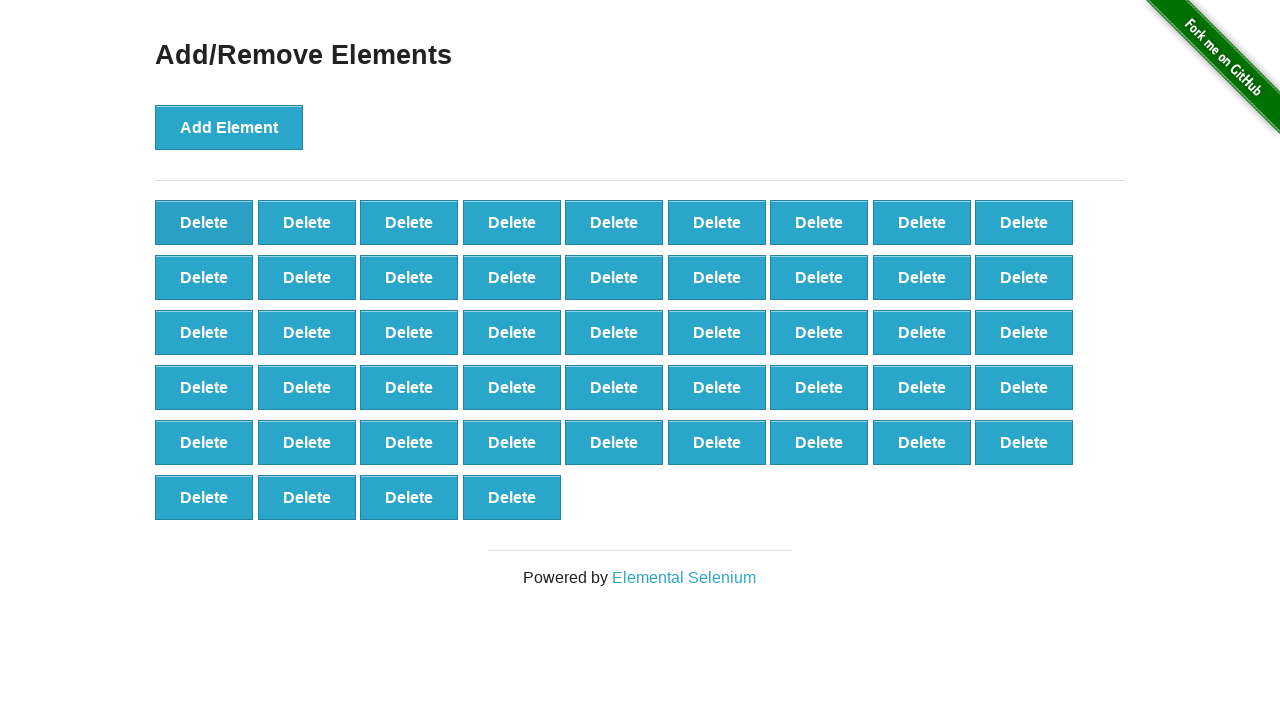

Clicked 'Delete' button (iteration 52/80) at (204, 222) on button.added-manually >> nth=0
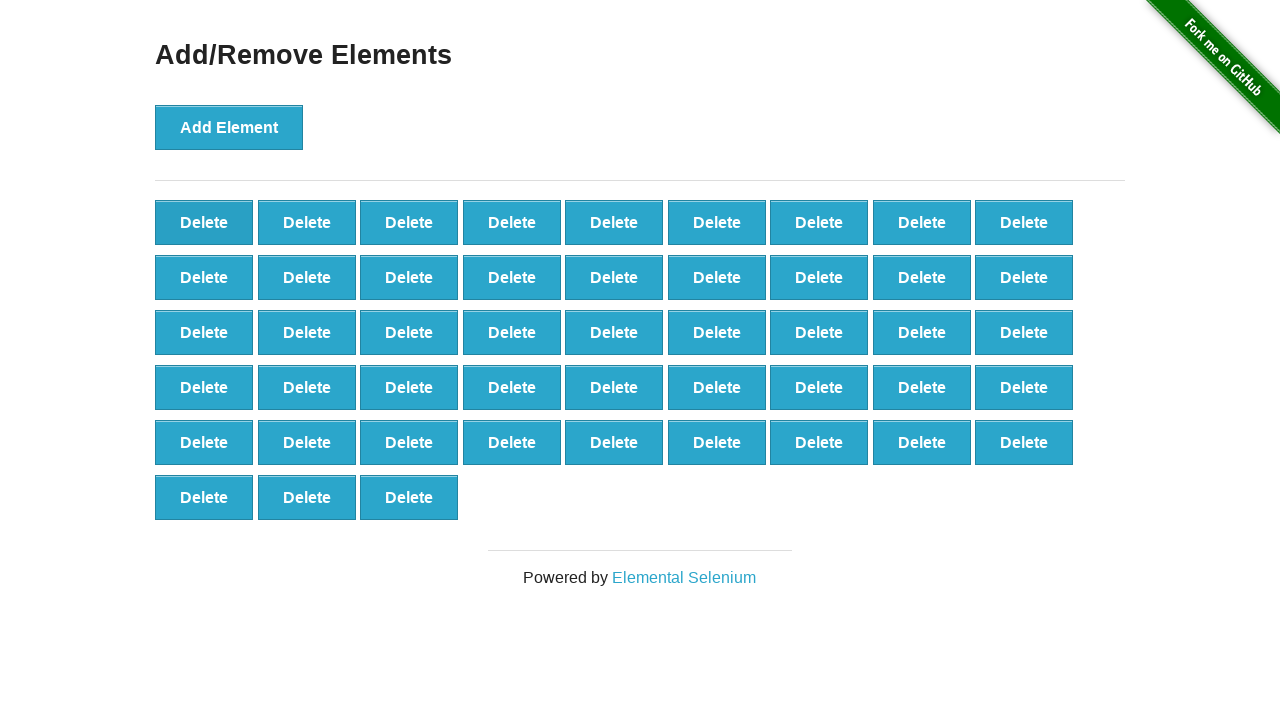

Clicked 'Delete' button (iteration 53/80) at (204, 222) on button.added-manually >> nth=0
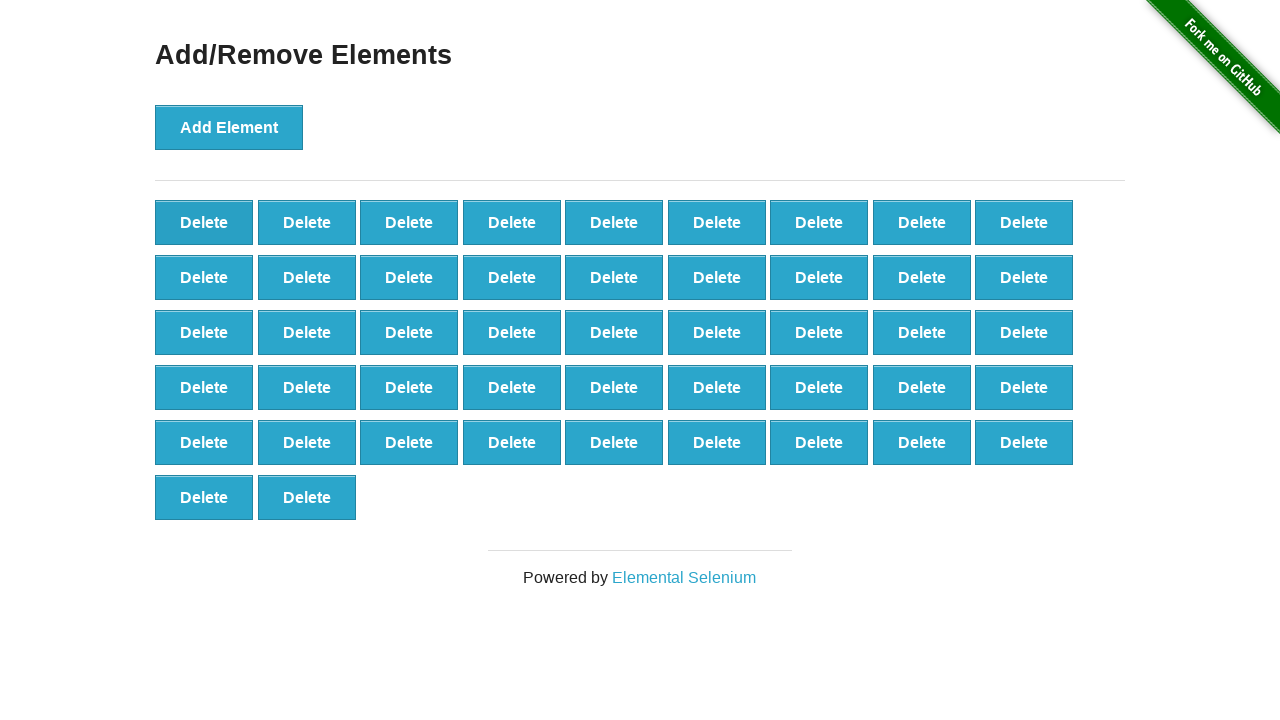

Clicked 'Delete' button (iteration 54/80) at (204, 222) on button.added-manually >> nth=0
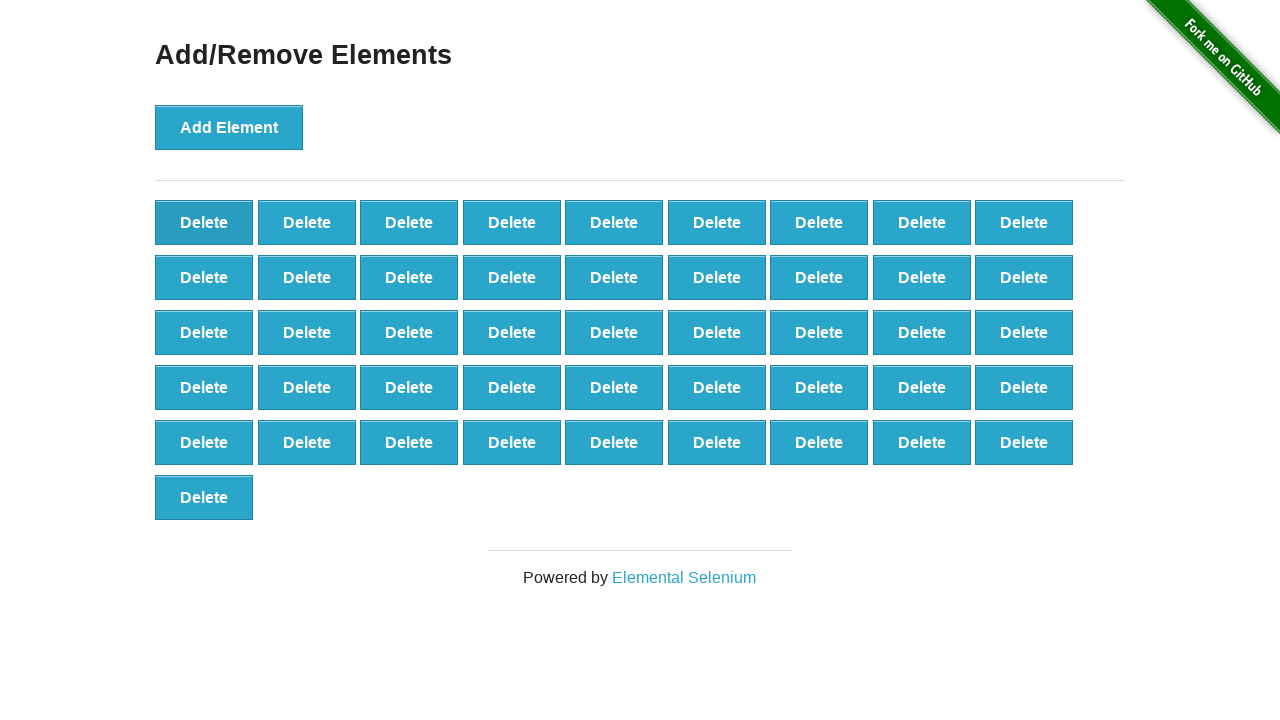

Clicked 'Delete' button (iteration 55/80) at (204, 222) on button.added-manually >> nth=0
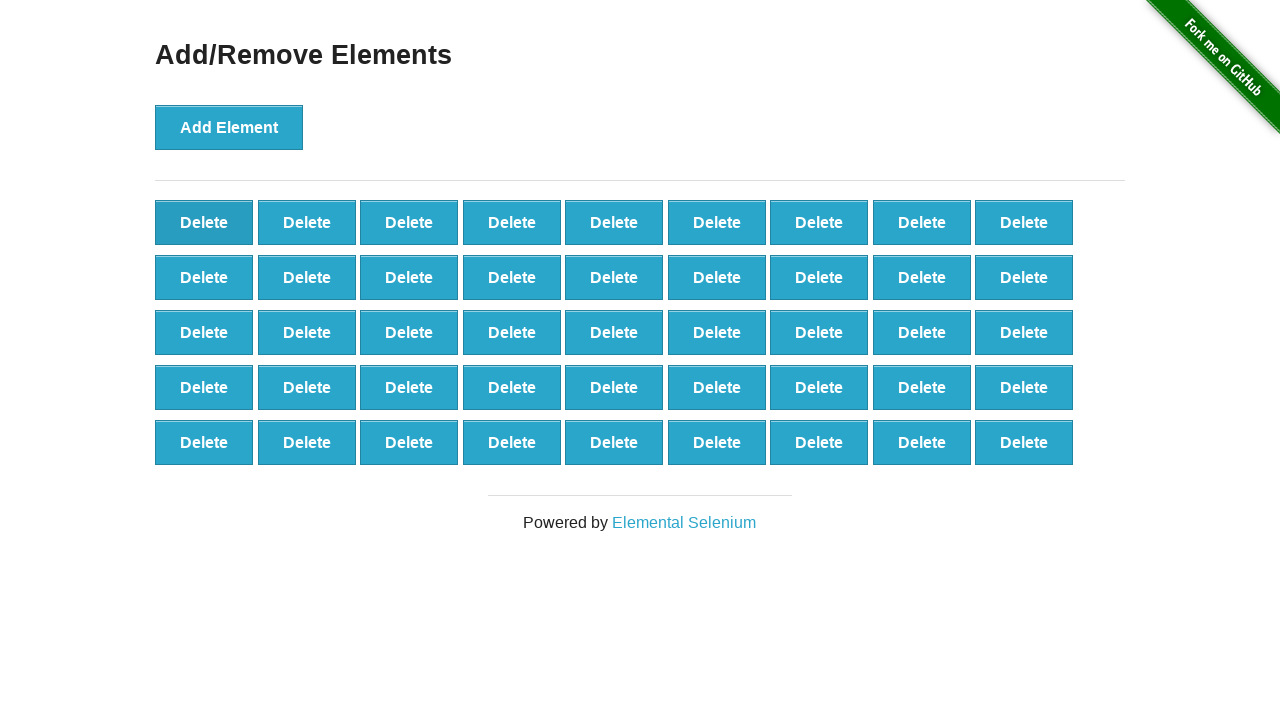

Clicked 'Delete' button (iteration 56/80) at (204, 222) on button.added-manually >> nth=0
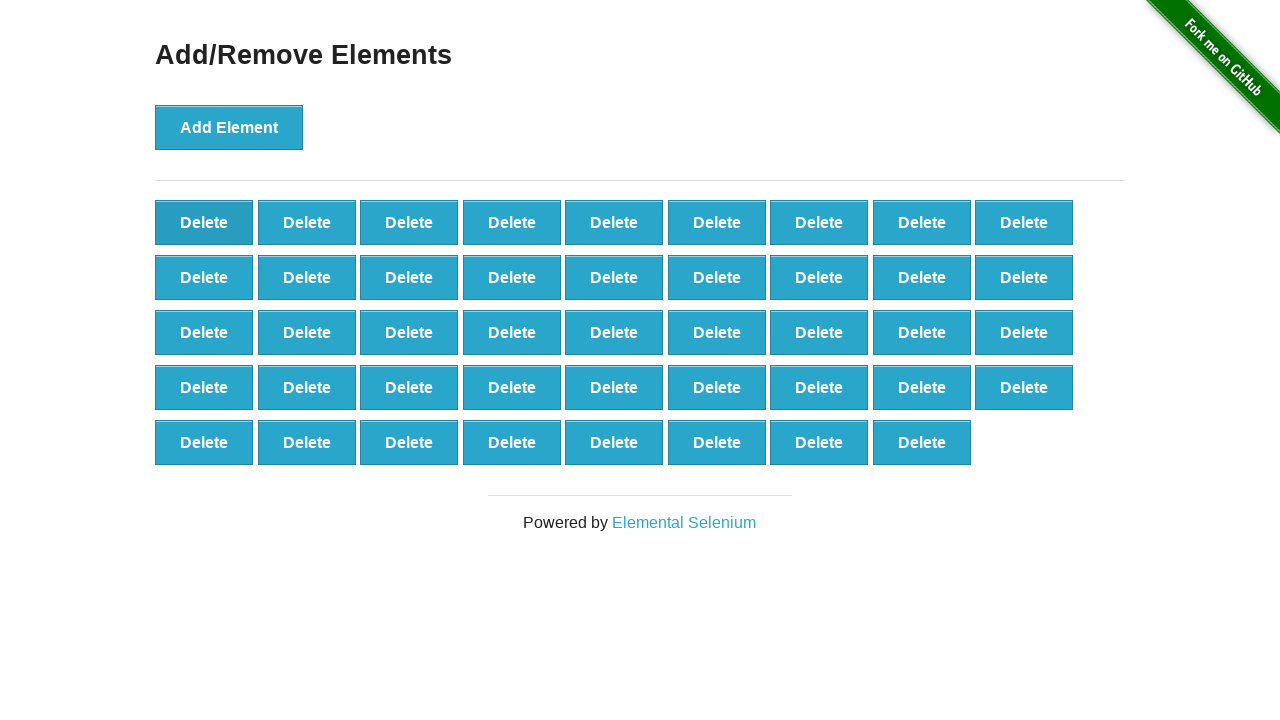

Clicked 'Delete' button (iteration 57/80) at (204, 222) on button.added-manually >> nth=0
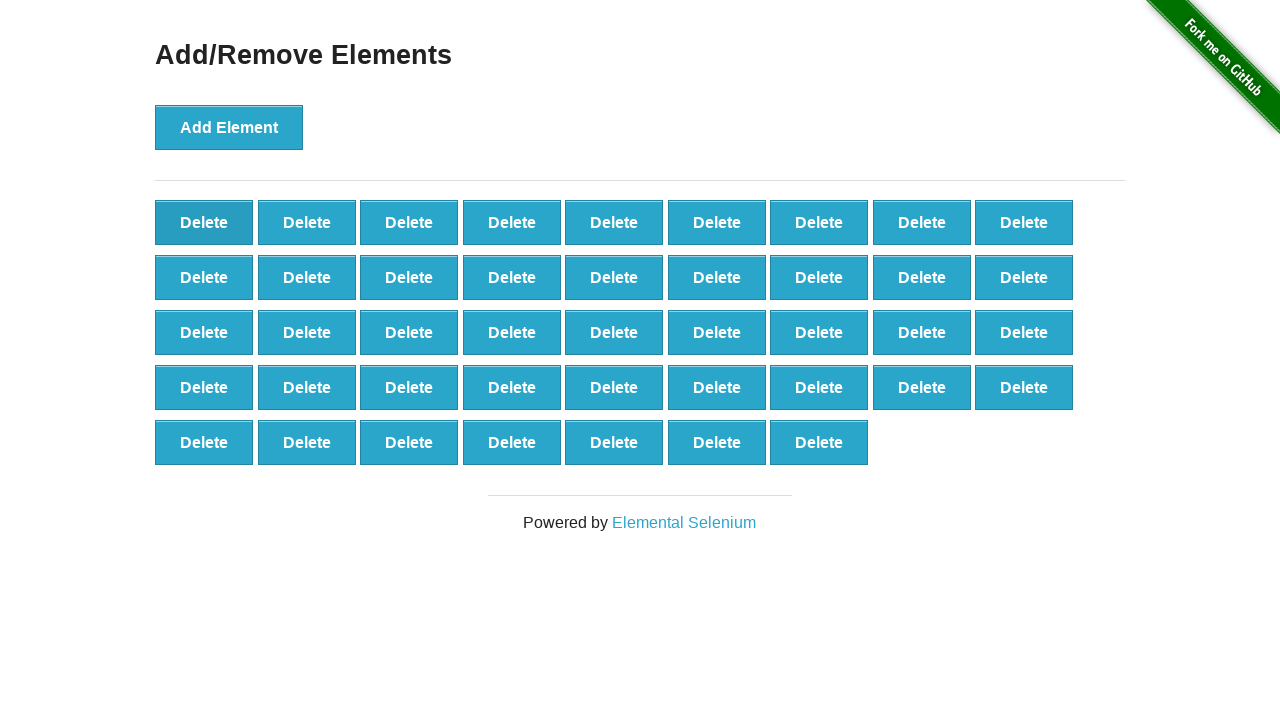

Clicked 'Delete' button (iteration 58/80) at (204, 222) on button.added-manually >> nth=0
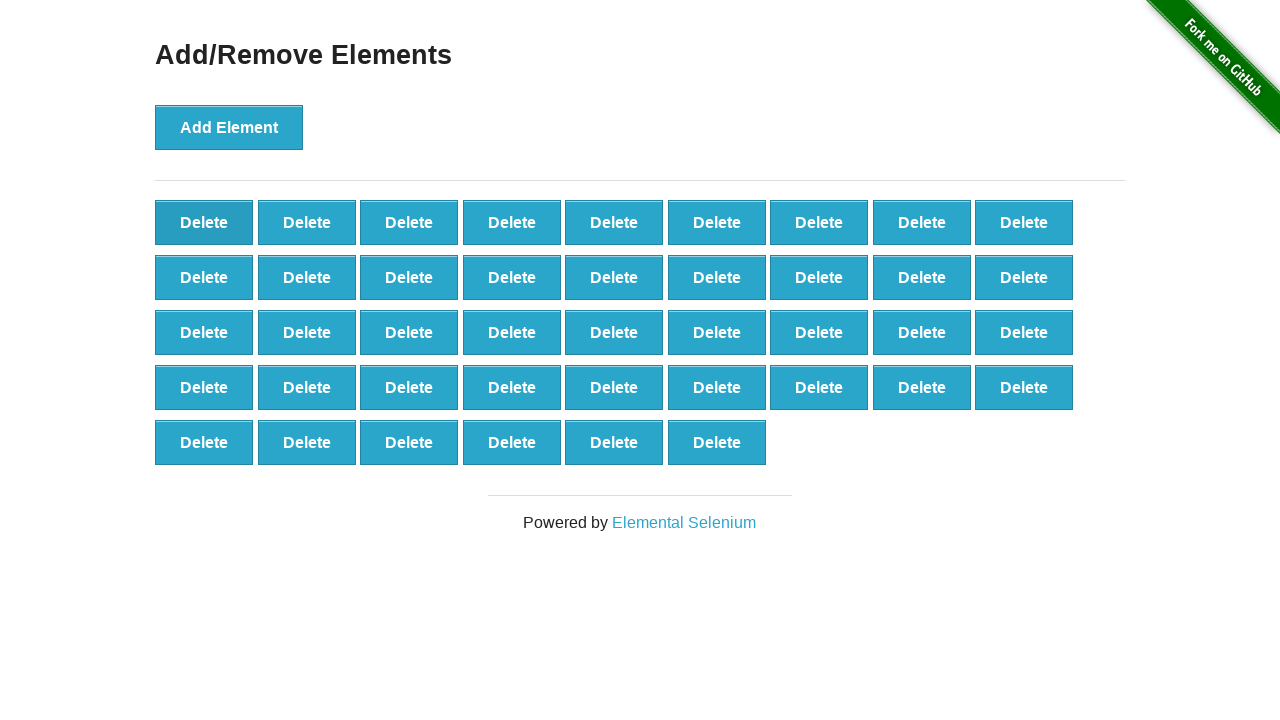

Clicked 'Delete' button (iteration 59/80) at (204, 222) on button.added-manually >> nth=0
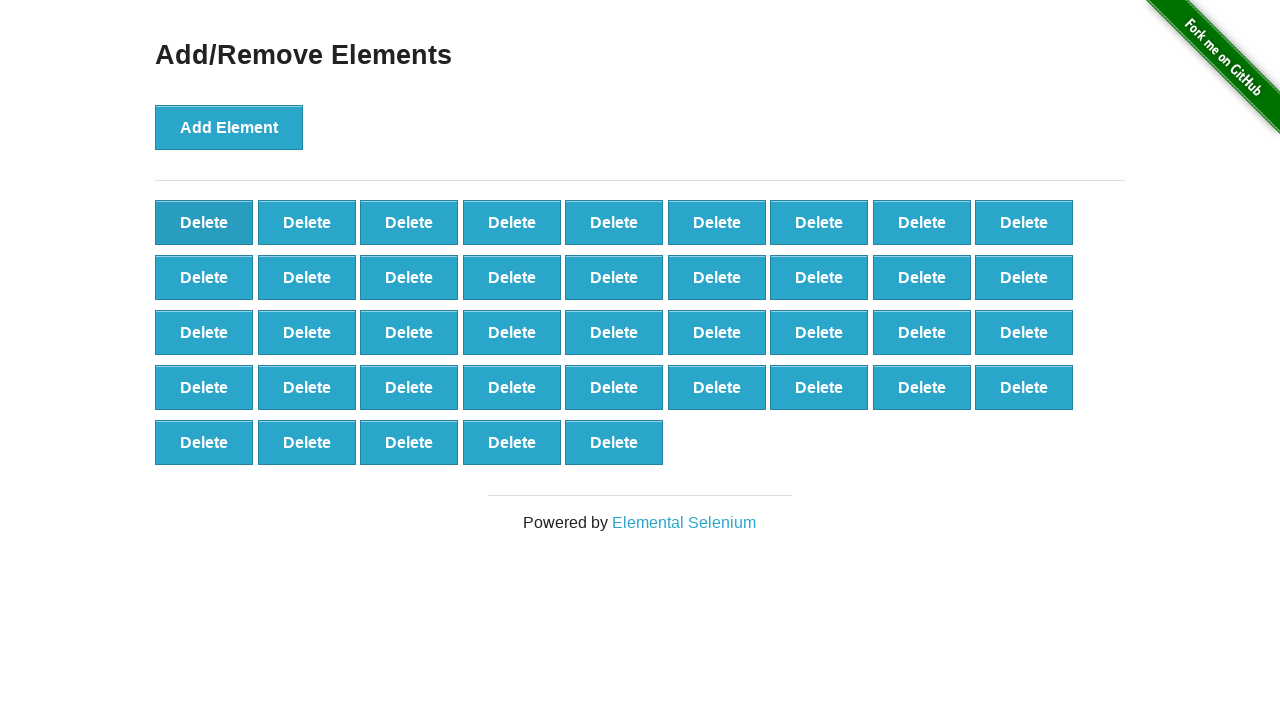

Clicked 'Delete' button (iteration 60/80) at (204, 222) on button.added-manually >> nth=0
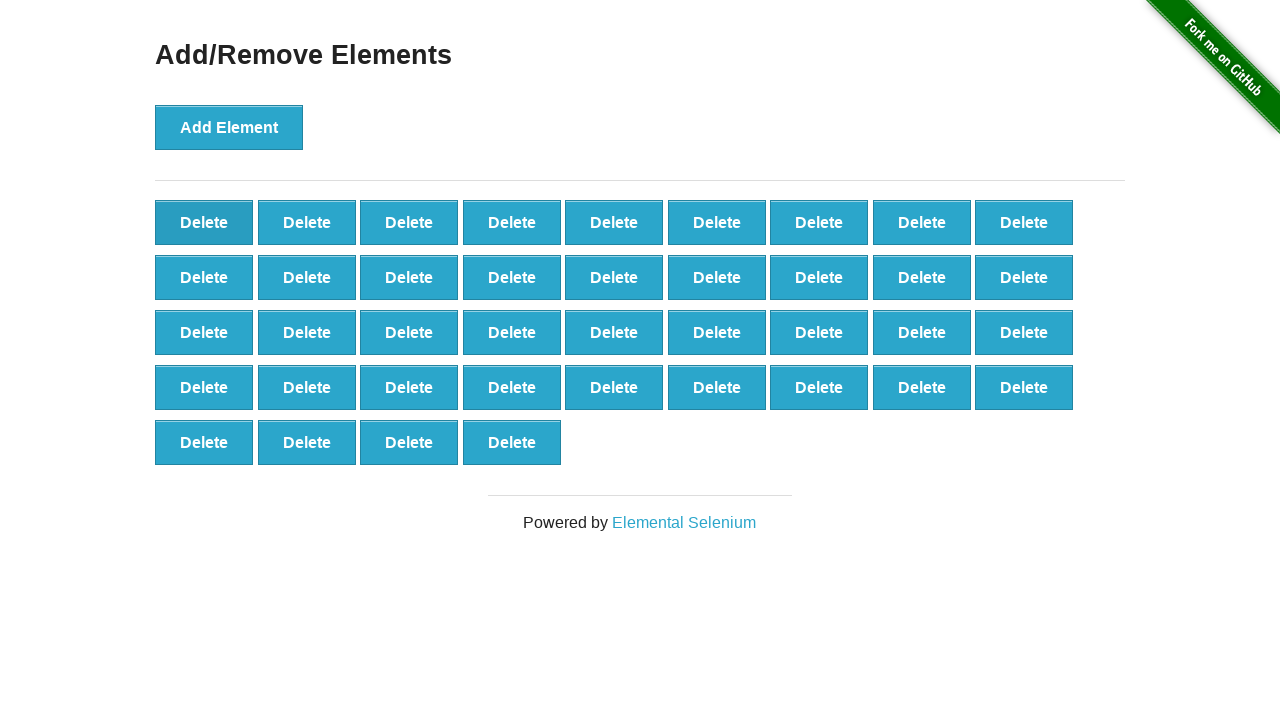

Clicked 'Delete' button (iteration 61/80) at (204, 222) on button.added-manually >> nth=0
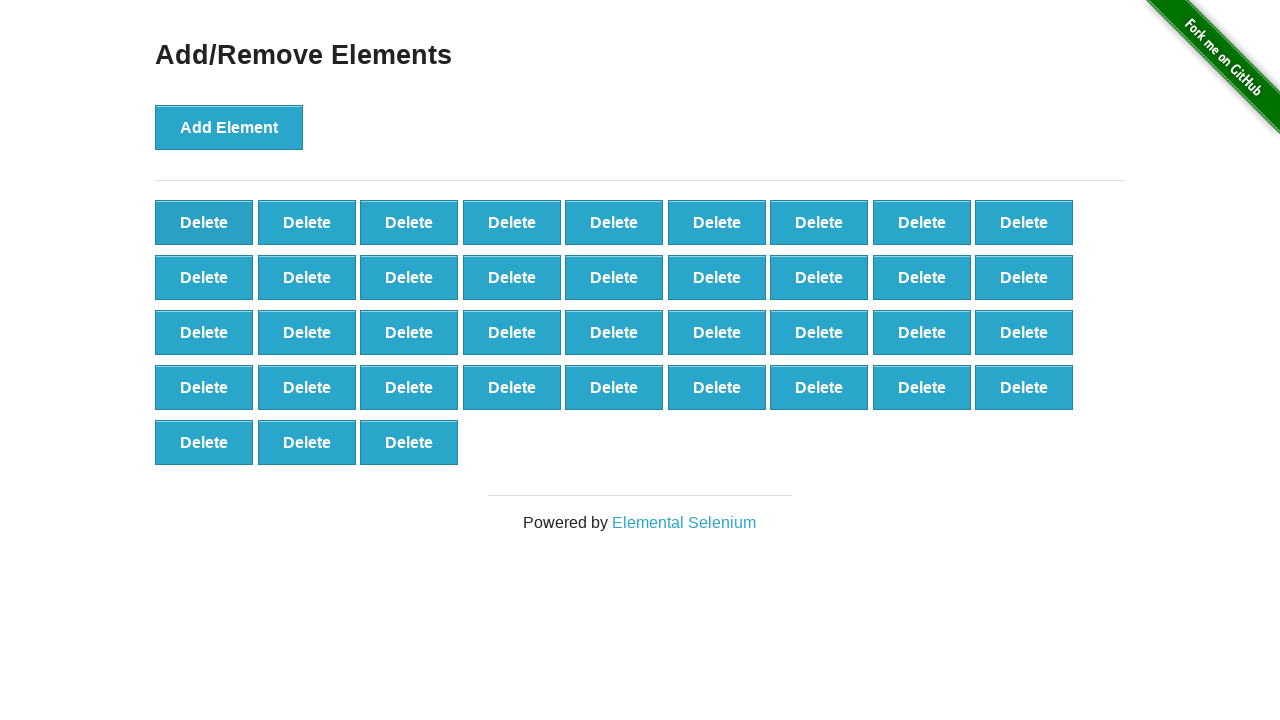

Clicked 'Delete' button (iteration 62/80) at (204, 222) on button.added-manually >> nth=0
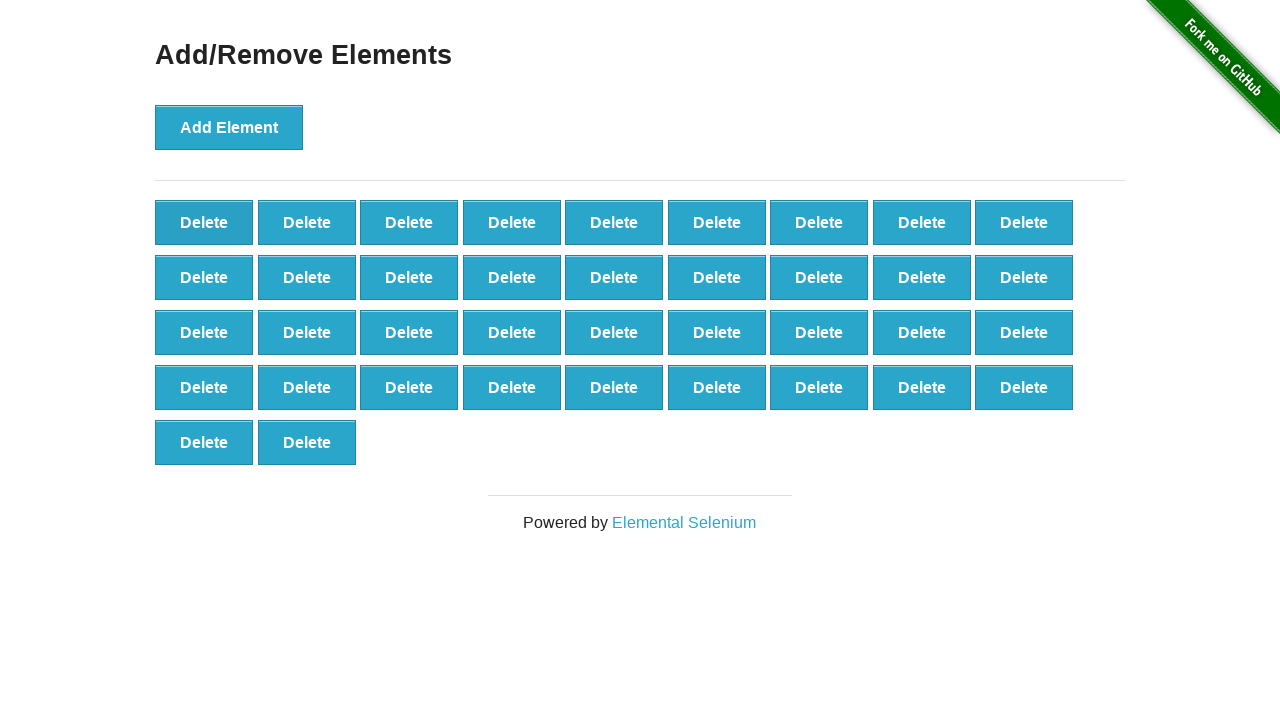

Clicked 'Delete' button (iteration 63/80) at (204, 222) on button.added-manually >> nth=0
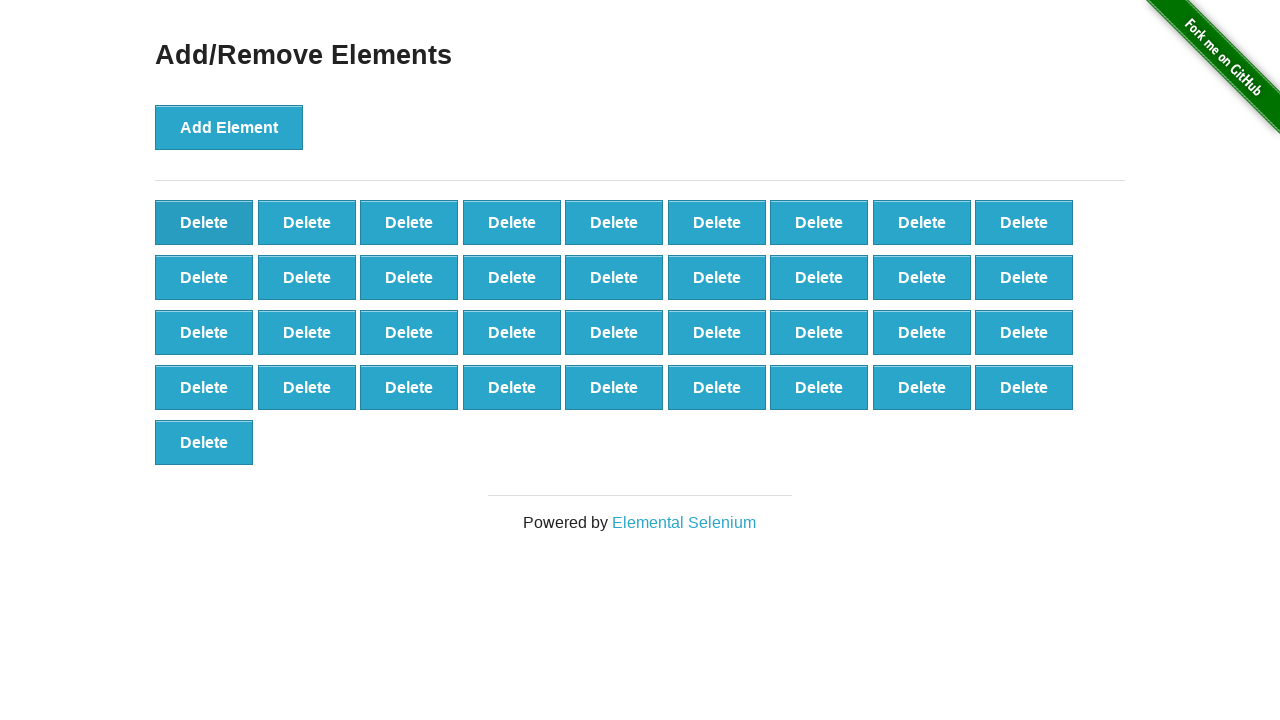

Clicked 'Delete' button (iteration 64/80) at (204, 222) on button.added-manually >> nth=0
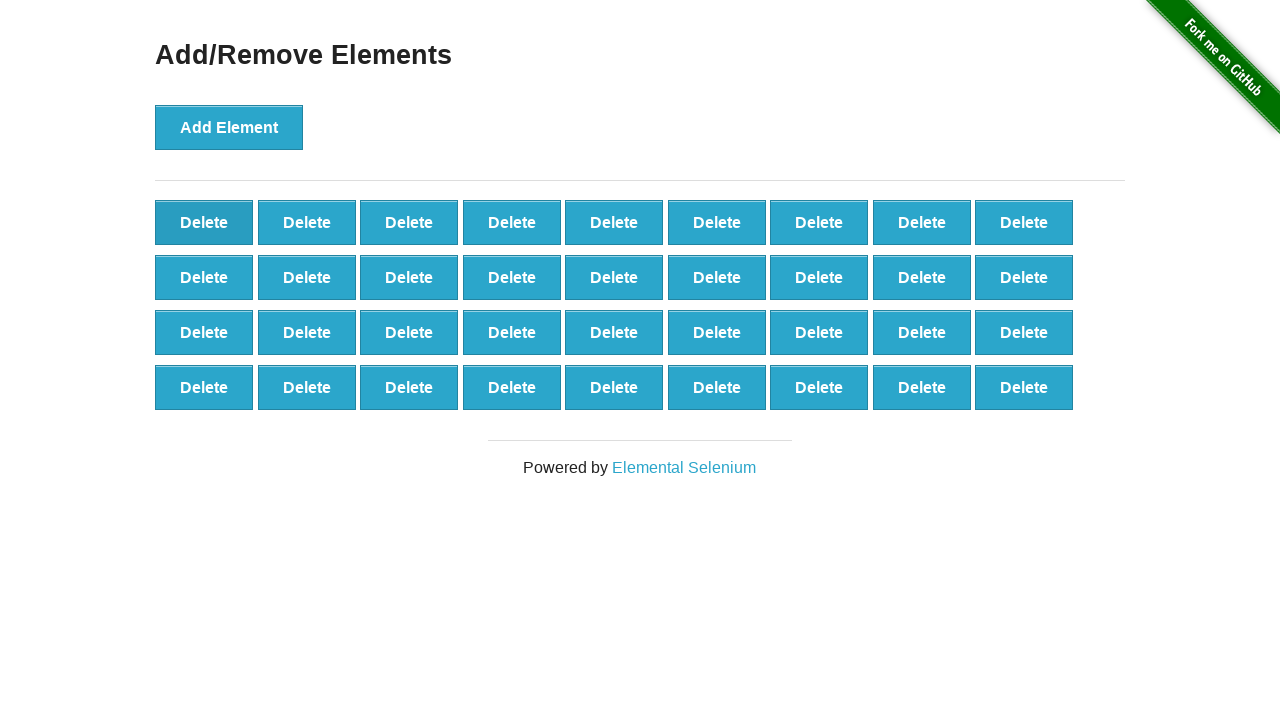

Clicked 'Delete' button (iteration 65/80) at (204, 222) on button.added-manually >> nth=0
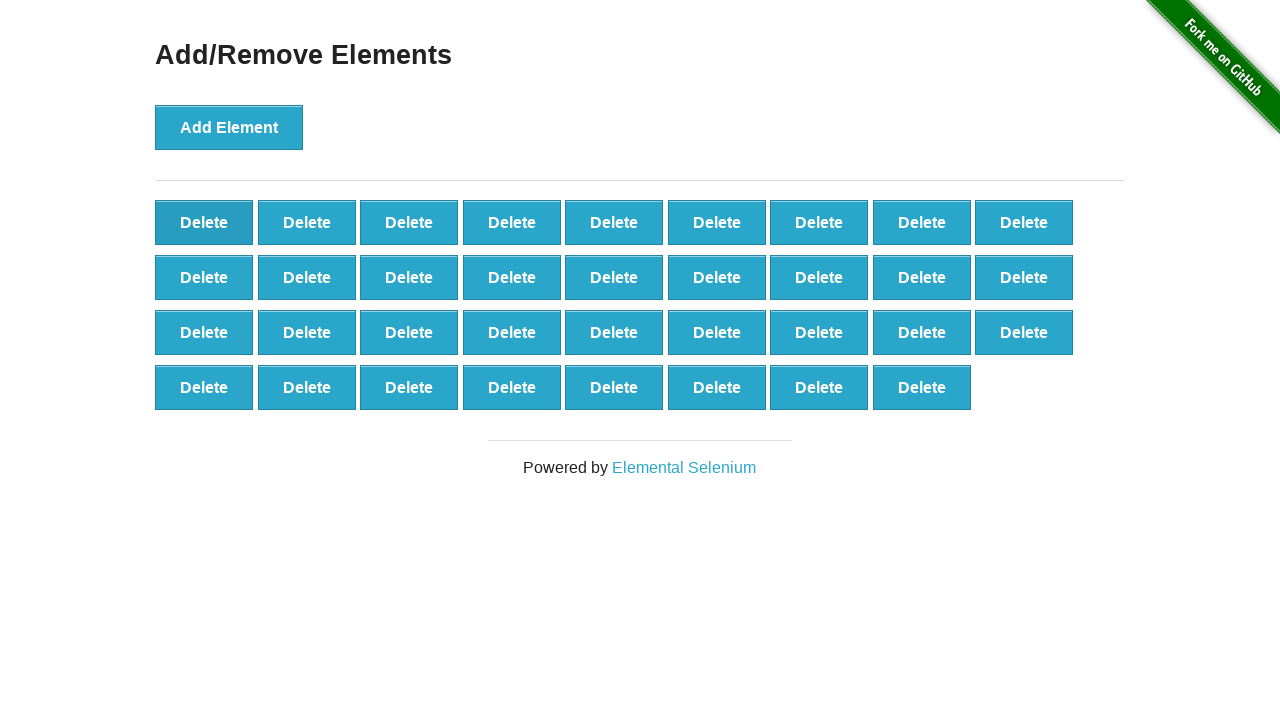

Clicked 'Delete' button (iteration 66/80) at (204, 222) on button.added-manually >> nth=0
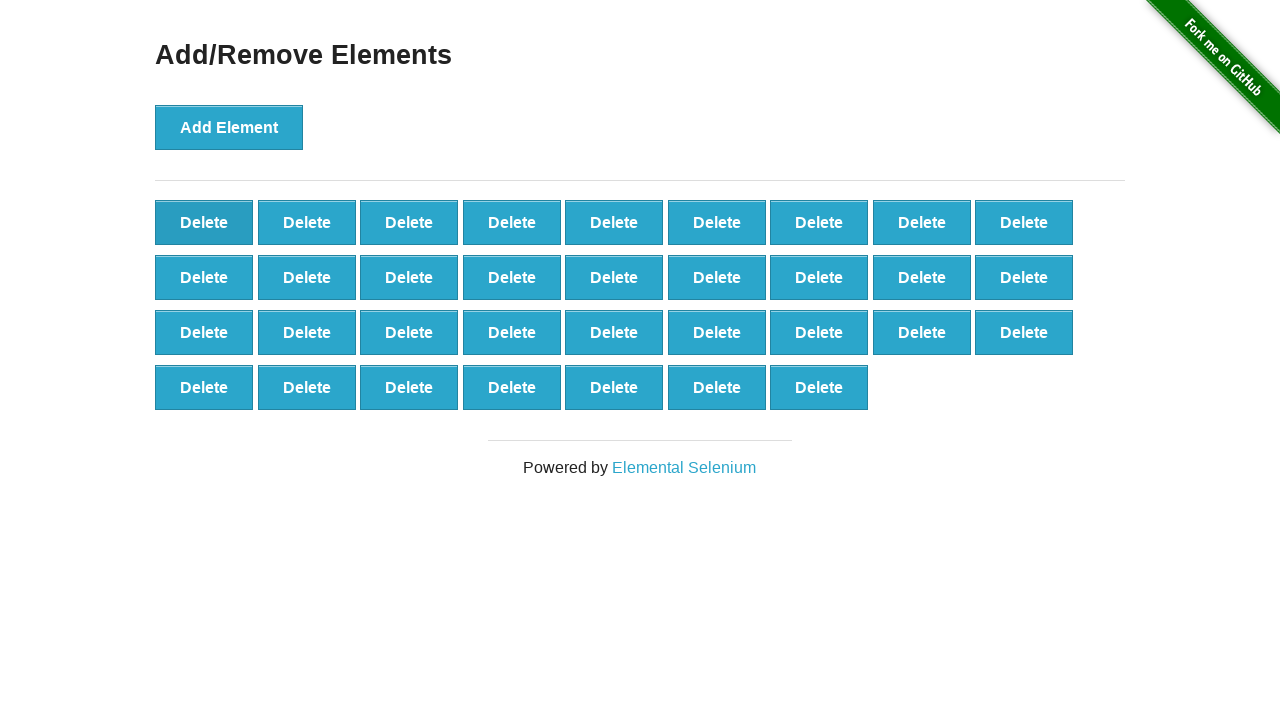

Clicked 'Delete' button (iteration 67/80) at (204, 222) on button.added-manually >> nth=0
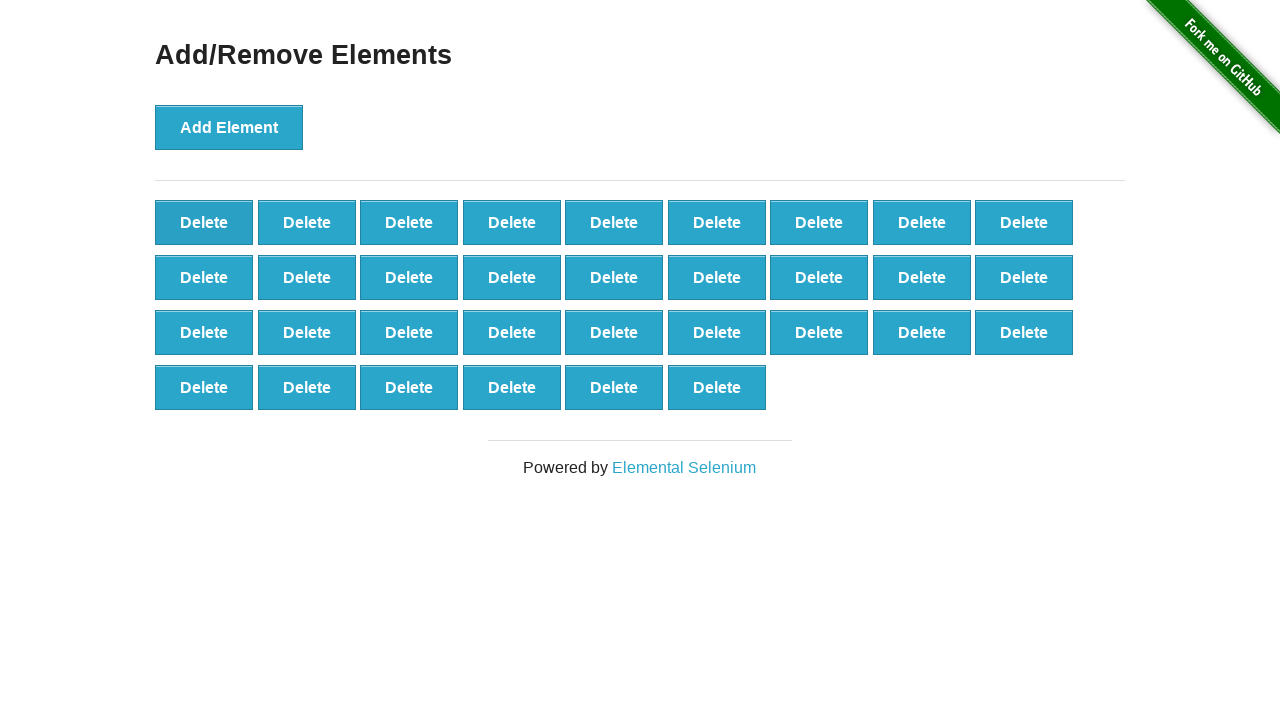

Clicked 'Delete' button (iteration 68/80) at (204, 222) on button.added-manually >> nth=0
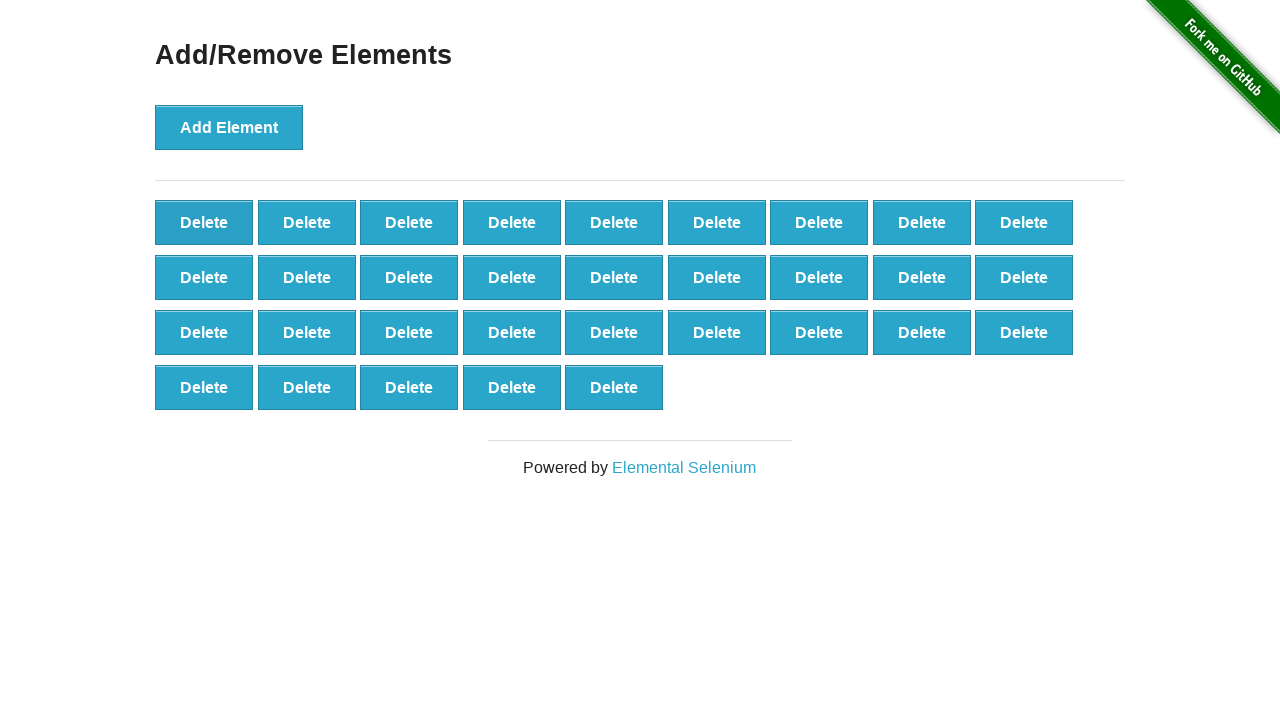

Clicked 'Delete' button (iteration 69/80) at (204, 222) on button.added-manually >> nth=0
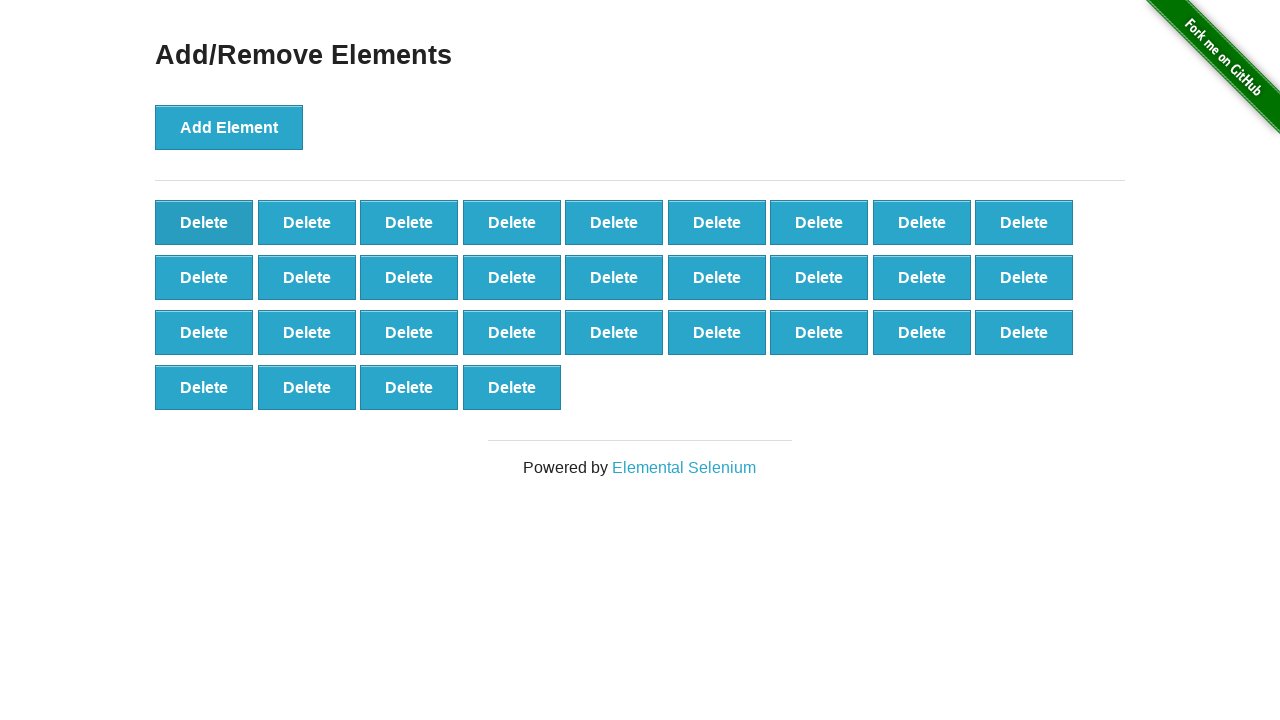

Clicked 'Delete' button (iteration 70/80) at (204, 222) on button.added-manually >> nth=0
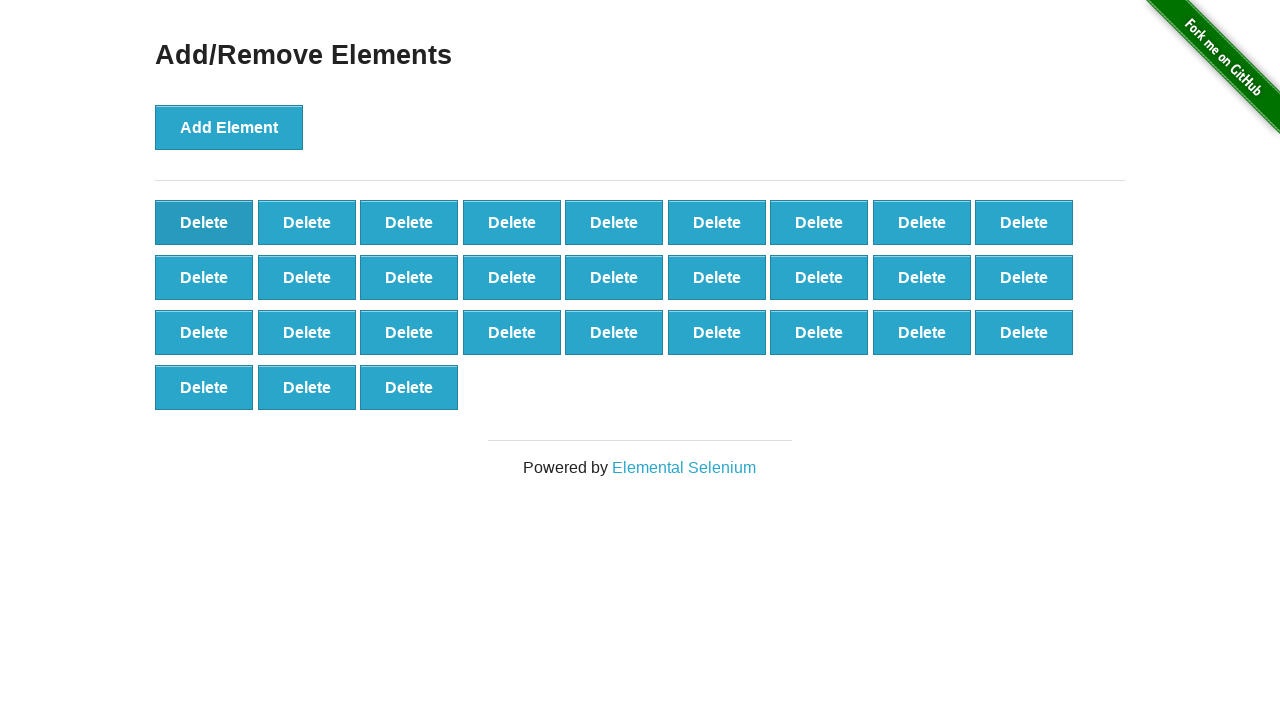

Clicked 'Delete' button (iteration 71/80) at (204, 222) on button.added-manually >> nth=0
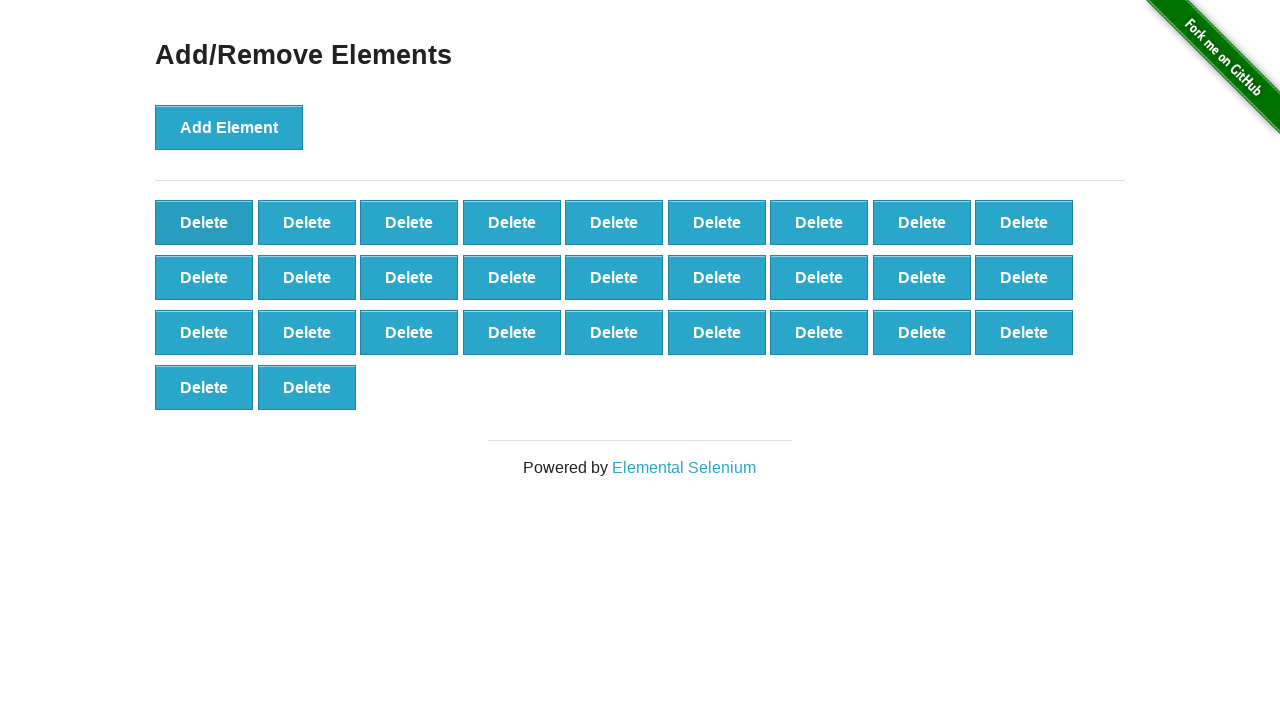

Clicked 'Delete' button (iteration 72/80) at (204, 222) on button.added-manually >> nth=0
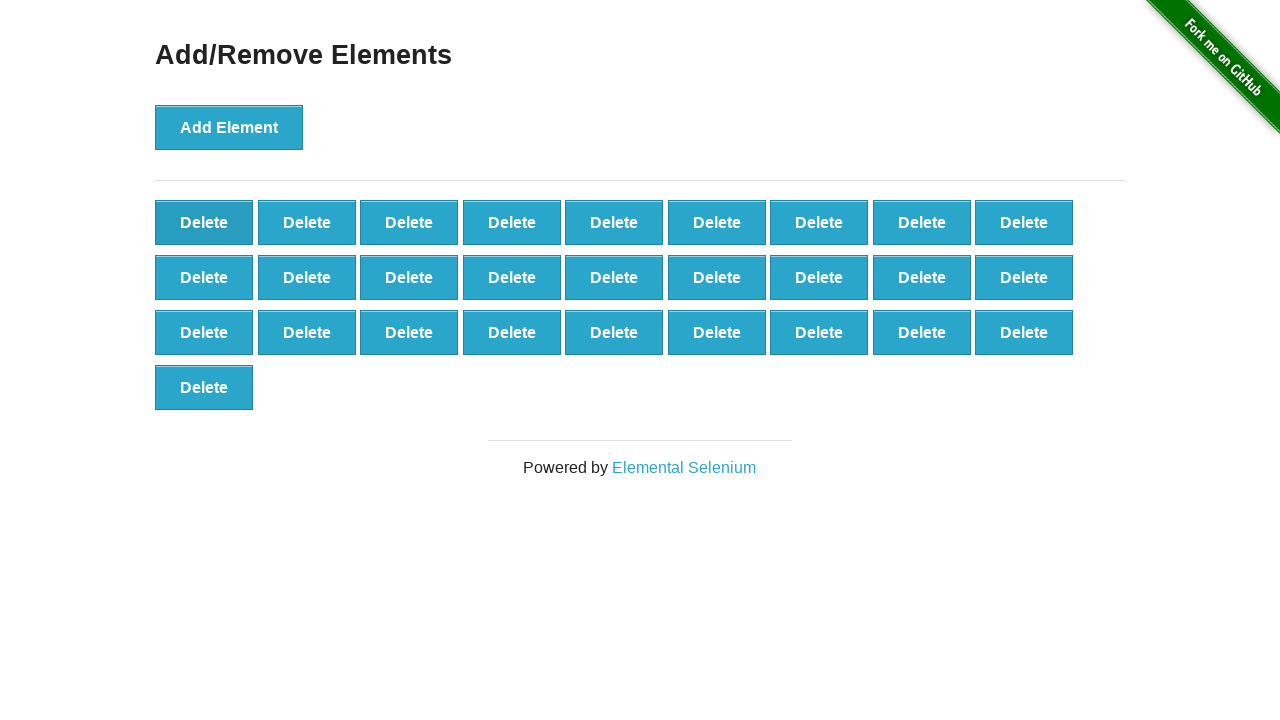

Clicked 'Delete' button (iteration 73/80) at (204, 222) on button.added-manually >> nth=0
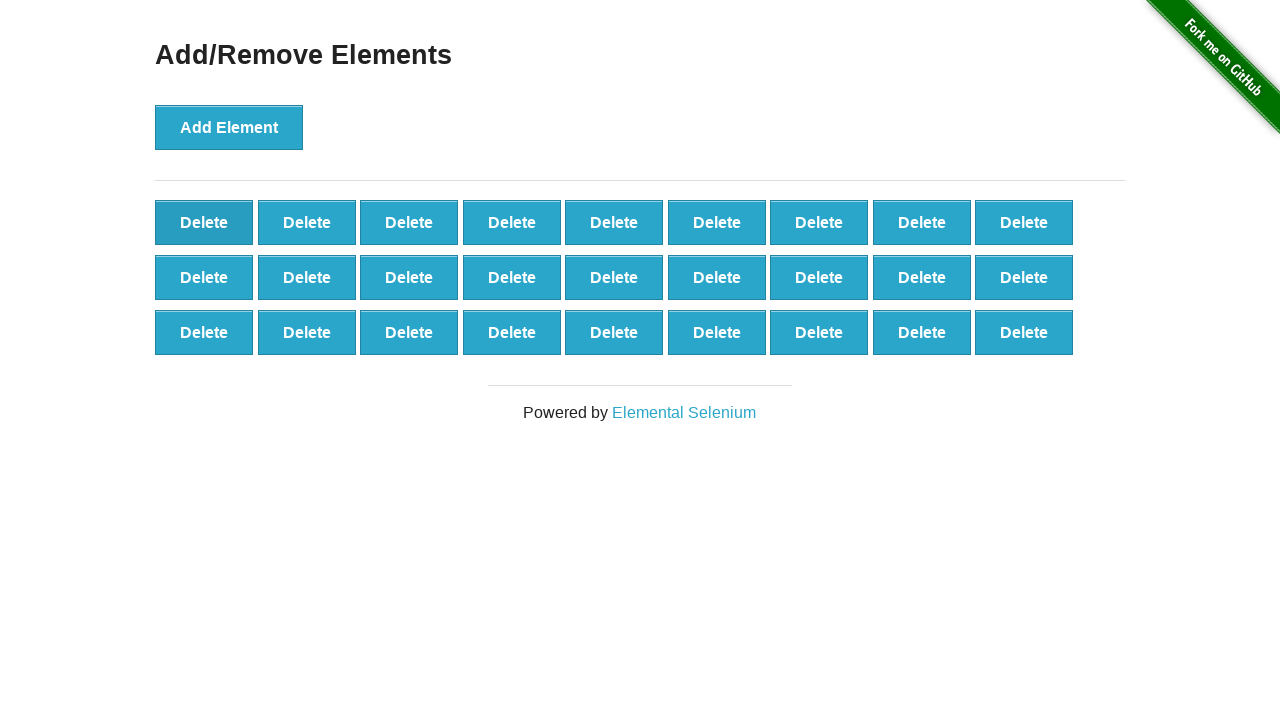

Clicked 'Delete' button (iteration 74/80) at (204, 222) on button.added-manually >> nth=0
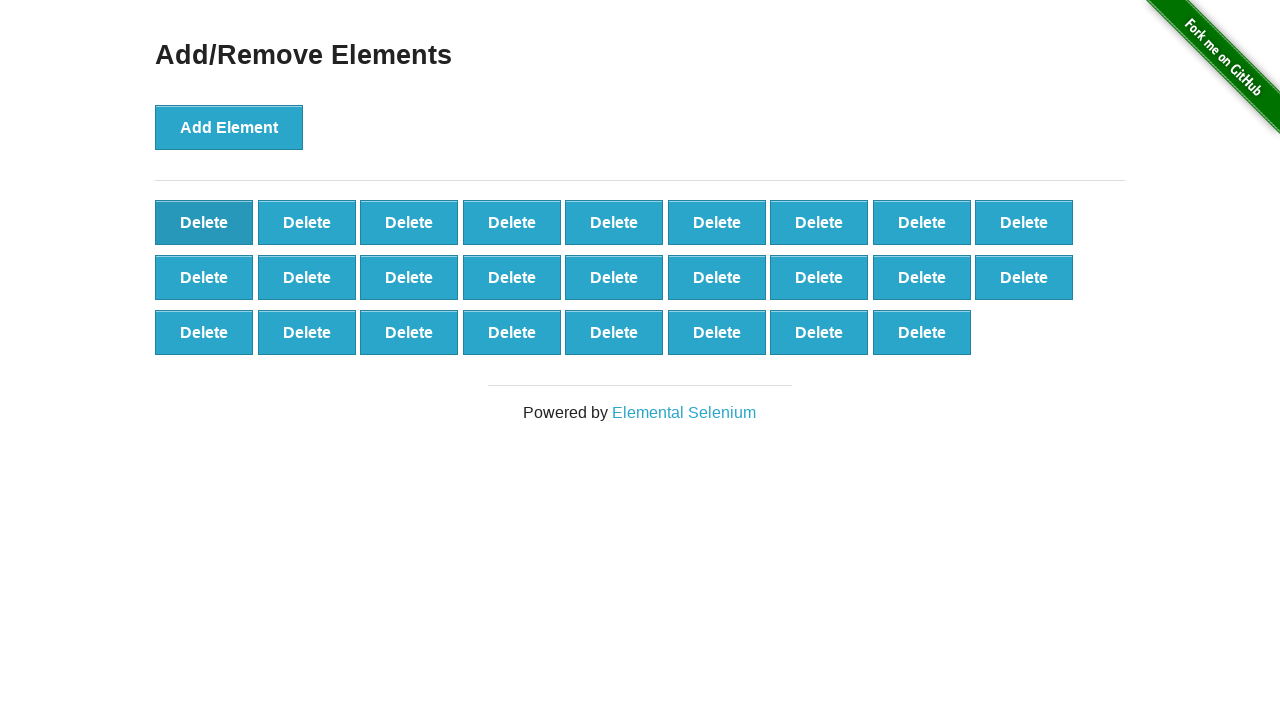

Clicked 'Delete' button (iteration 75/80) at (204, 222) on button.added-manually >> nth=0
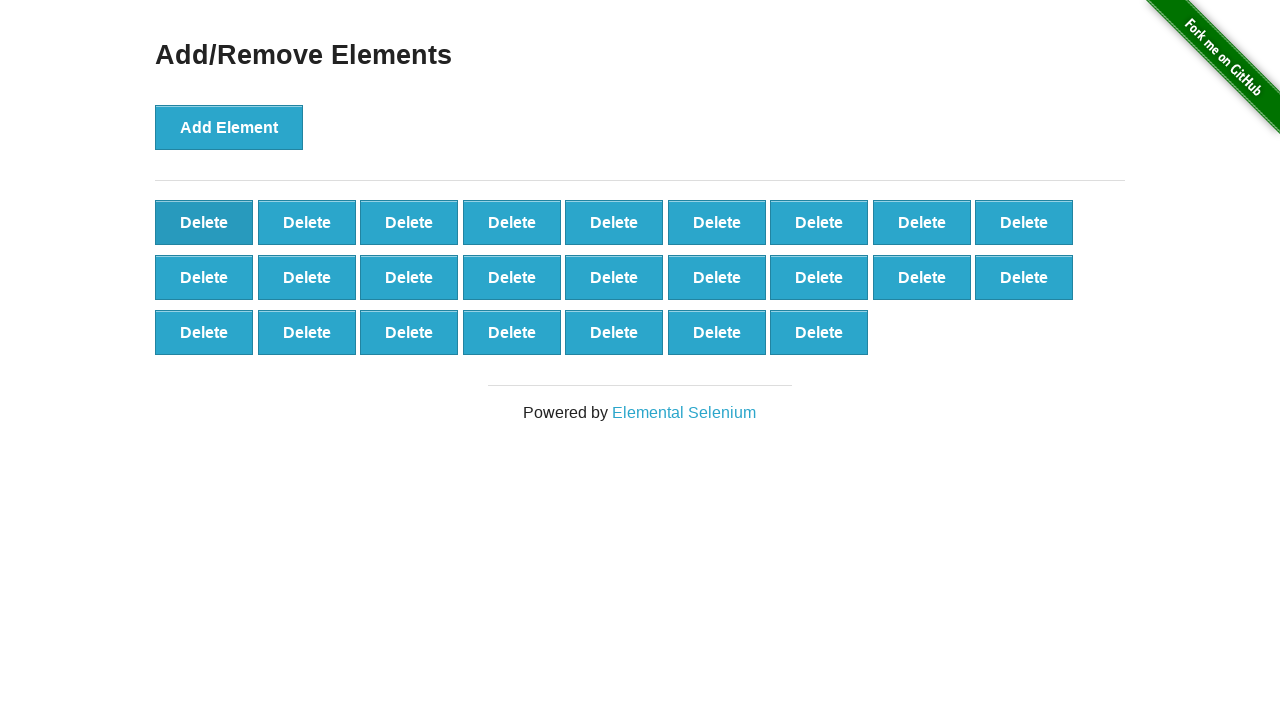

Clicked 'Delete' button (iteration 76/80) at (204, 222) on button.added-manually >> nth=0
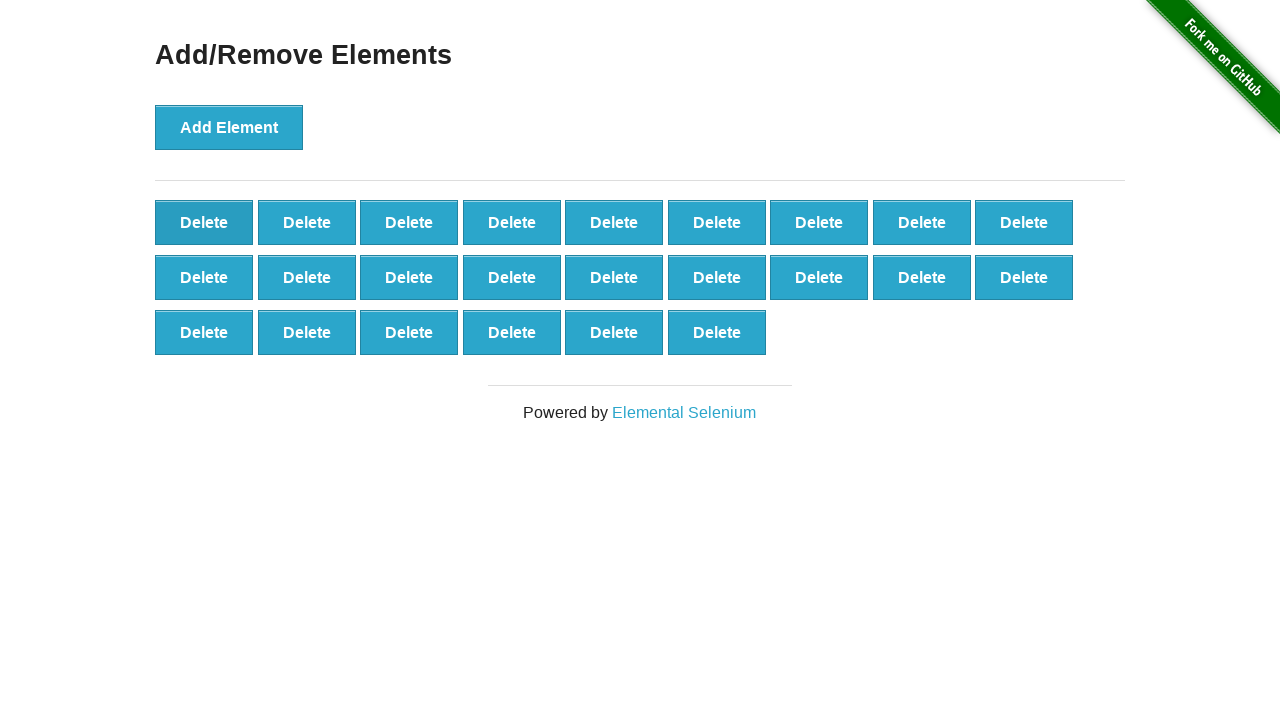

Clicked 'Delete' button (iteration 77/80) at (204, 222) on button.added-manually >> nth=0
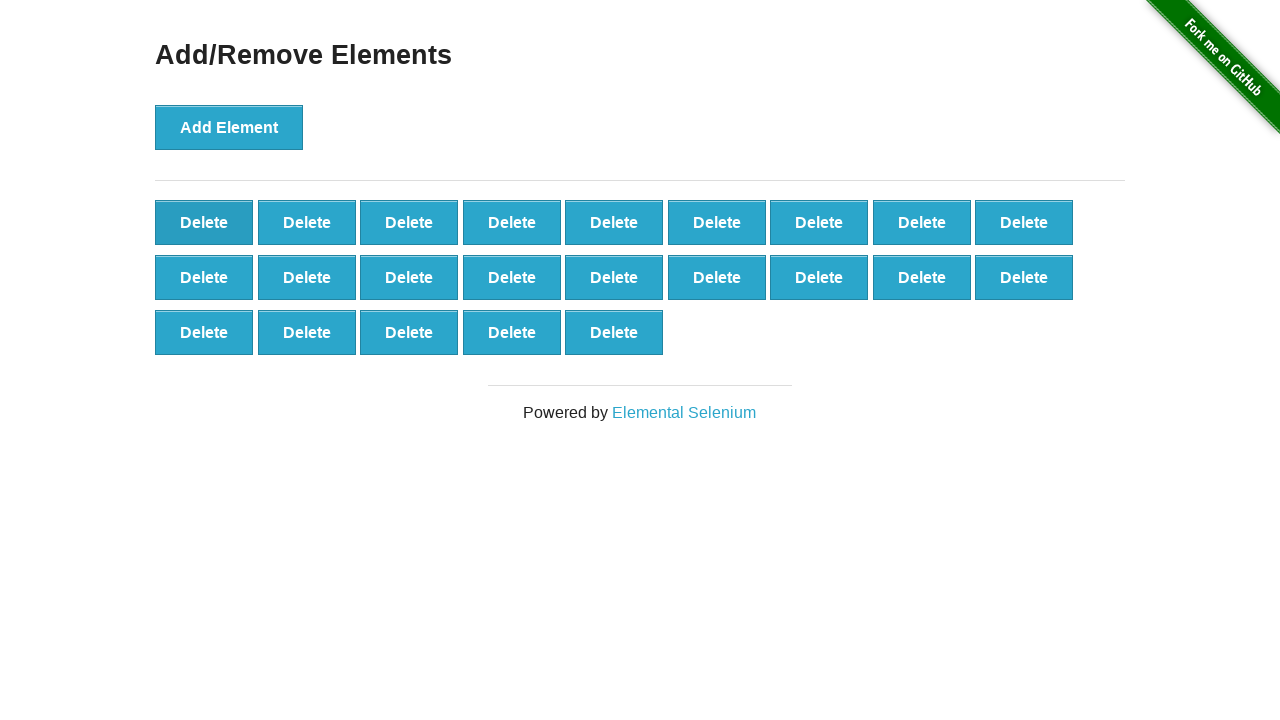

Clicked 'Delete' button (iteration 78/80) at (204, 222) on button.added-manually >> nth=0
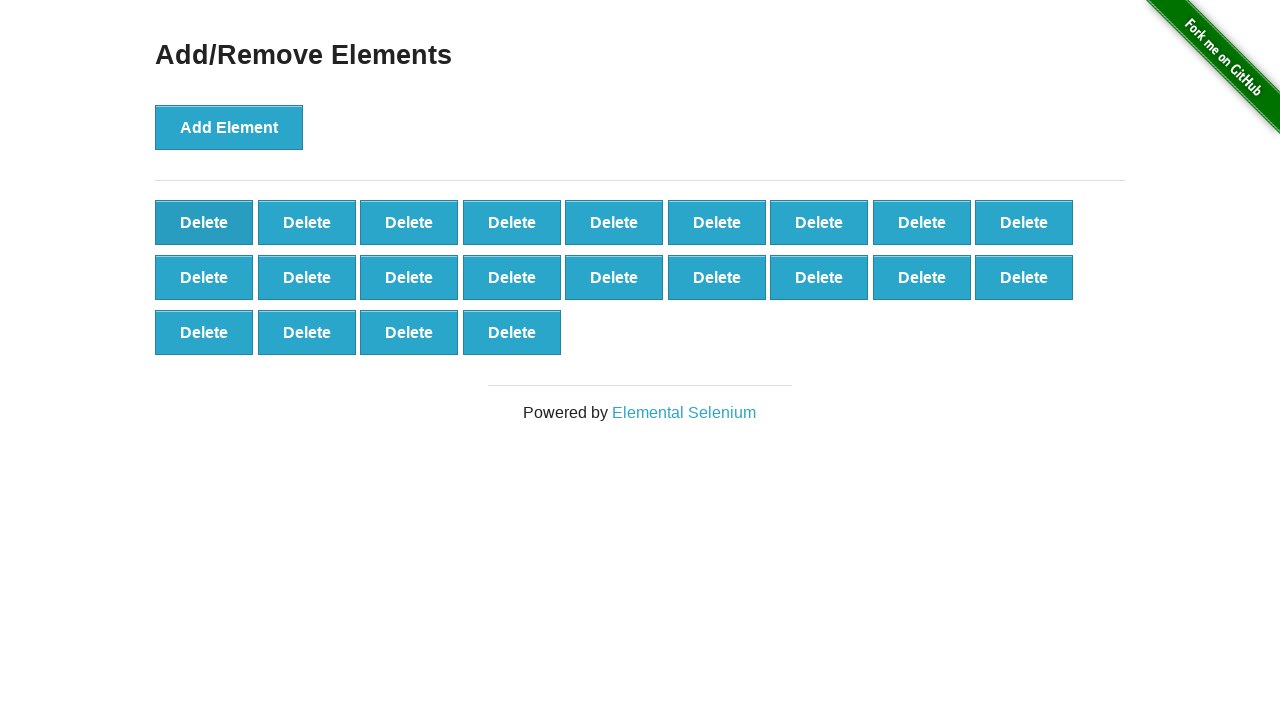

Clicked 'Delete' button (iteration 79/80) at (204, 222) on button.added-manually >> nth=0
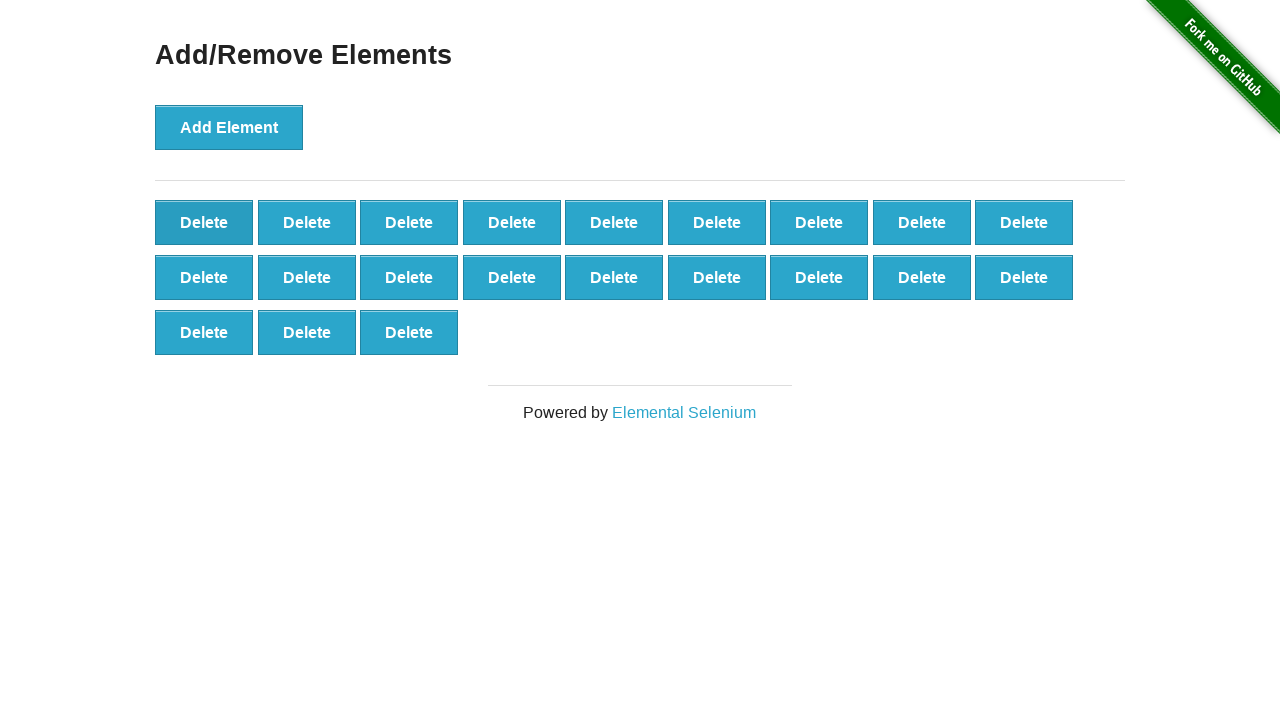

Clicked 'Delete' button (iteration 80/80) at (204, 222) on button.added-manually >> nth=0
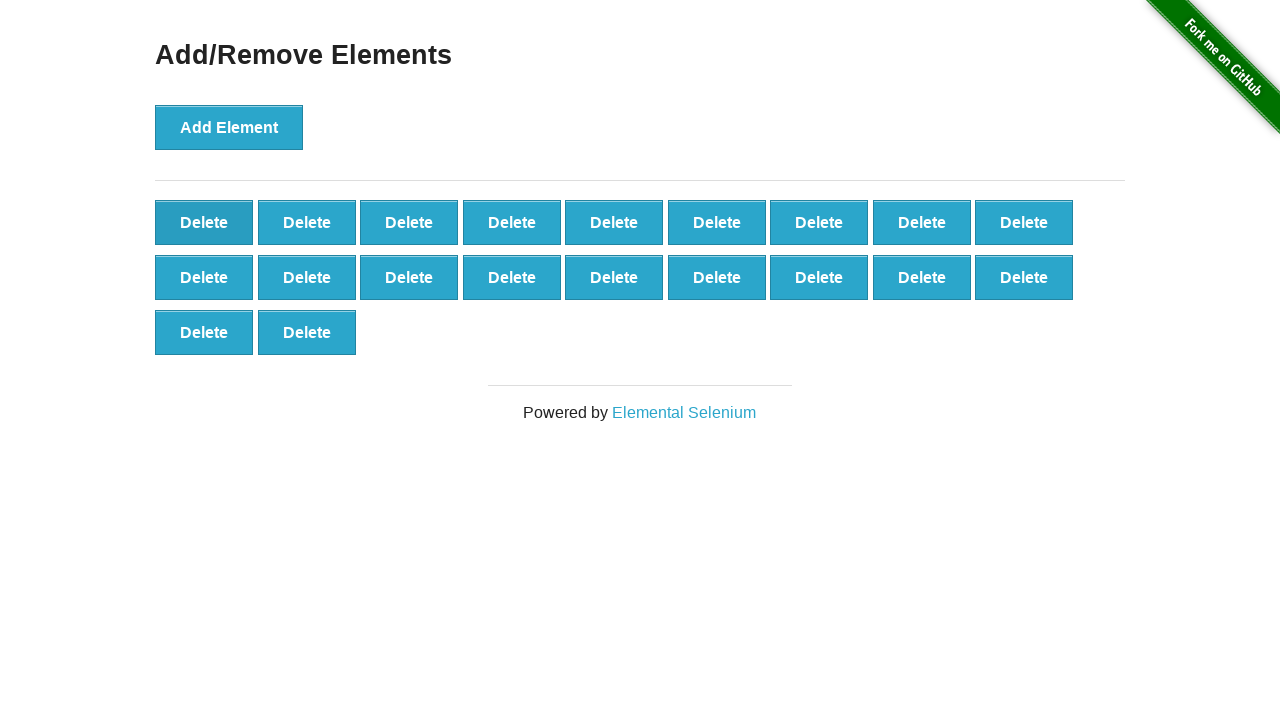

Verified that 20 elements remain after adding 100 and deleting 80
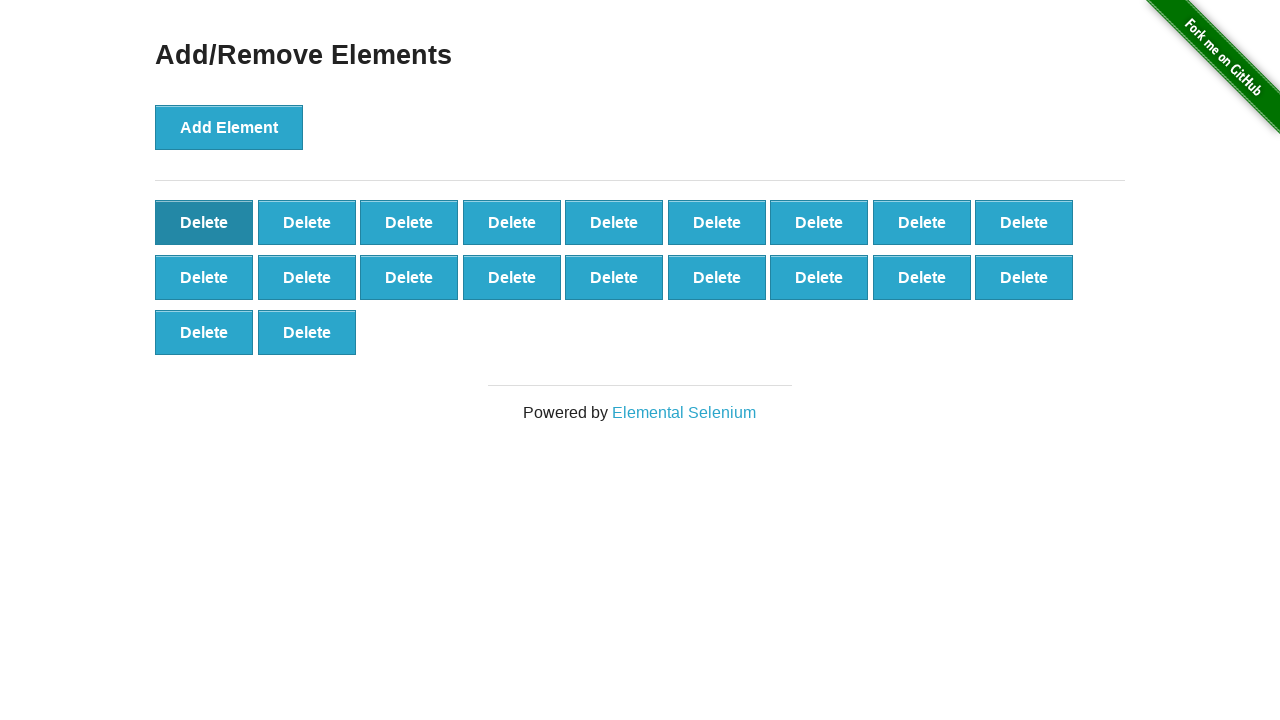

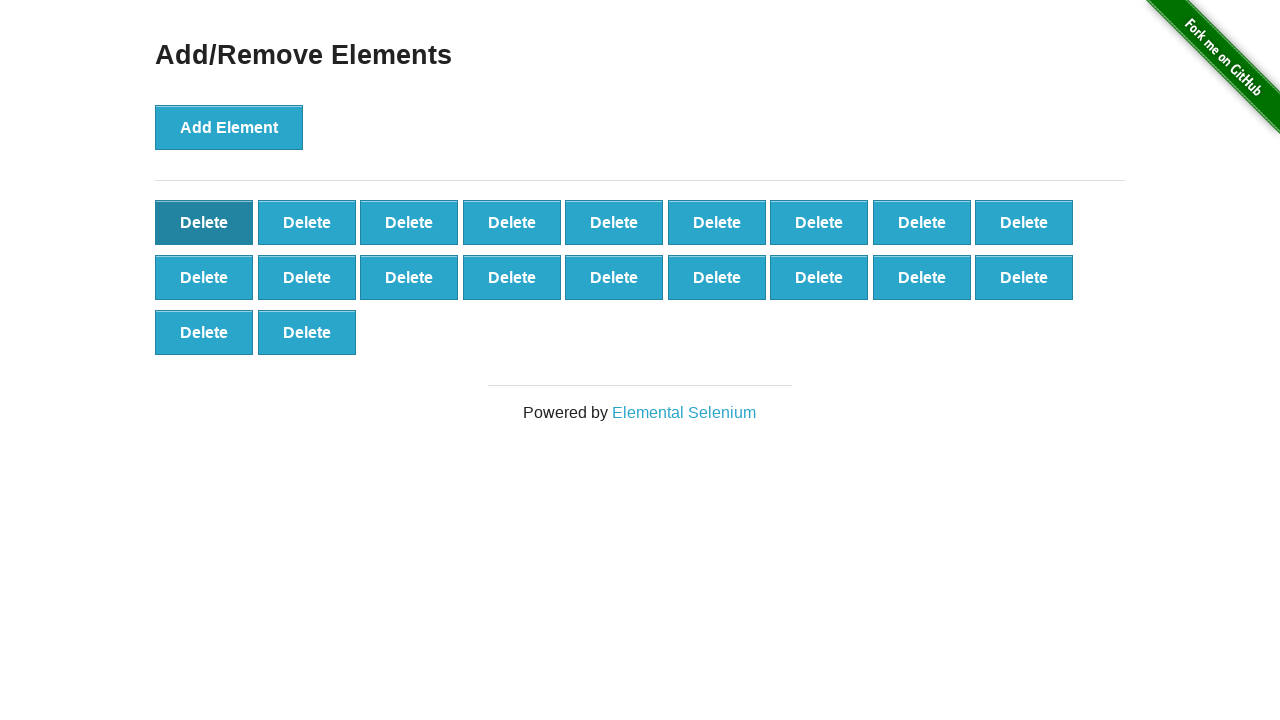